Demonstrates scrolling through a web table with scrollIntoView functionality by iterating through table rows and scrolling each row into the visible viewport.

Starting URL: https://datatables.net/examples/basic_init/scroll_y.html

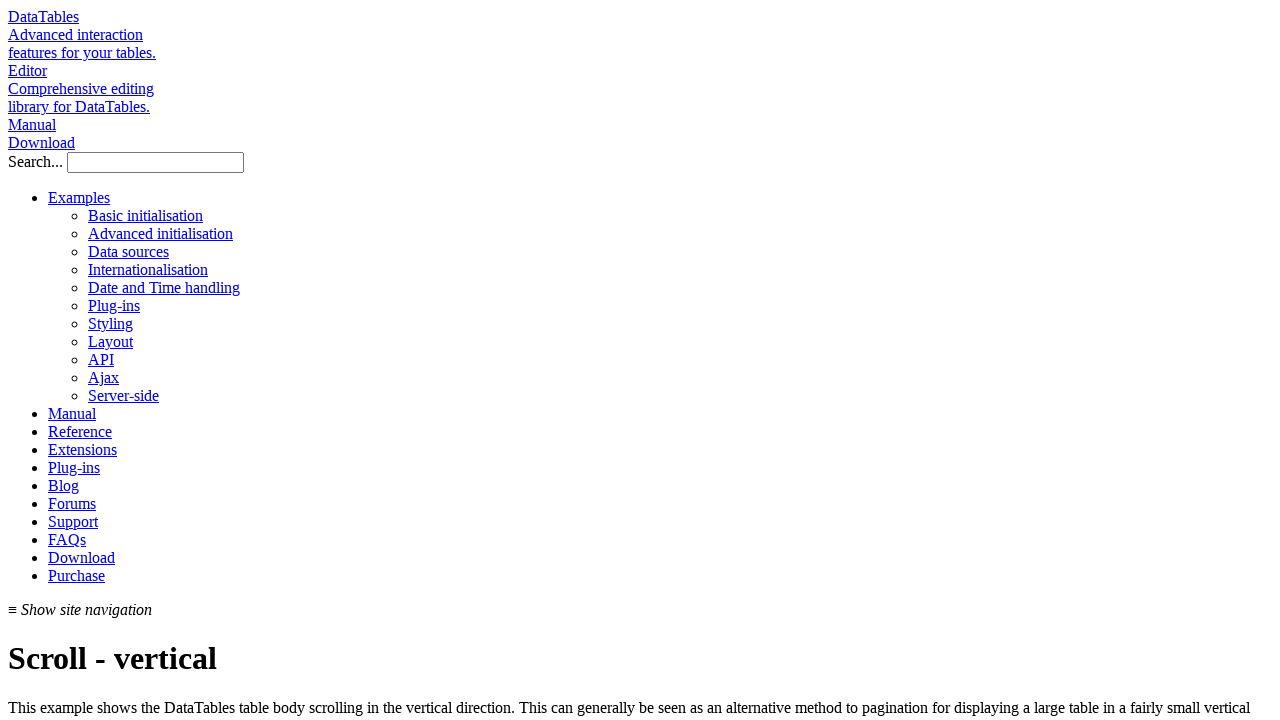

Waited for table to load with selector 'table#example tbody tr'
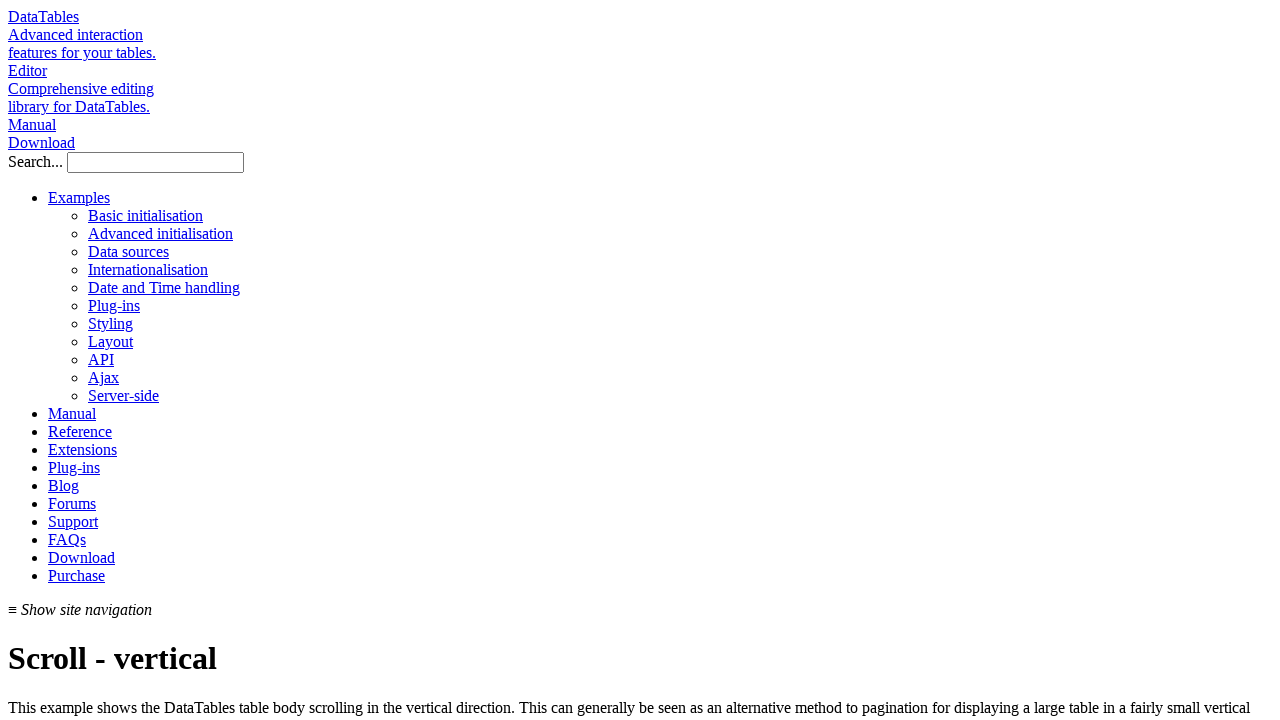

Located all table rows using XPath
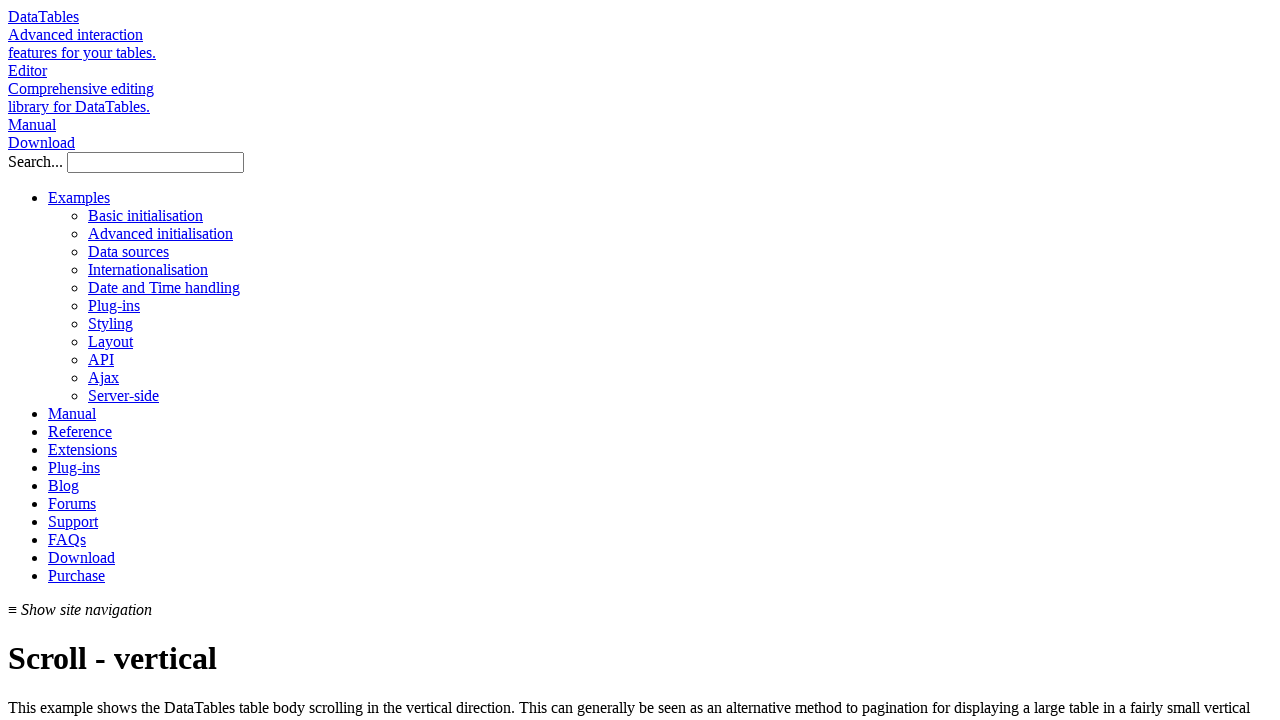

Counted 57 table rows
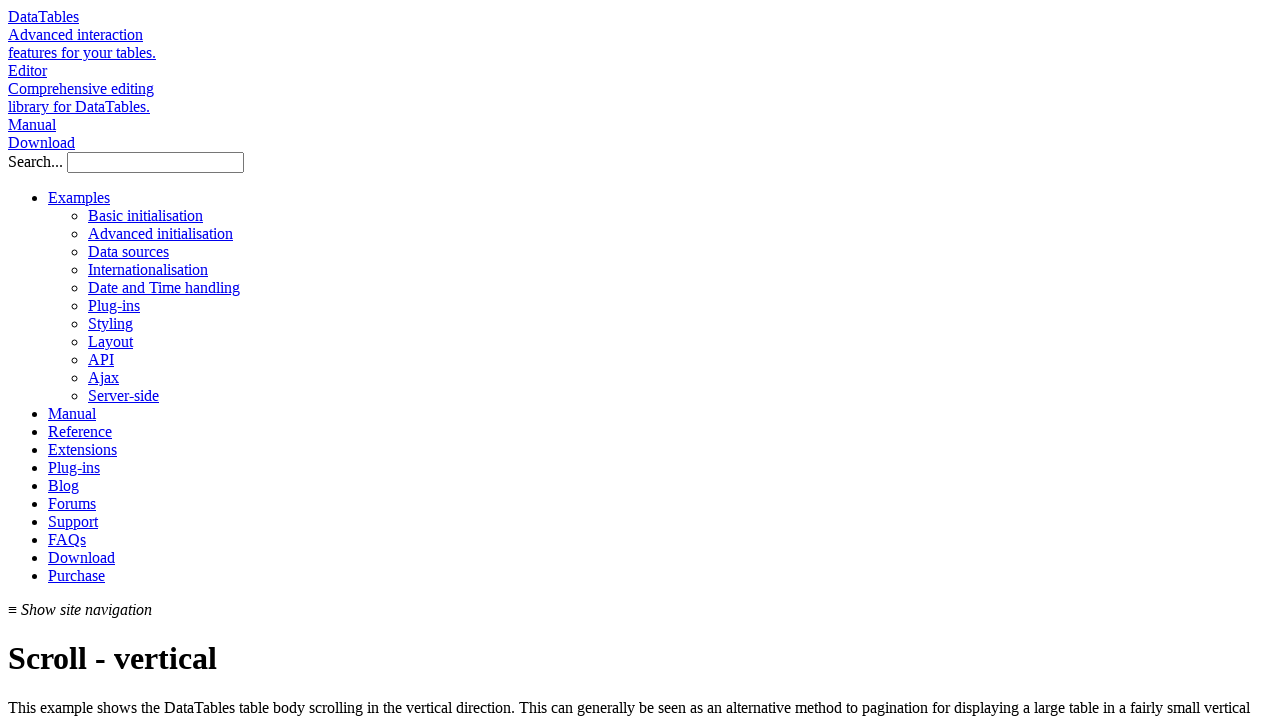

Located name cell in row 1
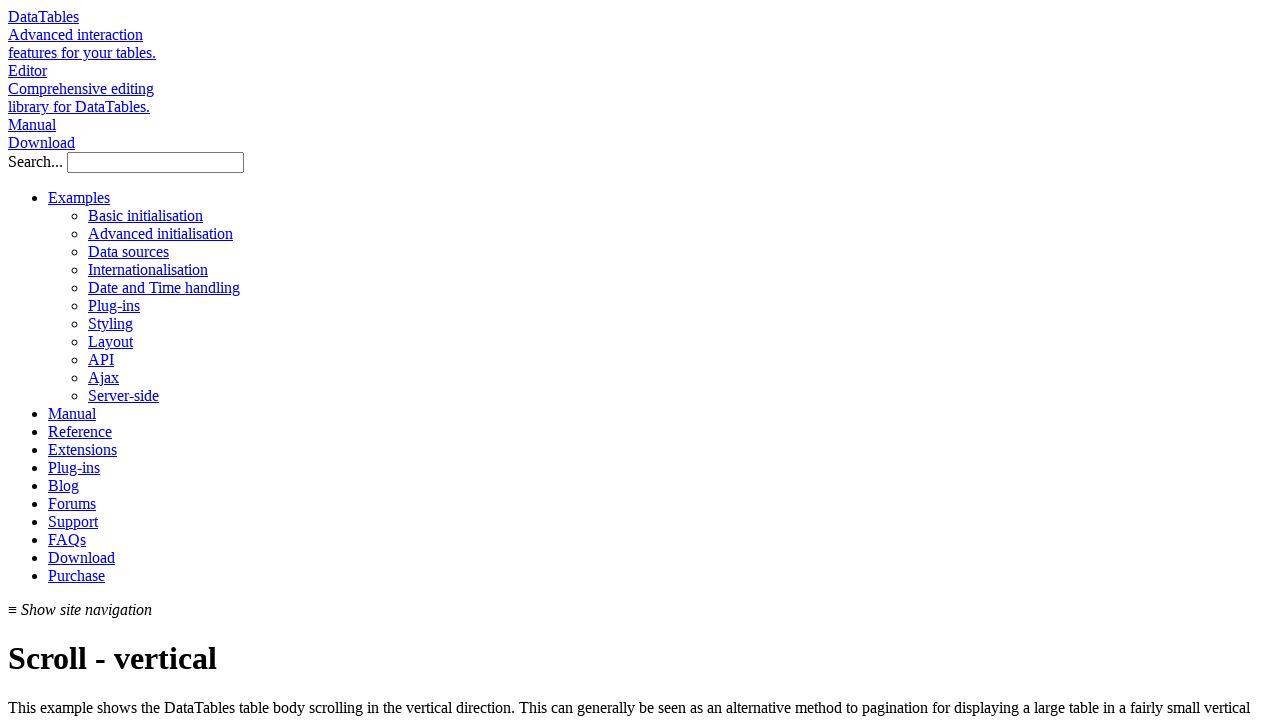

Scrolled row 1 into view
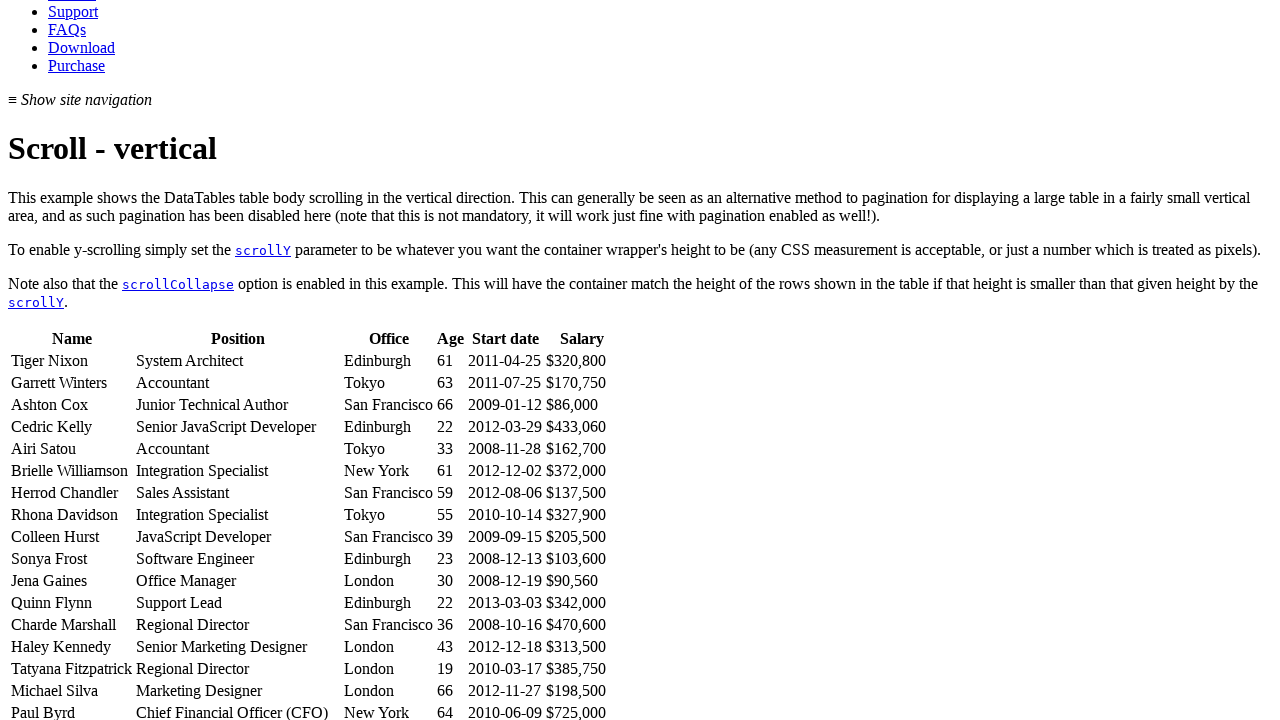

Waited 100ms for scroll effect on row 1
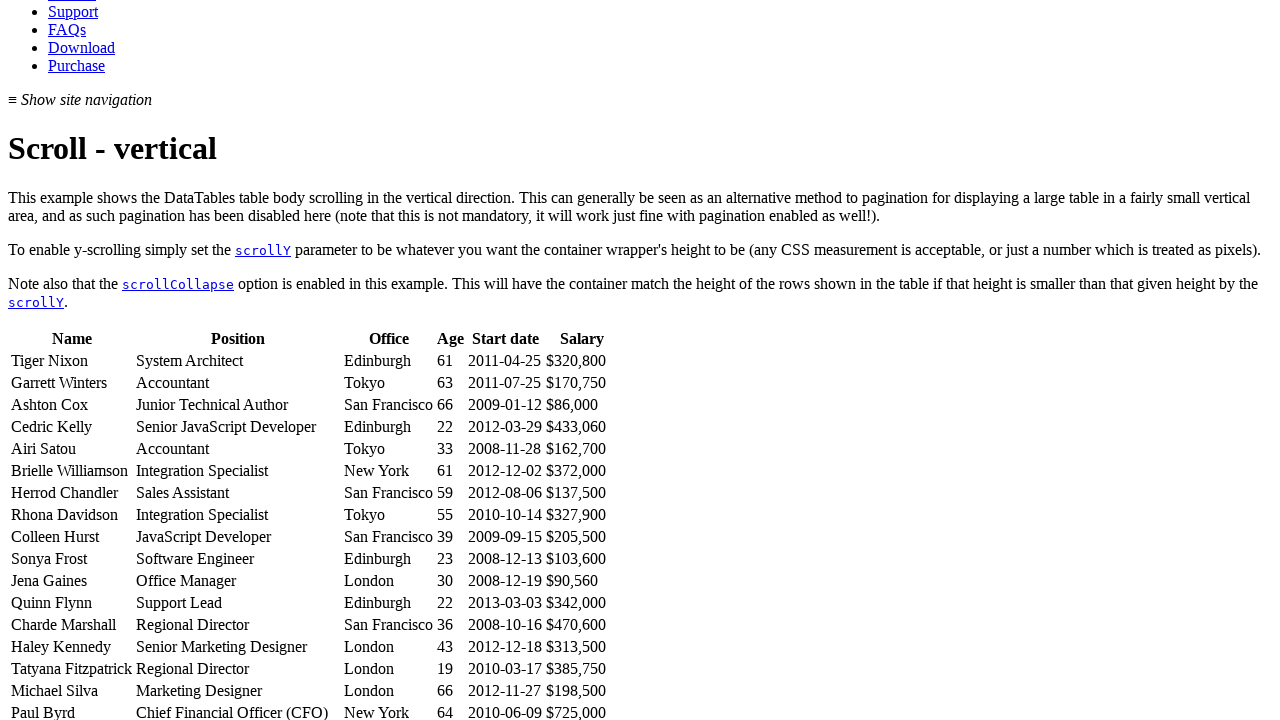

Located name cell in row 2
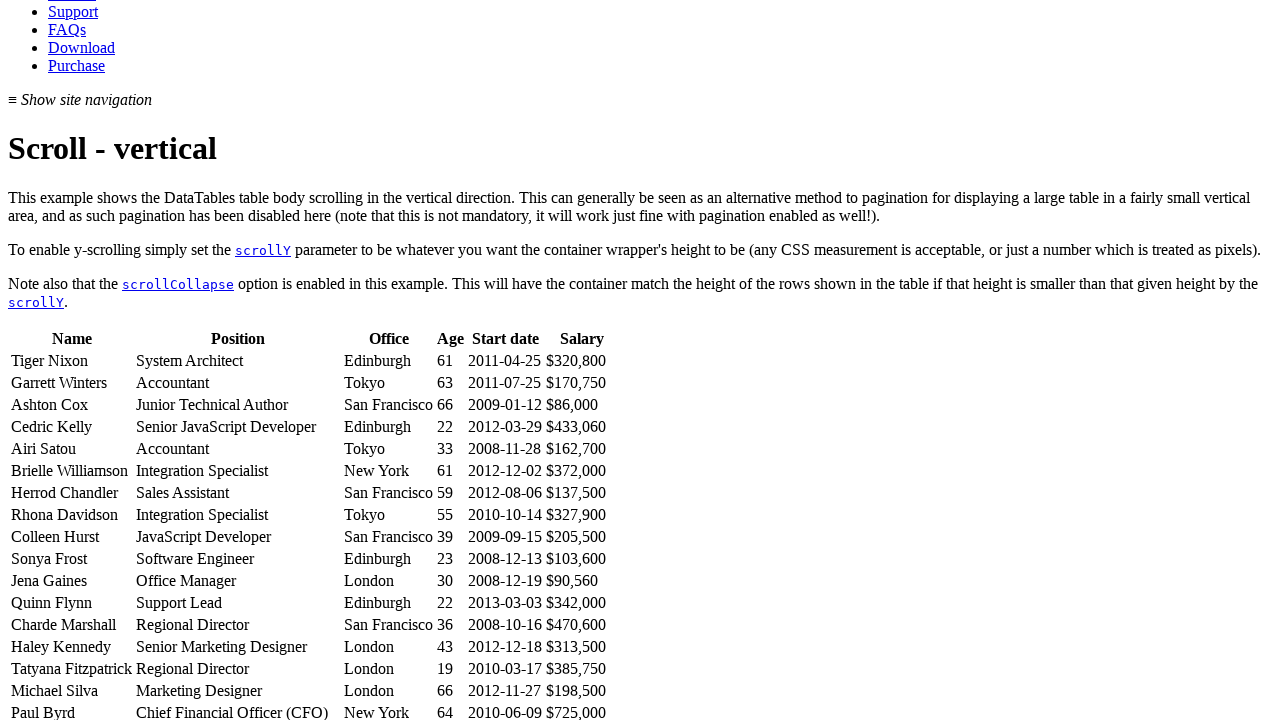

Scrolled row 2 into view
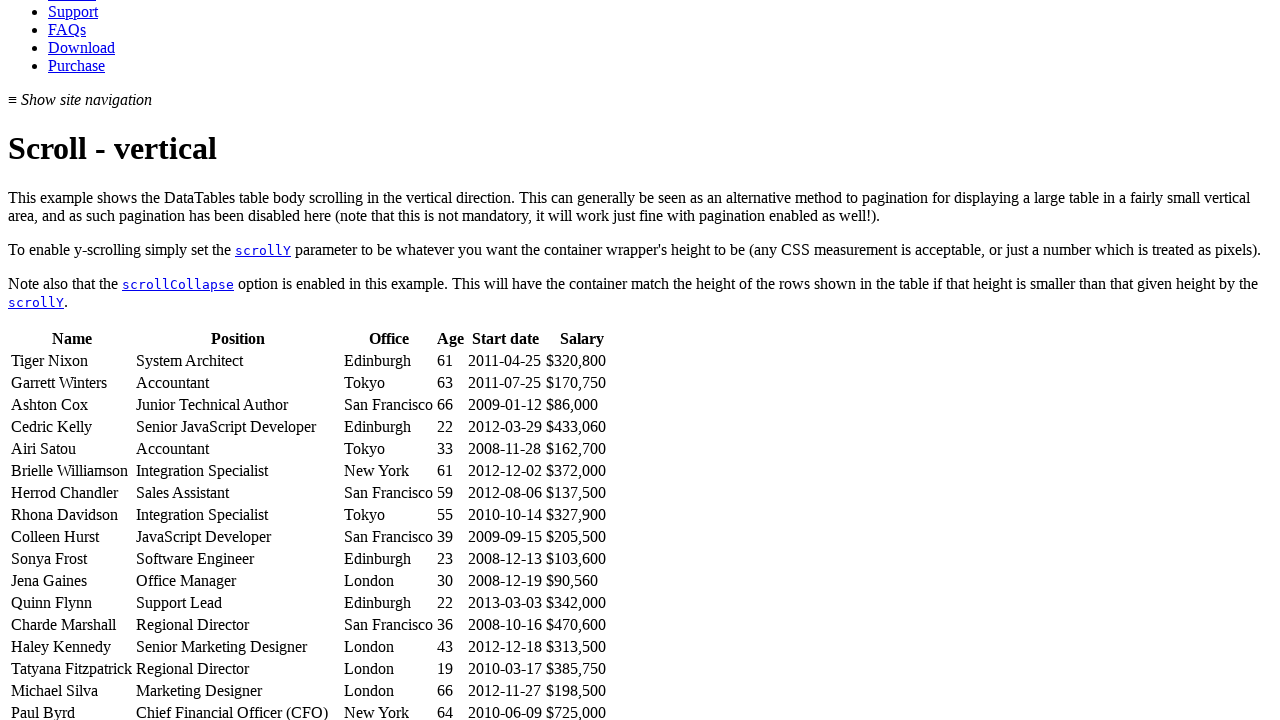

Waited 100ms for scroll effect on row 2
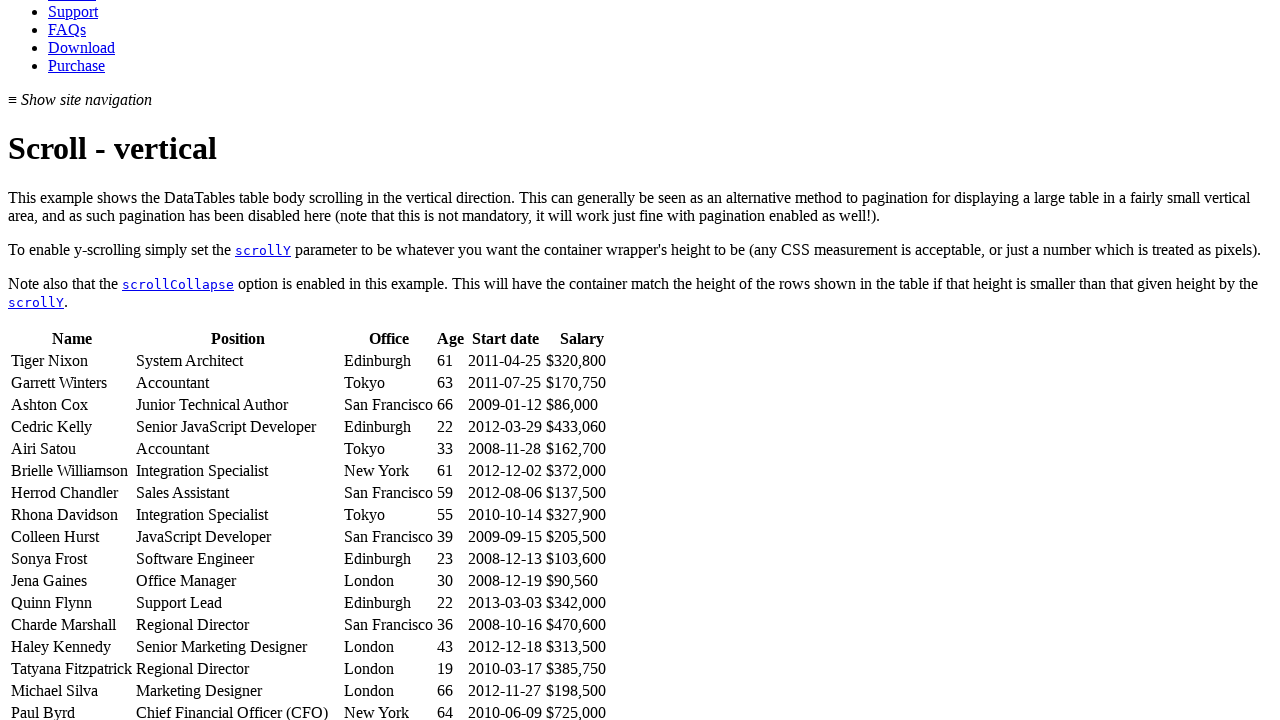

Located name cell in row 3
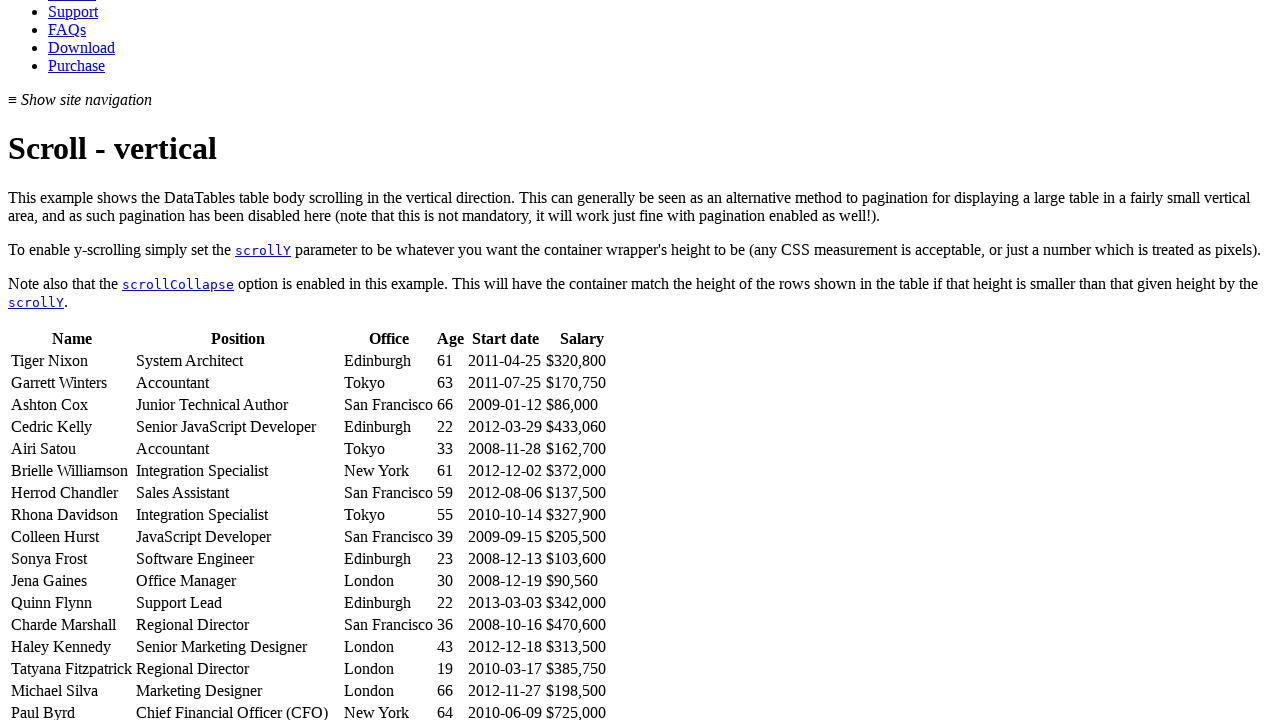

Scrolled row 3 into view
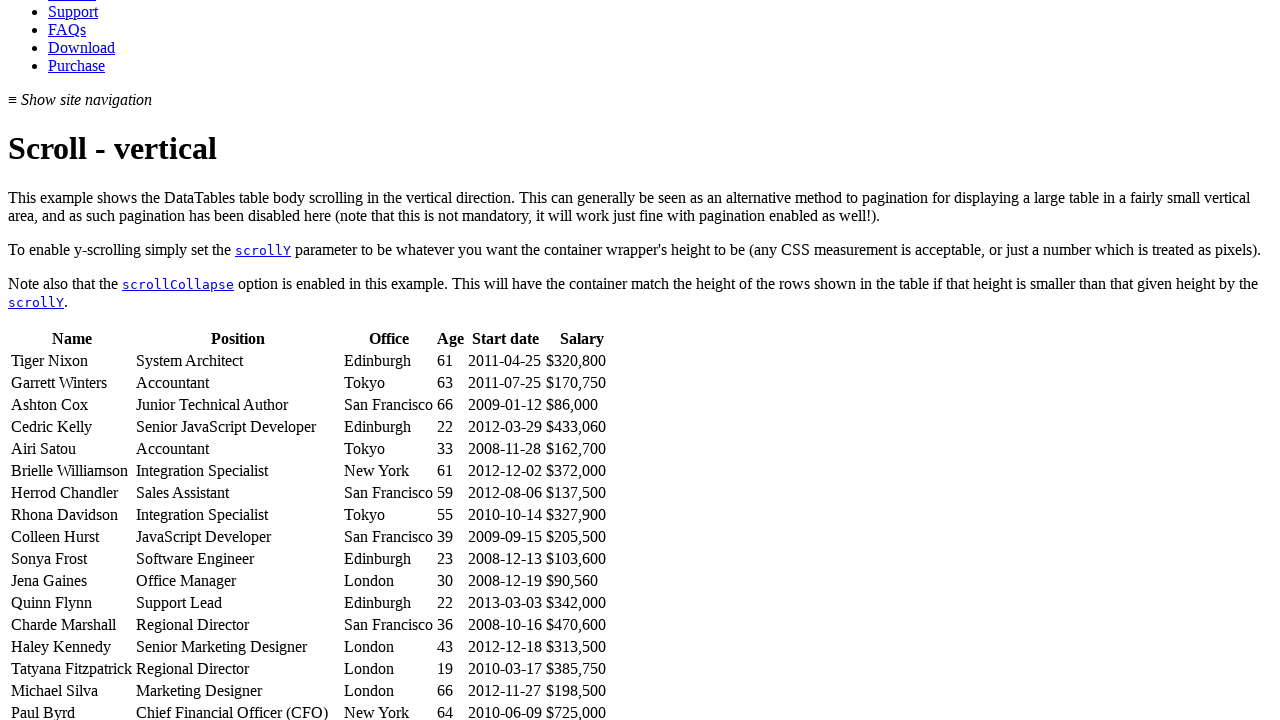

Waited 100ms for scroll effect on row 3
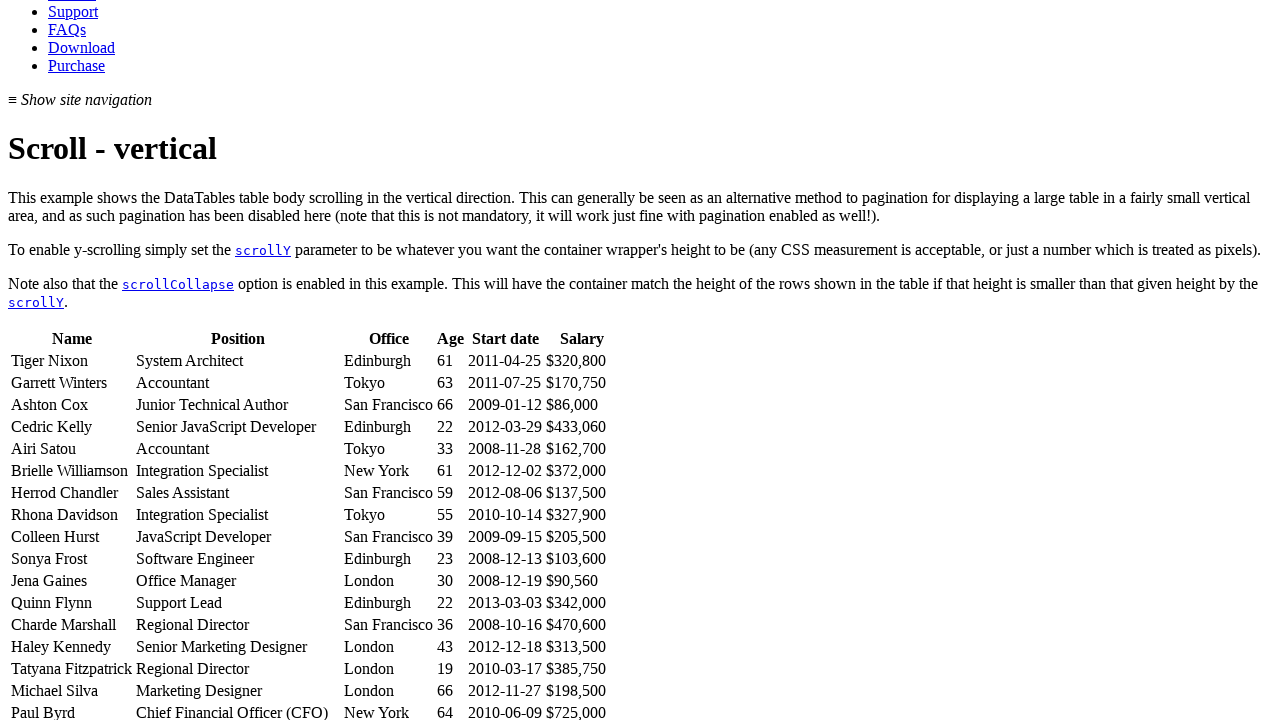

Located name cell in row 4
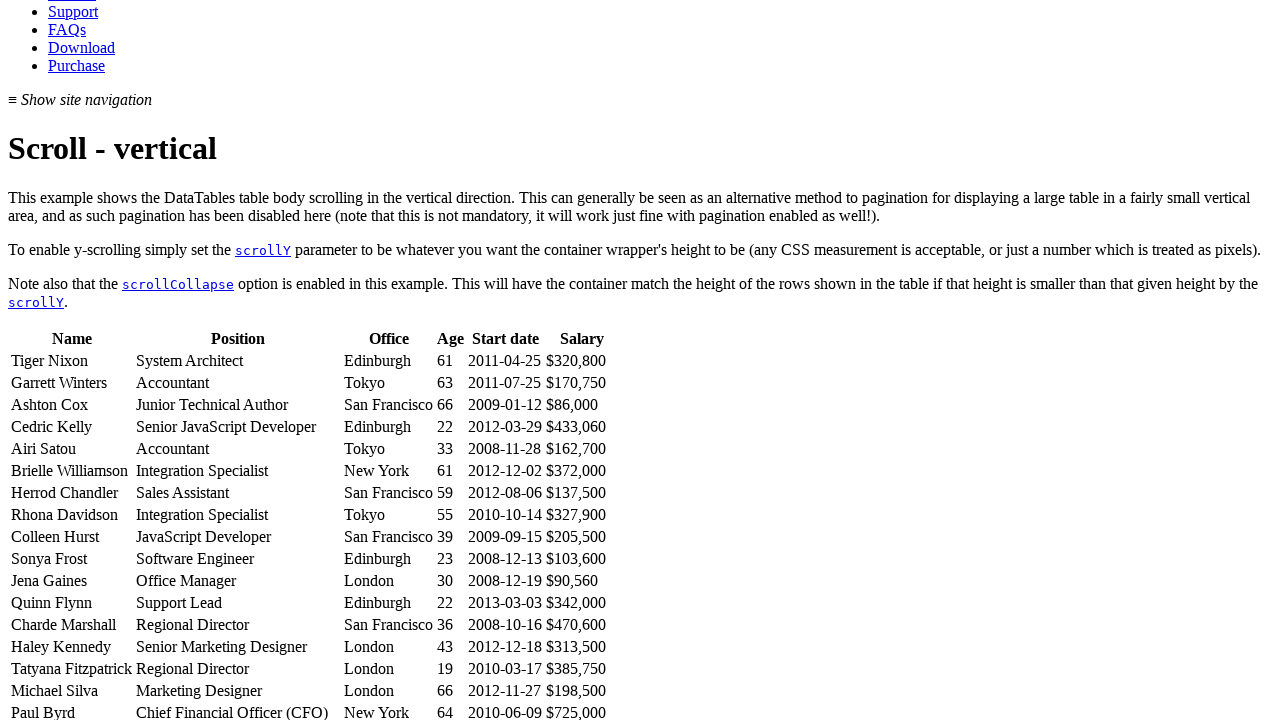

Scrolled row 4 into view
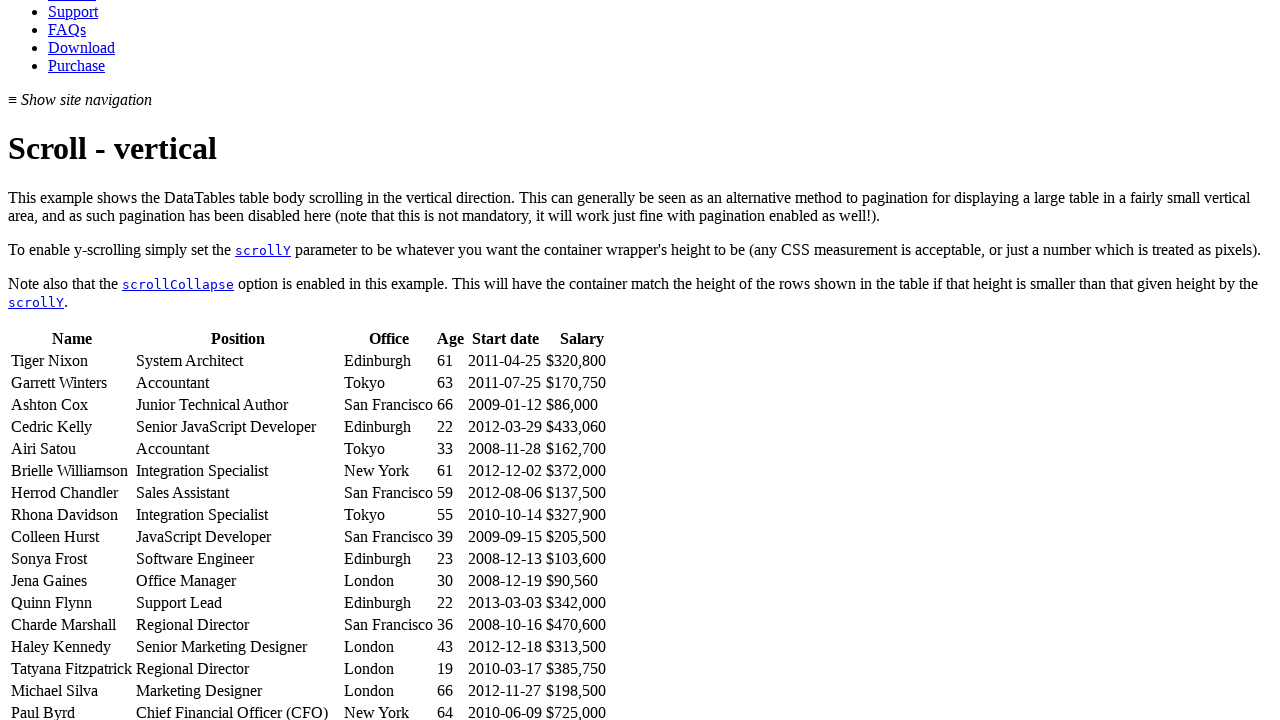

Waited 100ms for scroll effect on row 4
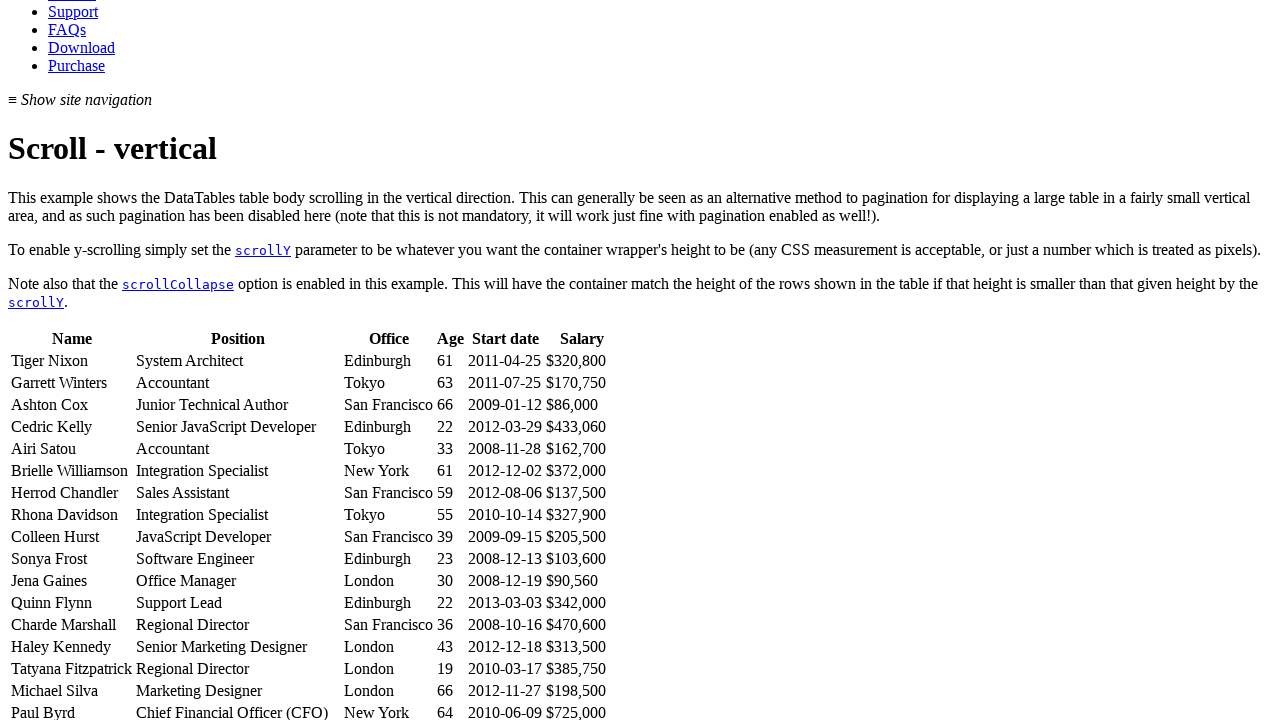

Located name cell in row 5
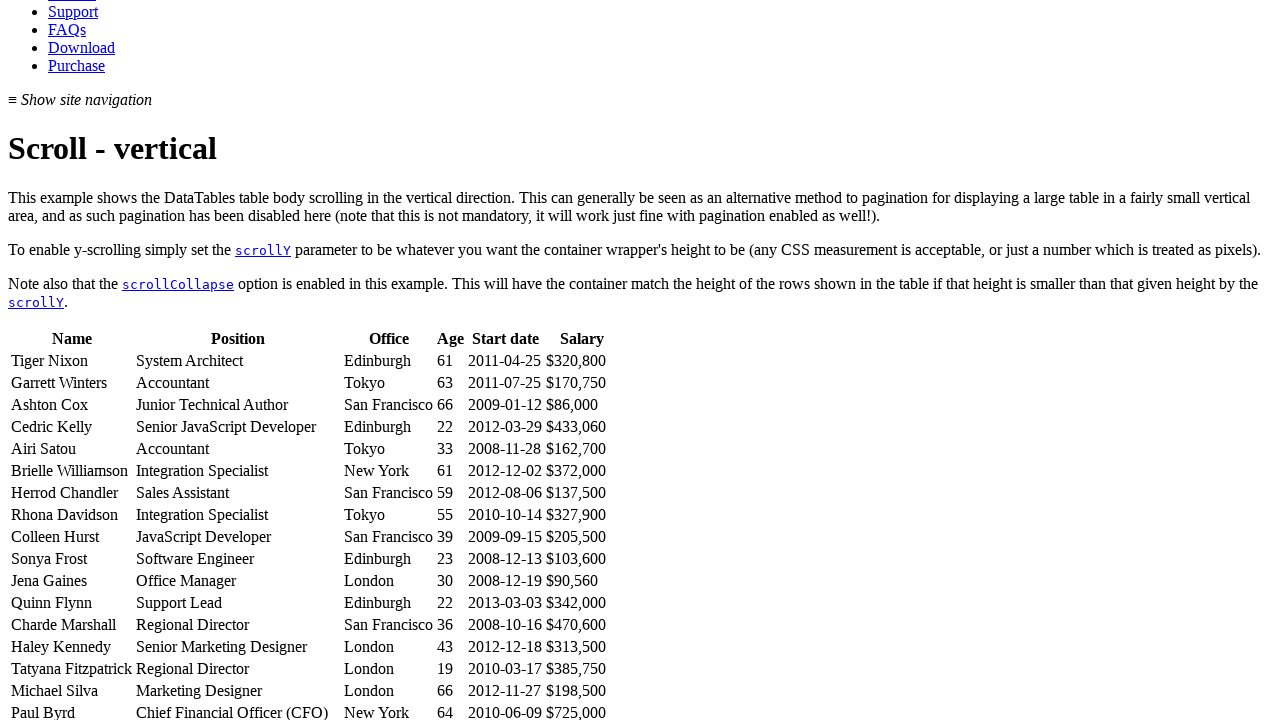

Scrolled row 5 into view
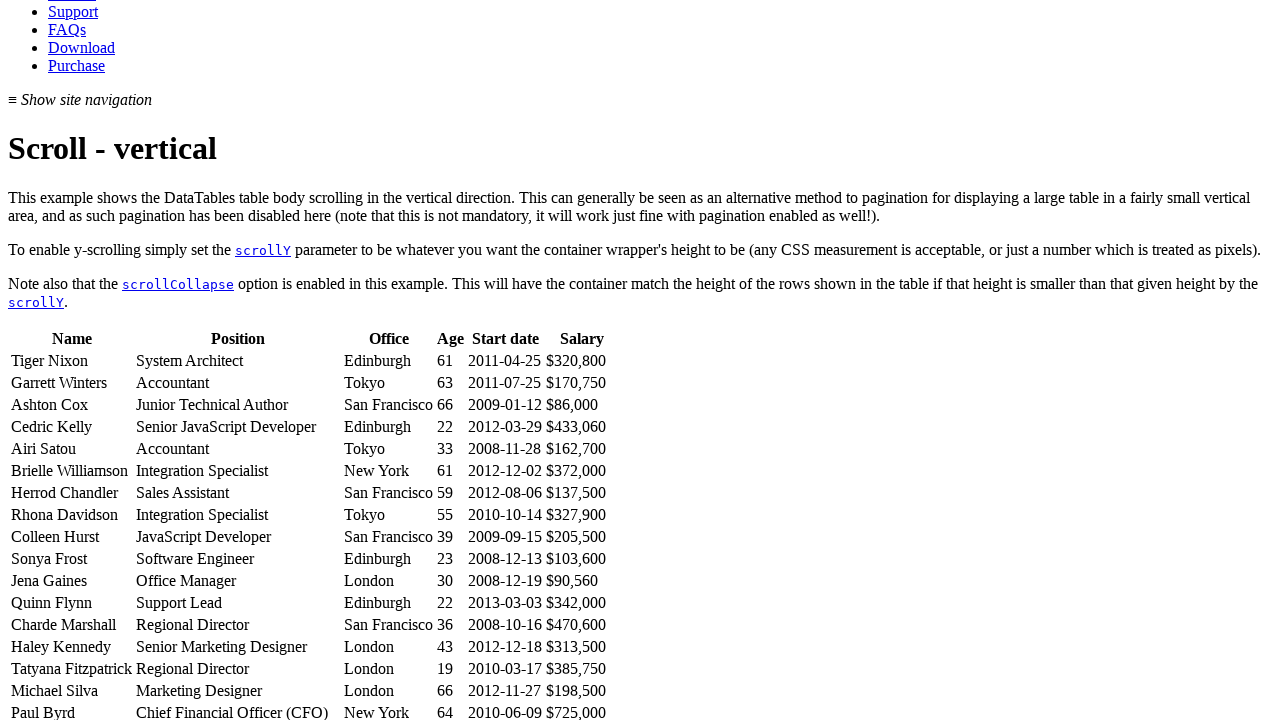

Waited 100ms for scroll effect on row 5
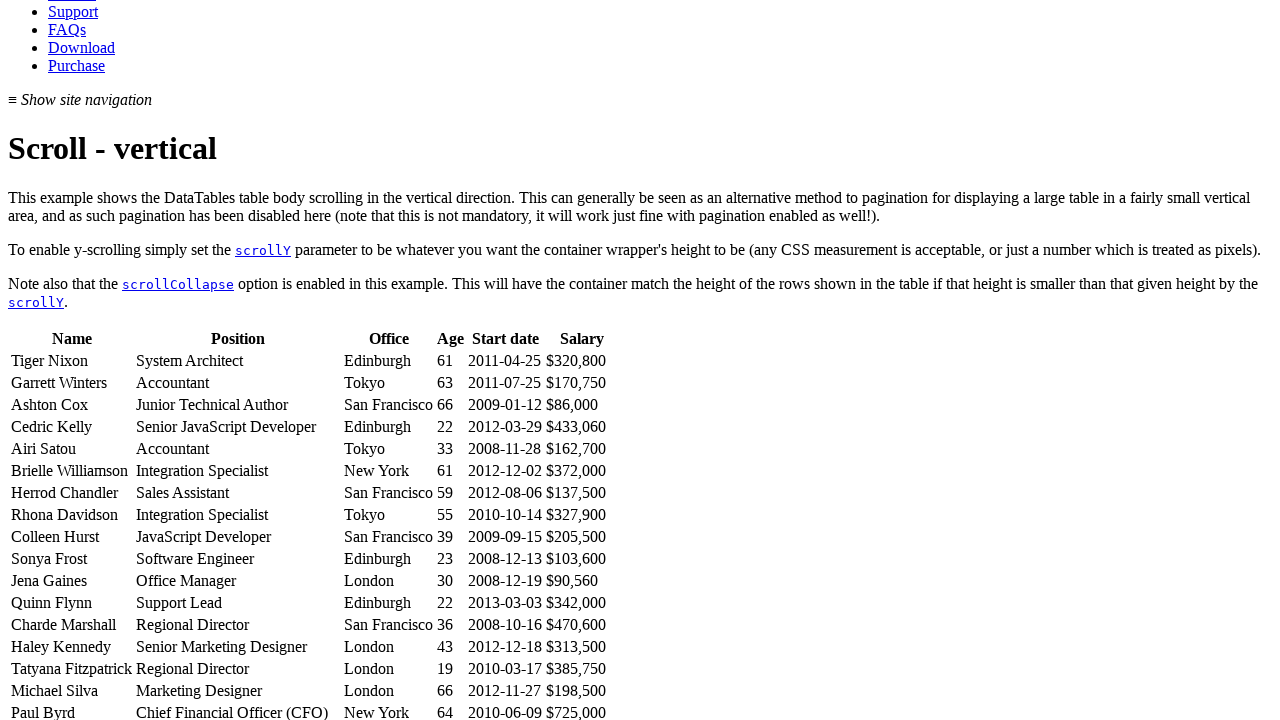

Located name cell in row 6
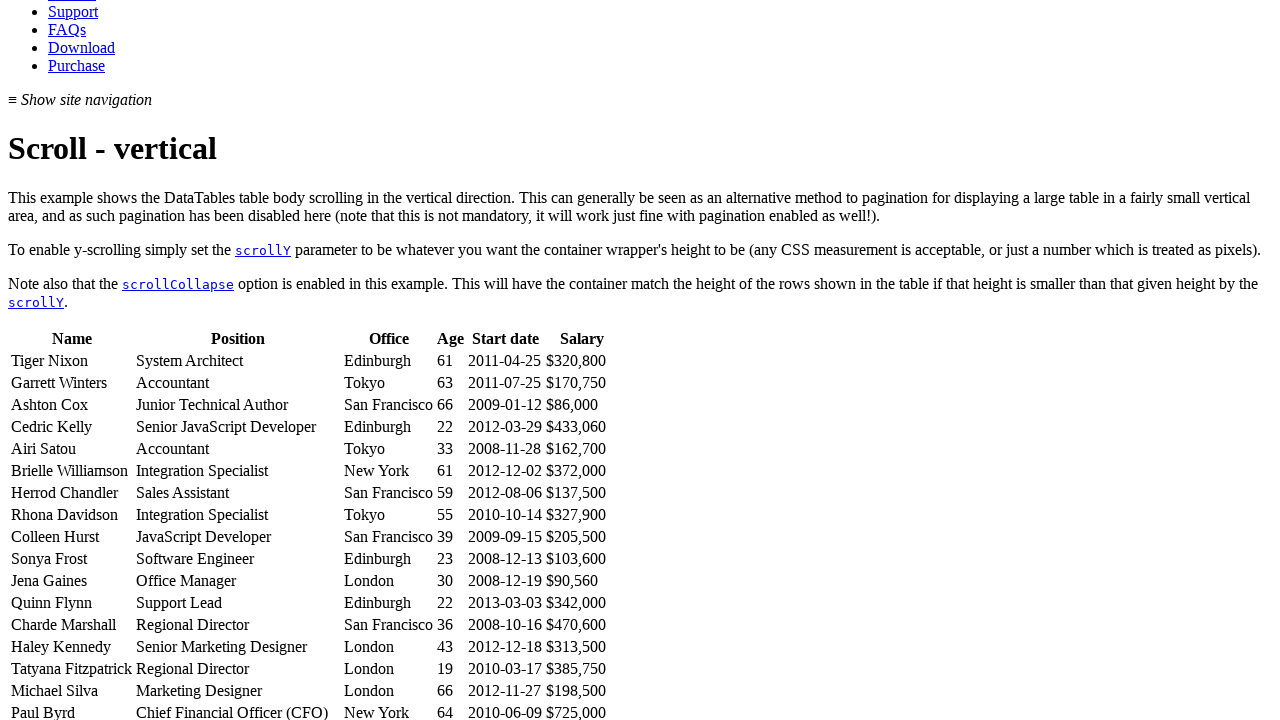

Scrolled row 6 into view
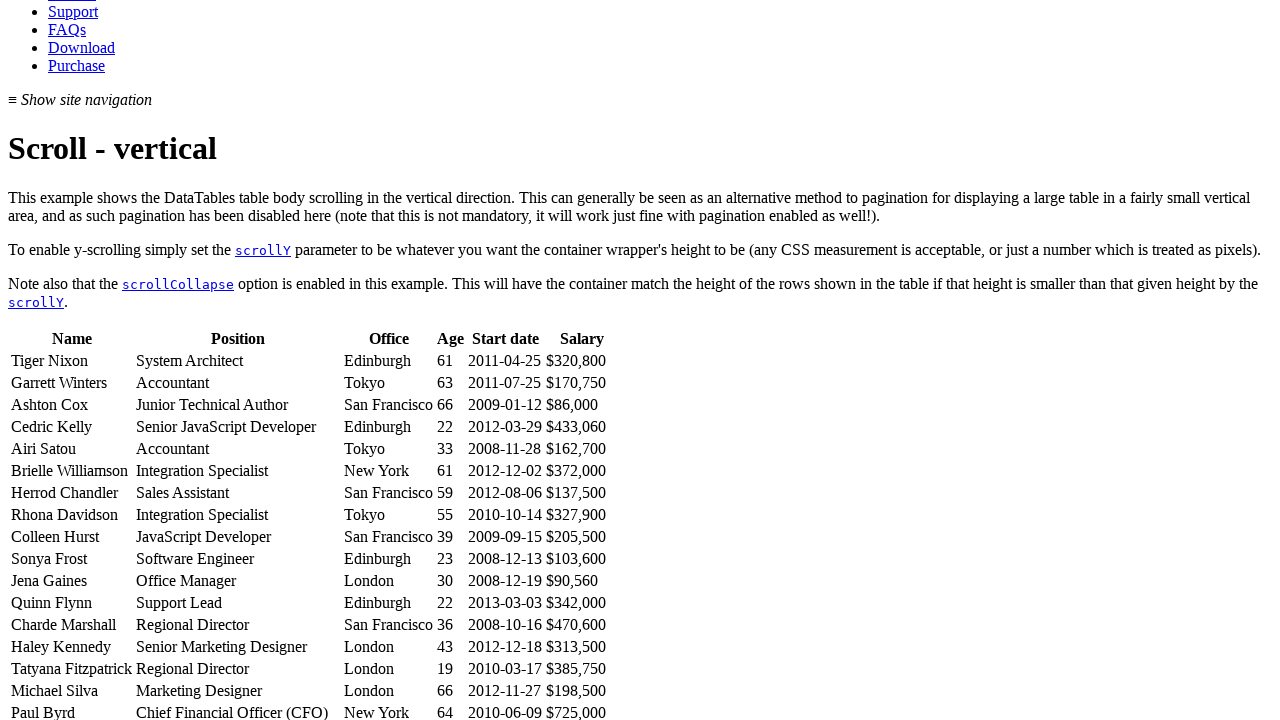

Waited 100ms for scroll effect on row 6
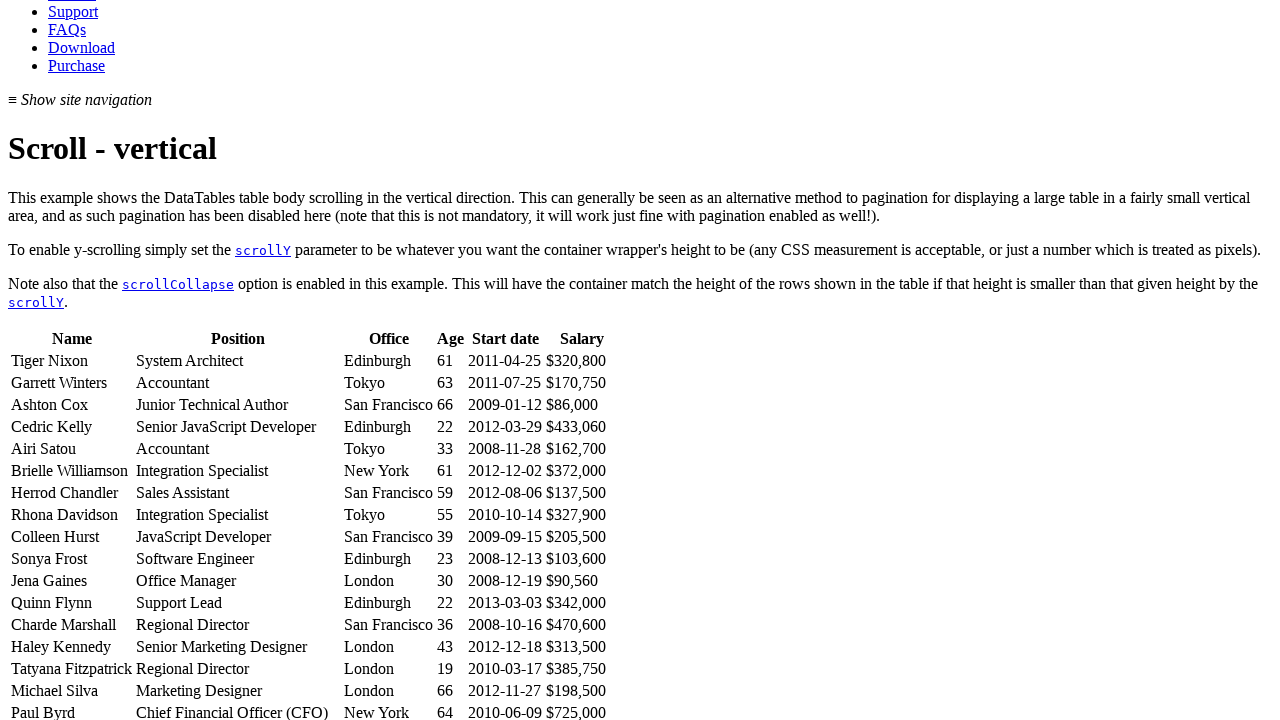

Located name cell in row 7
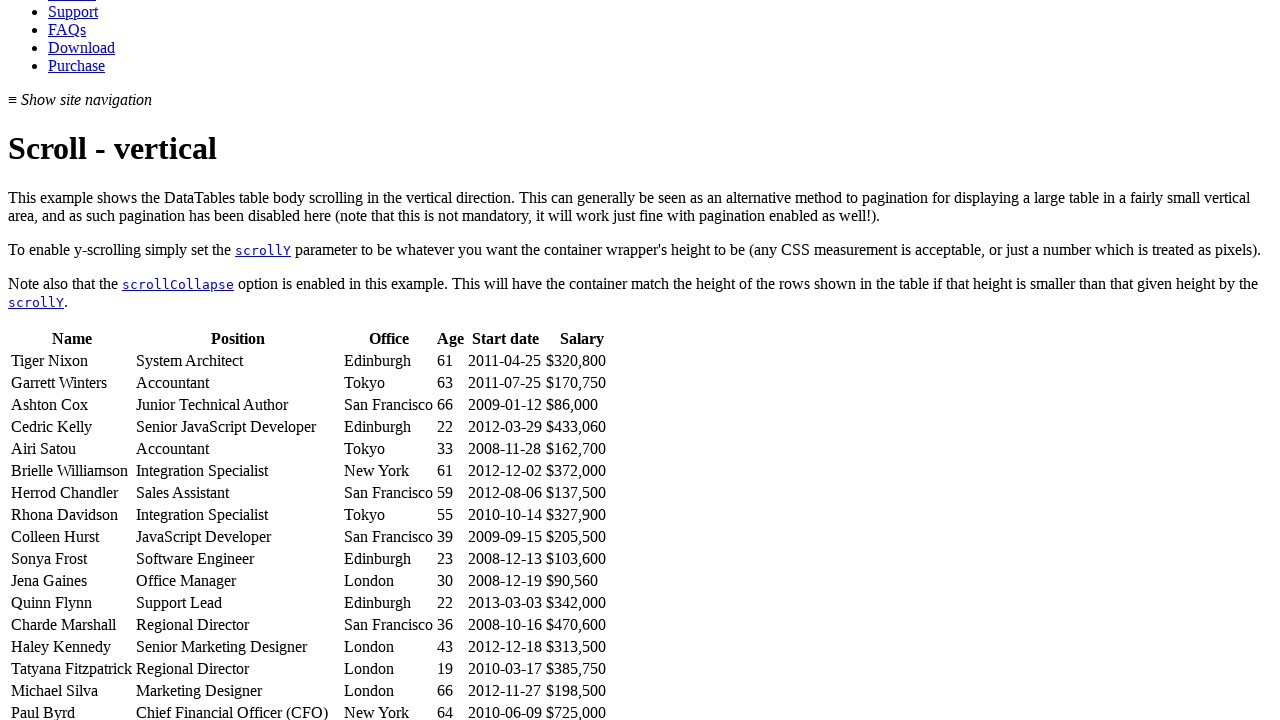

Scrolled row 7 into view
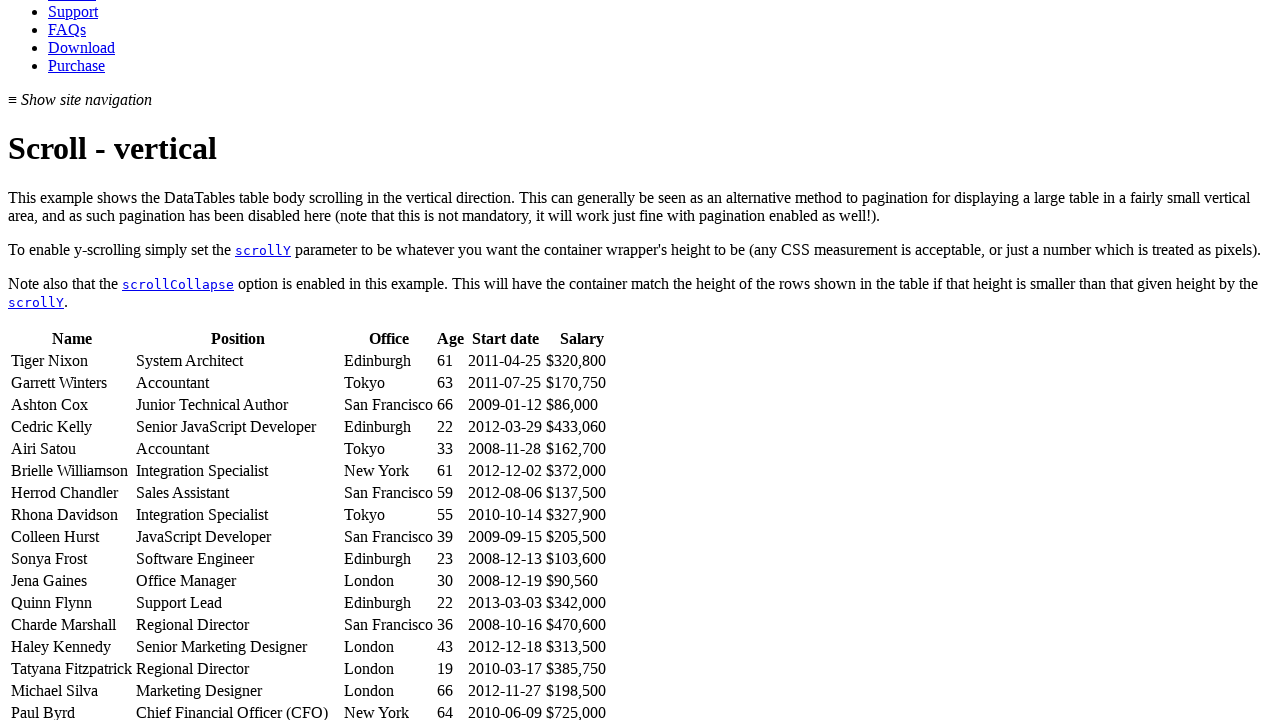

Waited 100ms for scroll effect on row 7
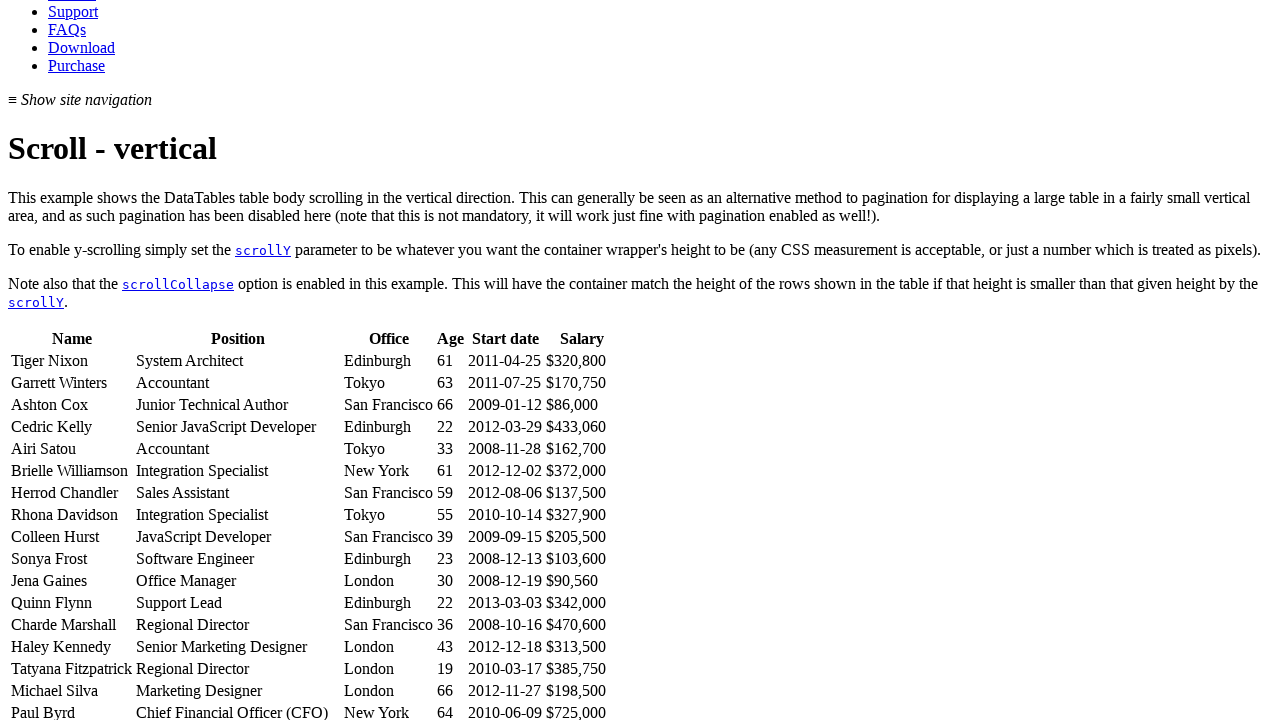

Located name cell in row 8
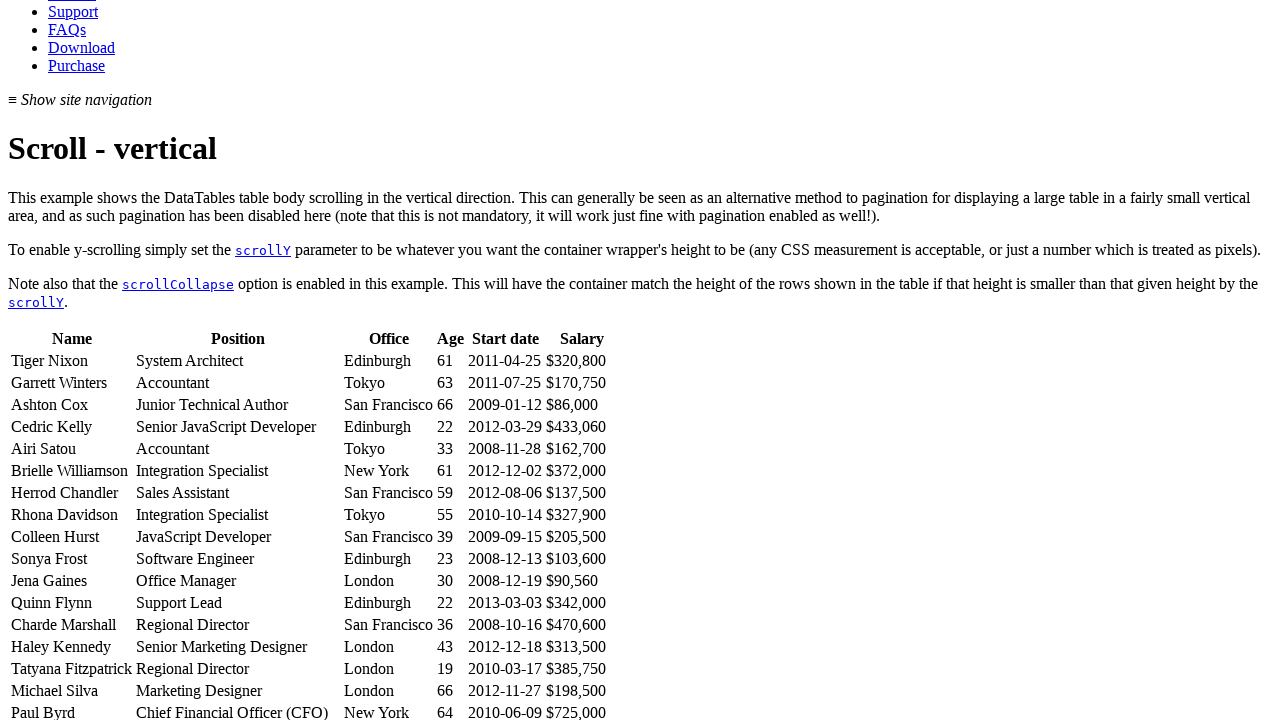

Scrolled row 8 into view
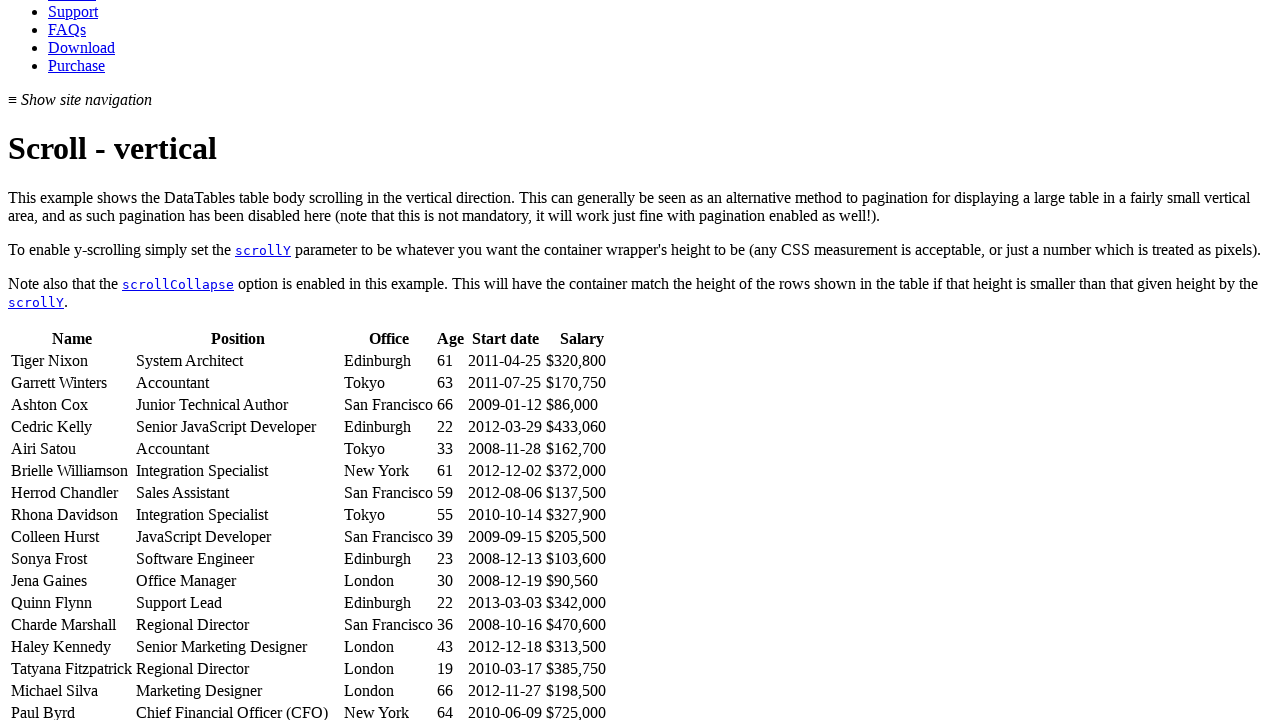

Waited 100ms for scroll effect on row 8
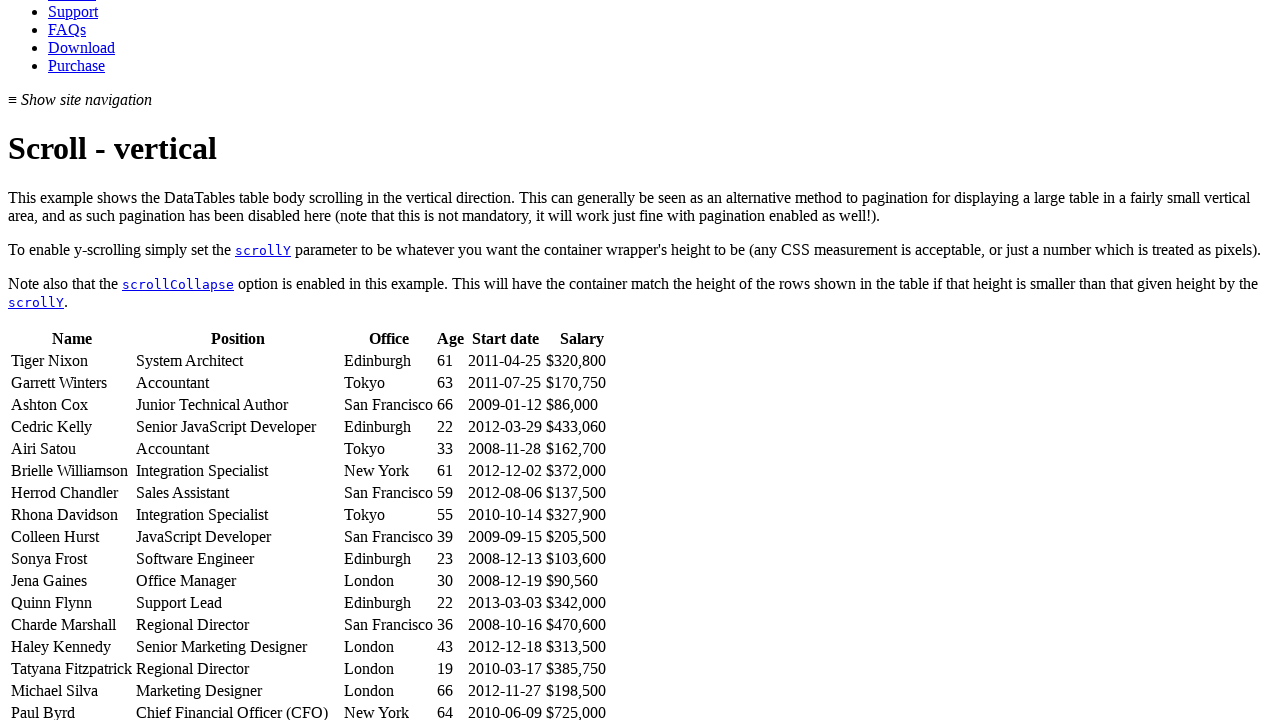

Located name cell in row 9
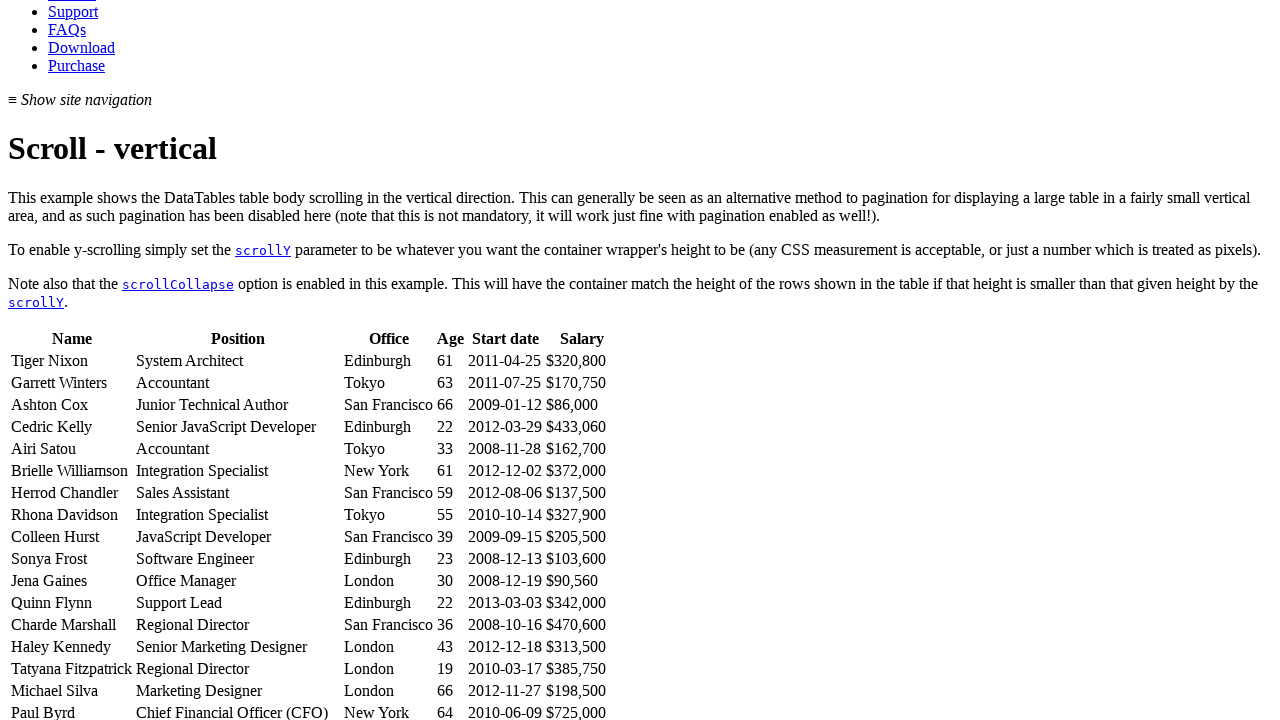

Scrolled row 9 into view
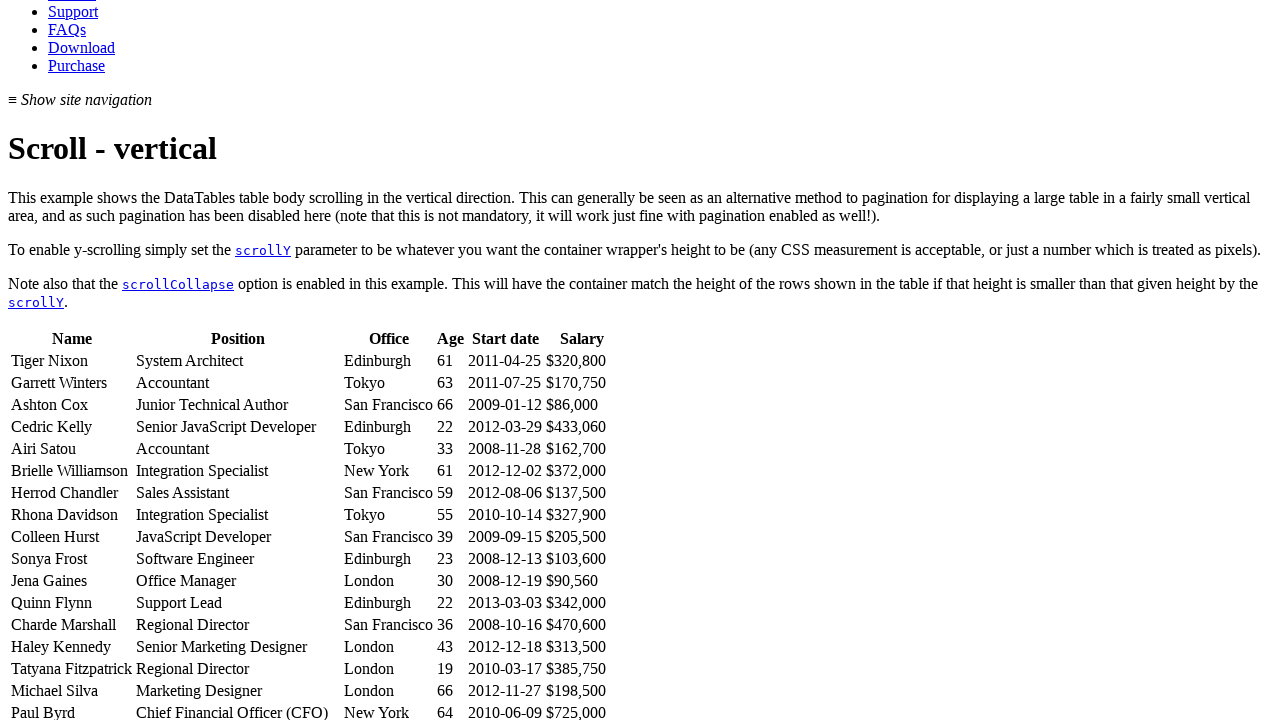

Waited 100ms for scroll effect on row 9
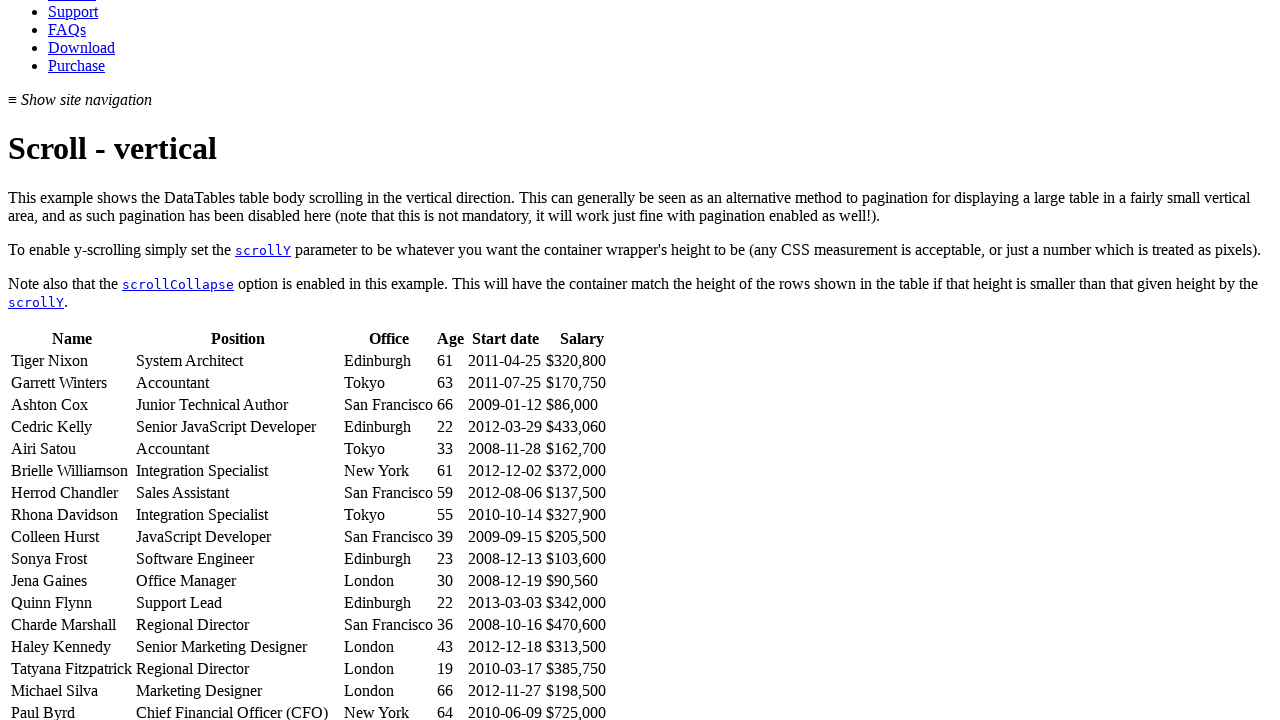

Located name cell in row 10
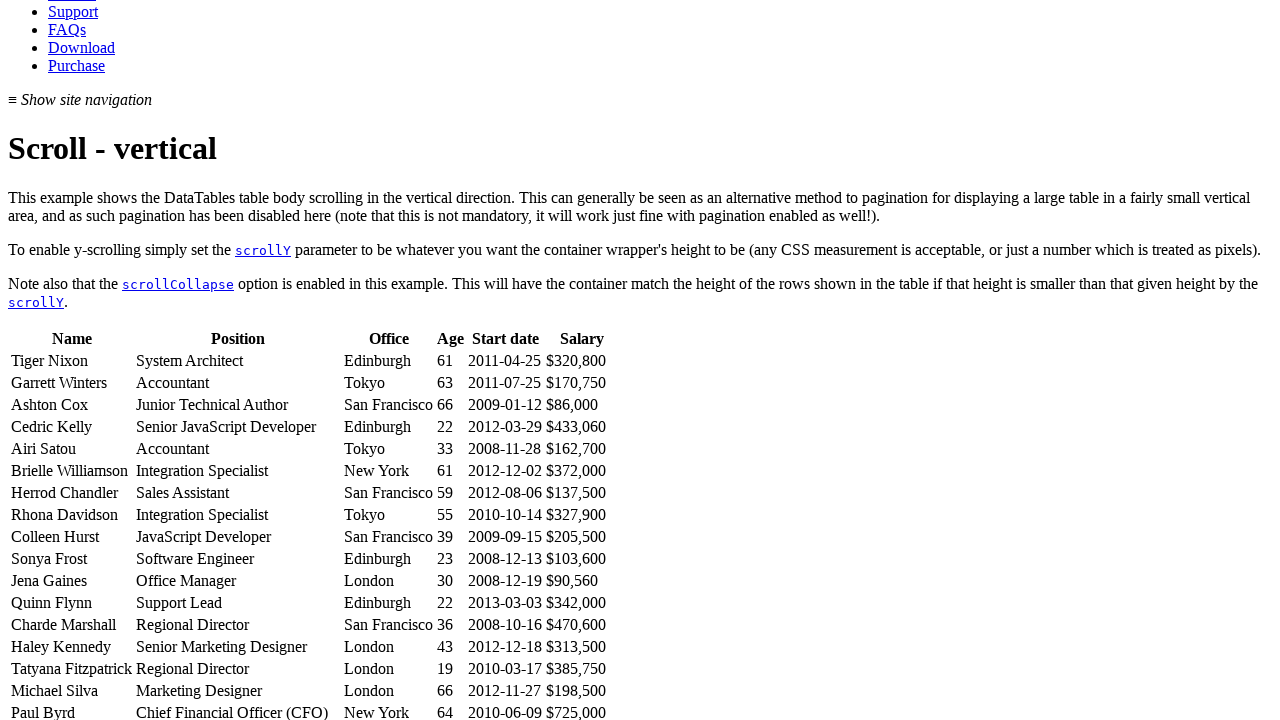

Scrolled row 10 into view
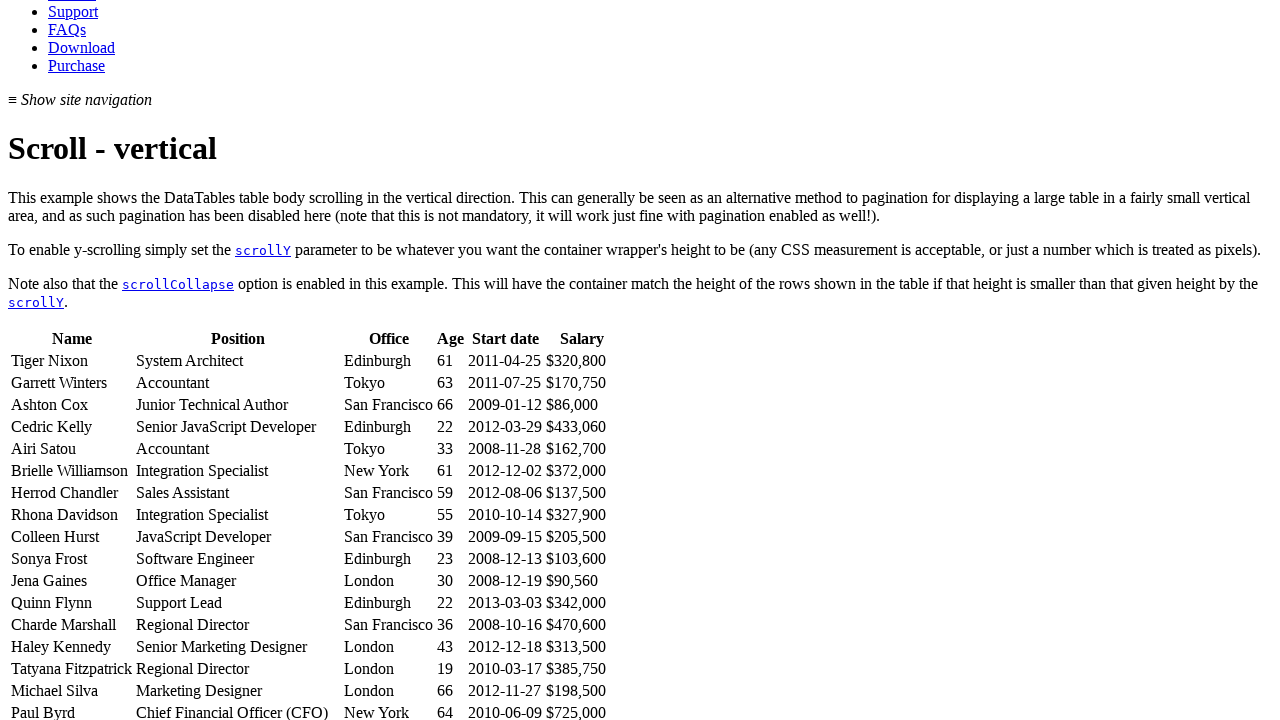

Waited 100ms for scroll effect on row 10
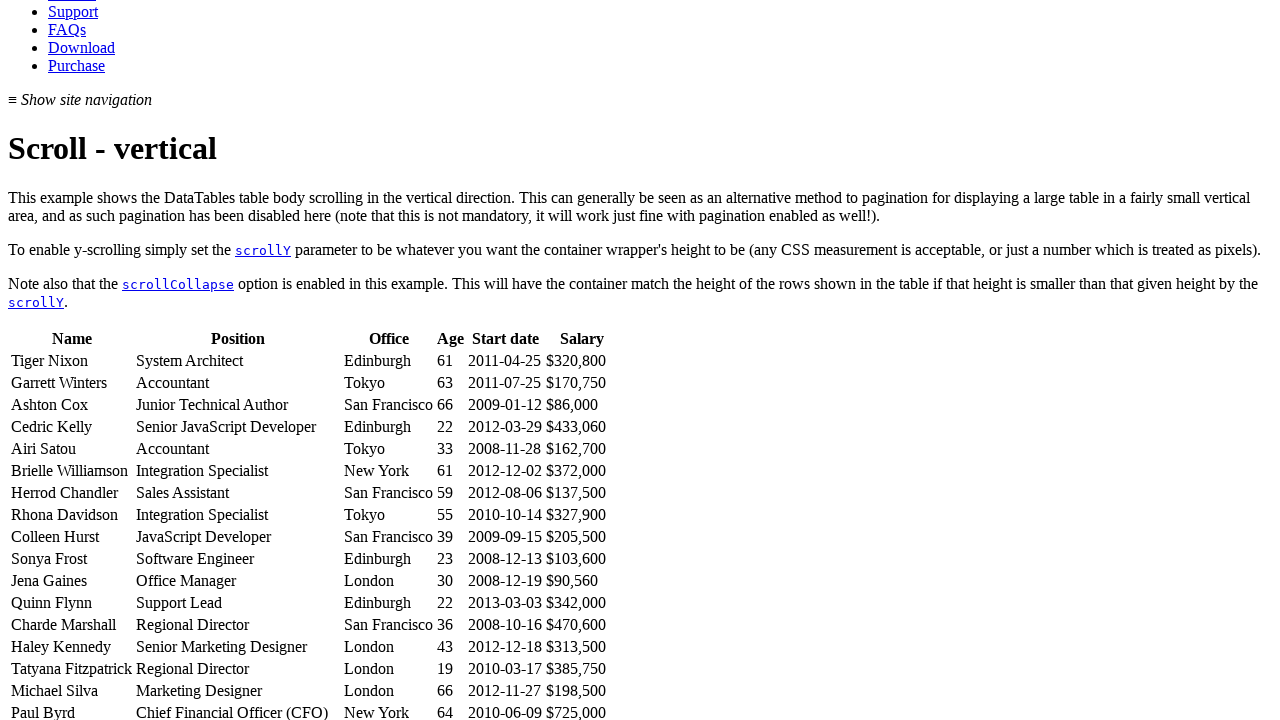

Located name cell in row 11
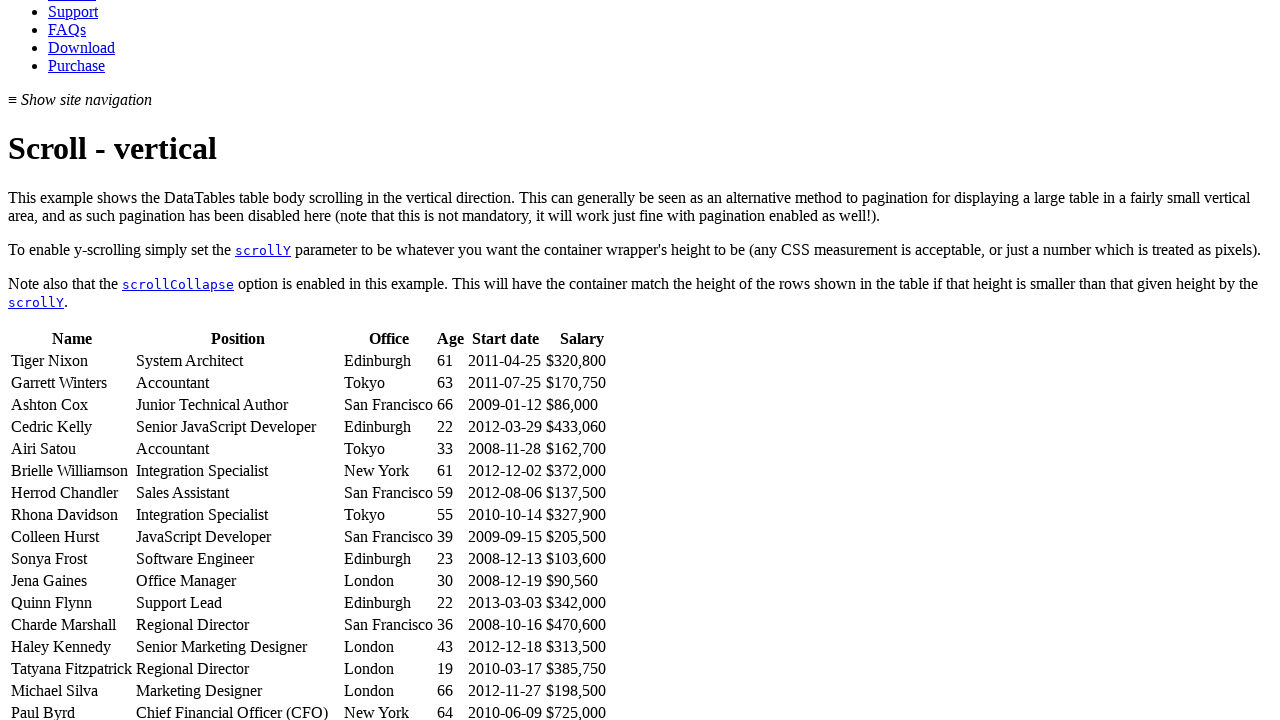

Scrolled row 11 into view
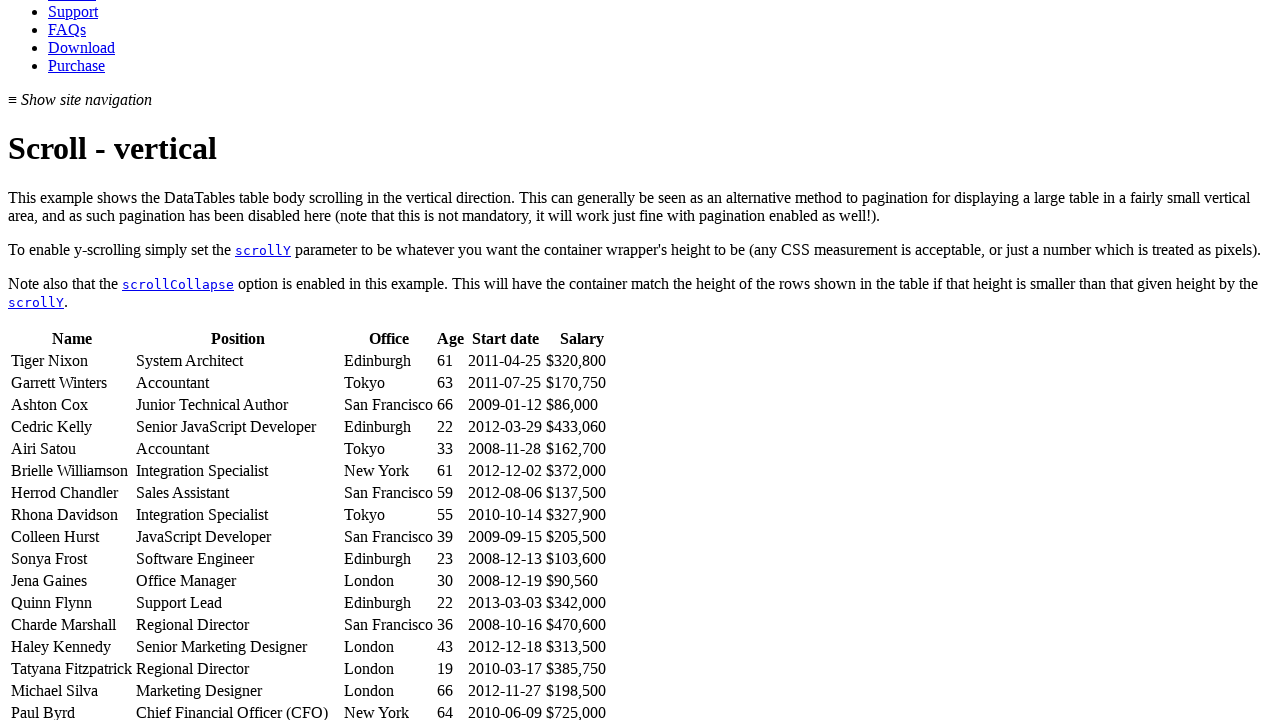

Waited 100ms for scroll effect on row 11
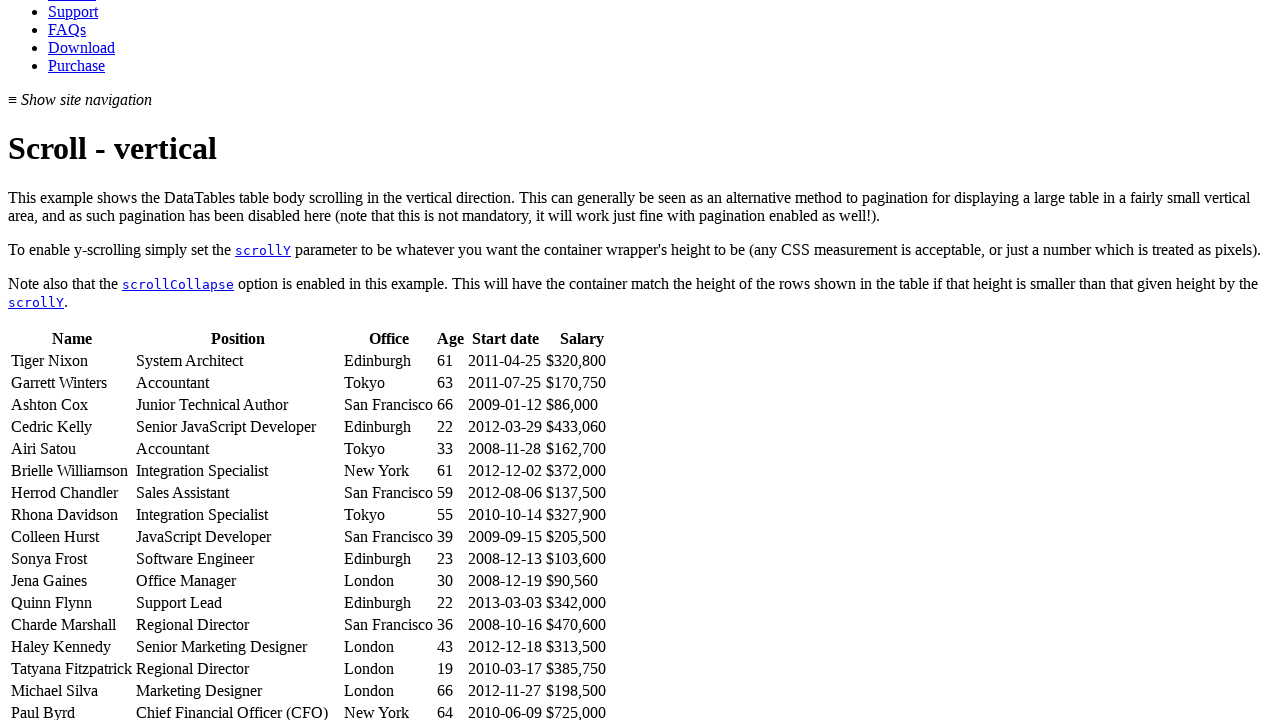

Located name cell in row 12
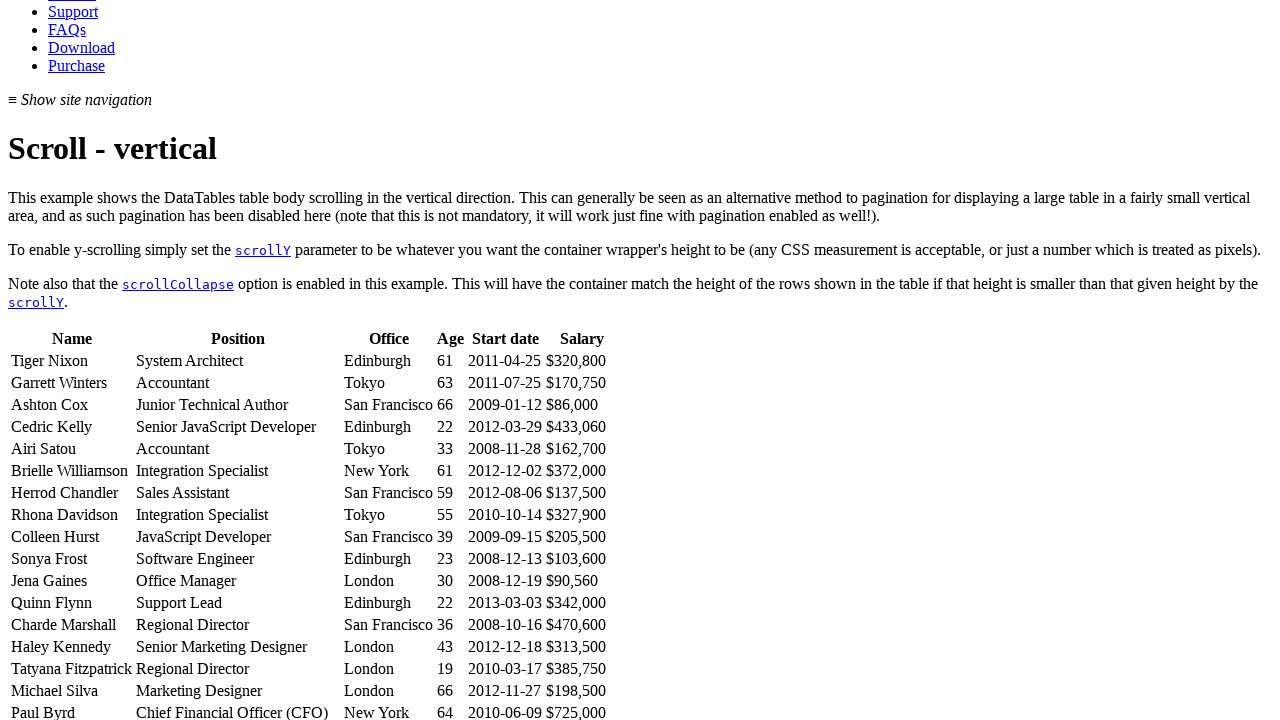

Scrolled row 12 into view
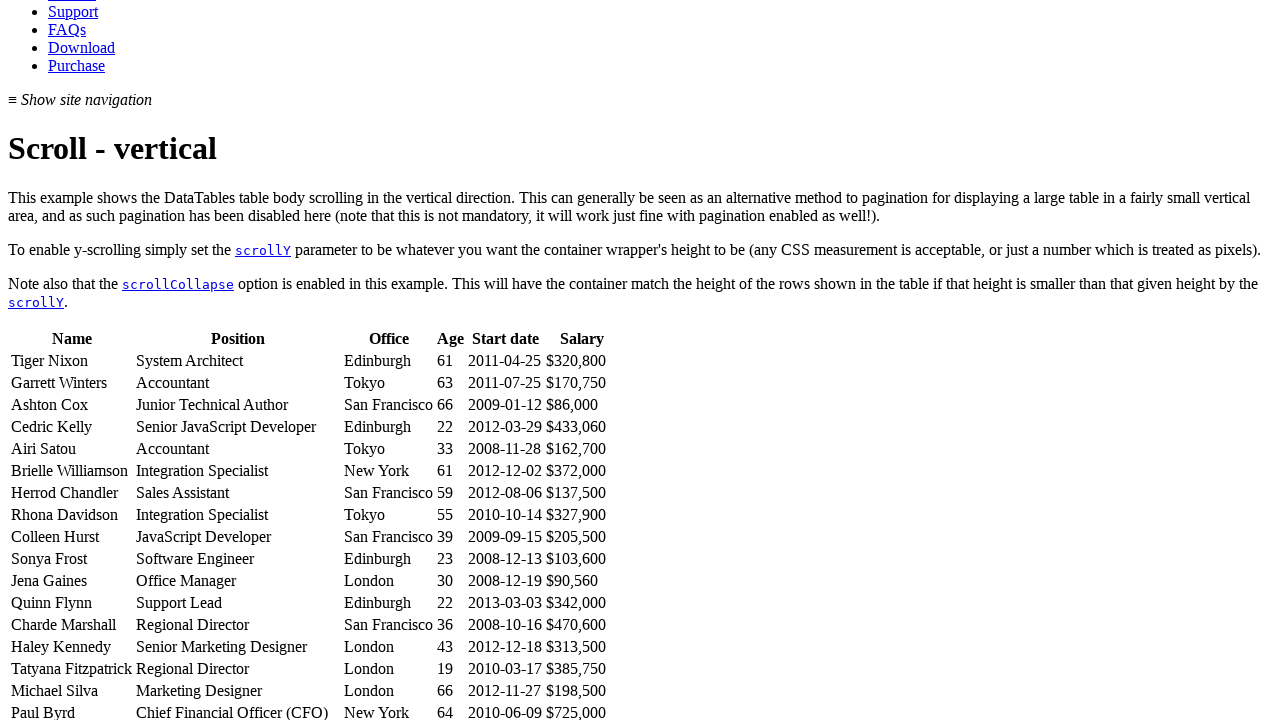

Waited 100ms for scroll effect on row 12
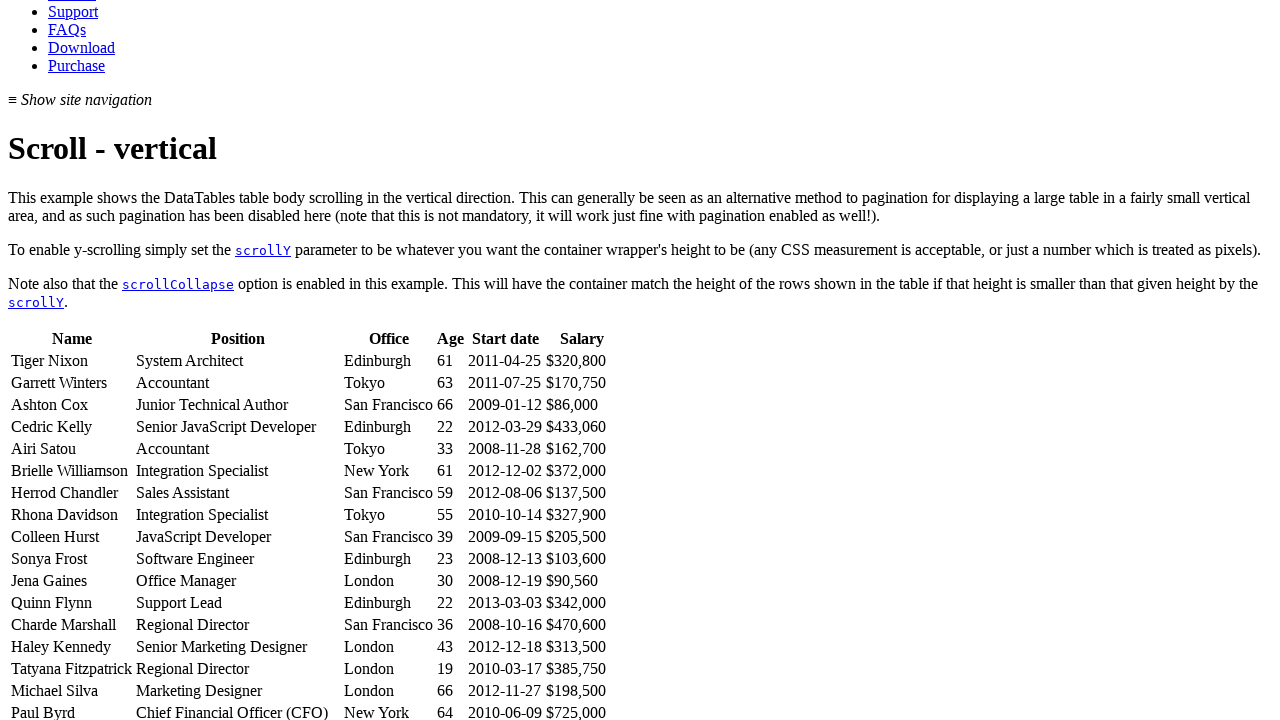

Located name cell in row 13
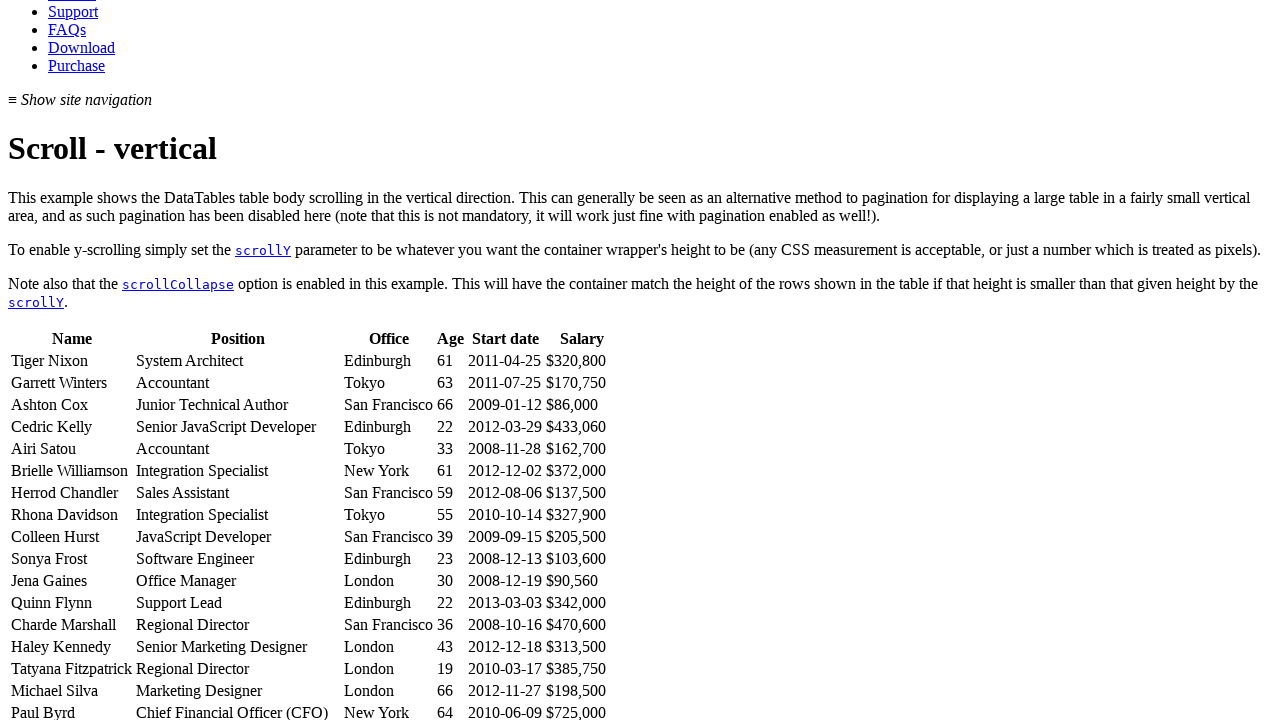

Scrolled row 13 into view
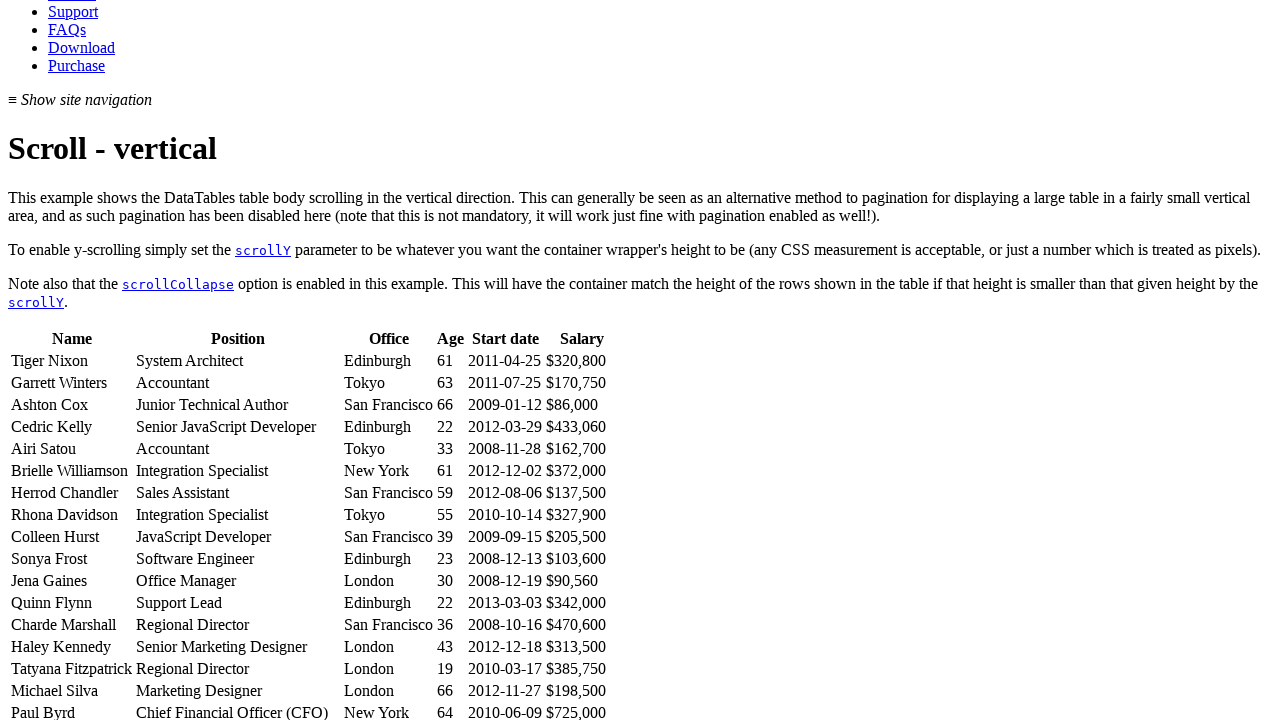

Waited 100ms for scroll effect on row 13
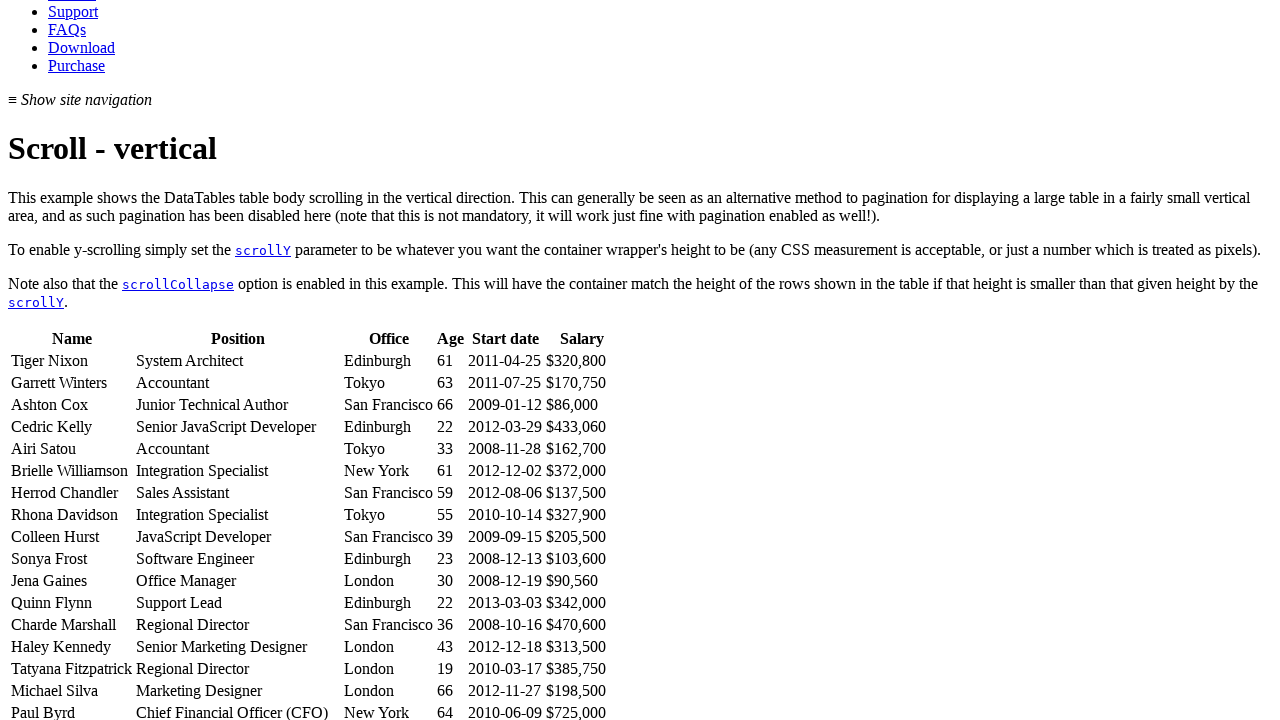

Located name cell in row 14
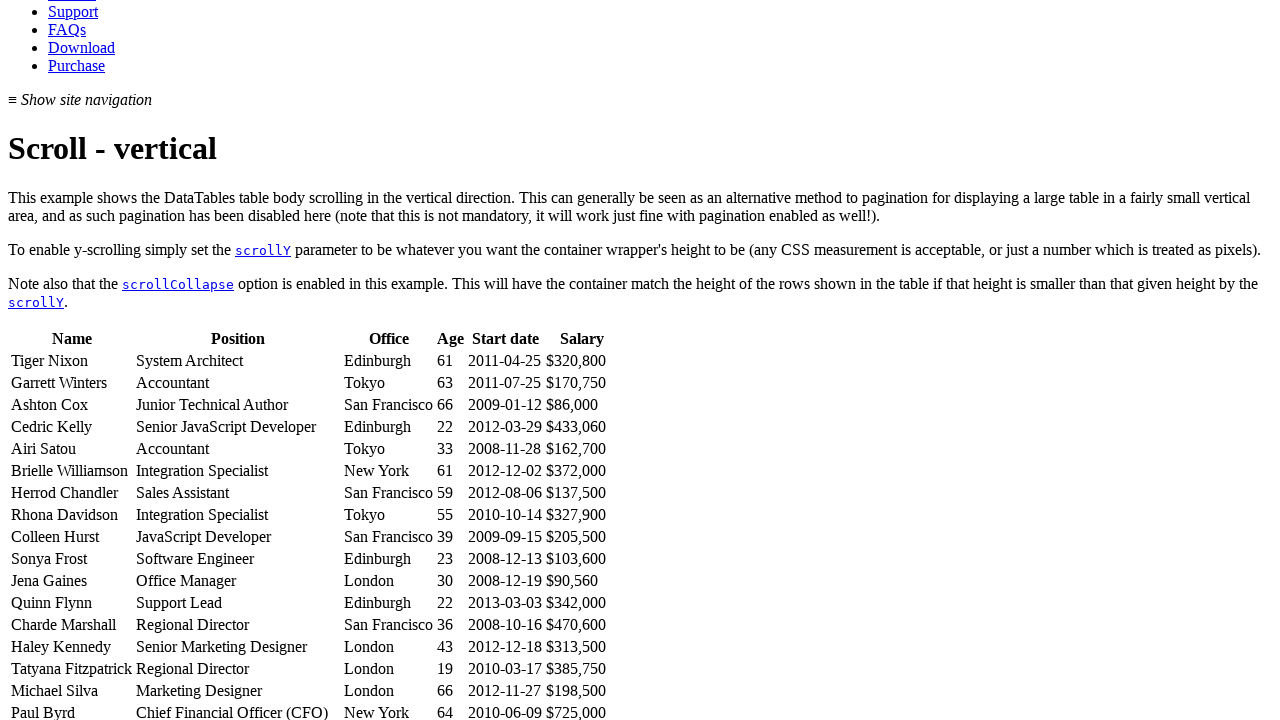

Scrolled row 14 into view
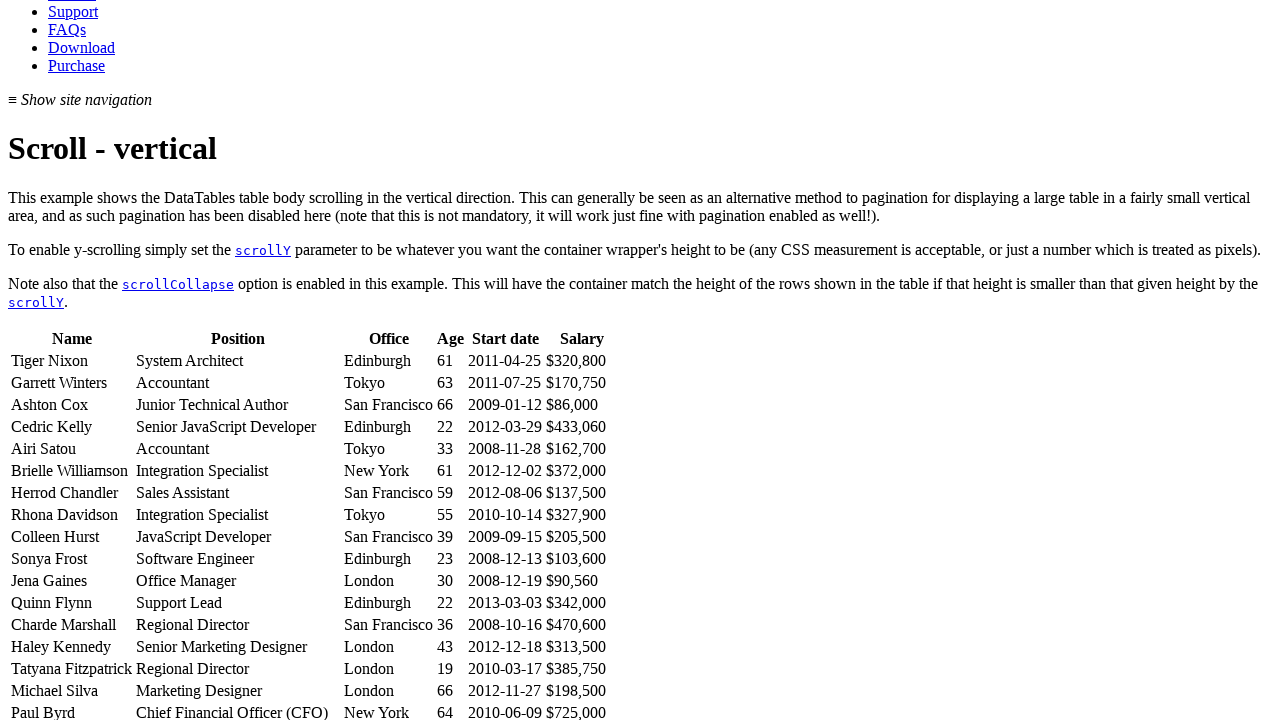

Waited 100ms for scroll effect on row 14
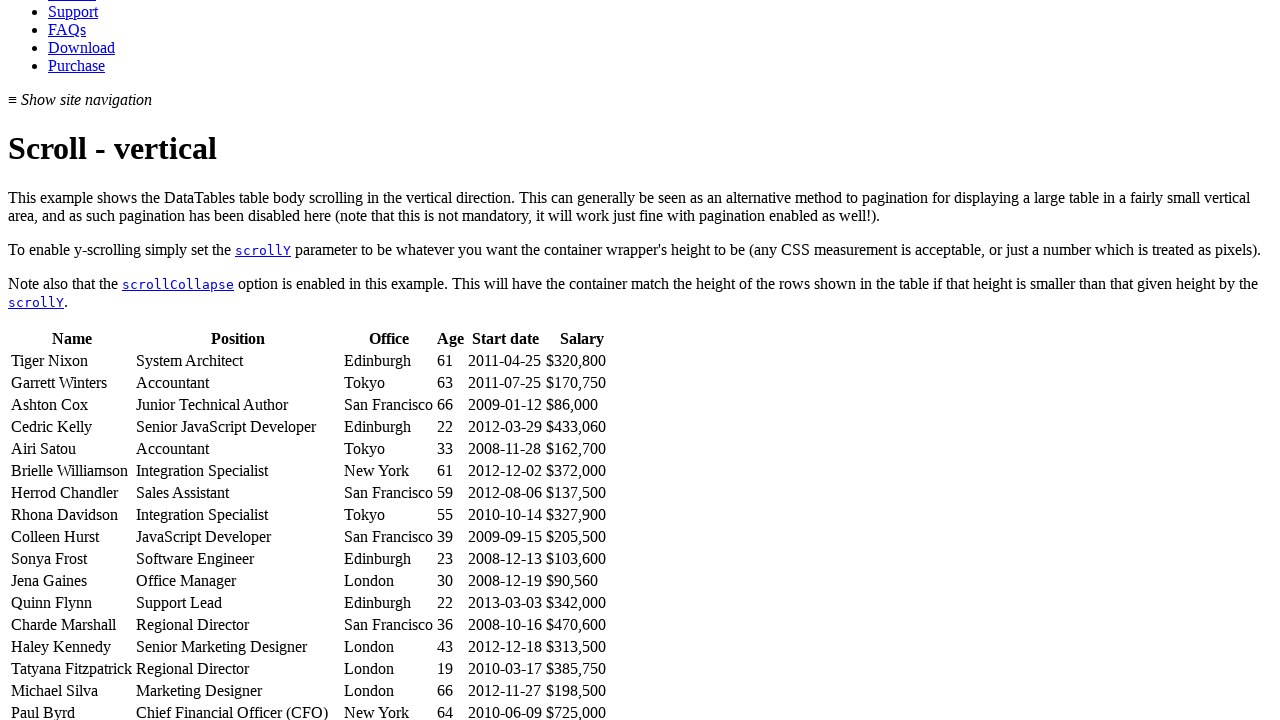

Located name cell in row 15
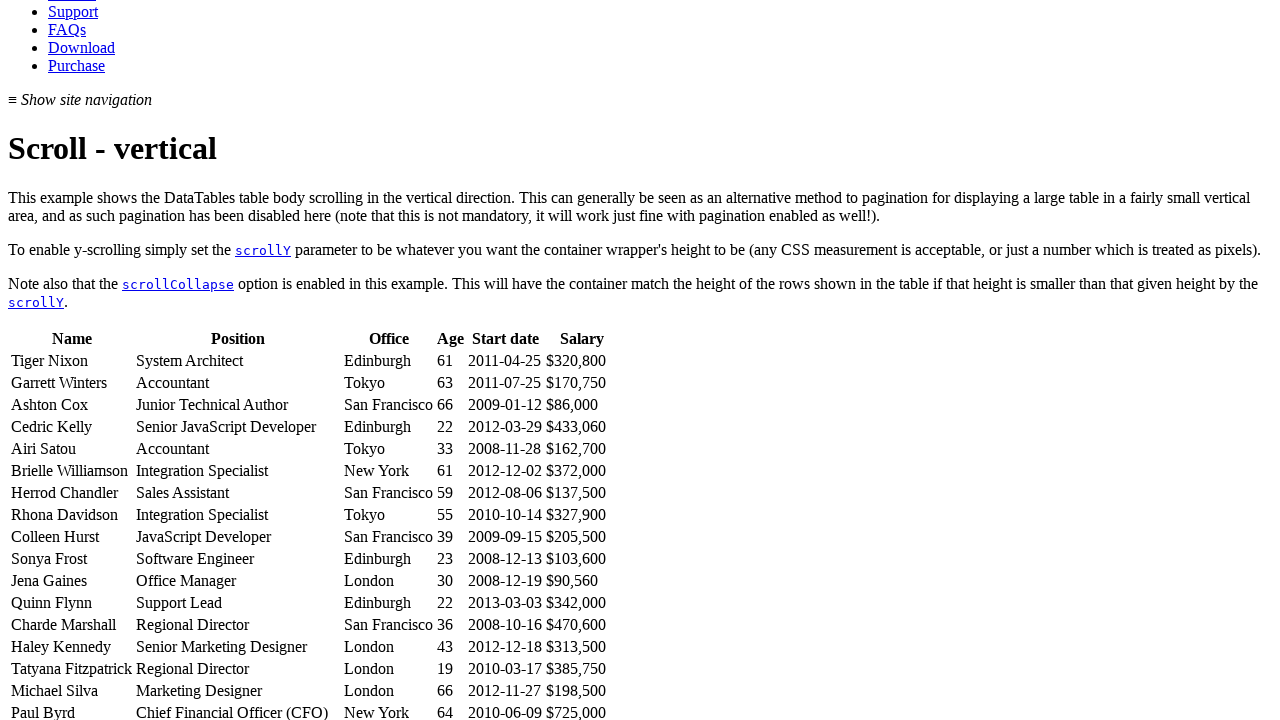

Scrolled row 15 into view
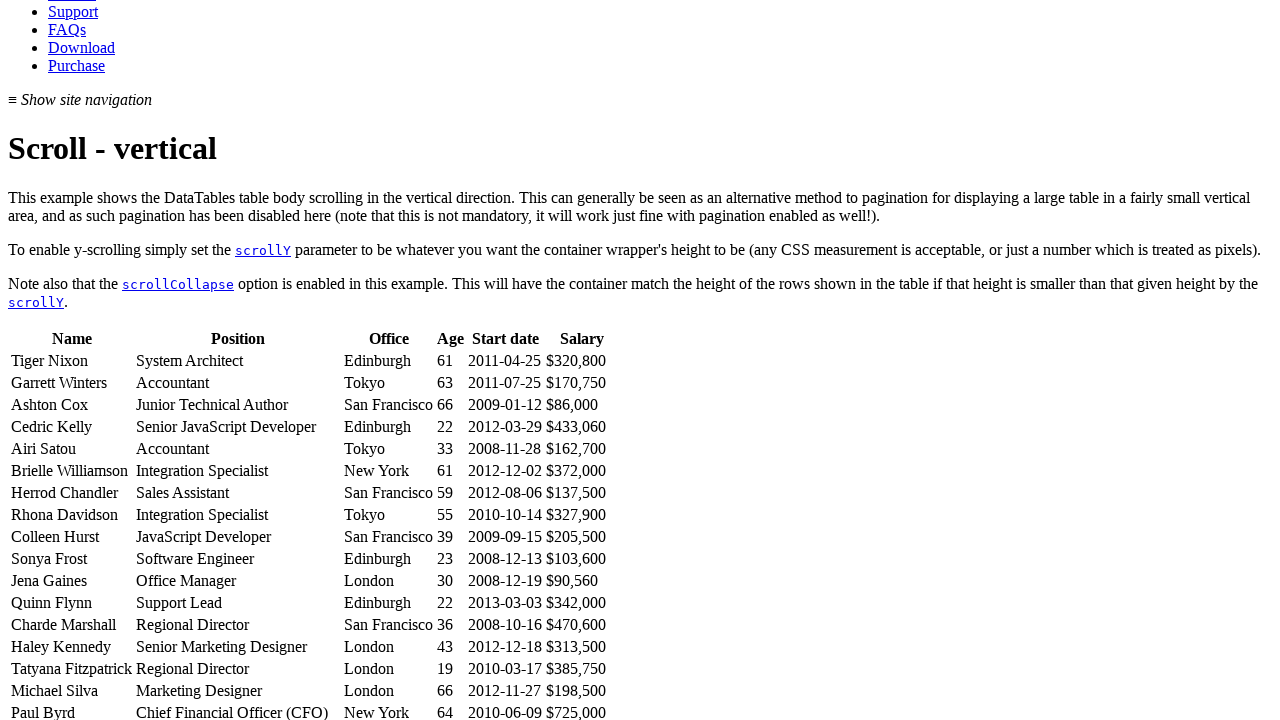

Waited 100ms for scroll effect on row 15
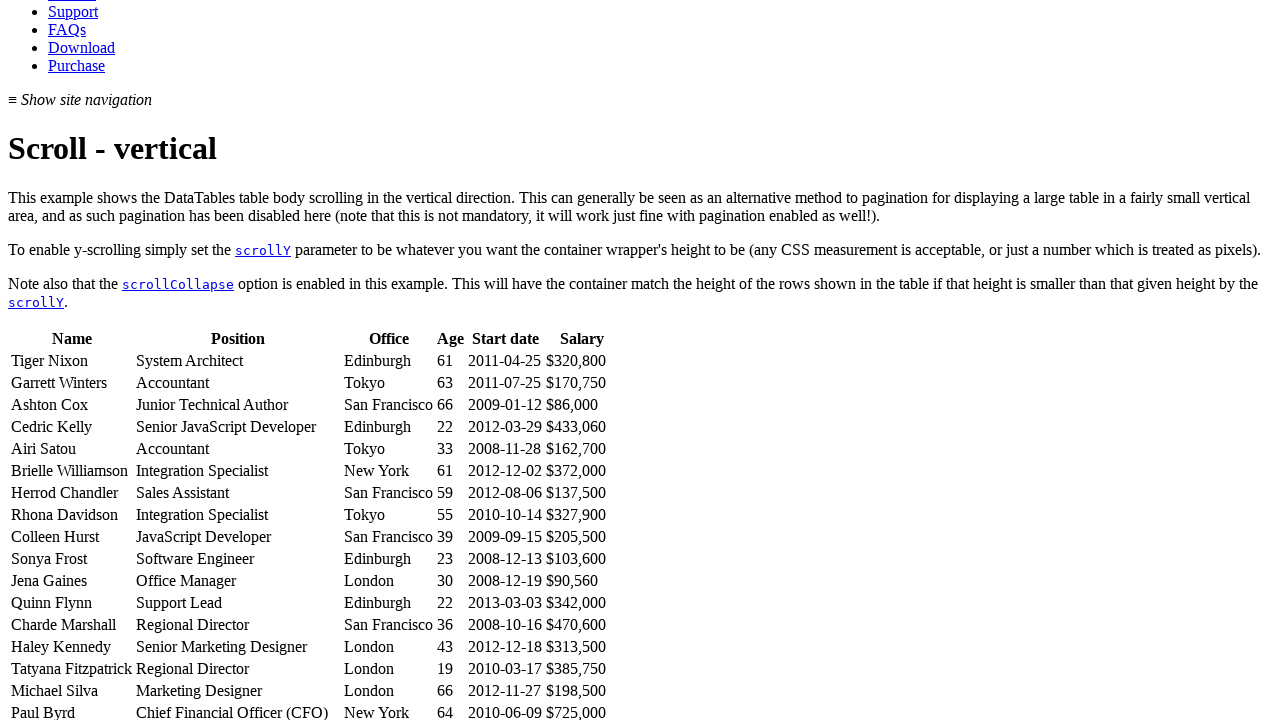

Located name cell in row 16
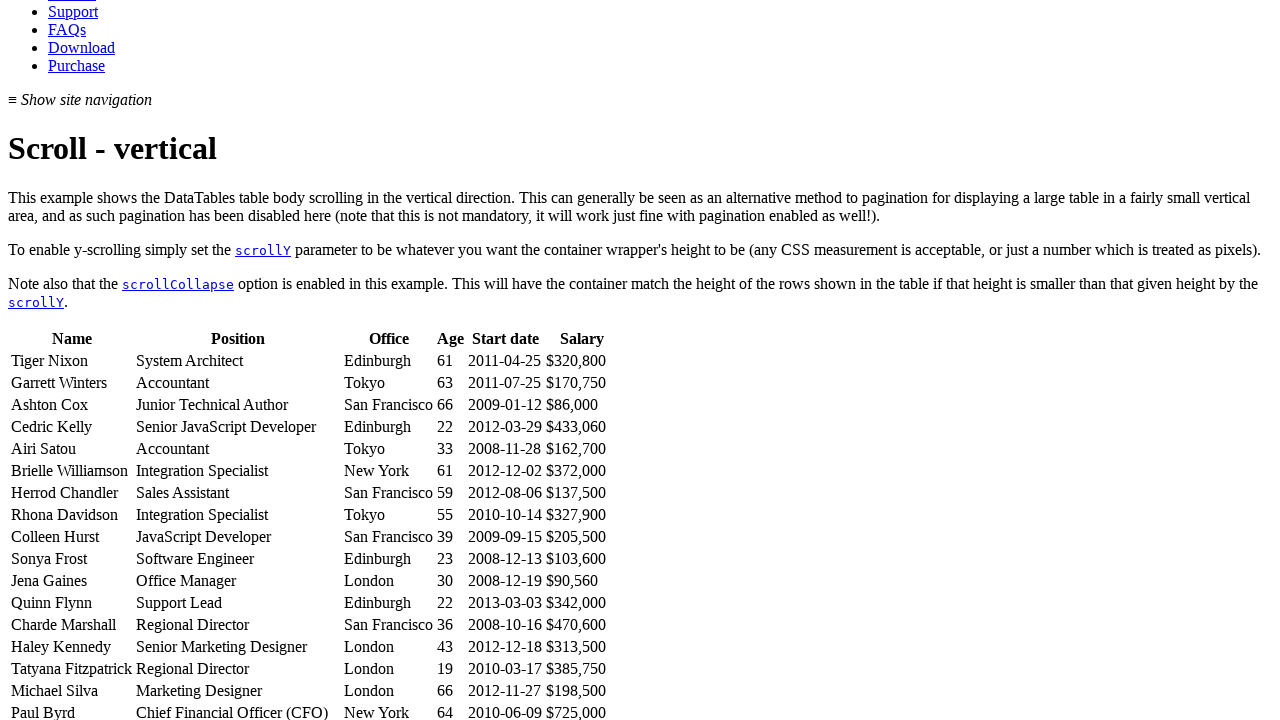

Scrolled row 16 into view
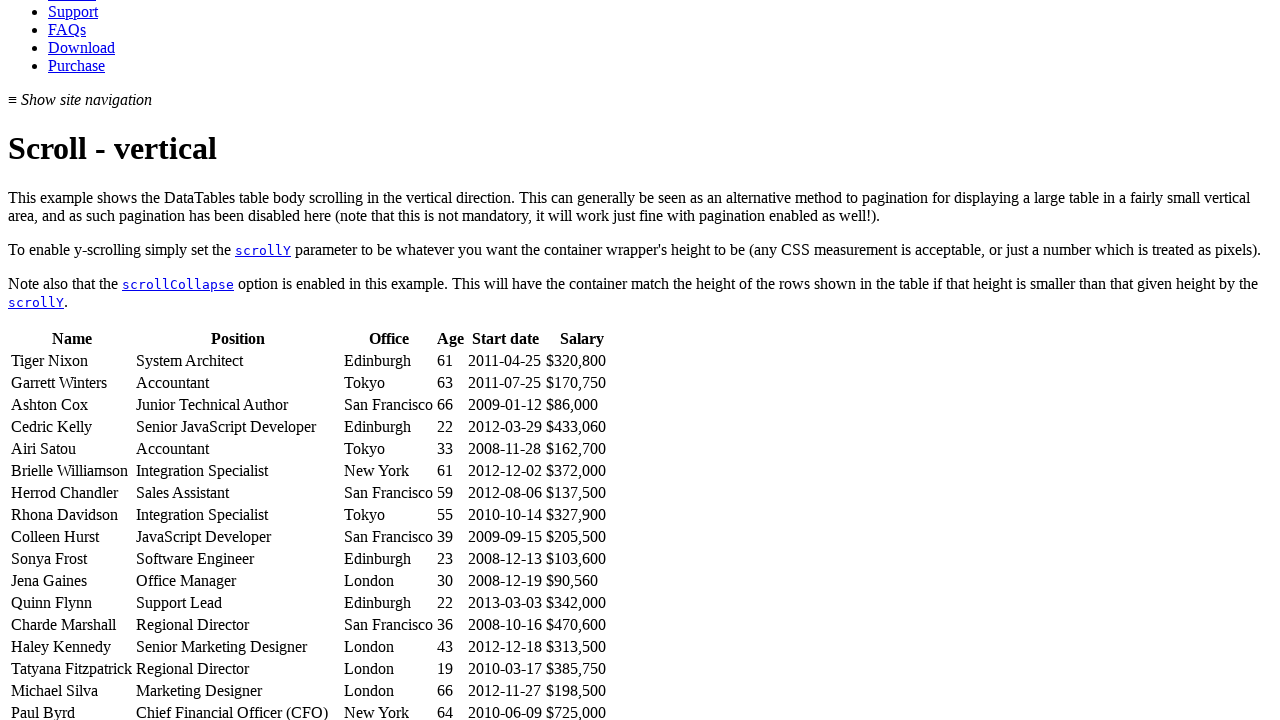

Waited 100ms for scroll effect on row 16
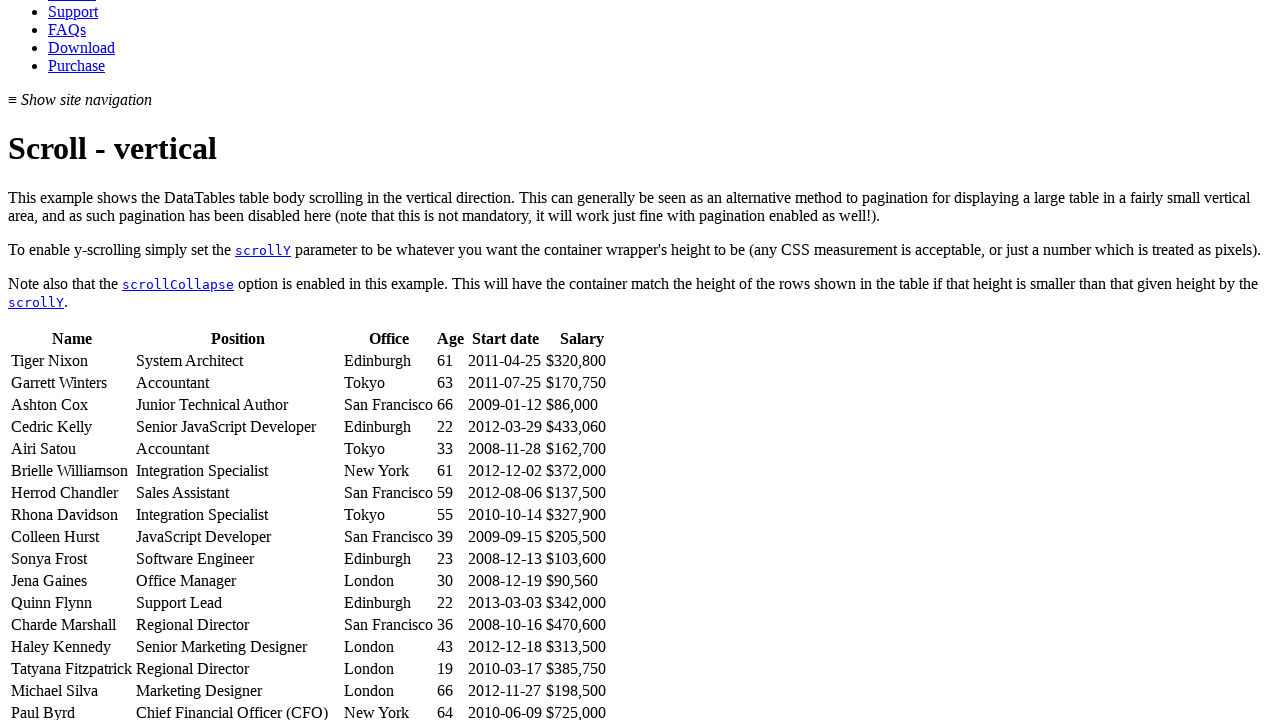

Located name cell in row 17
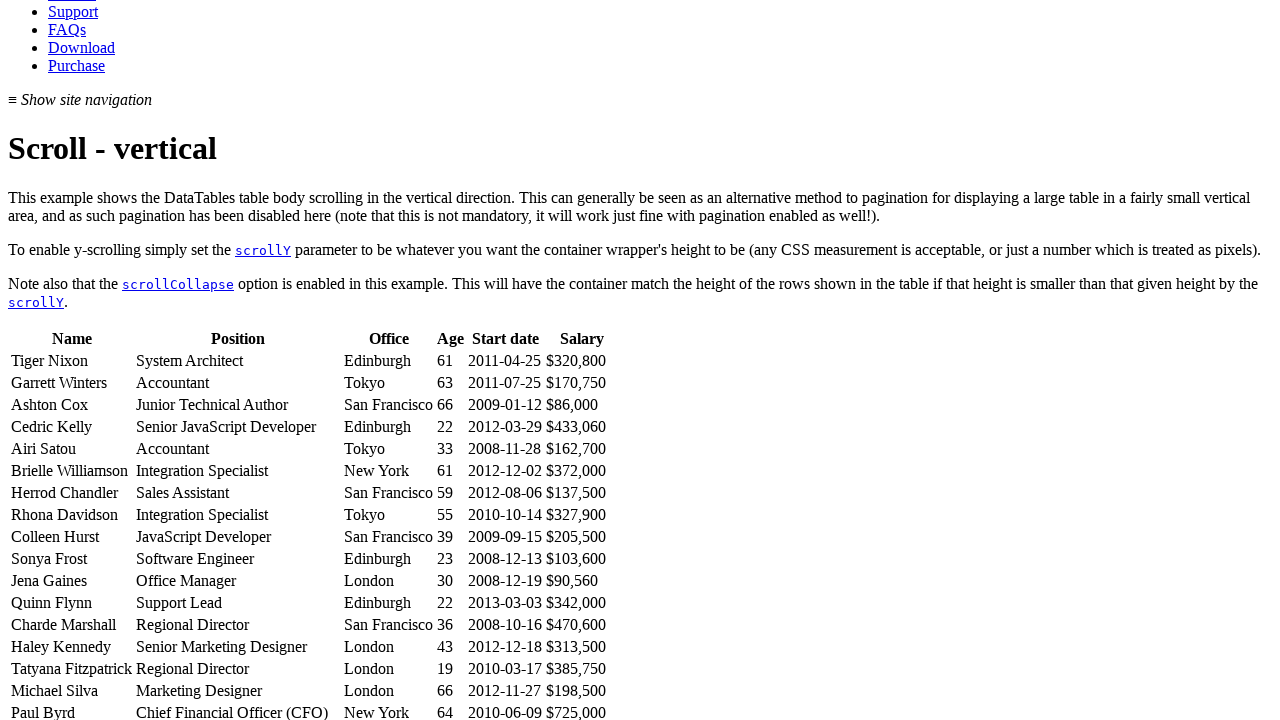

Scrolled row 17 into view
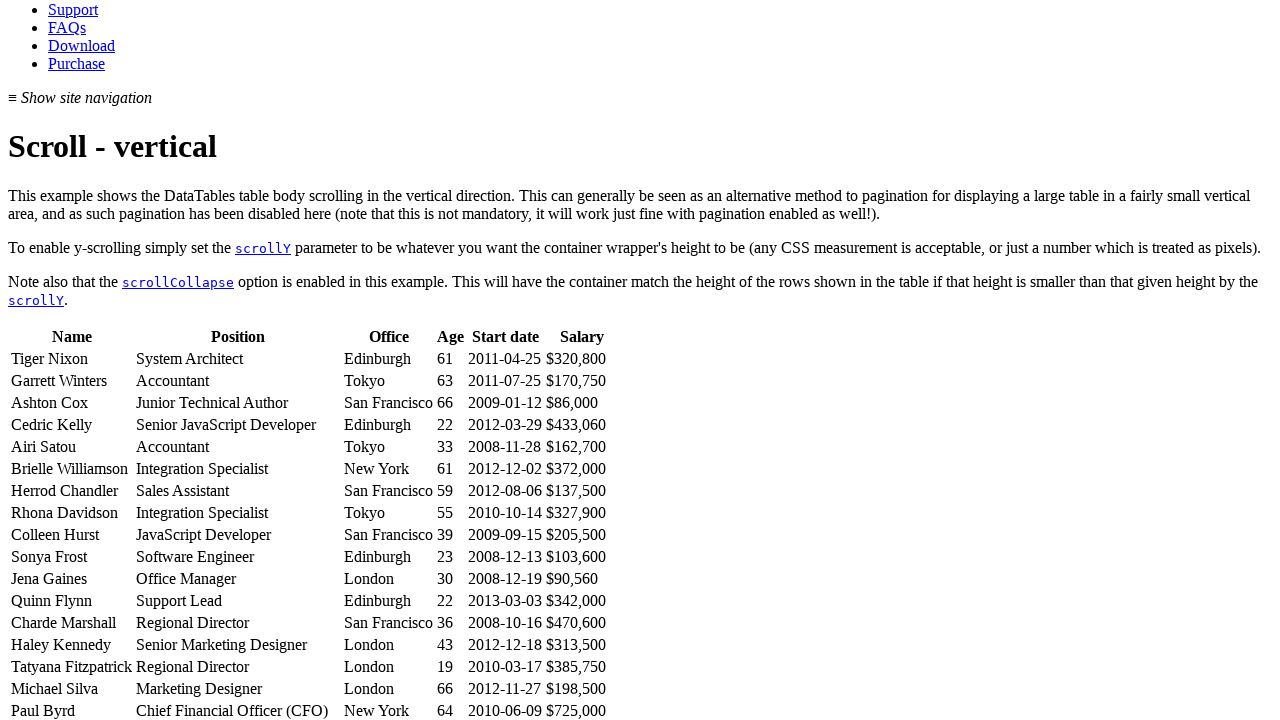

Waited 100ms for scroll effect on row 17
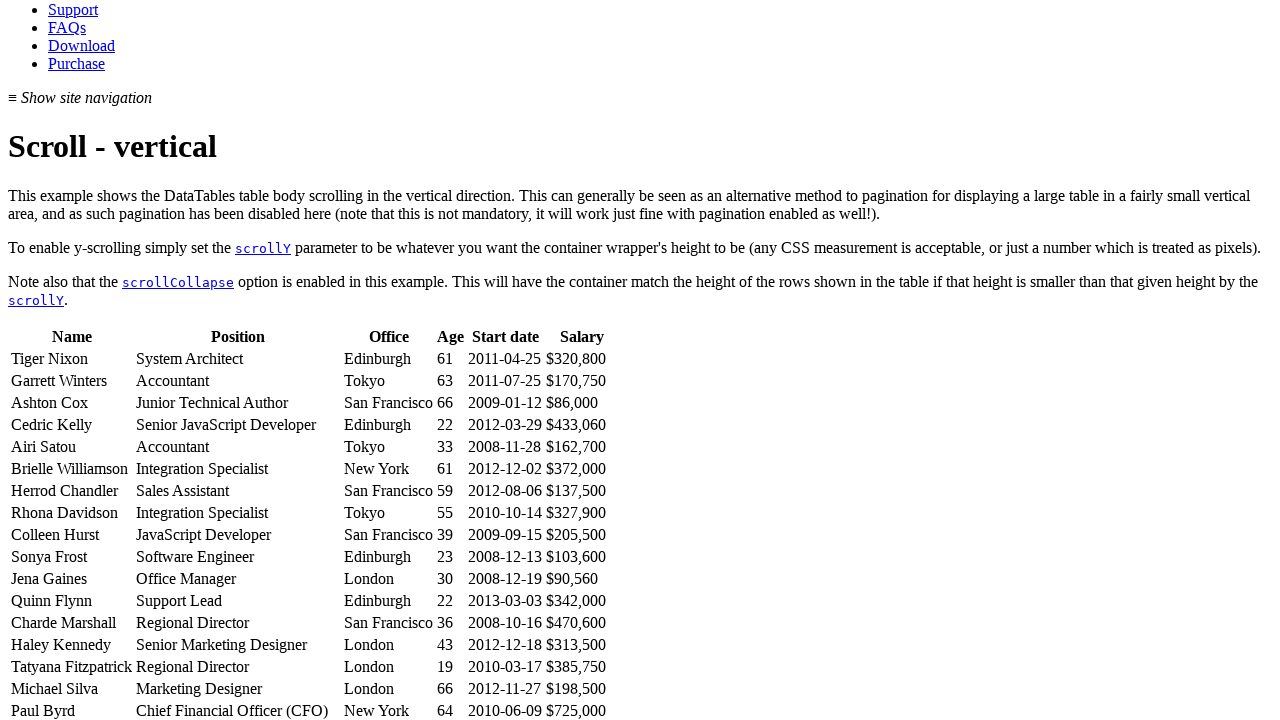

Located name cell in row 18
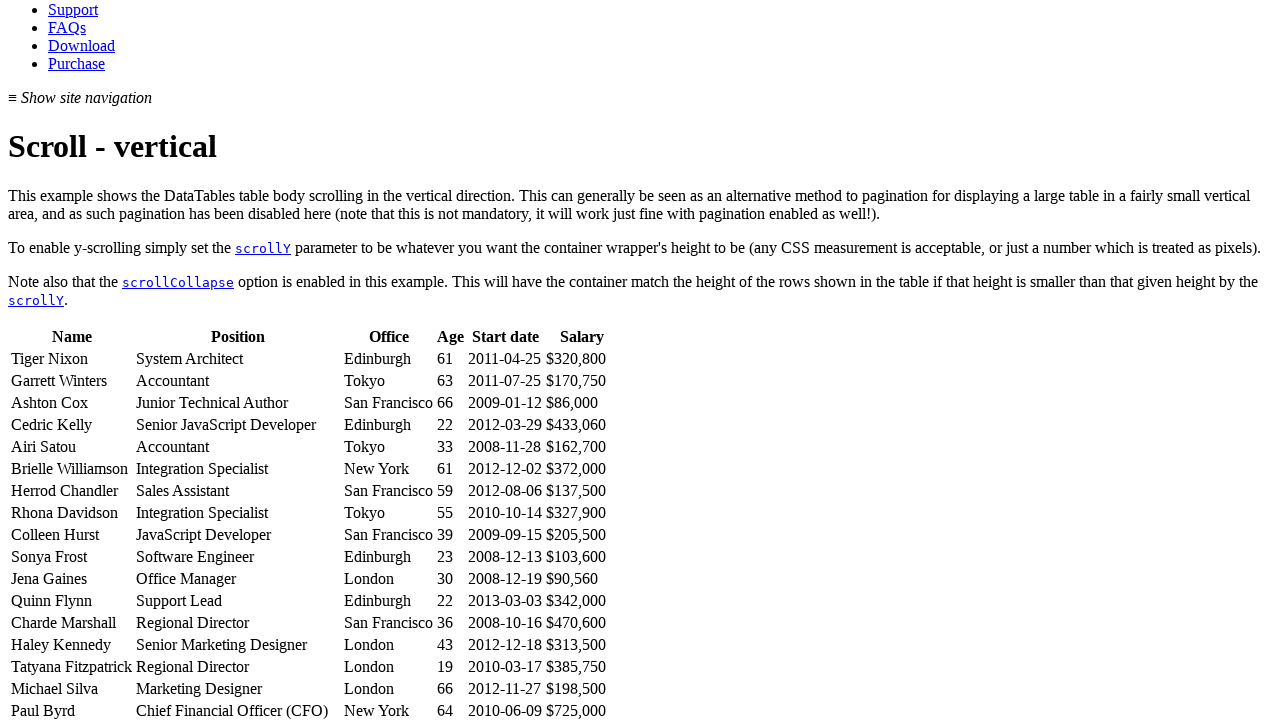

Scrolled row 18 into view
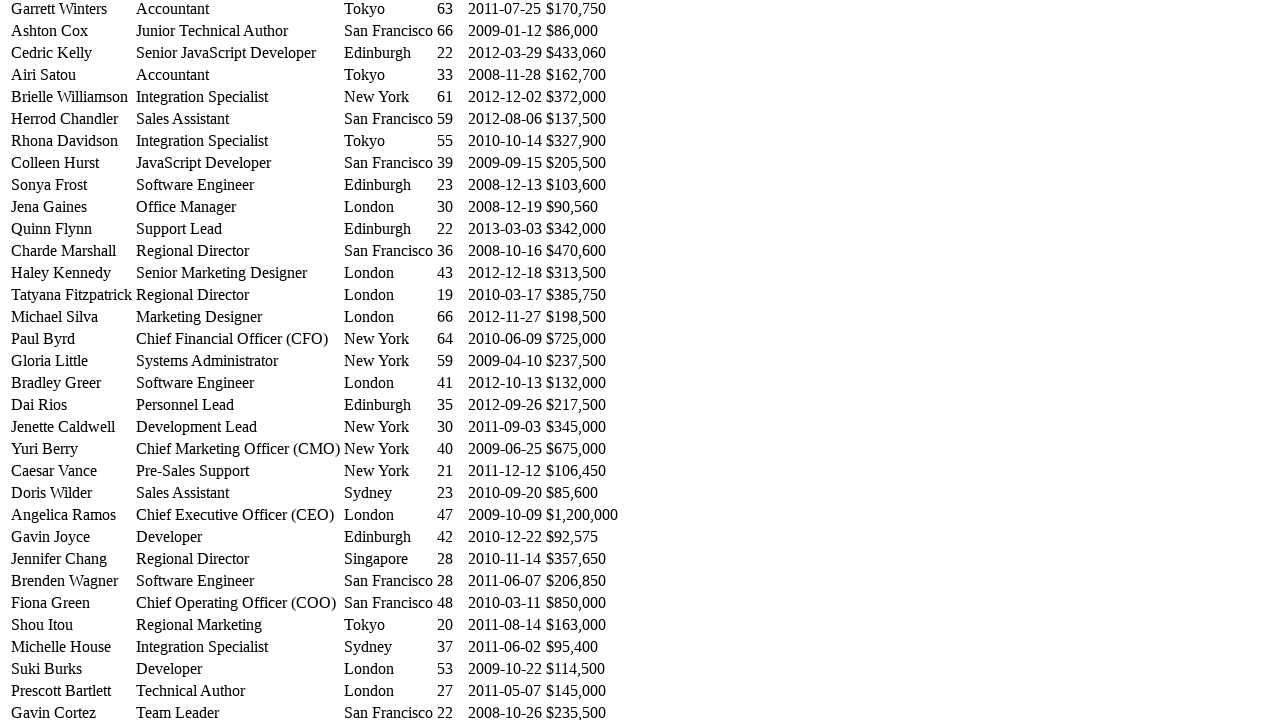

Waited 100ms for scroll effect on row 18
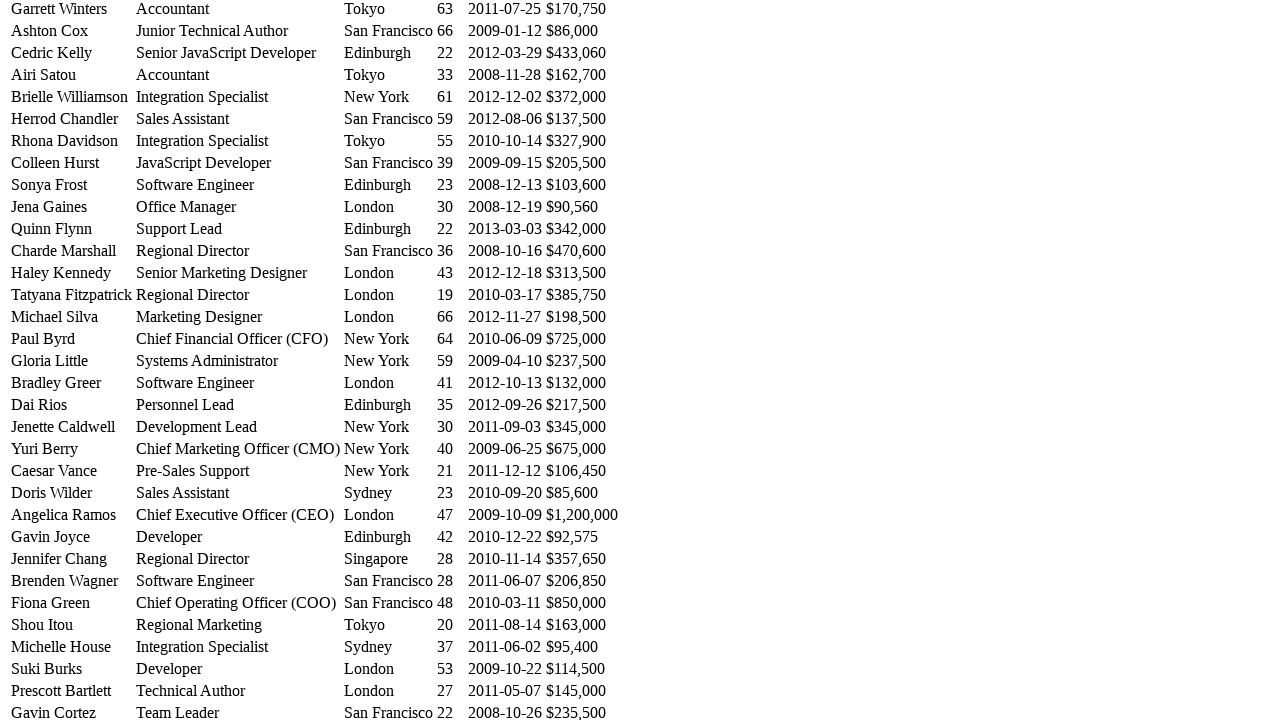

Located name cell in row 19
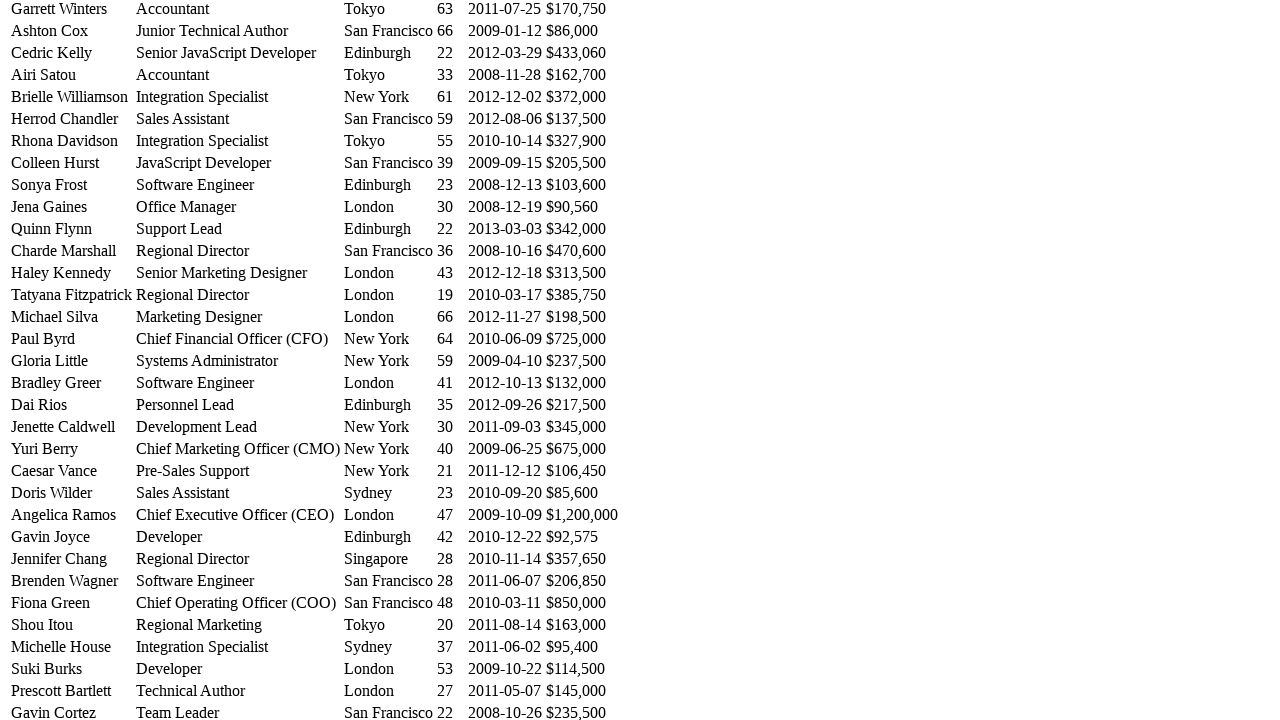

Scrolled row 19 into view
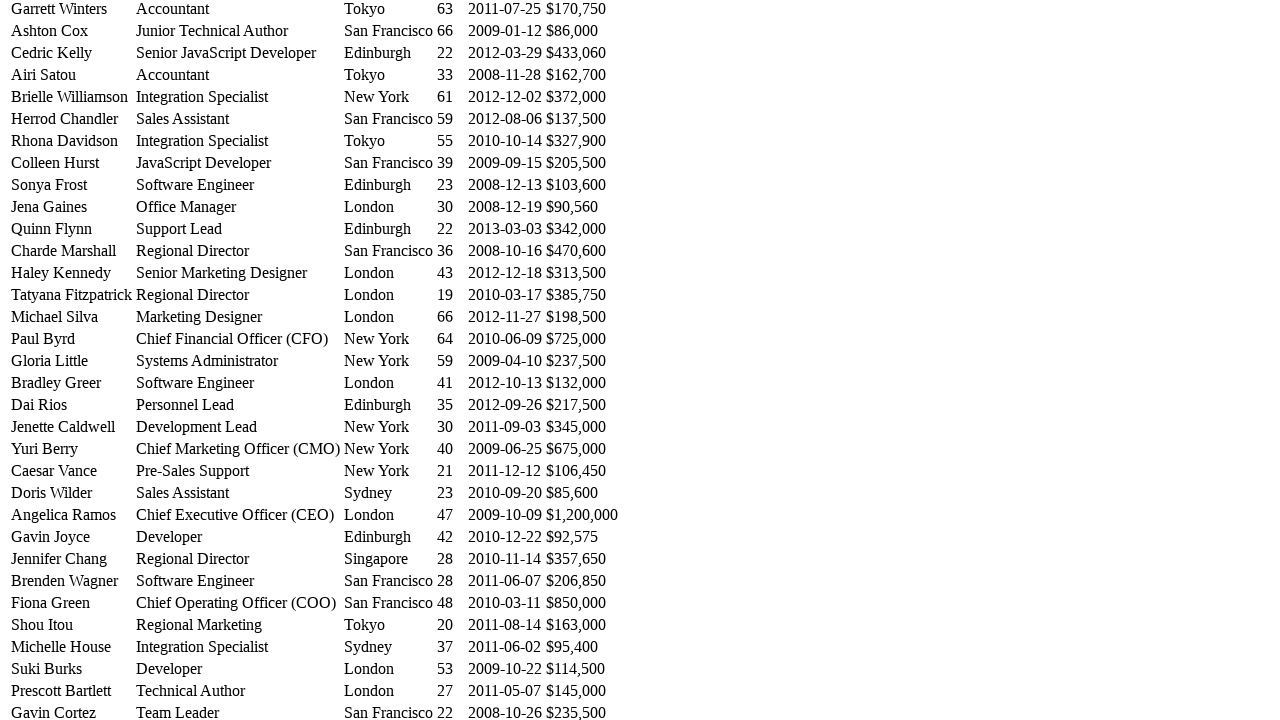

Waited 100ms for scroll effect on row 19
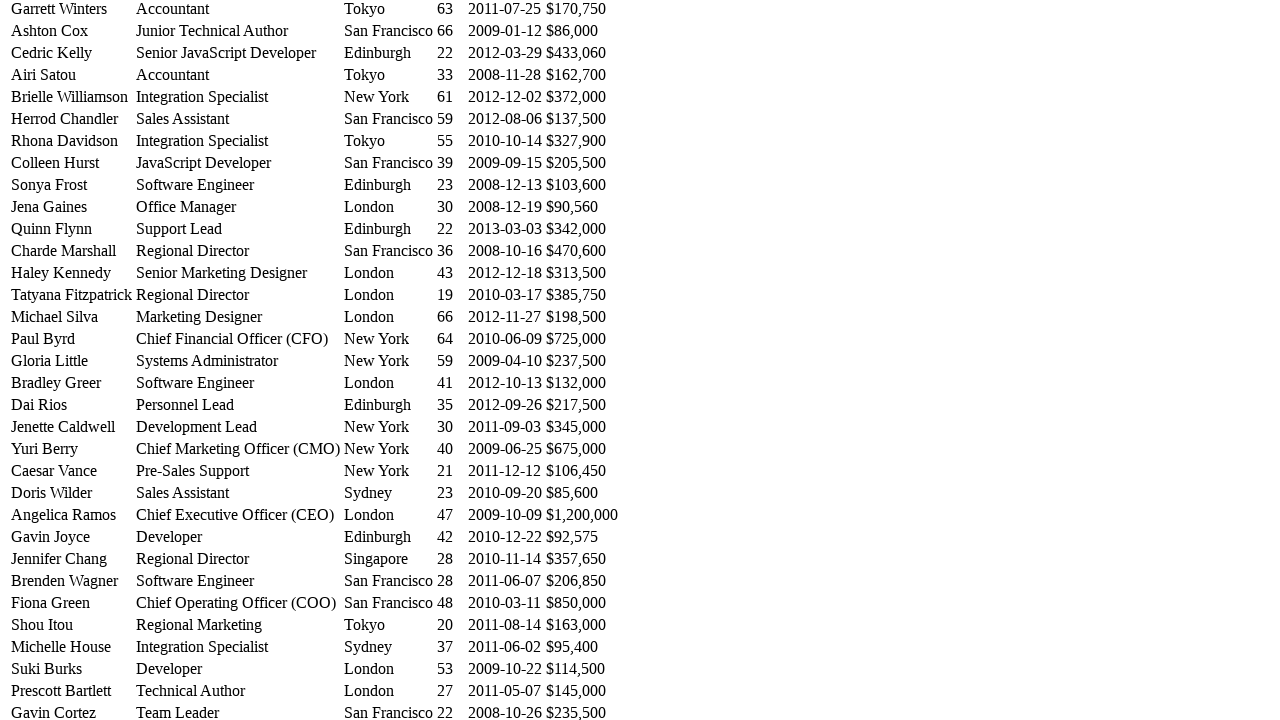

Located name cell in row 20
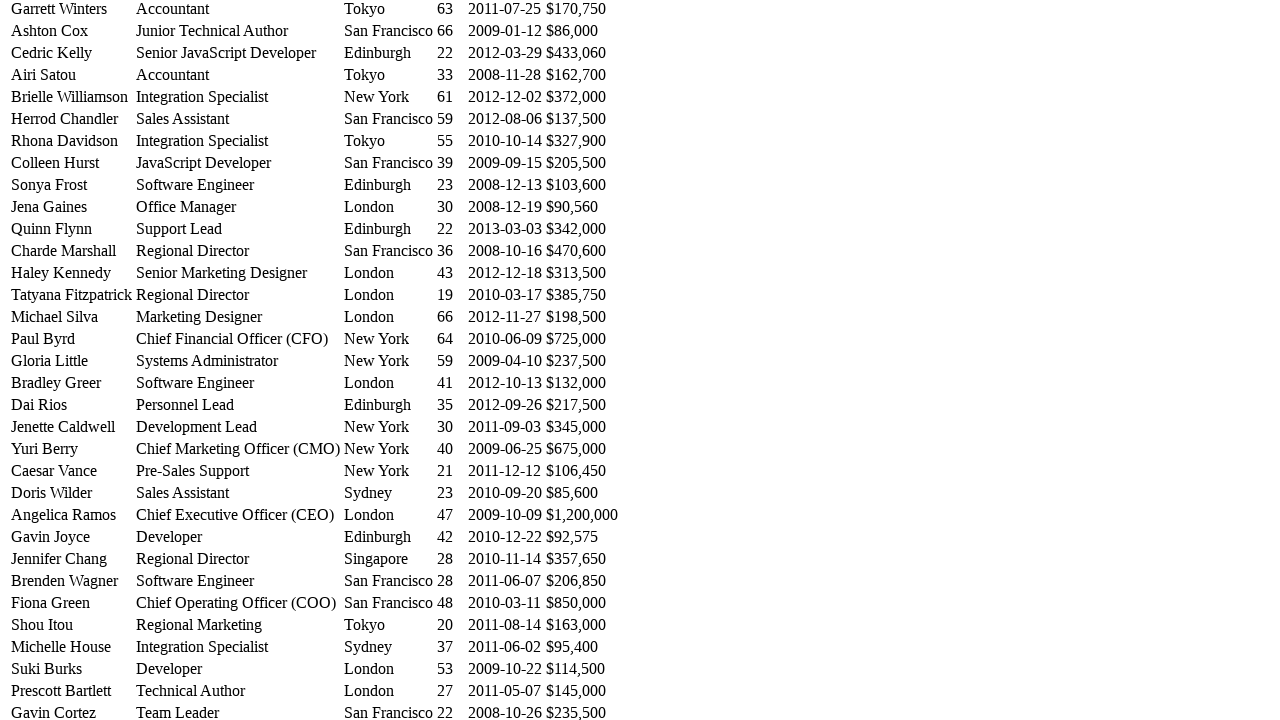

Scrolled row 20 into view
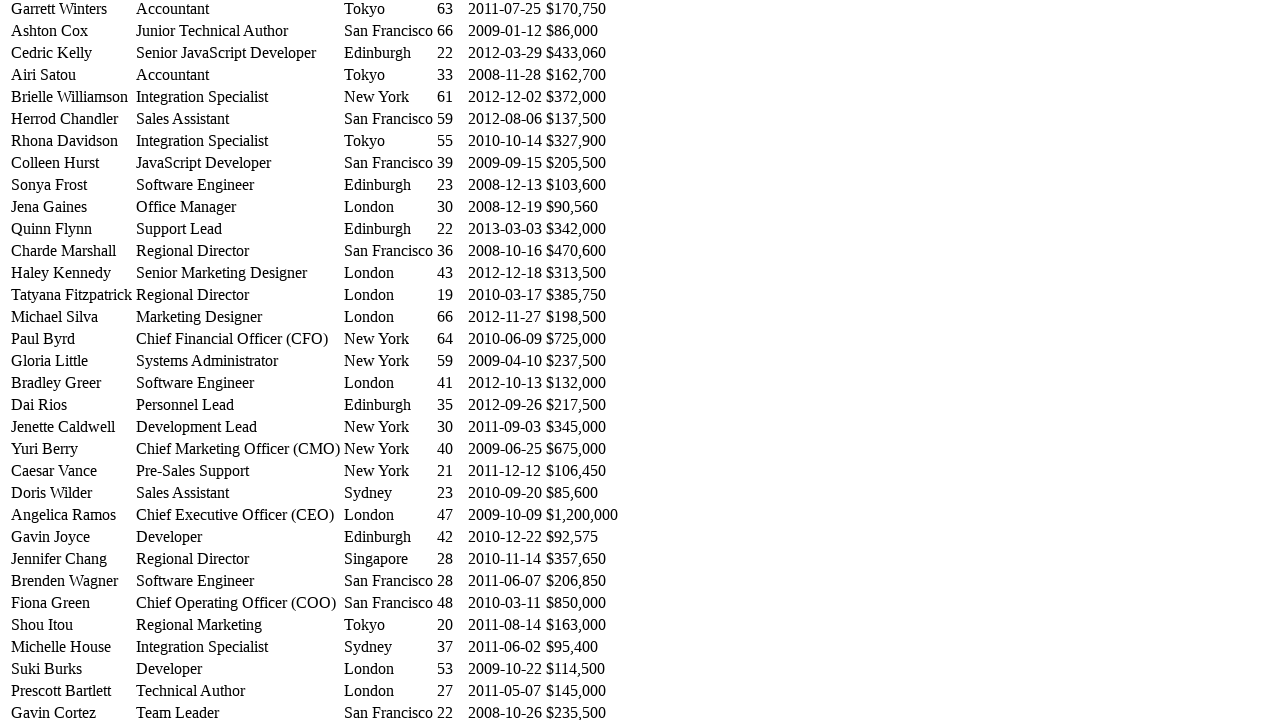

Waited 100ms for scroll effect on row 20
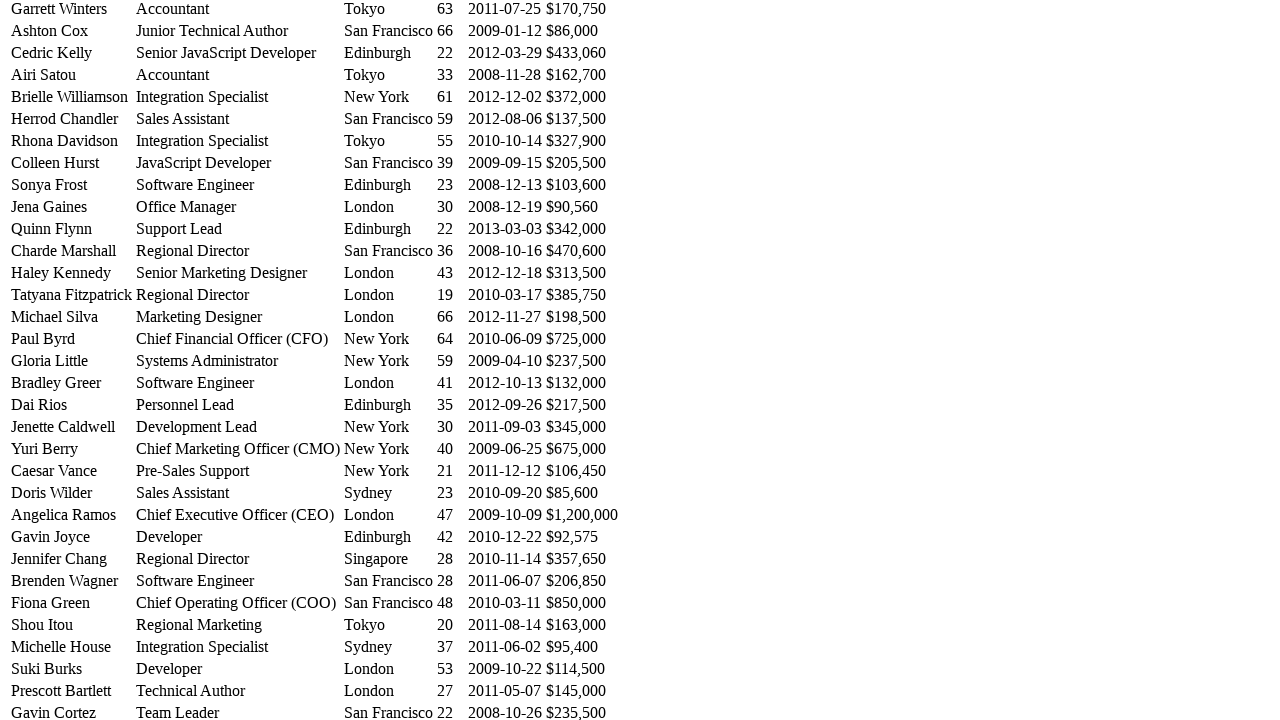

Located name cell in row 21
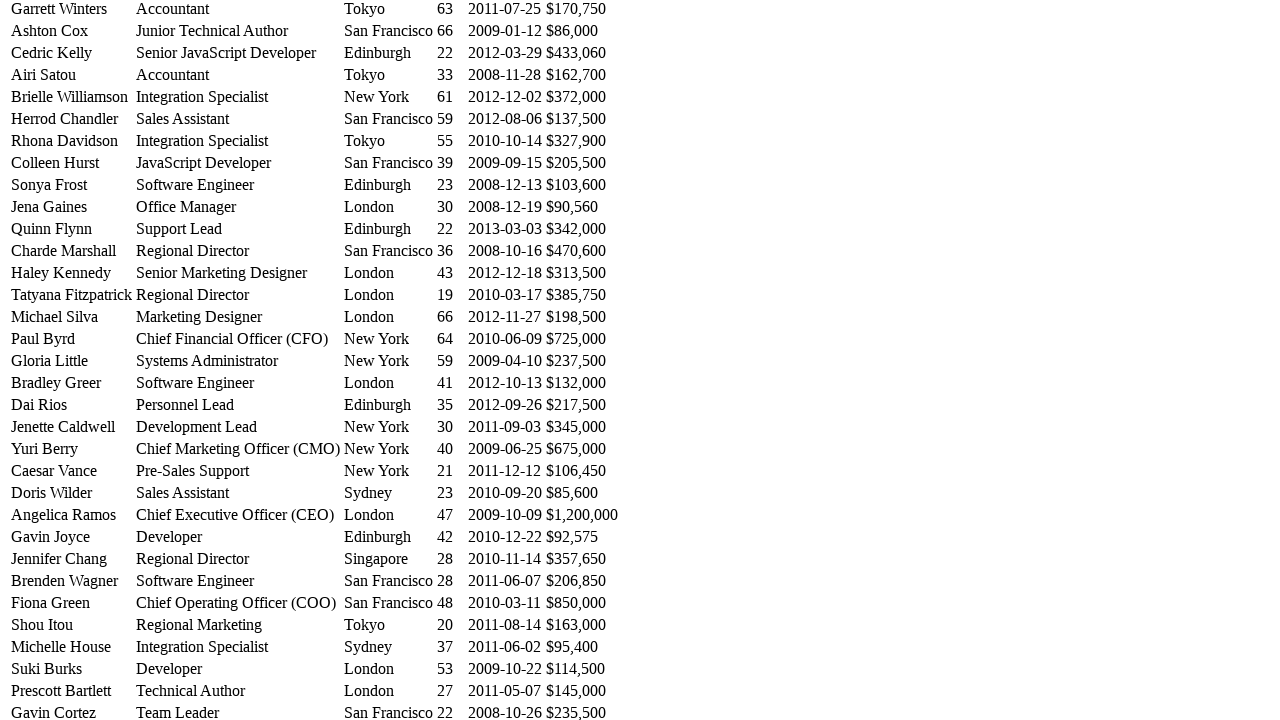

Scrolled row 21 into view
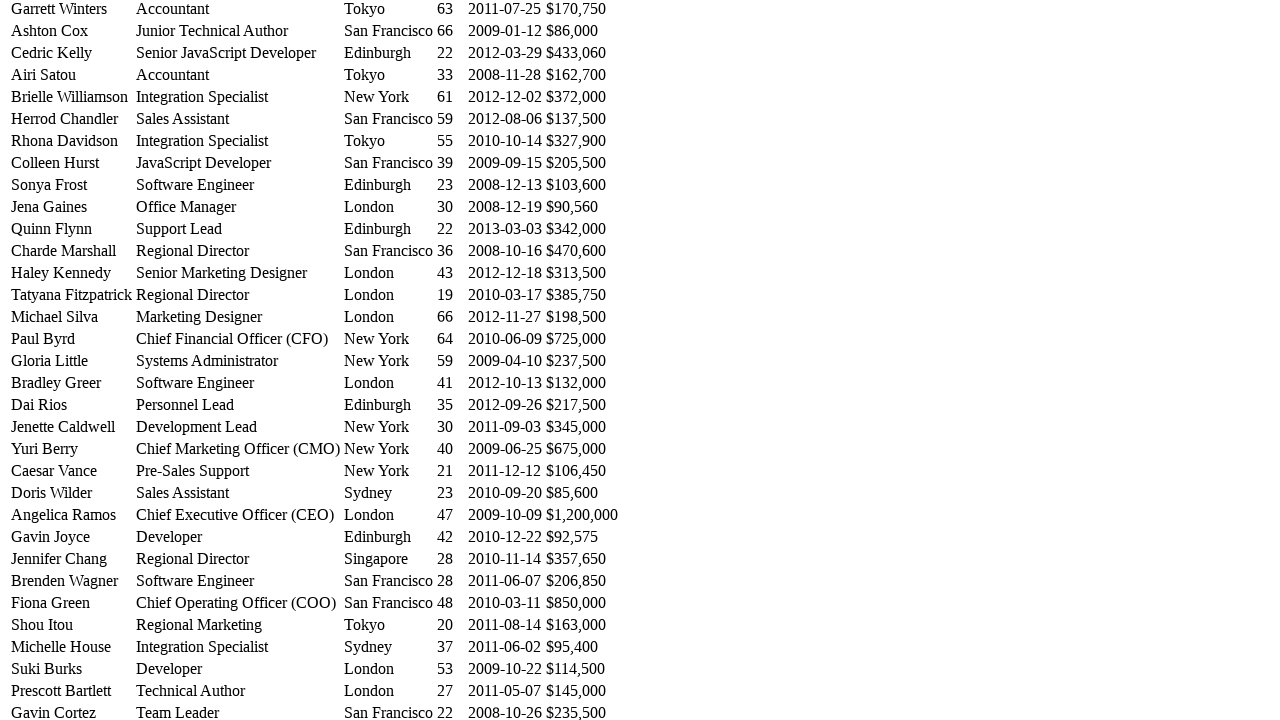

Waited 100ms for scroll effect on row 21
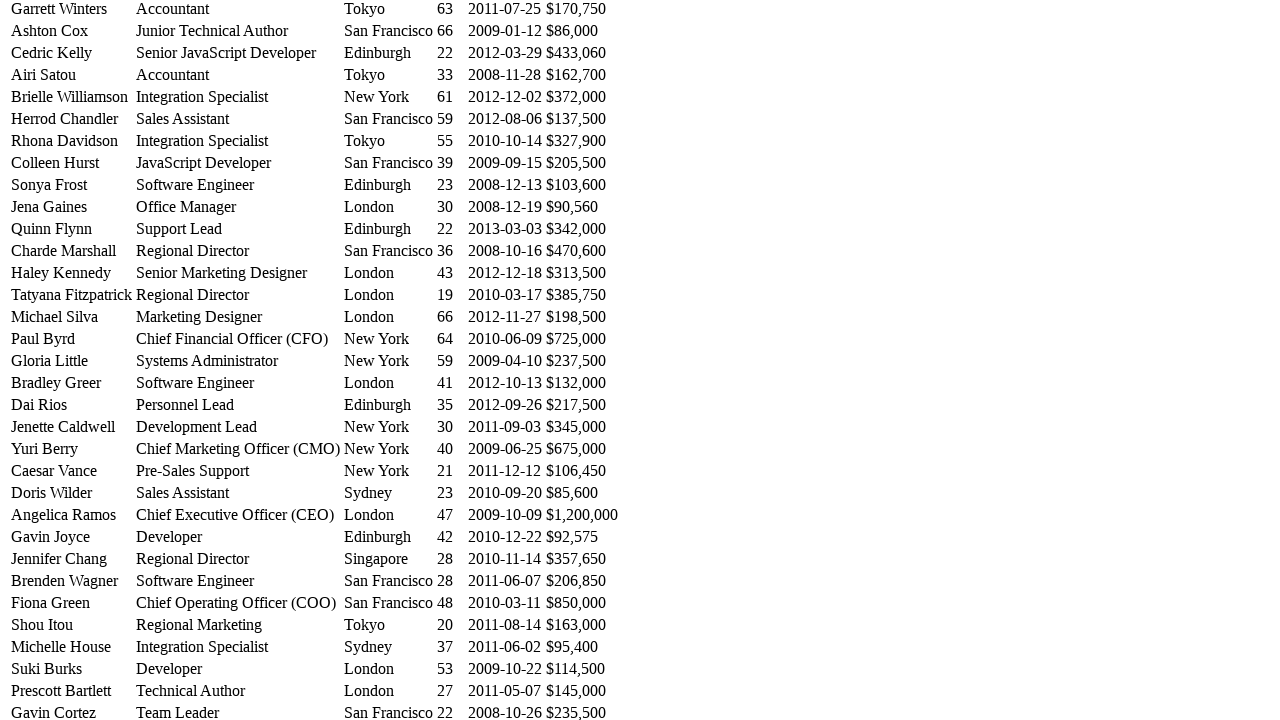

Located name cell in row 22
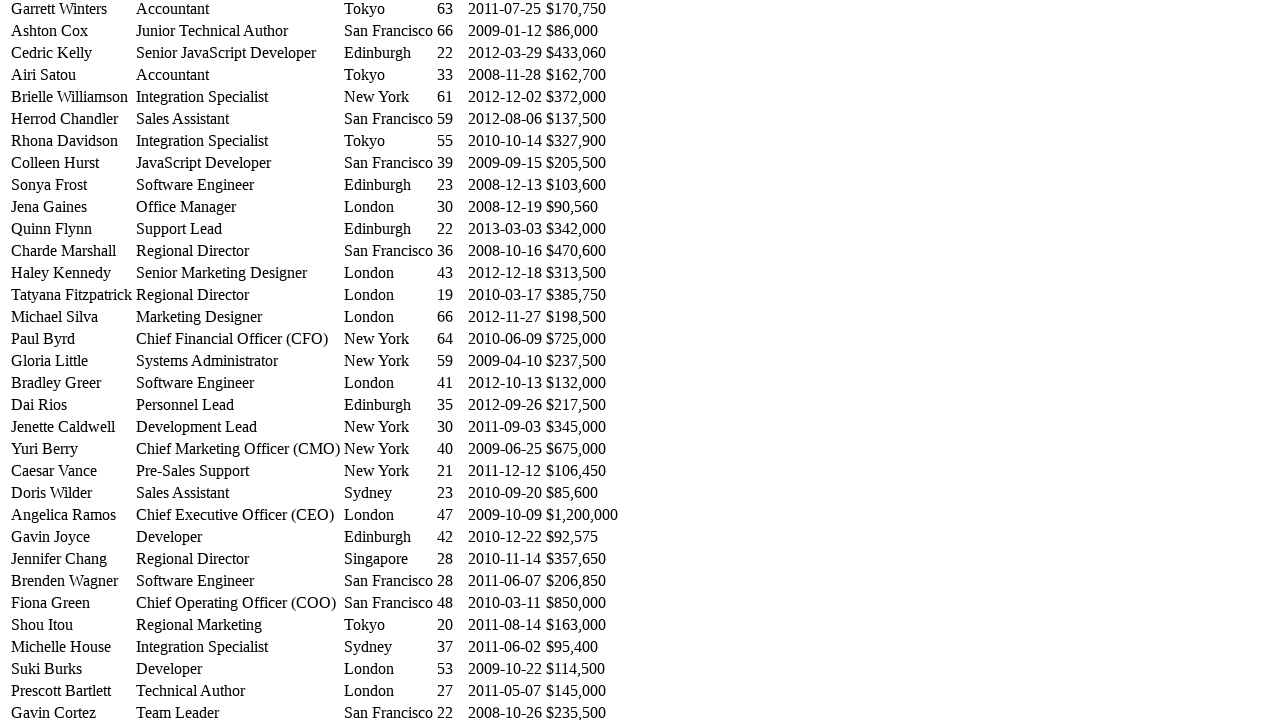

Scrolled row 22 into view
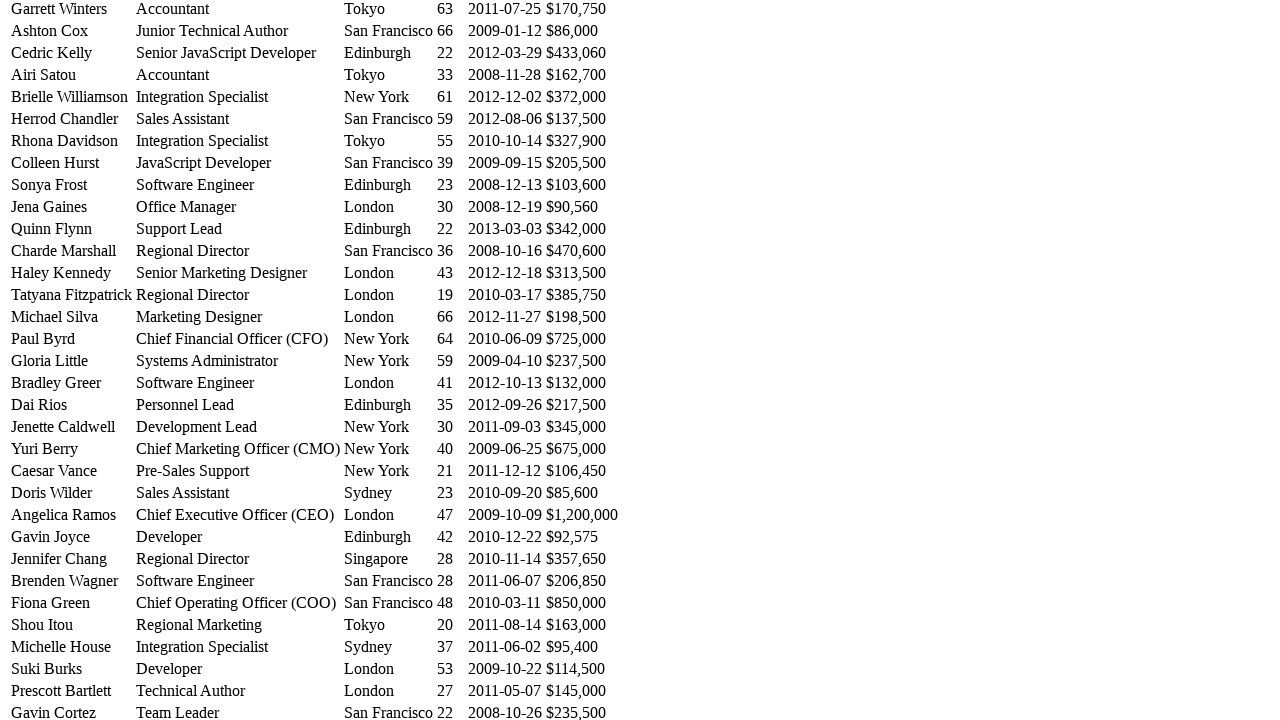

Waited 100ms for scroll effect on row 22
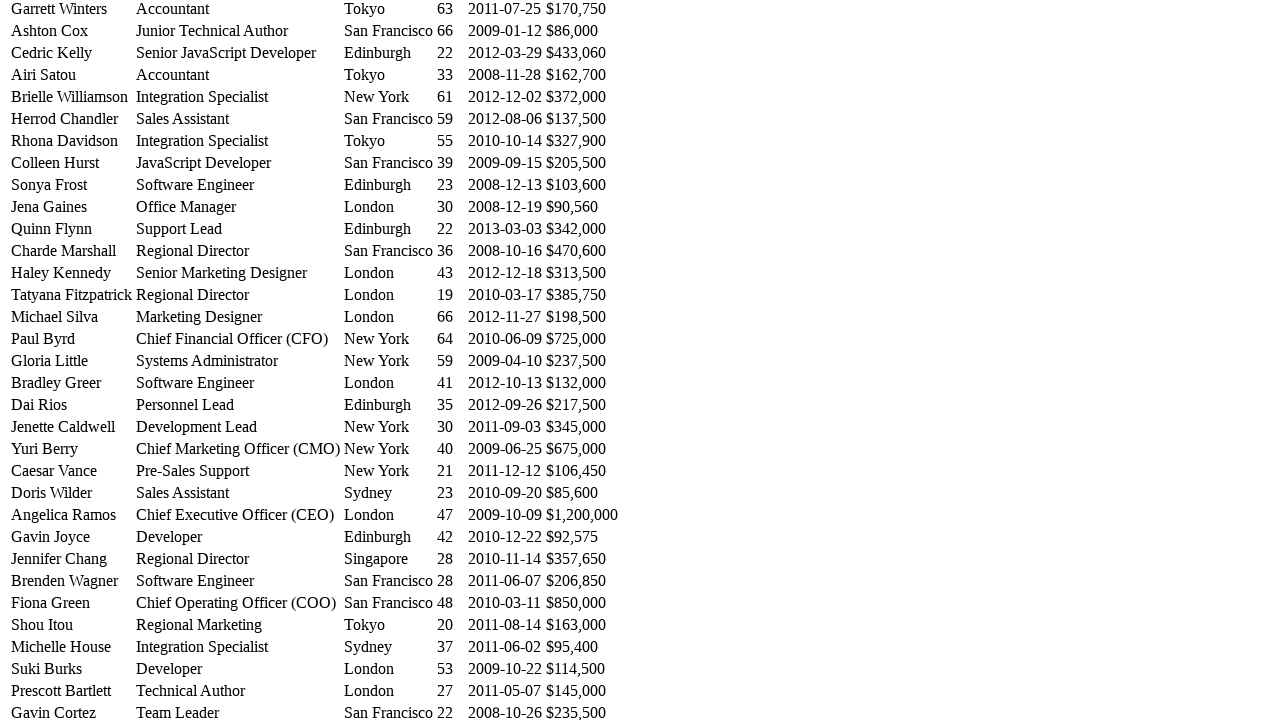

Located name cell in row 23
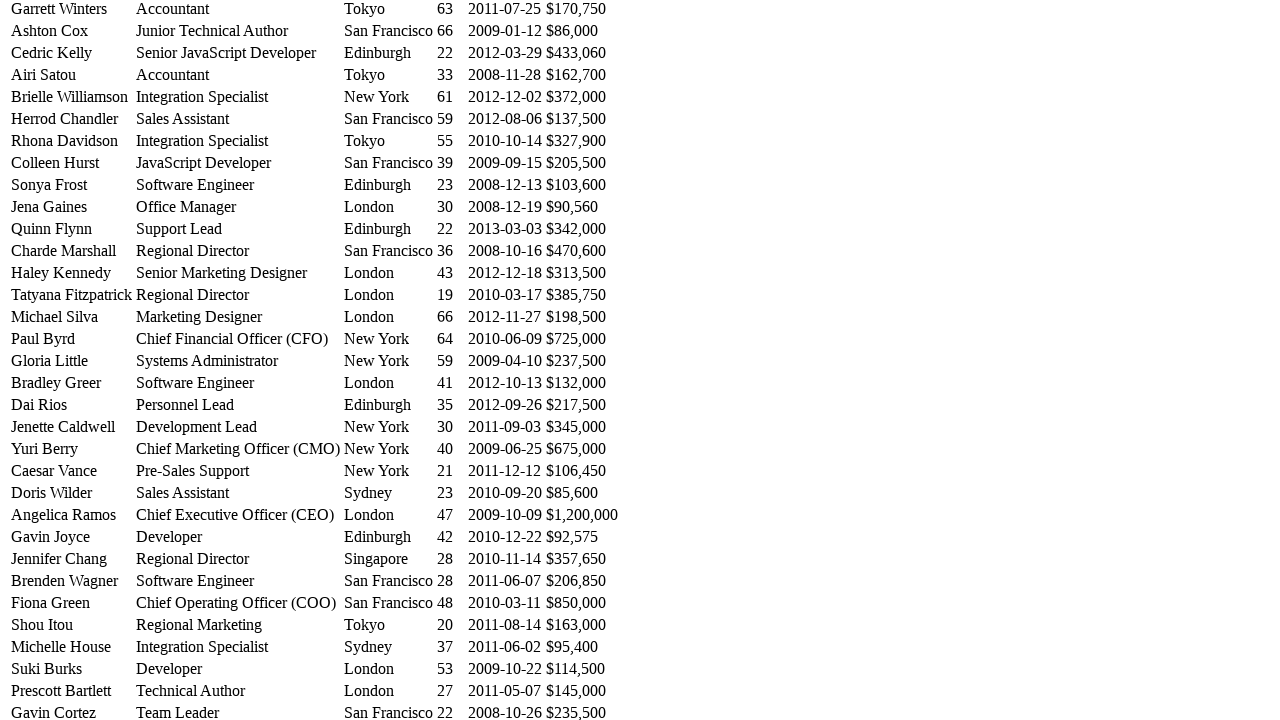

Scrolled row 23 into view
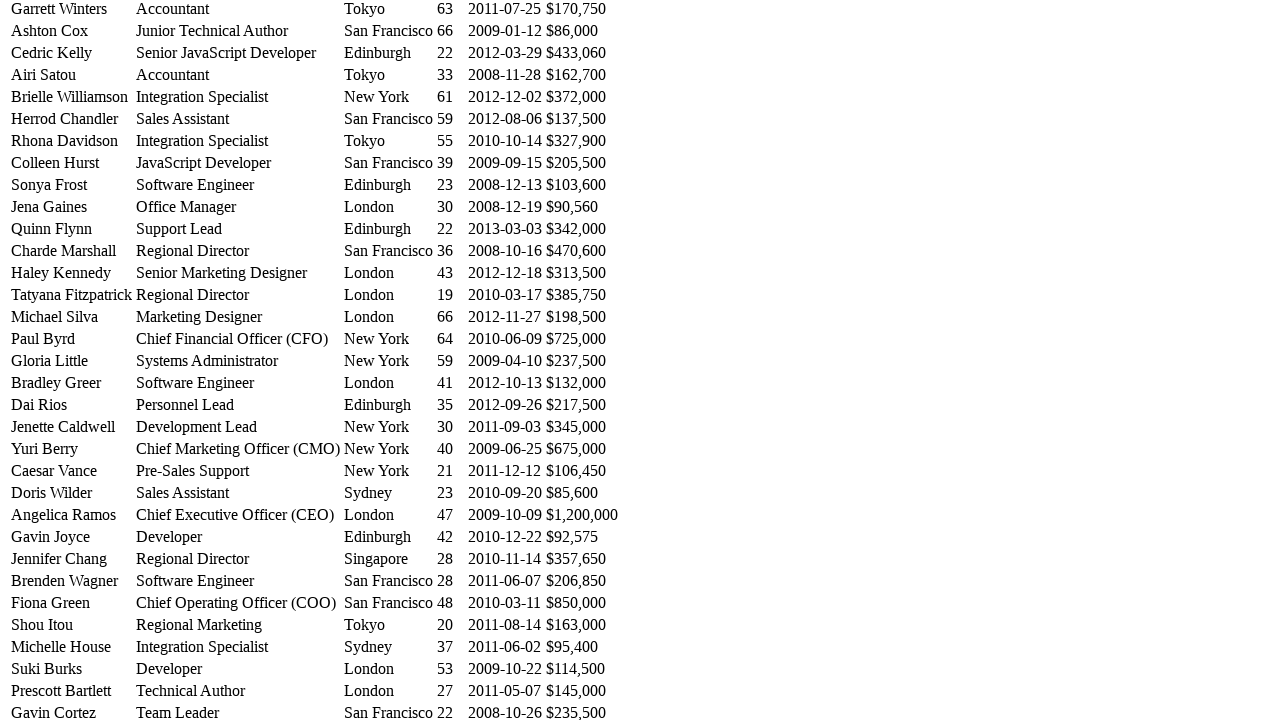

Waited 100ms for scroll effect on row 23
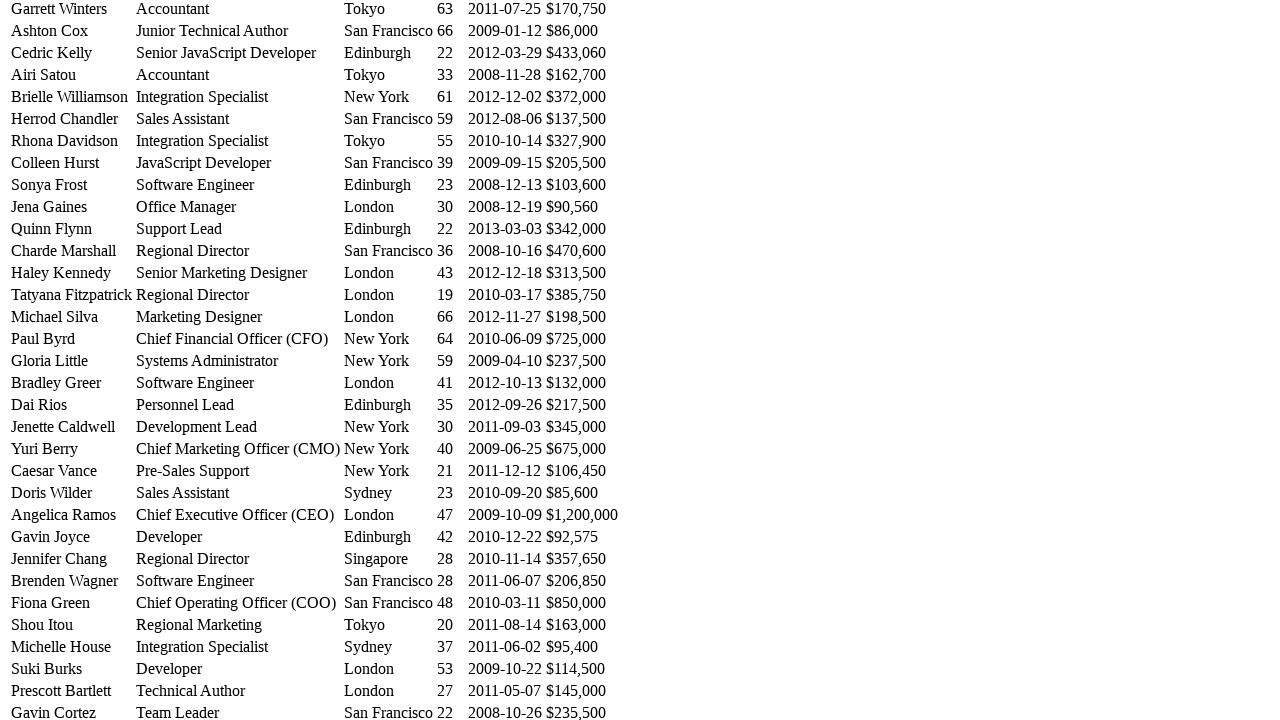

Located name cell in row 24
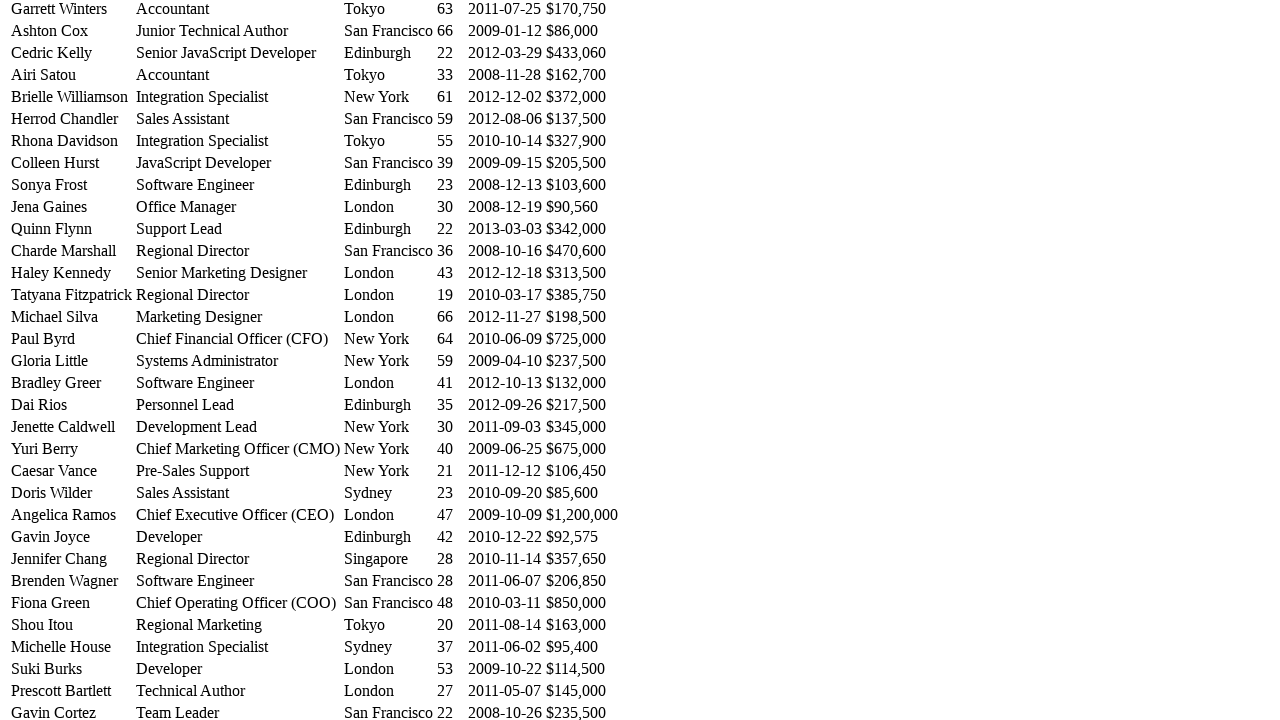

Scrolled row 24 into view
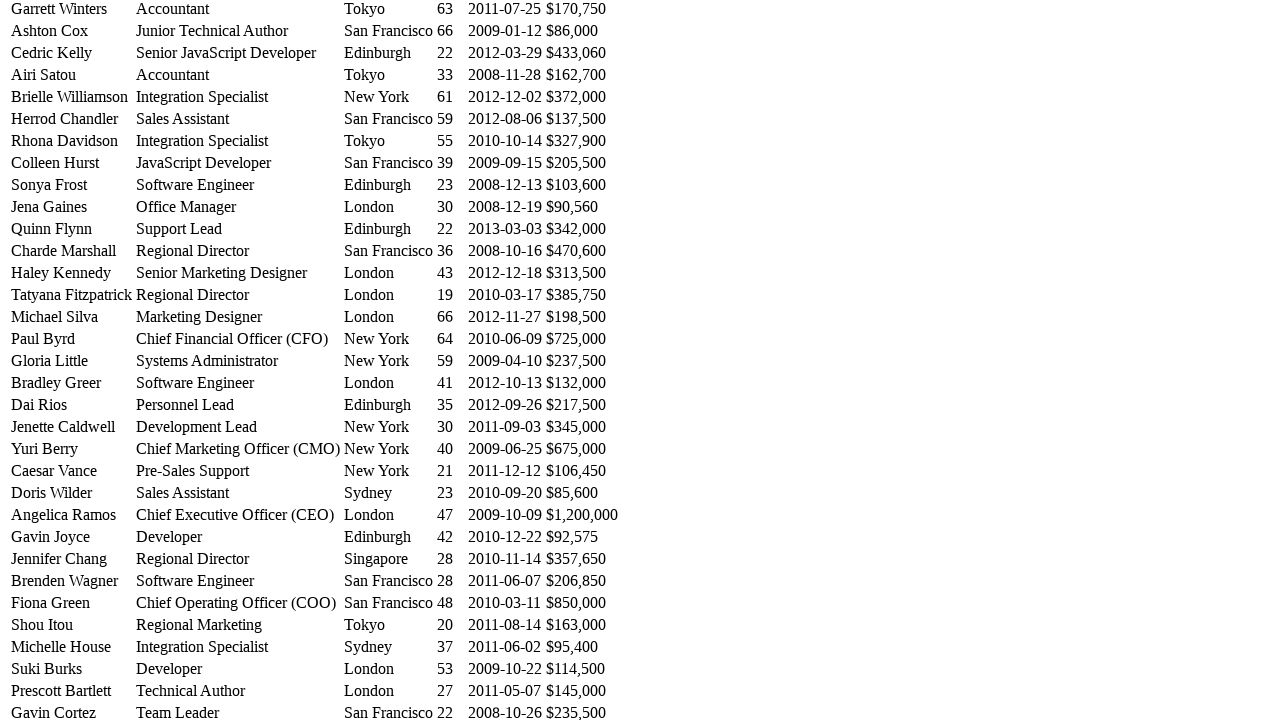

Waited 100ms for scroll effect on row 24
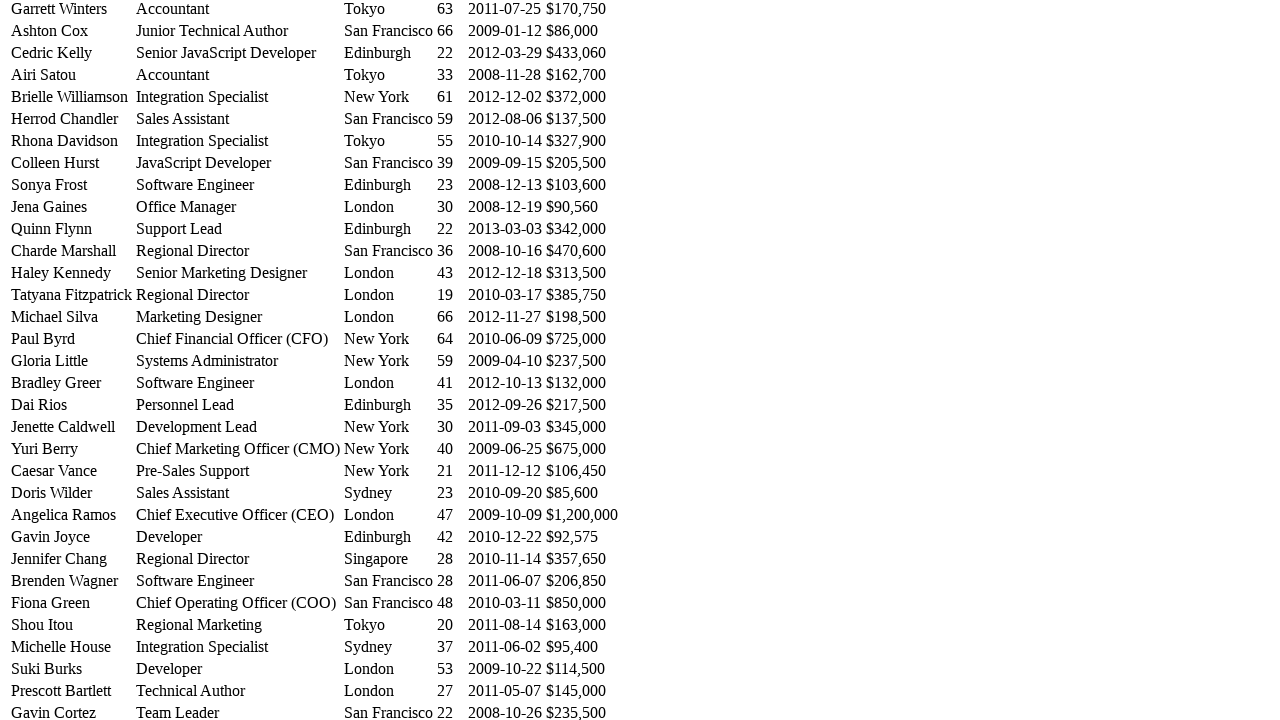

Located name cell in row 25
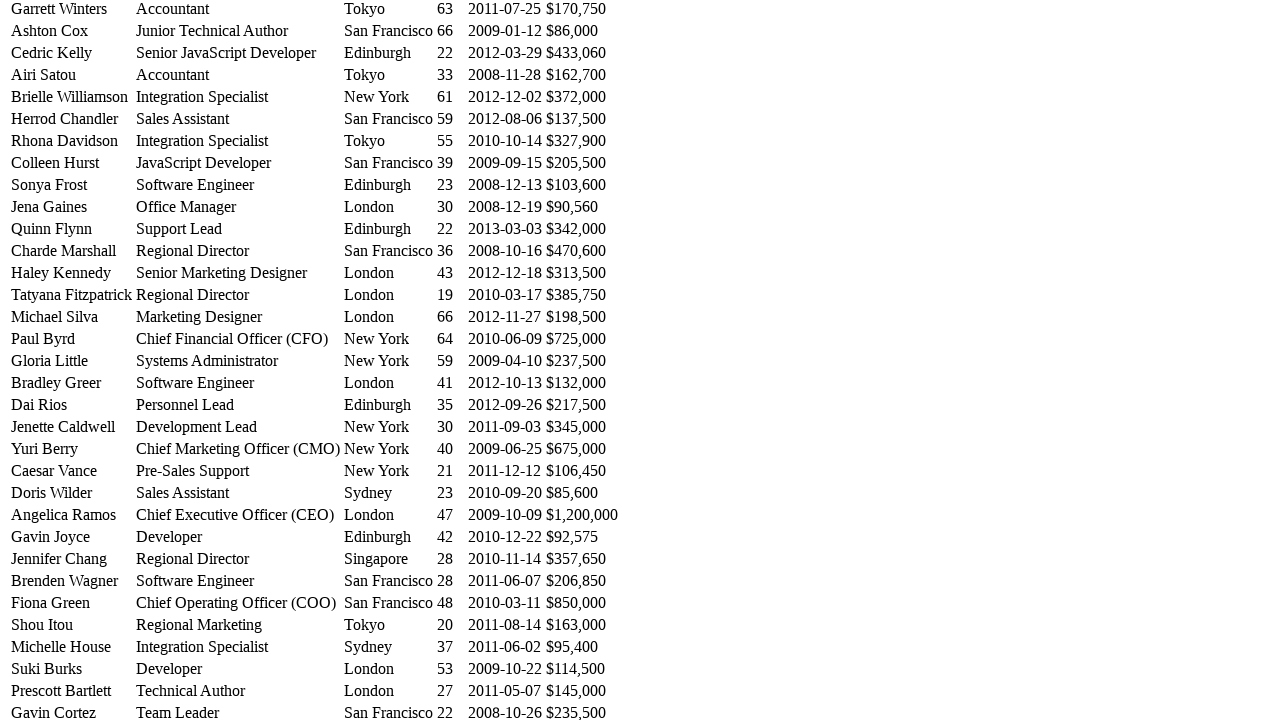

Scrolled row 25 into view
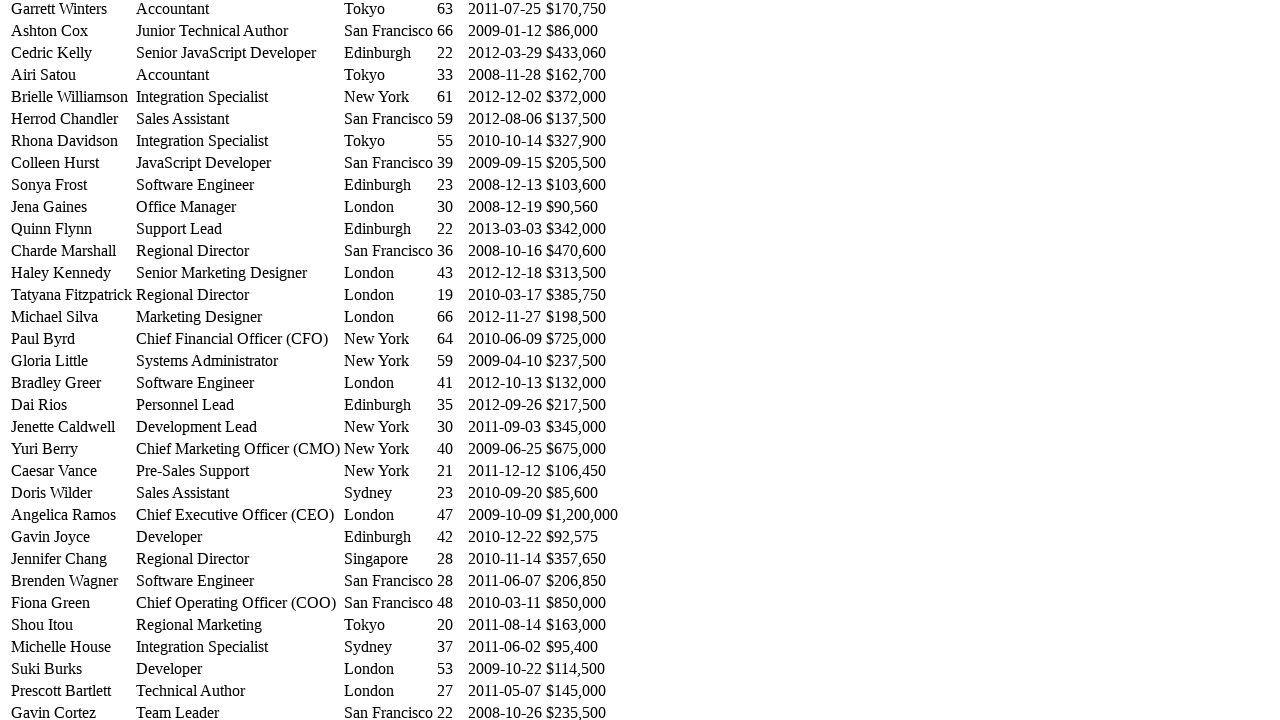

Waited 100ms for scroll effect on row 25
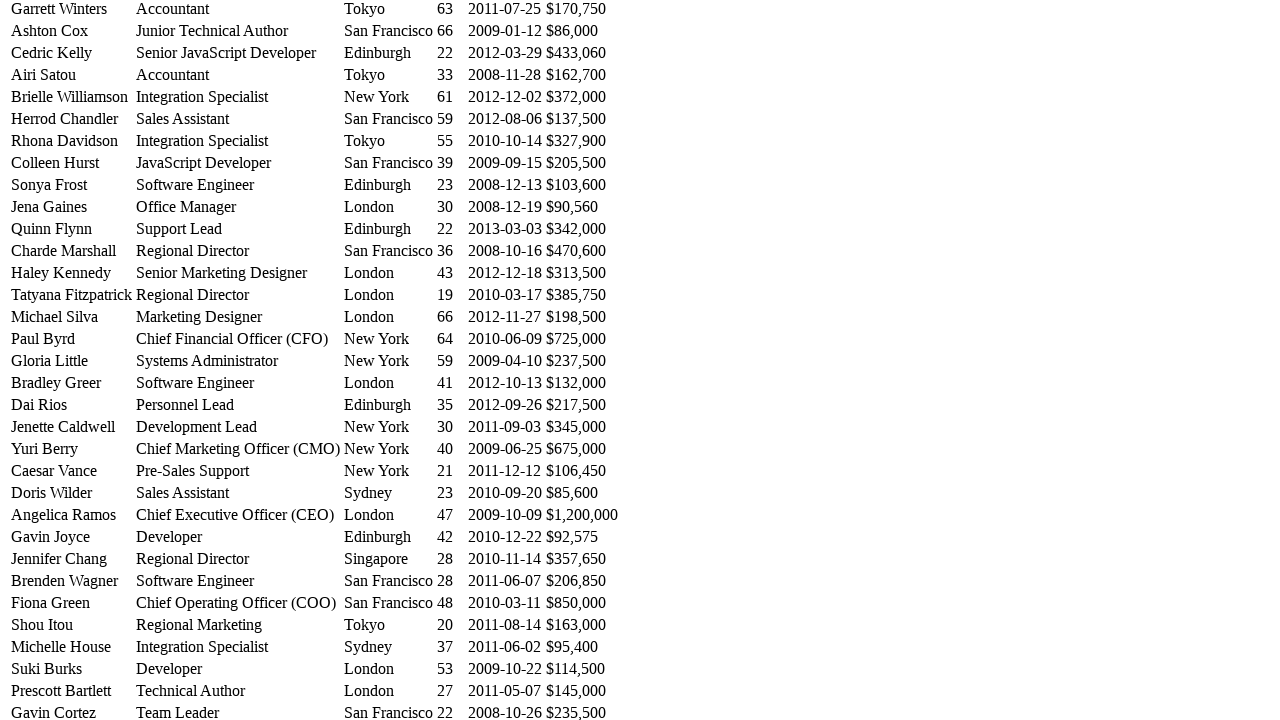

Located name cell in row 26
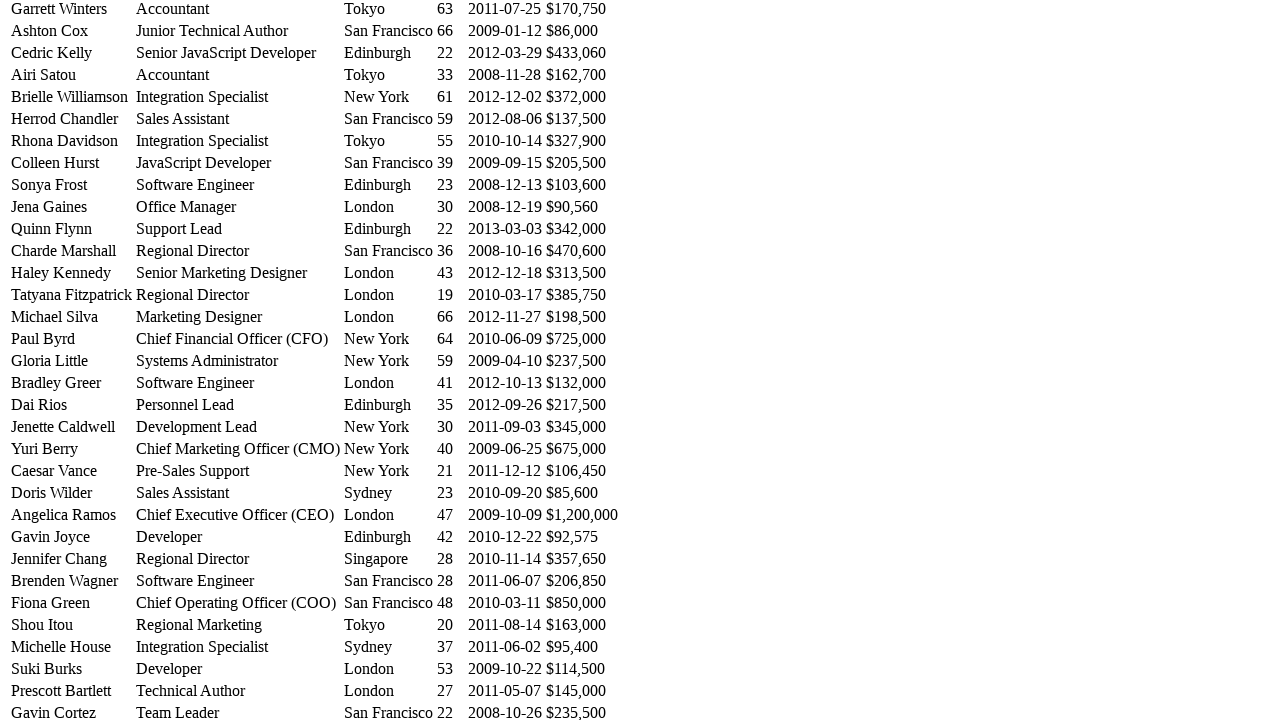

Scrolled row 26 into view
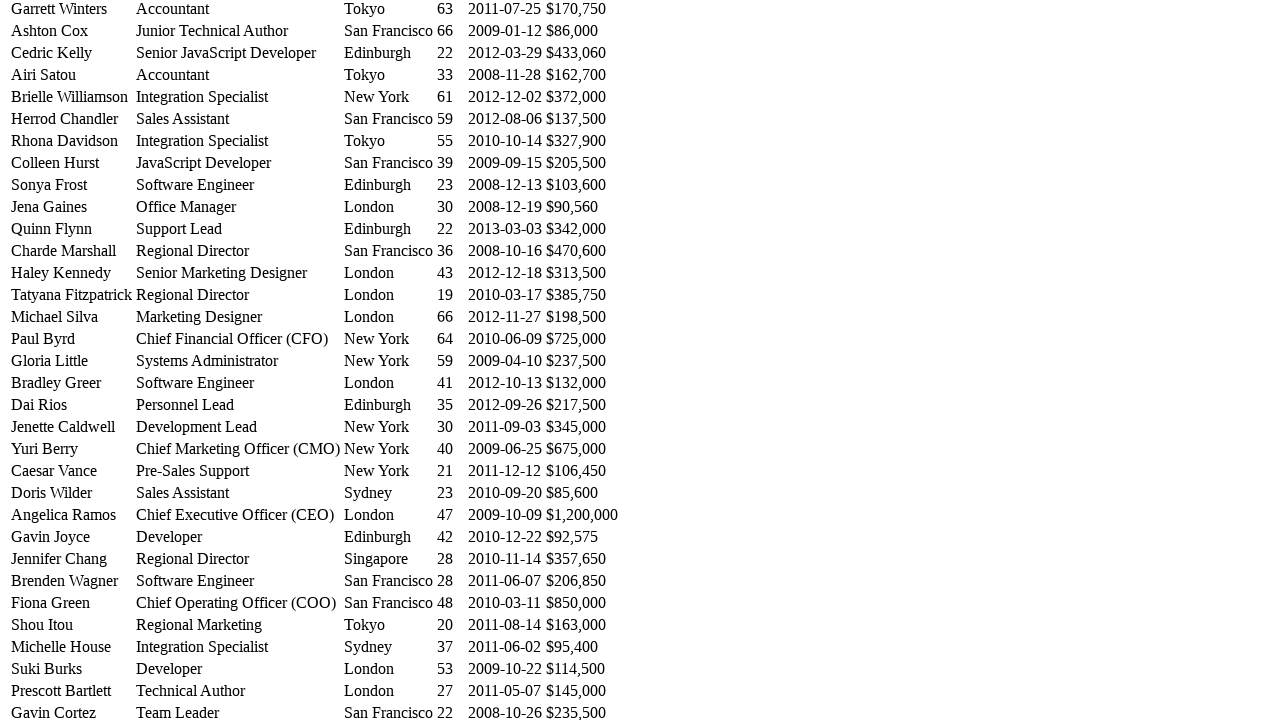

Waited 100ms for scroll effect on row 26
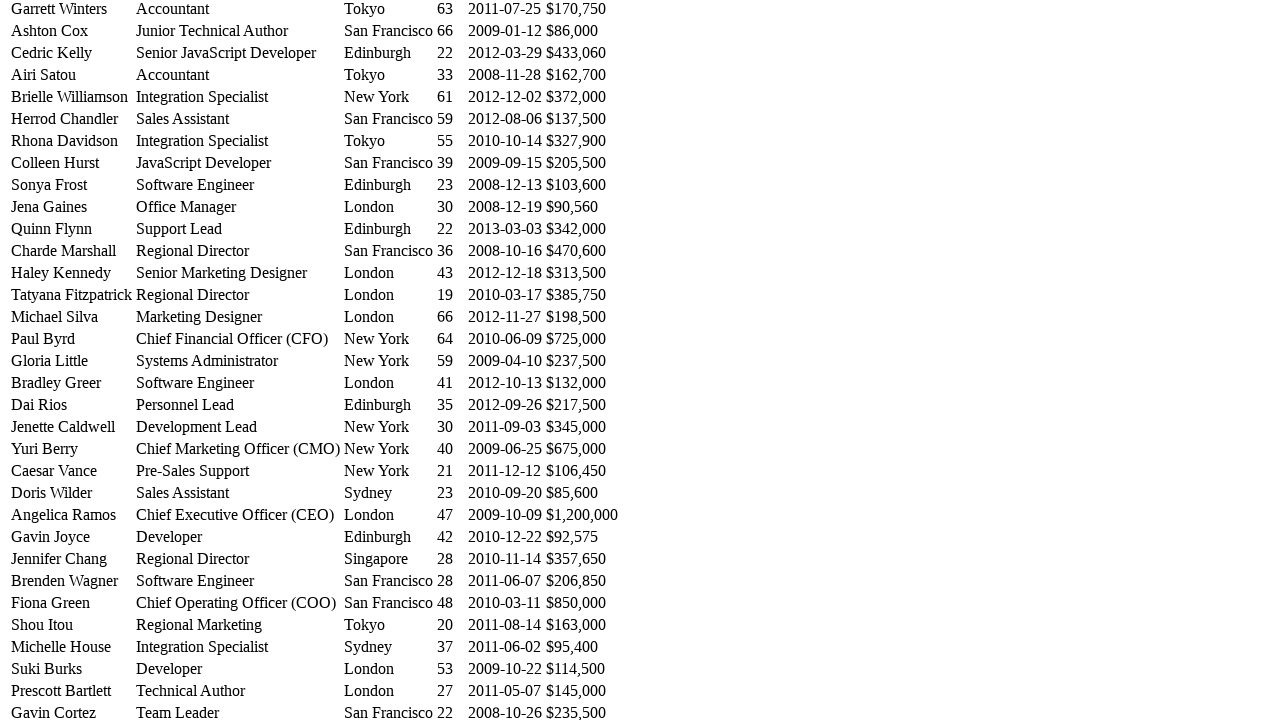

Located name cell in row 27
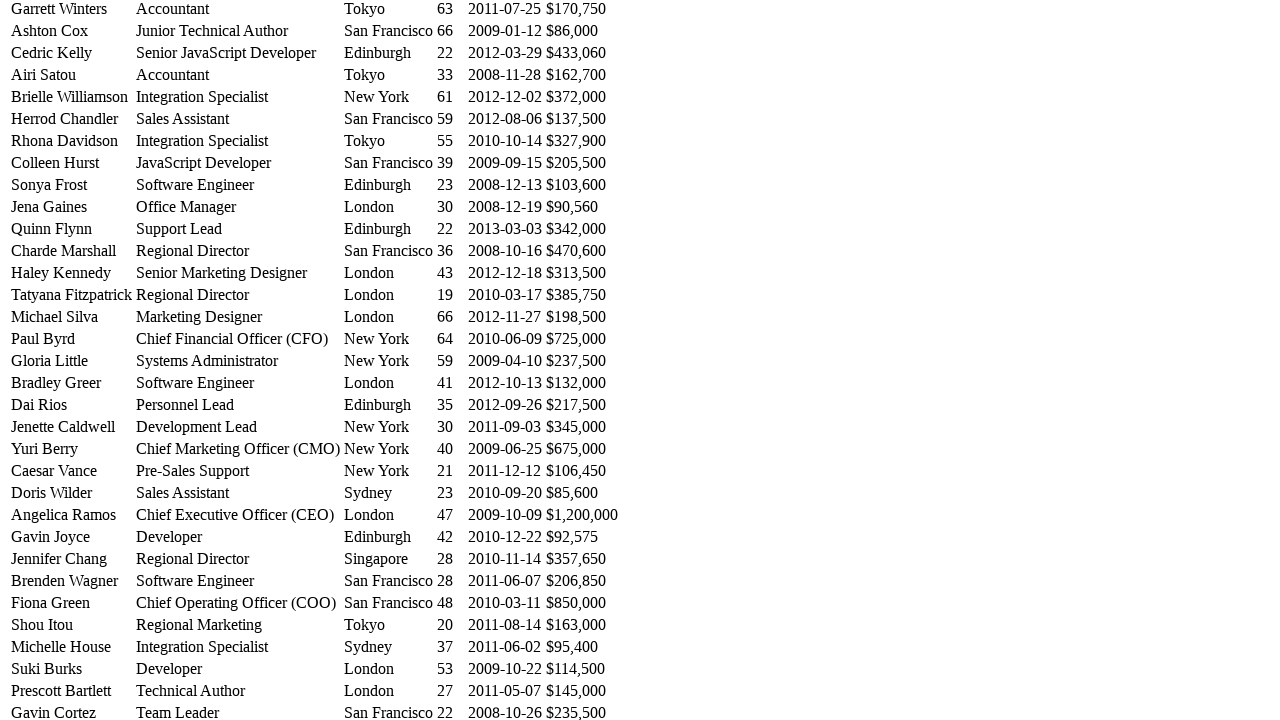

Scrolled row 27 into view
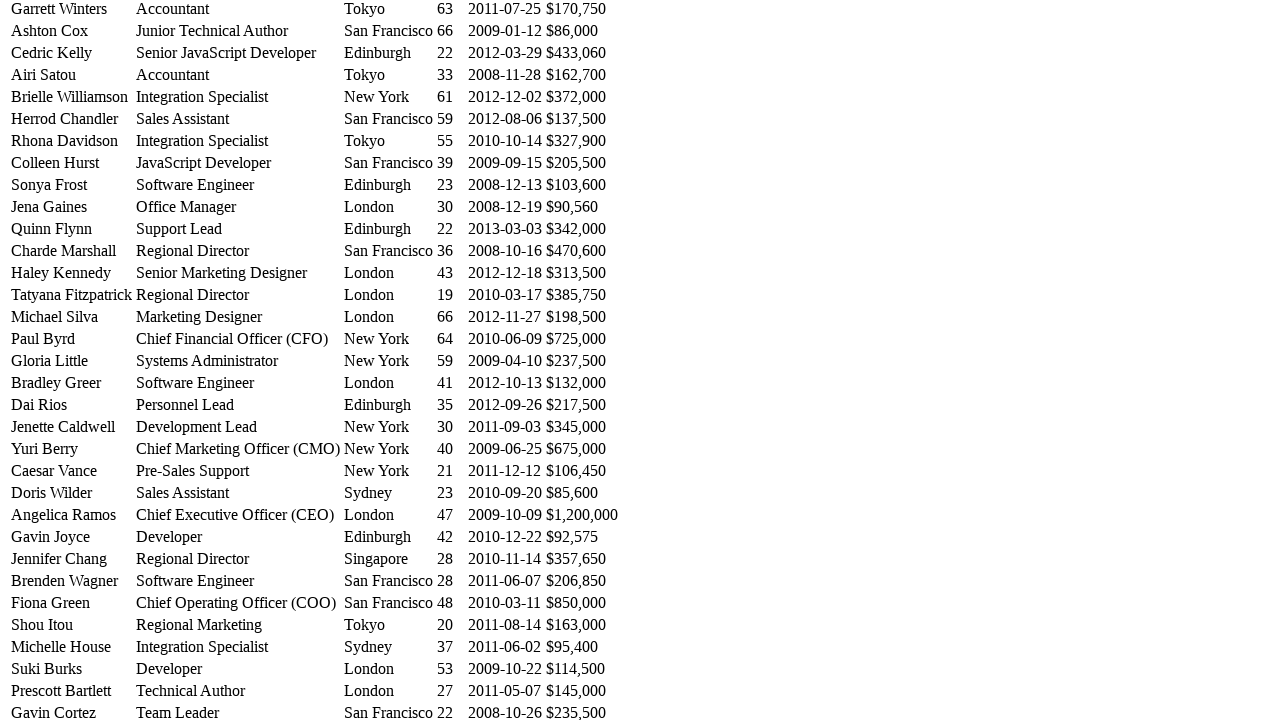

Waited 100ms for scroll effect on row 27
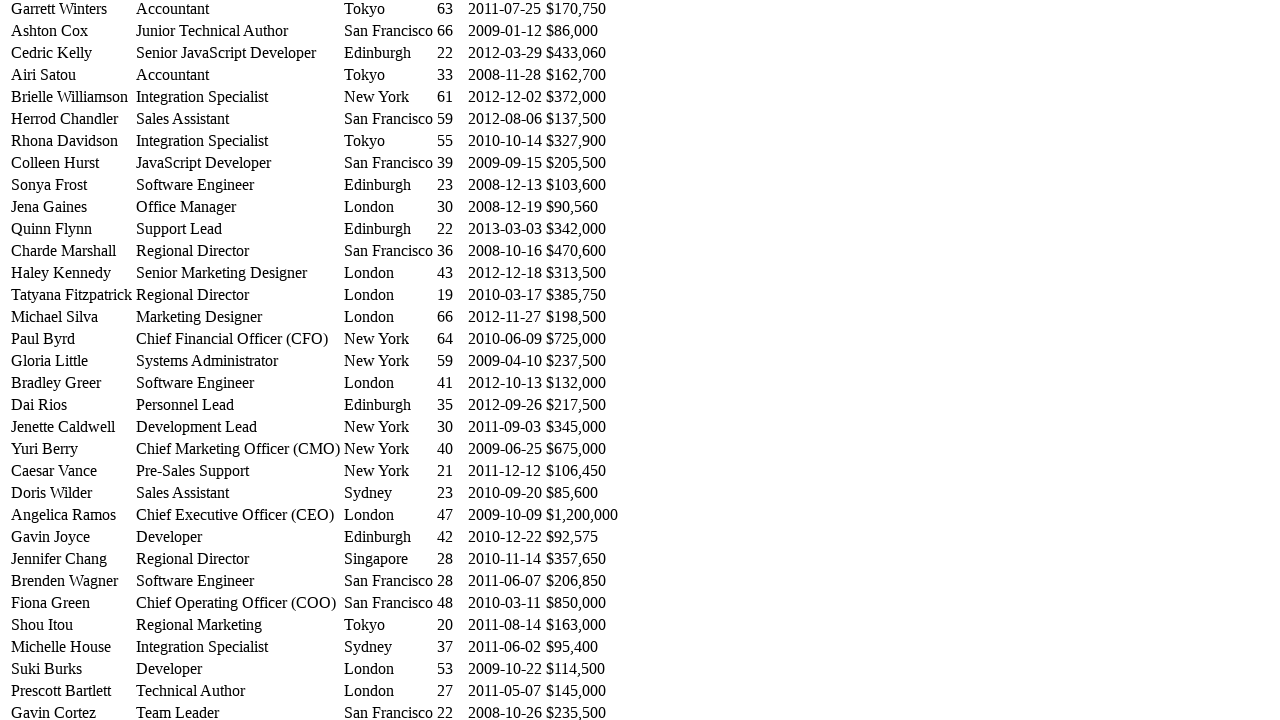

Located name cell in row 28
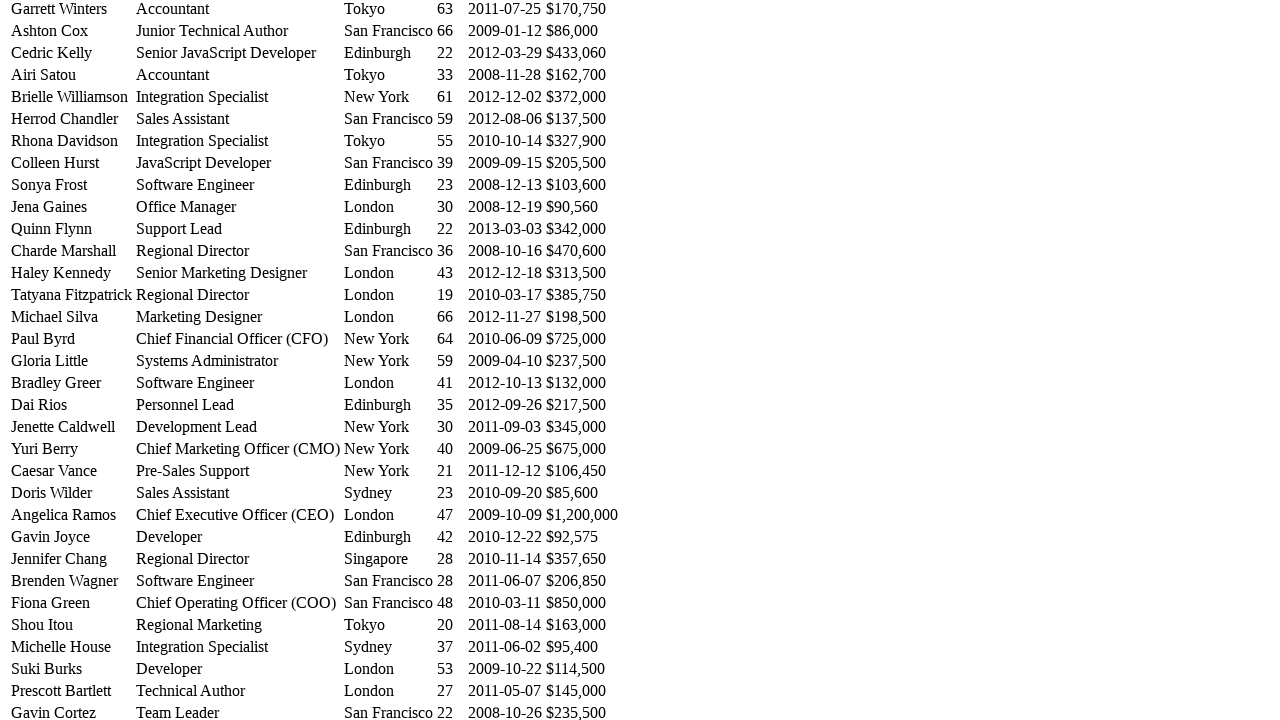

Scrolled row 28 into view
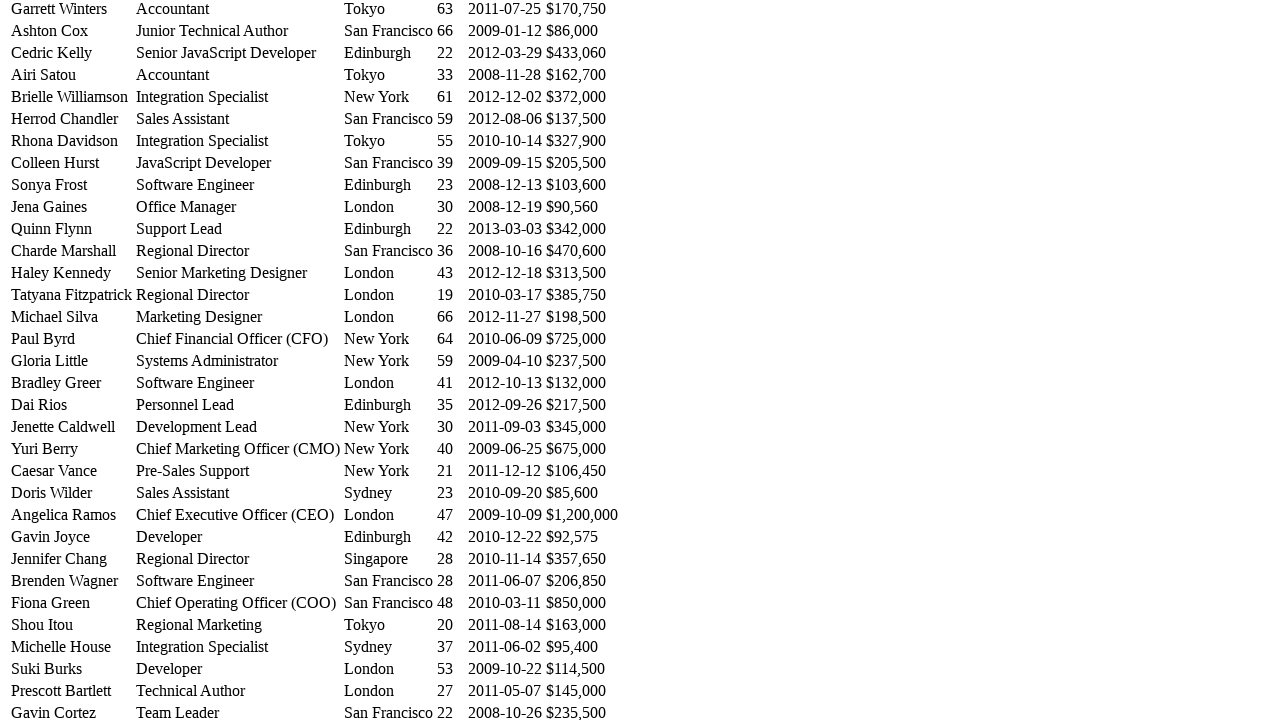

Waited 100ms for scroll effect on row 28
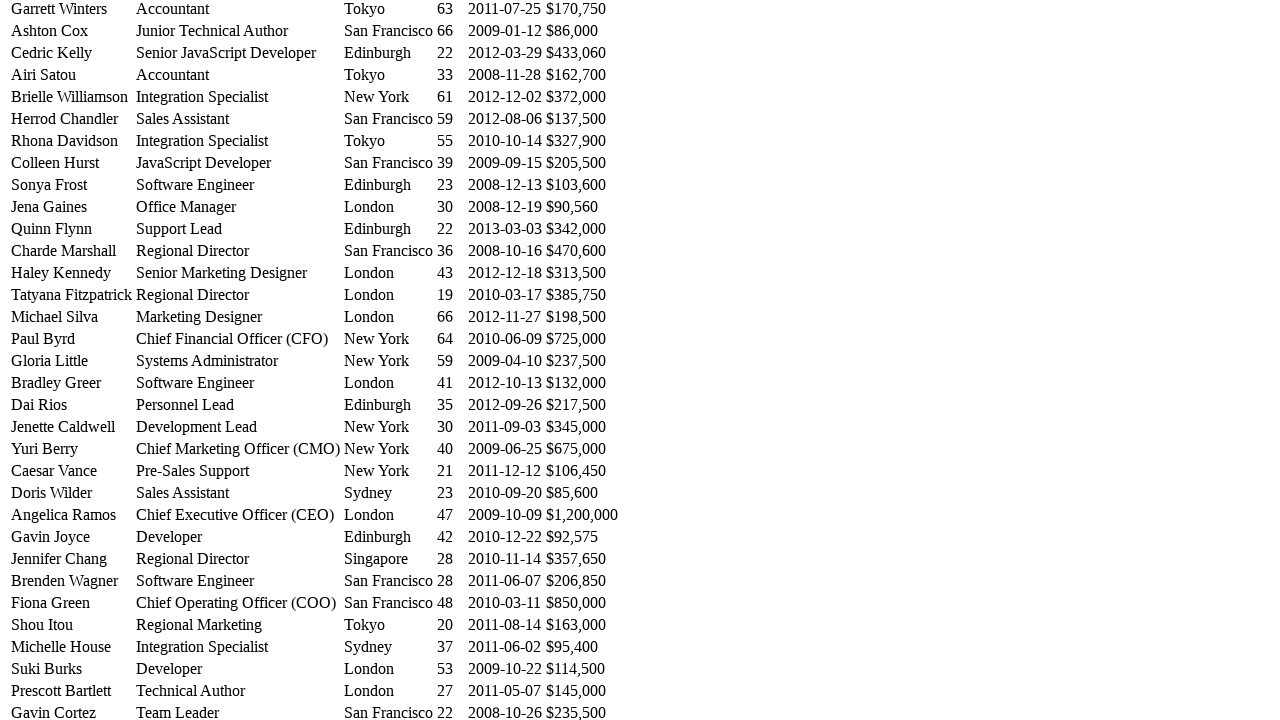

Located name cell in row 29
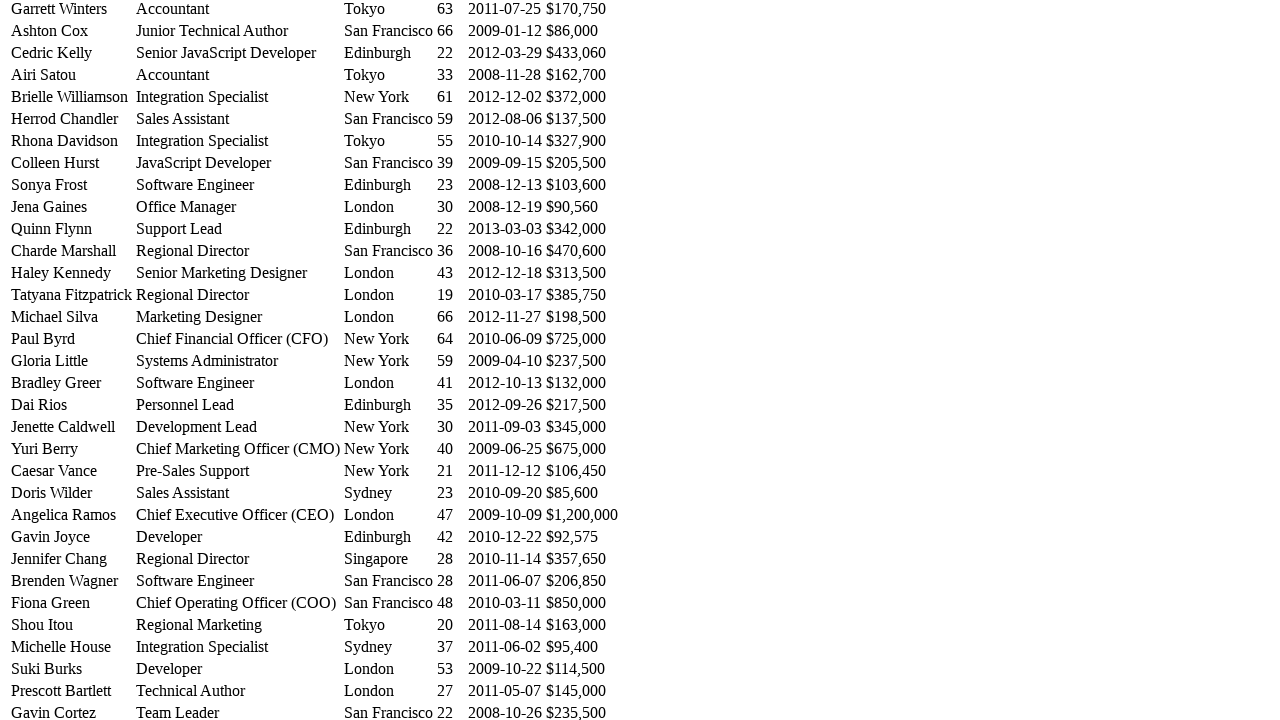

Scrolled row 29 into view
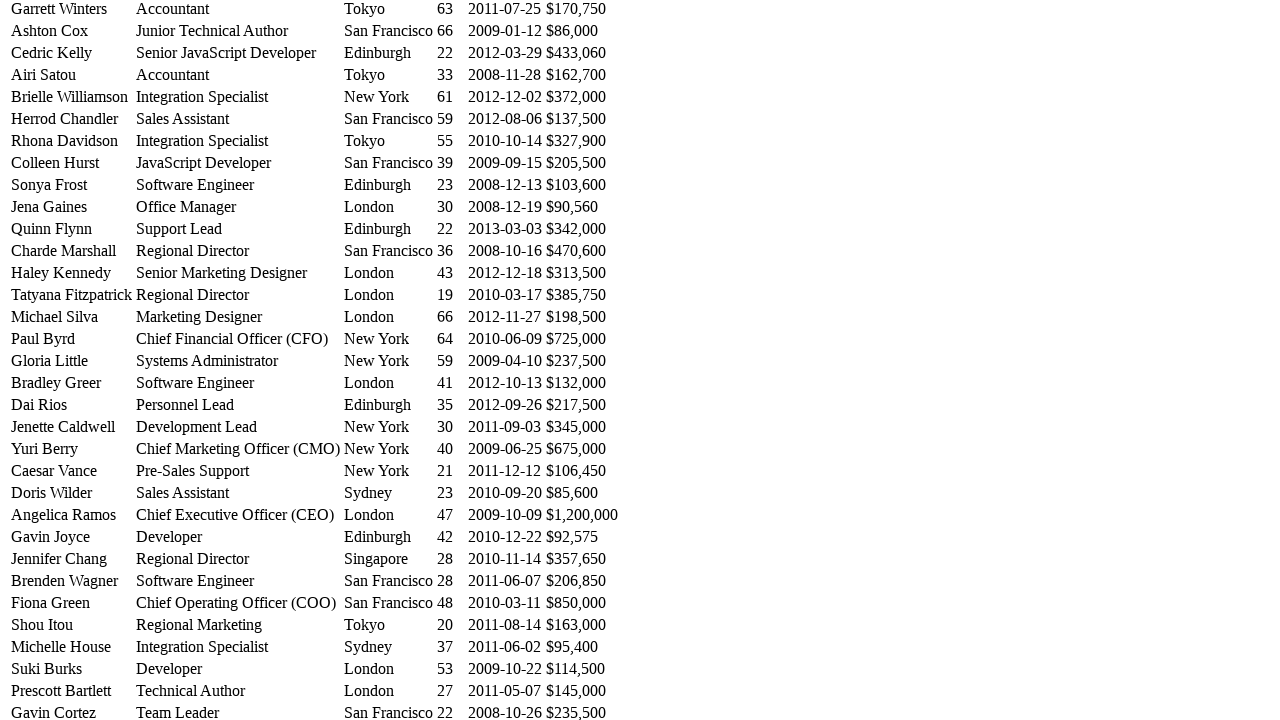

Waited 100ms for scroll effect on row 29
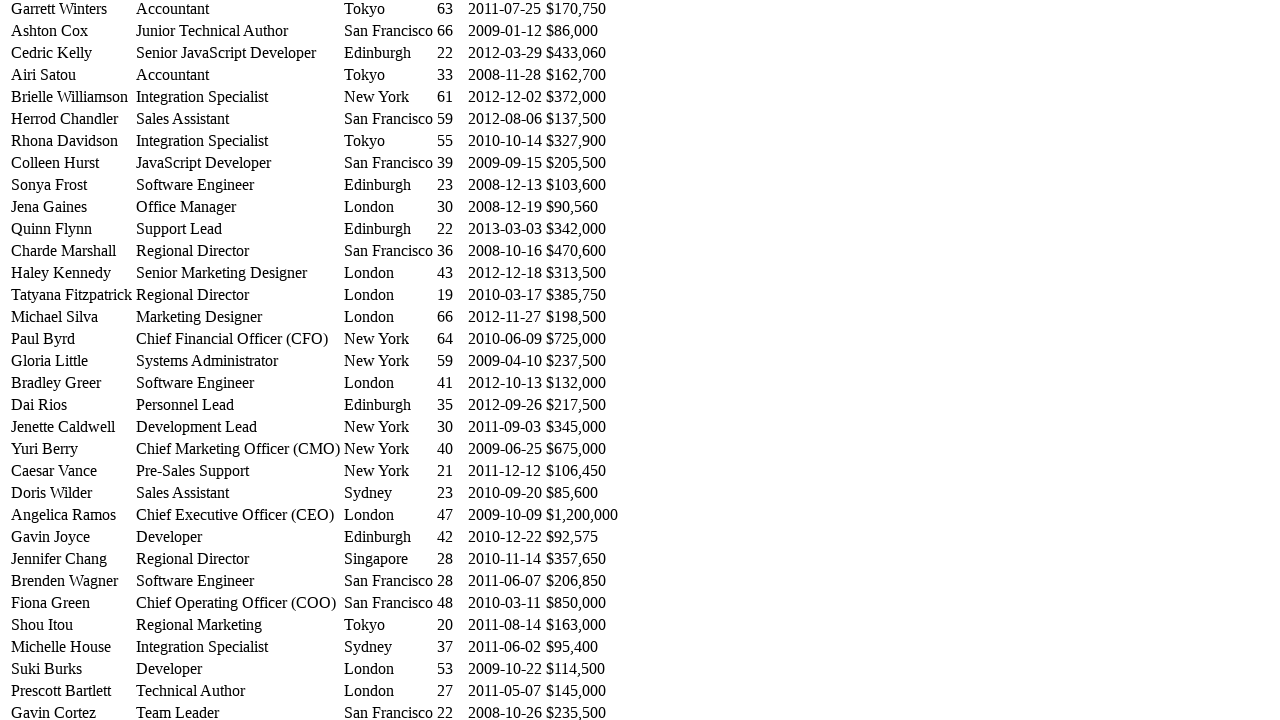

Located name cell in row 30
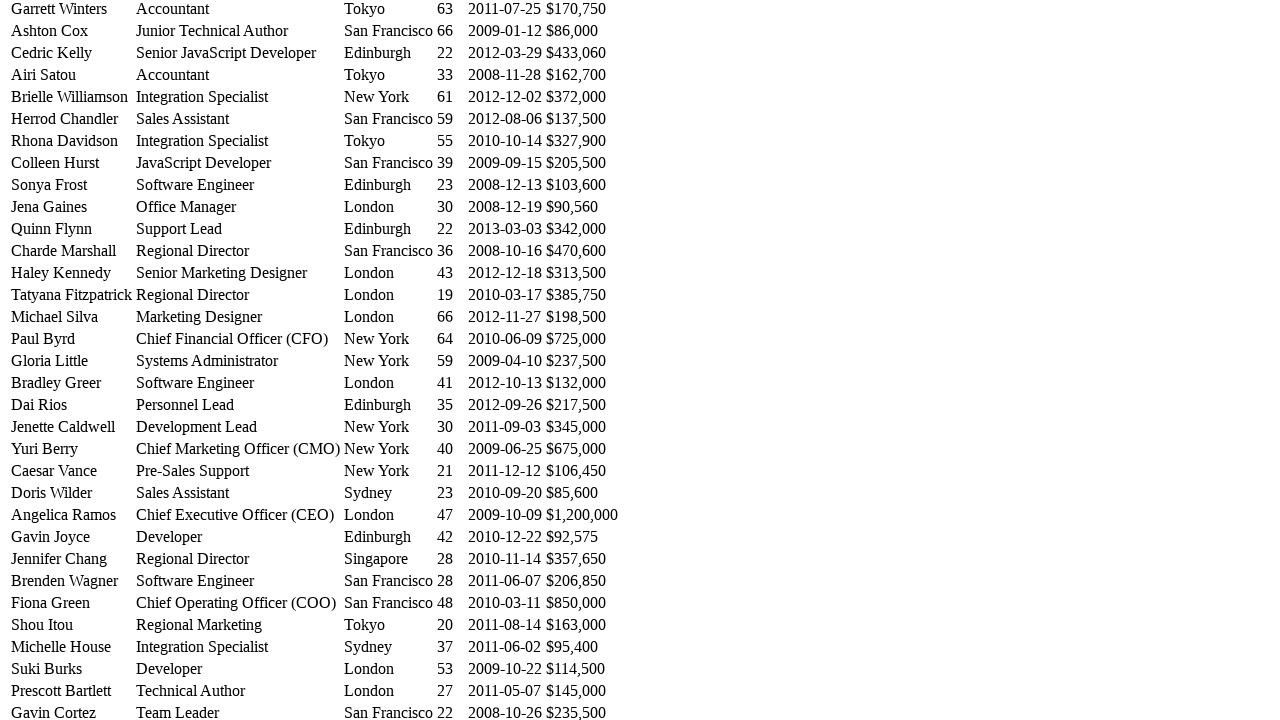

Scrolled row 30 into view
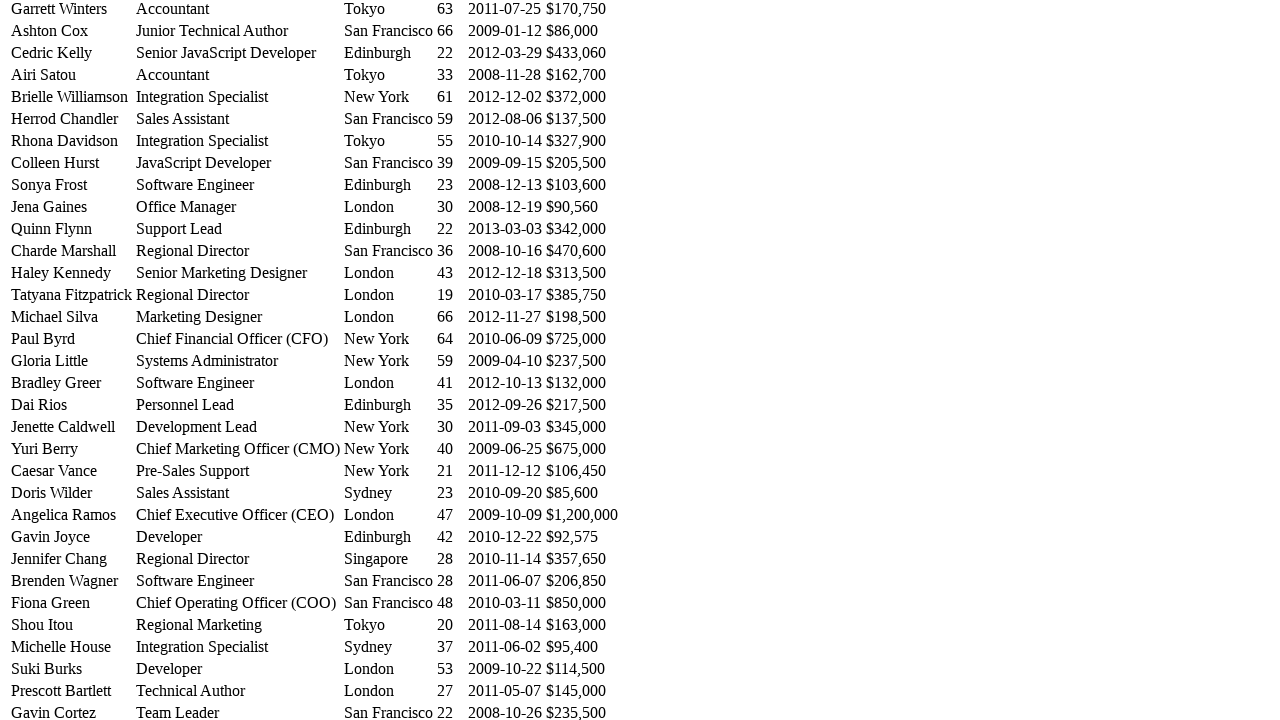

Waited 100ms for scroll effect on row 30
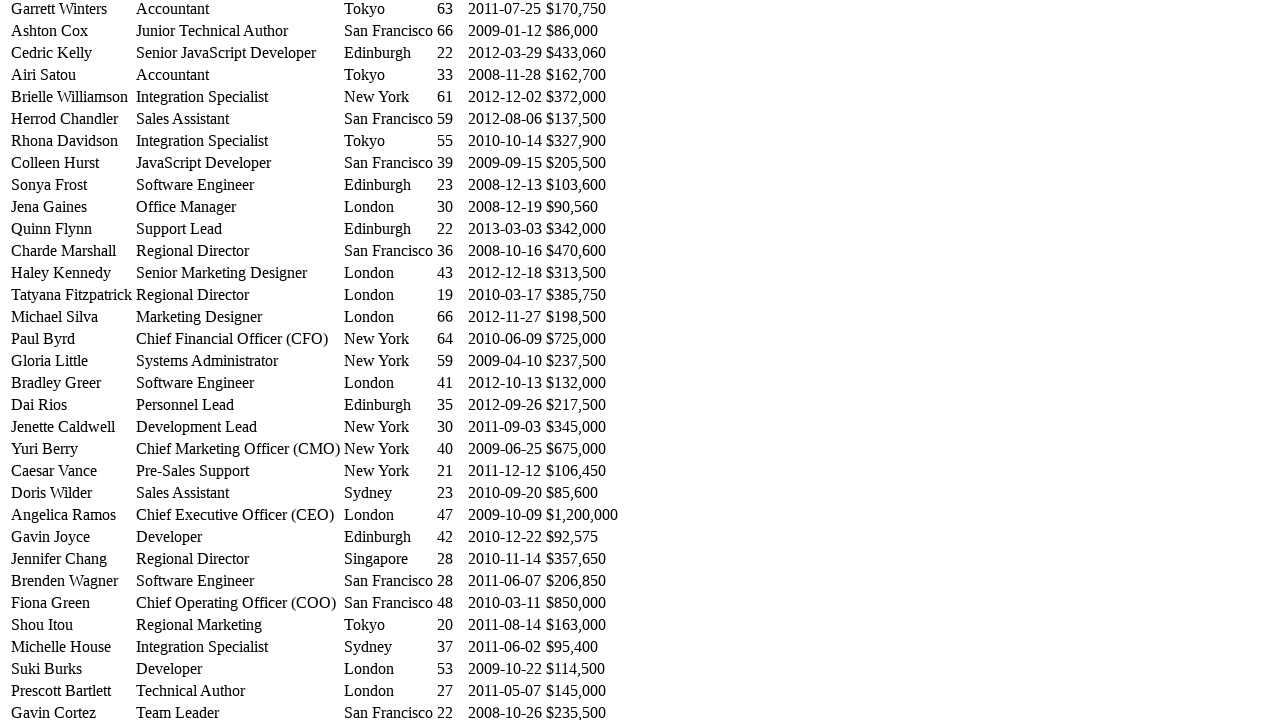

Located name cell in row 31
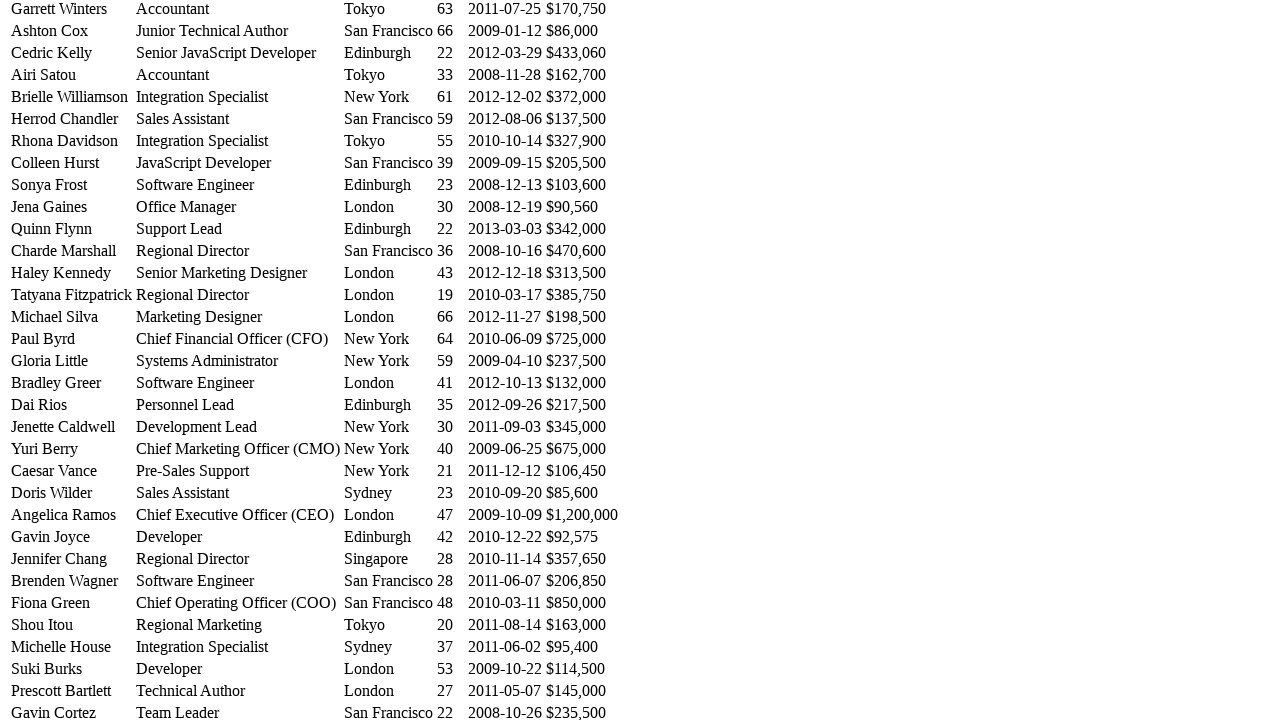

Scrolled row 31 into view
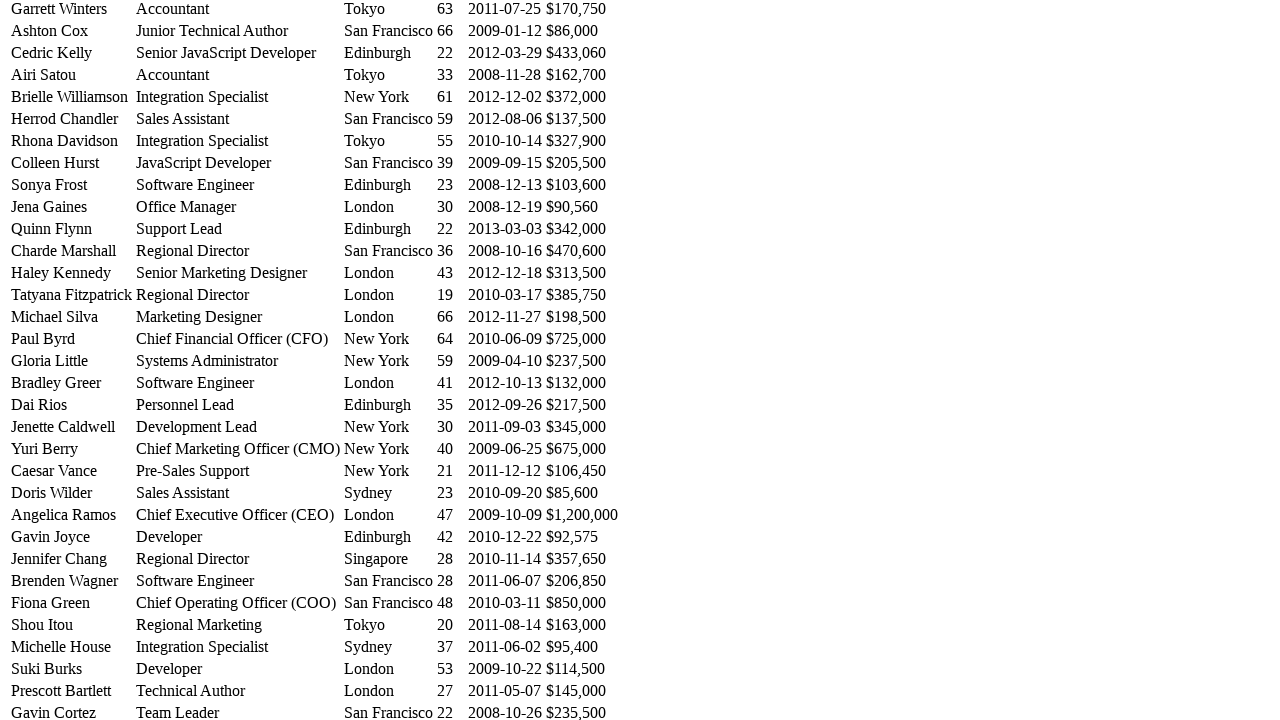

Waited 100ms for scroll effect on row 31
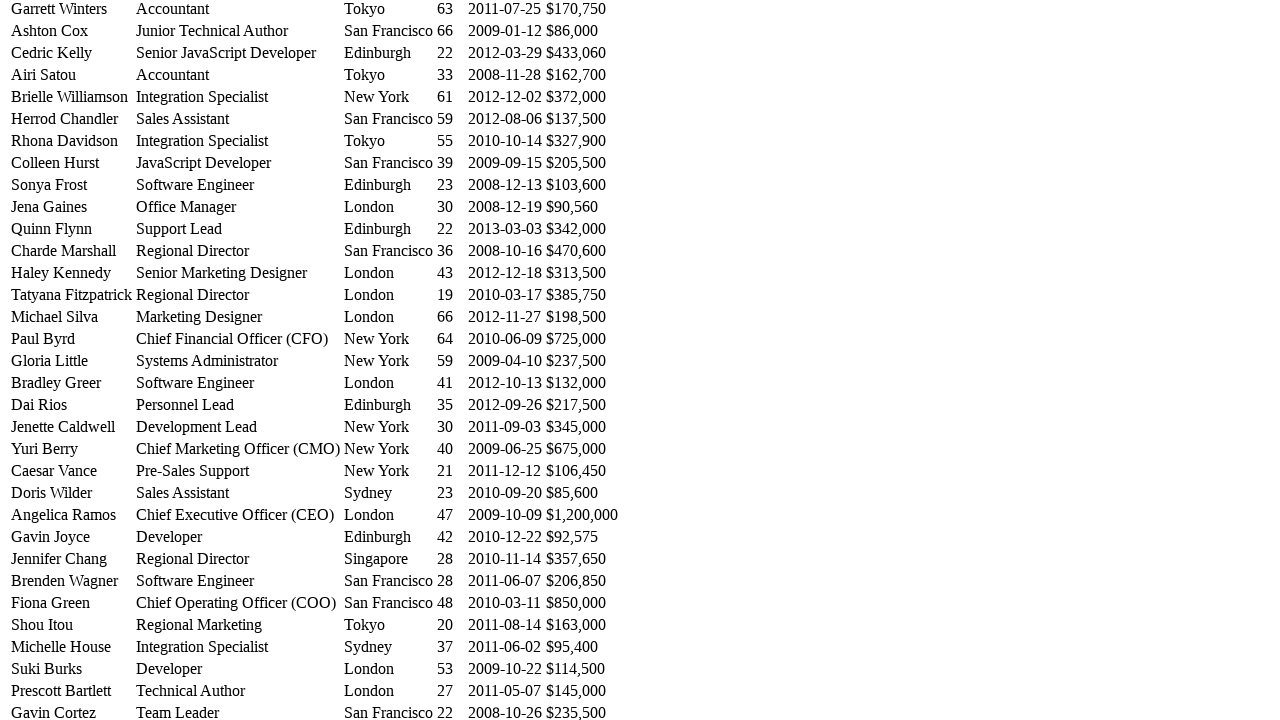

Located name cell in row 32
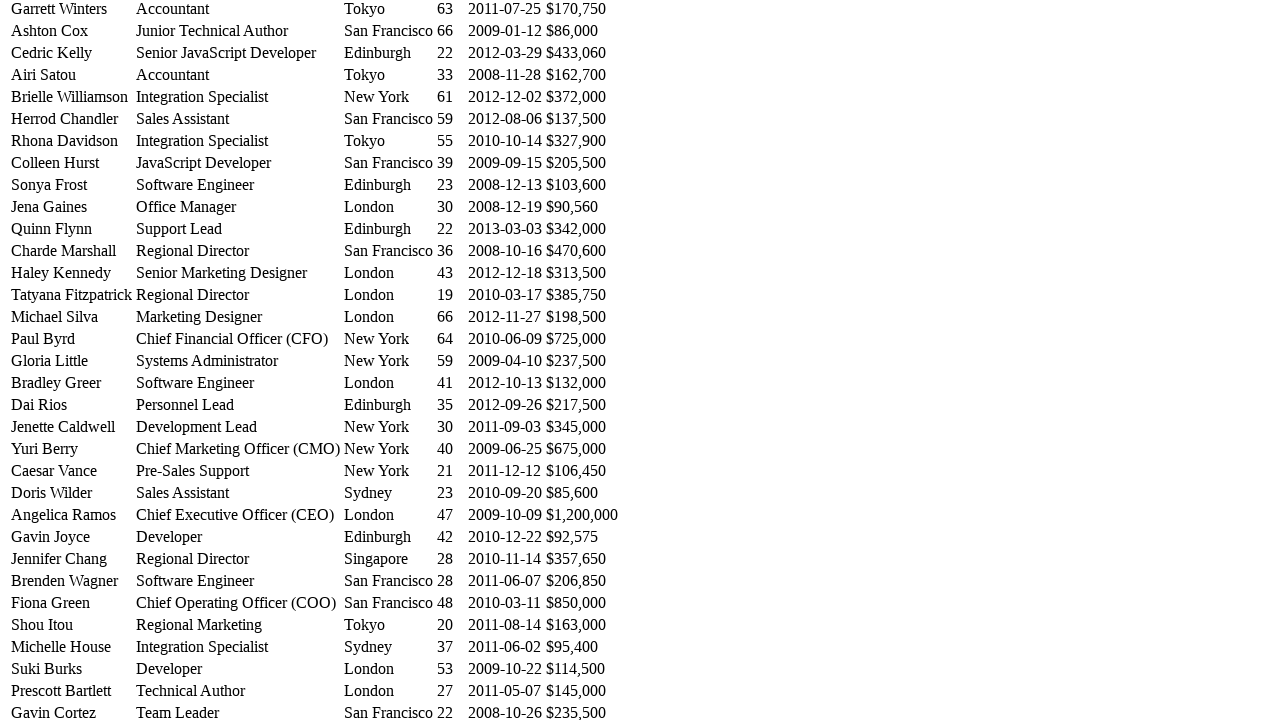

Scrolled row 32 into view
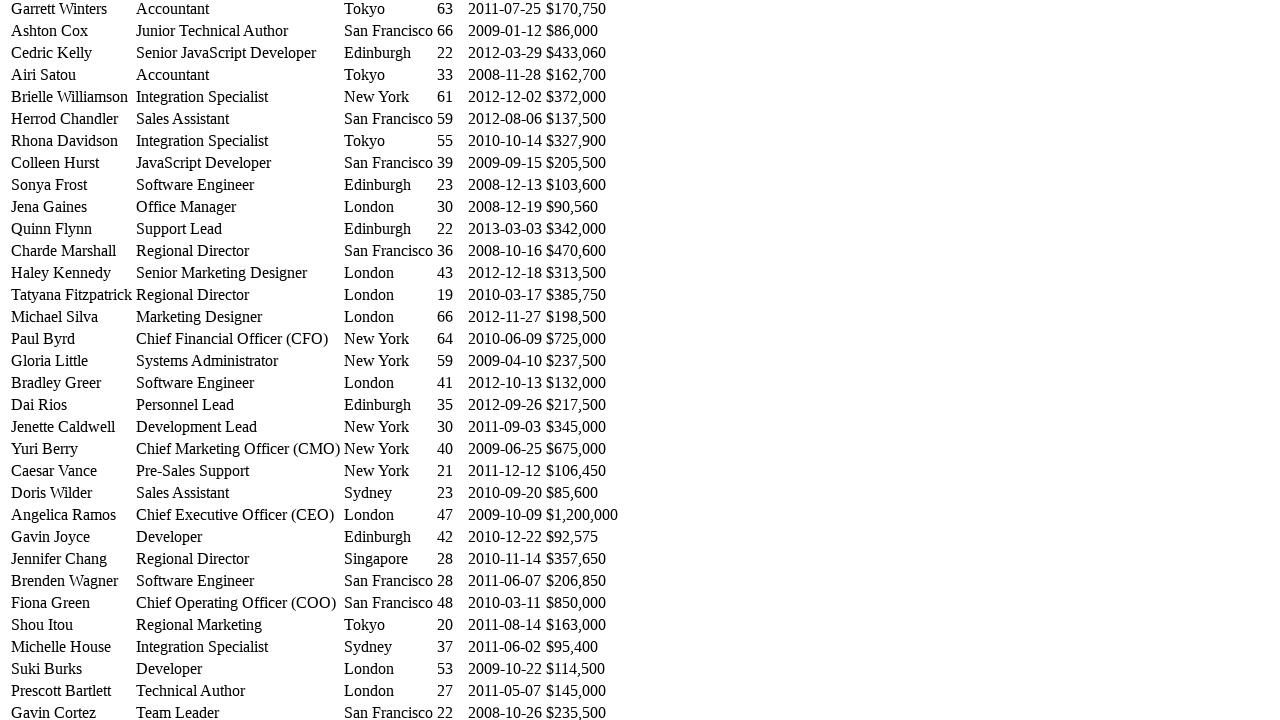

Waited 100ms for scroll effect on row 32
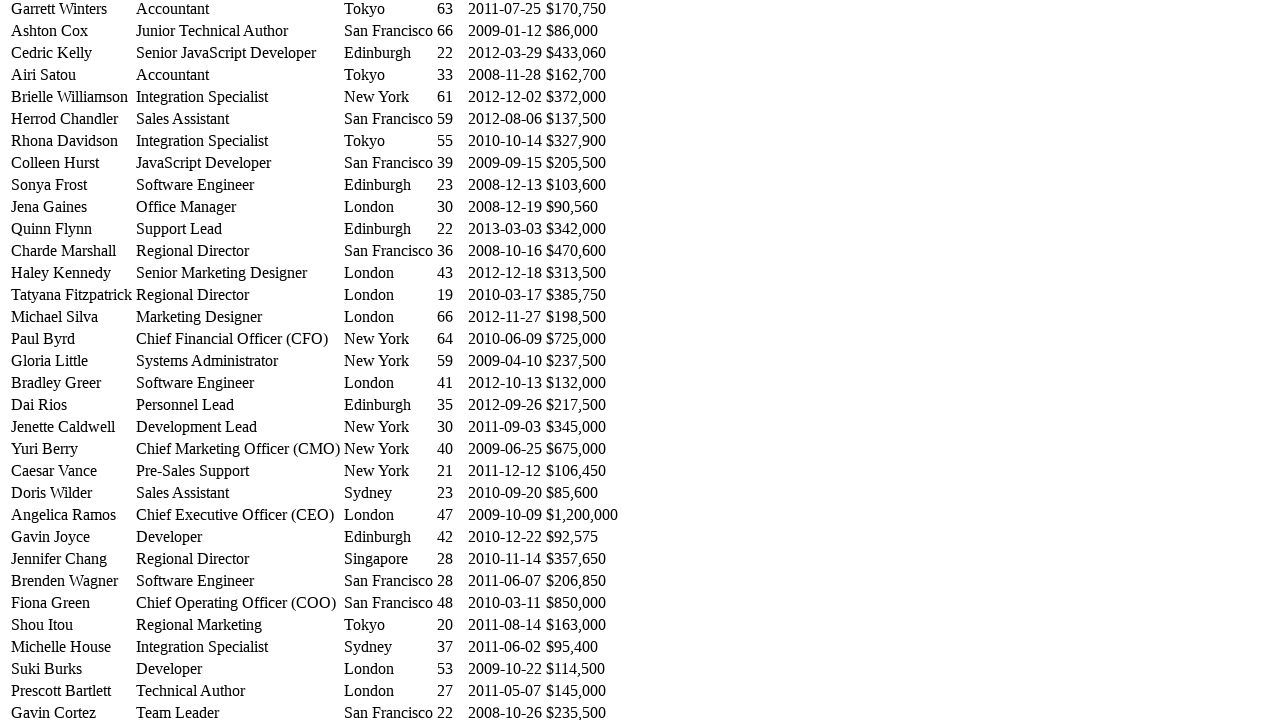

Located name cell in row 33
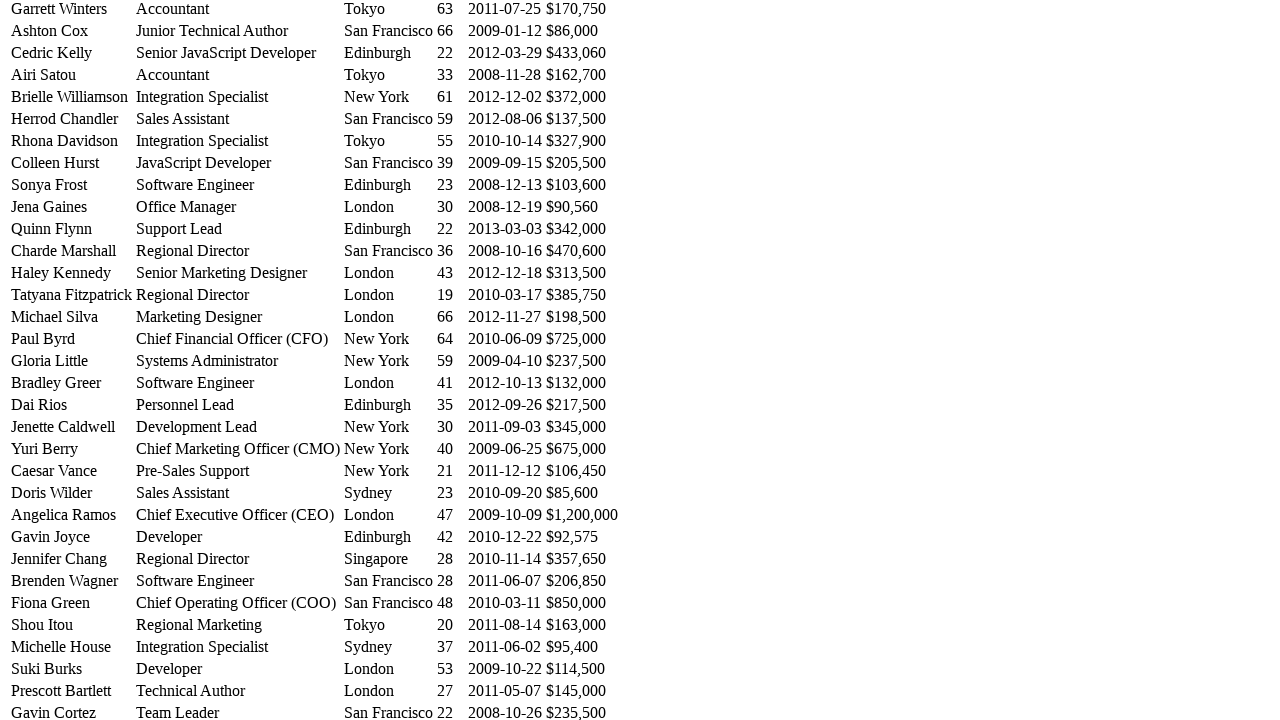

Scrolled row 33 into view
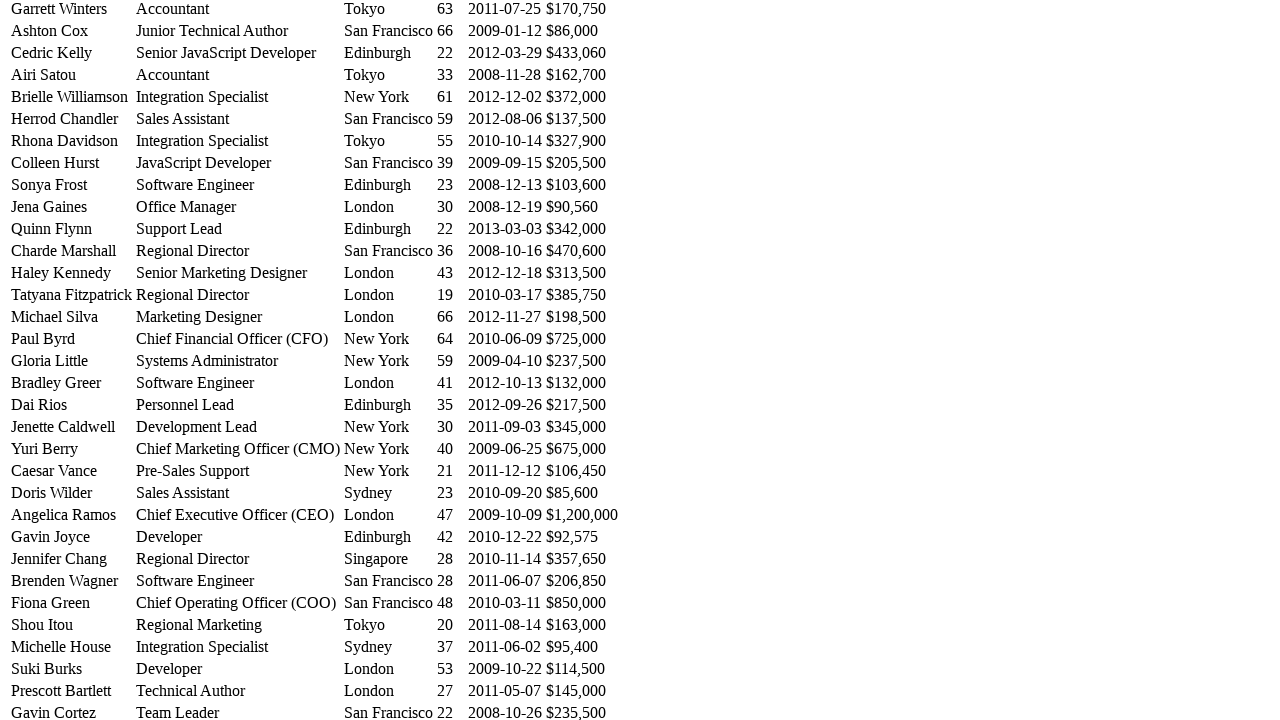

Waited 100ms for scroll effect on row 33
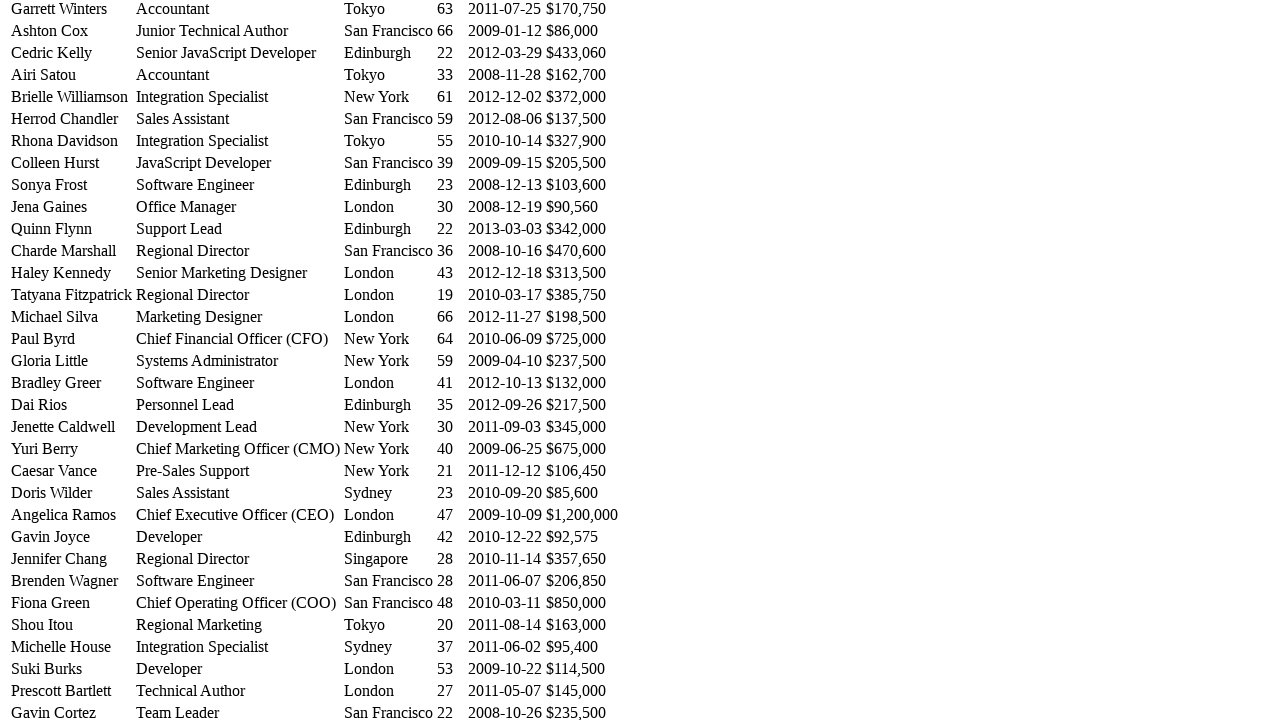

Located name cell in row 34
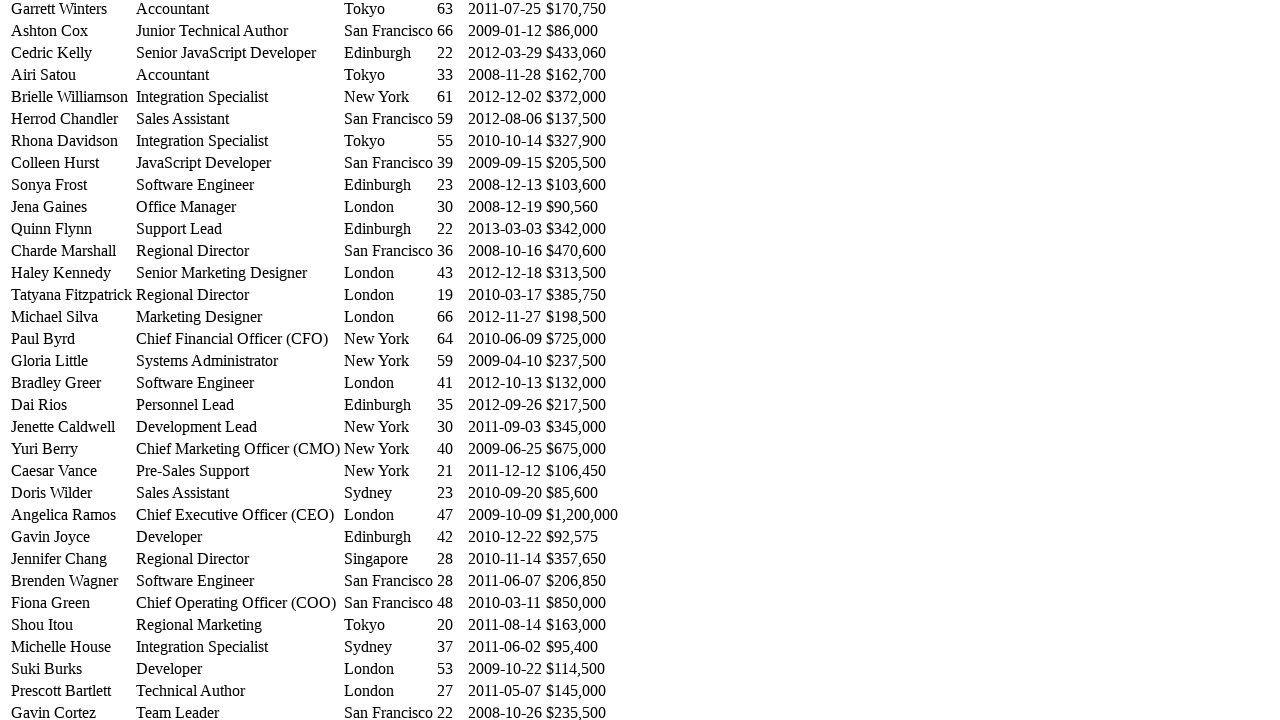

Scrolled row 34 into view
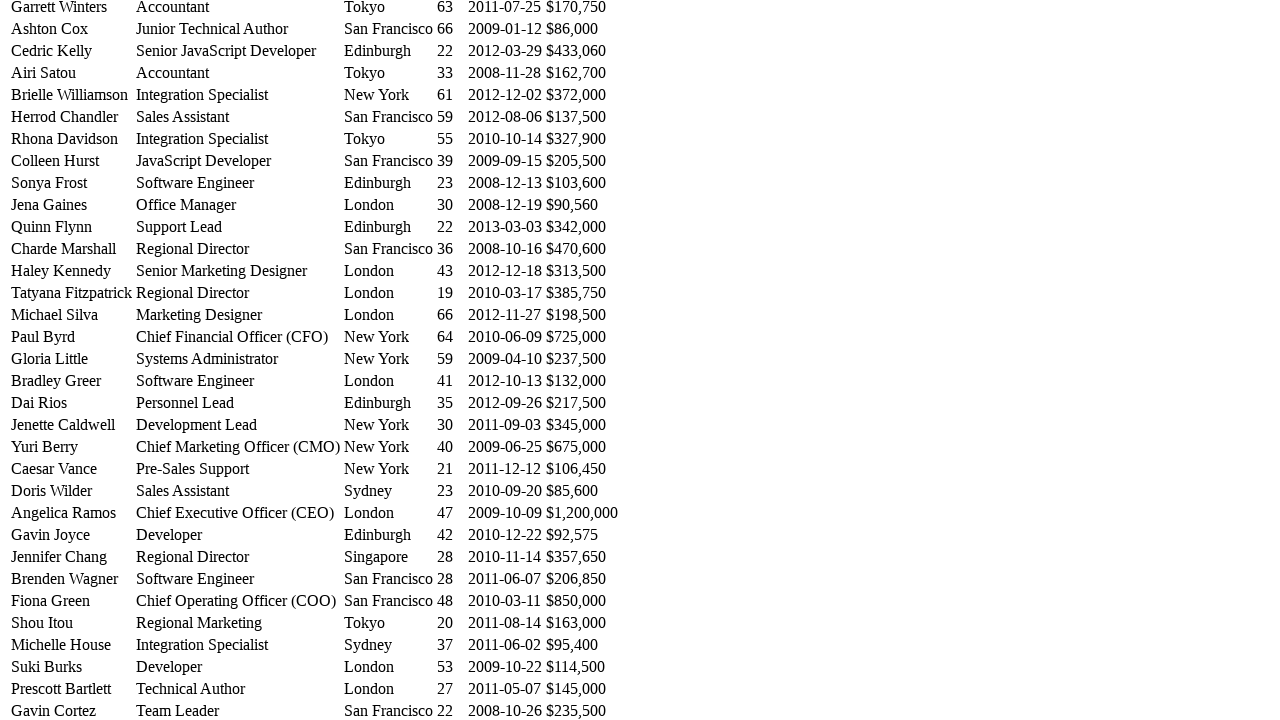

Waited 100ms for scroll effect on row 34
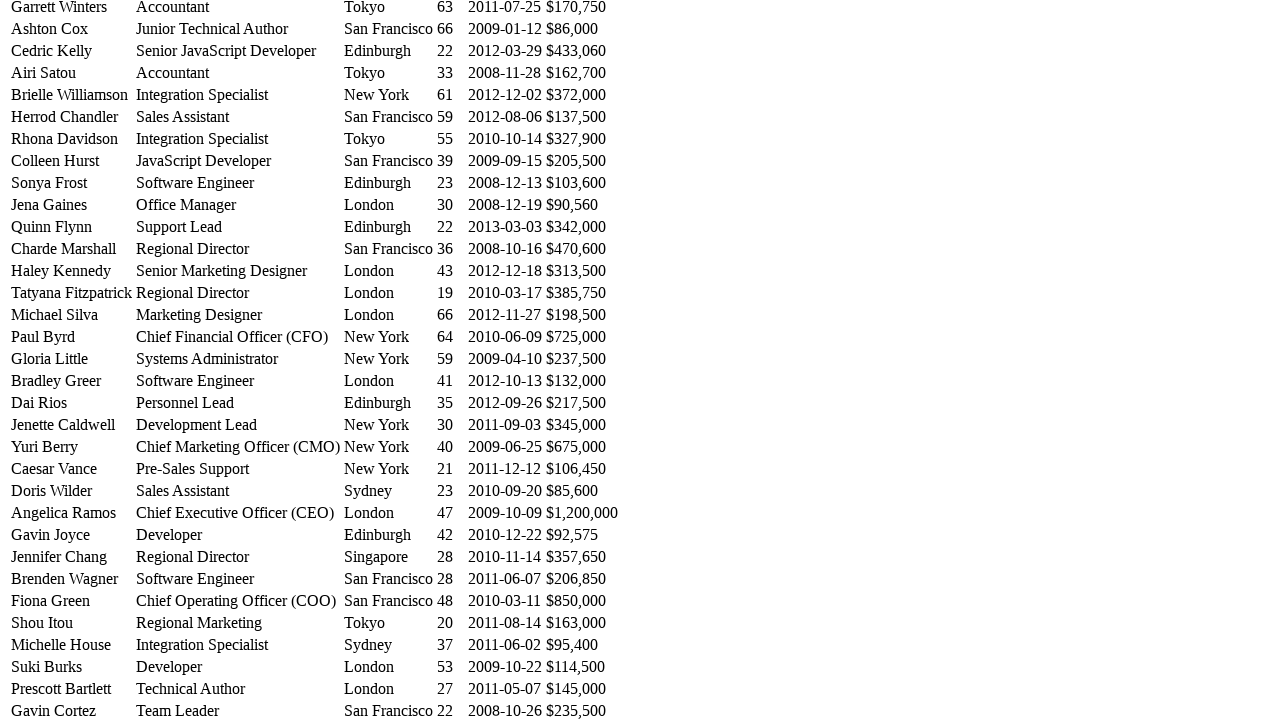

Located name cell in row 35
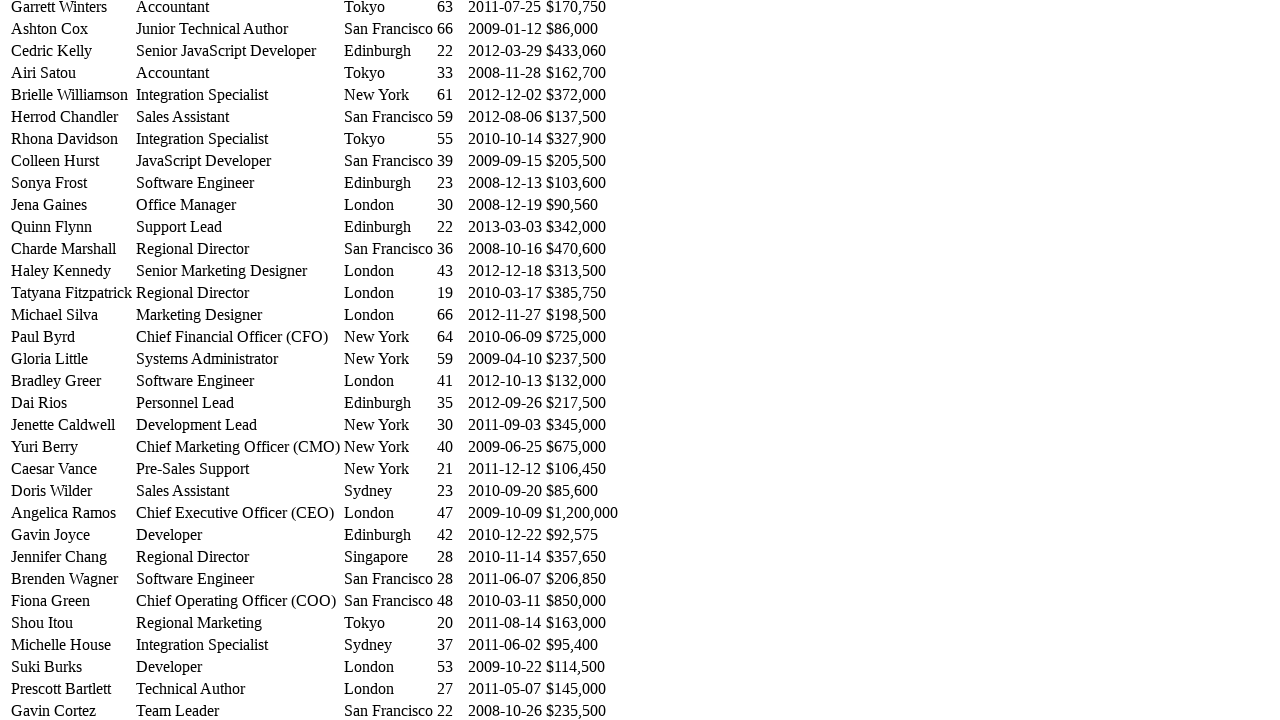

Scrolled row 35 into view
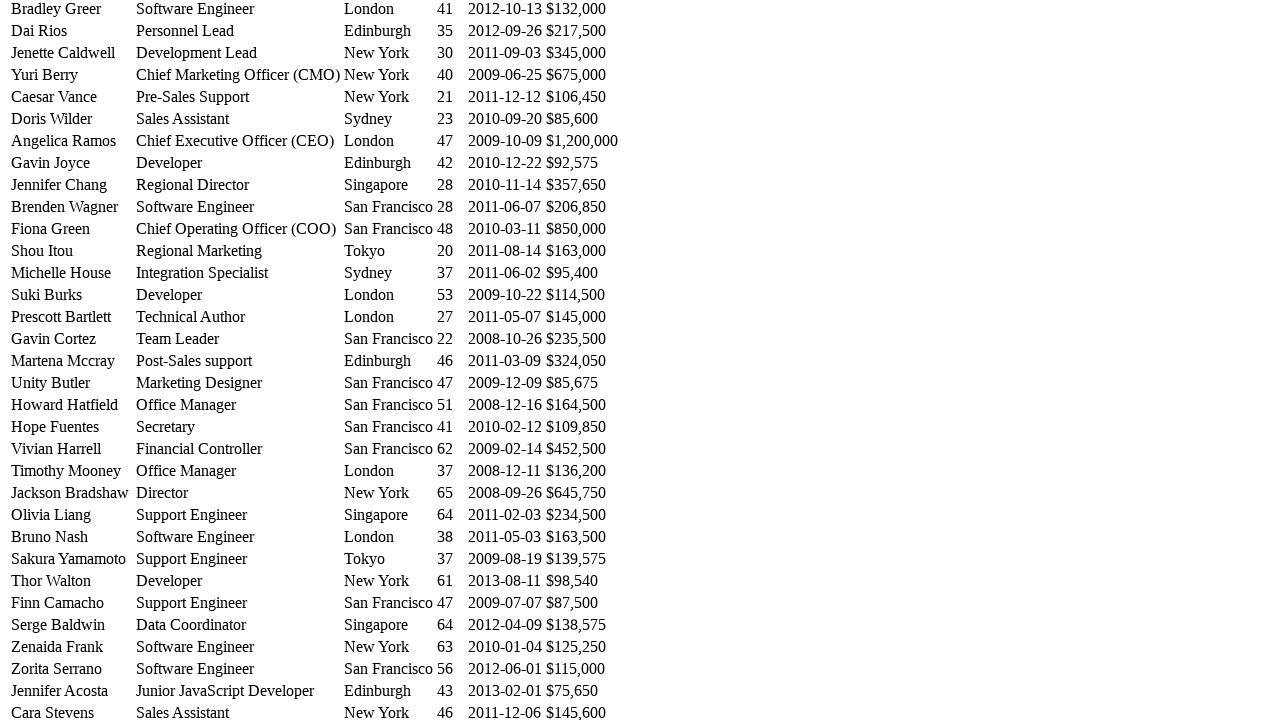

Waited 100ms for scroll effect on row 35
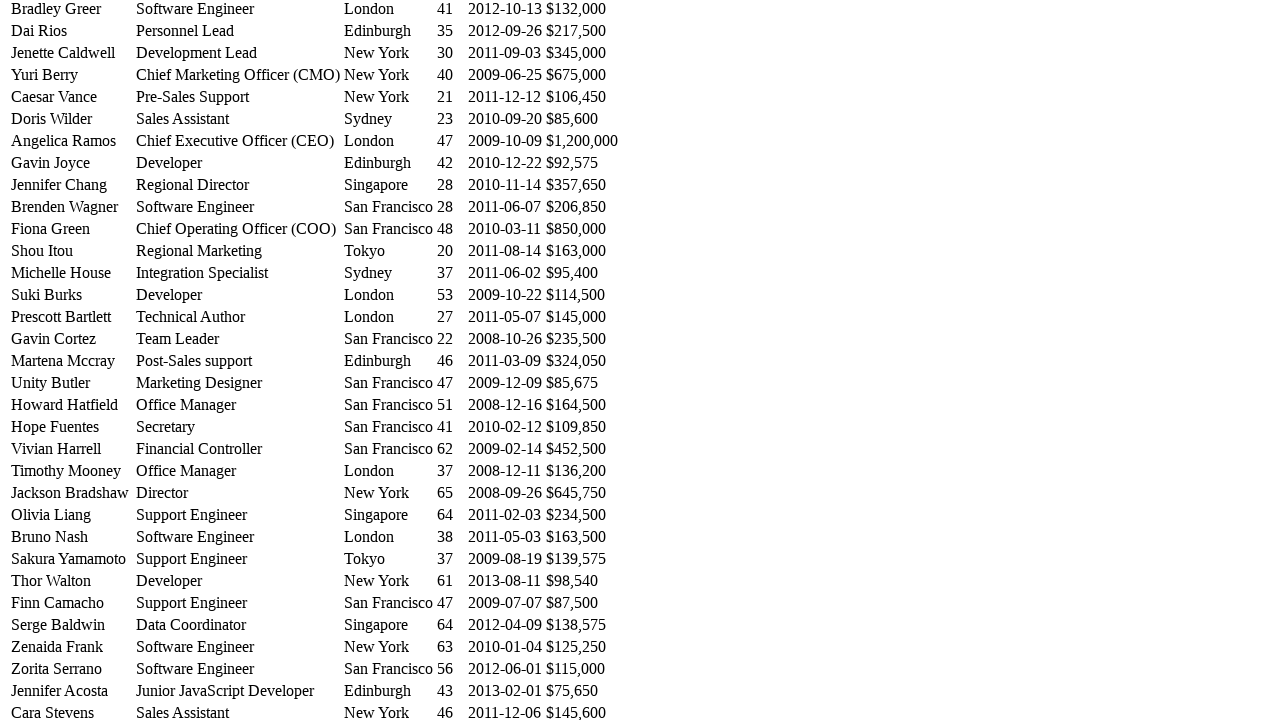

Located name cell in row 36
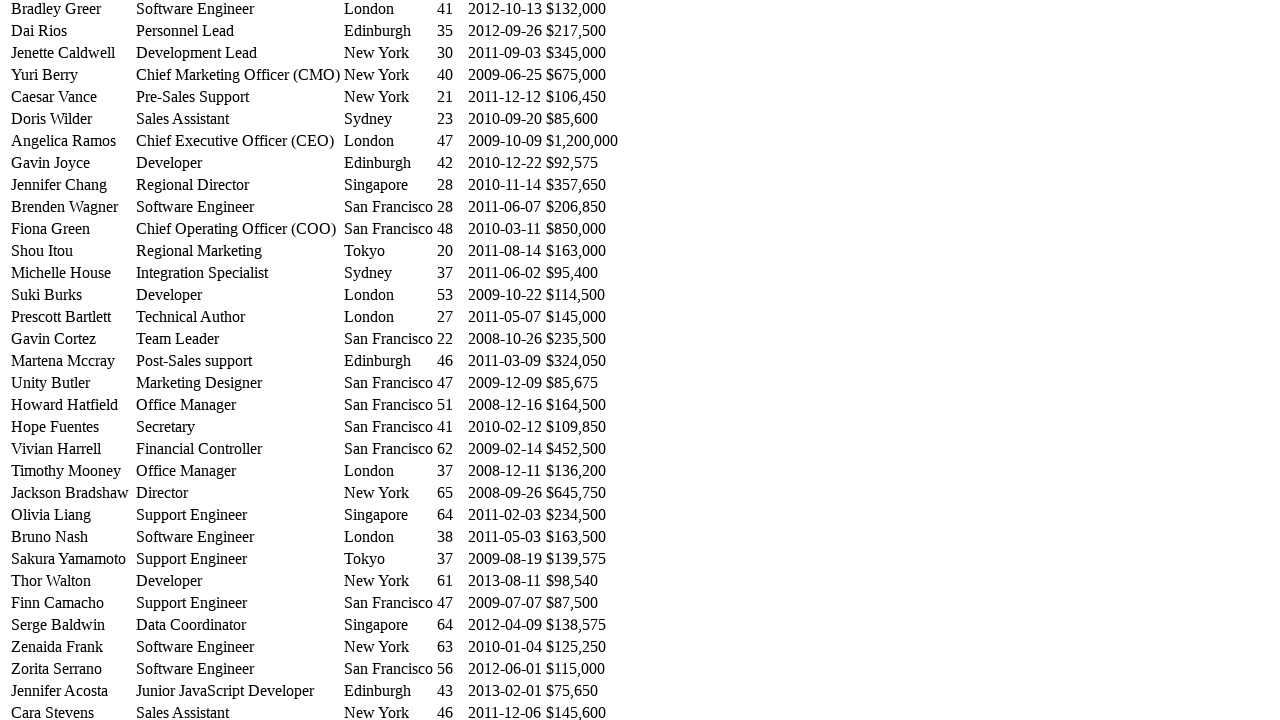

Scrolled row 36 into view
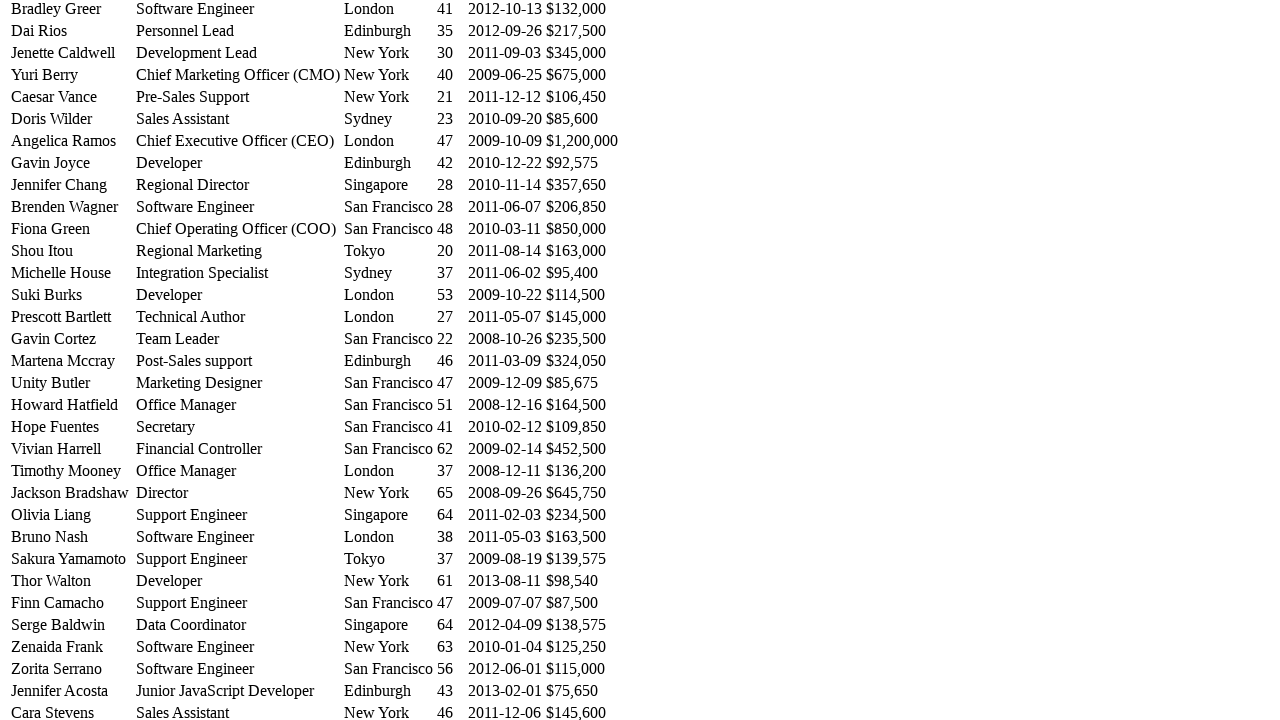

Waited 100ms for scroll effect on row 36
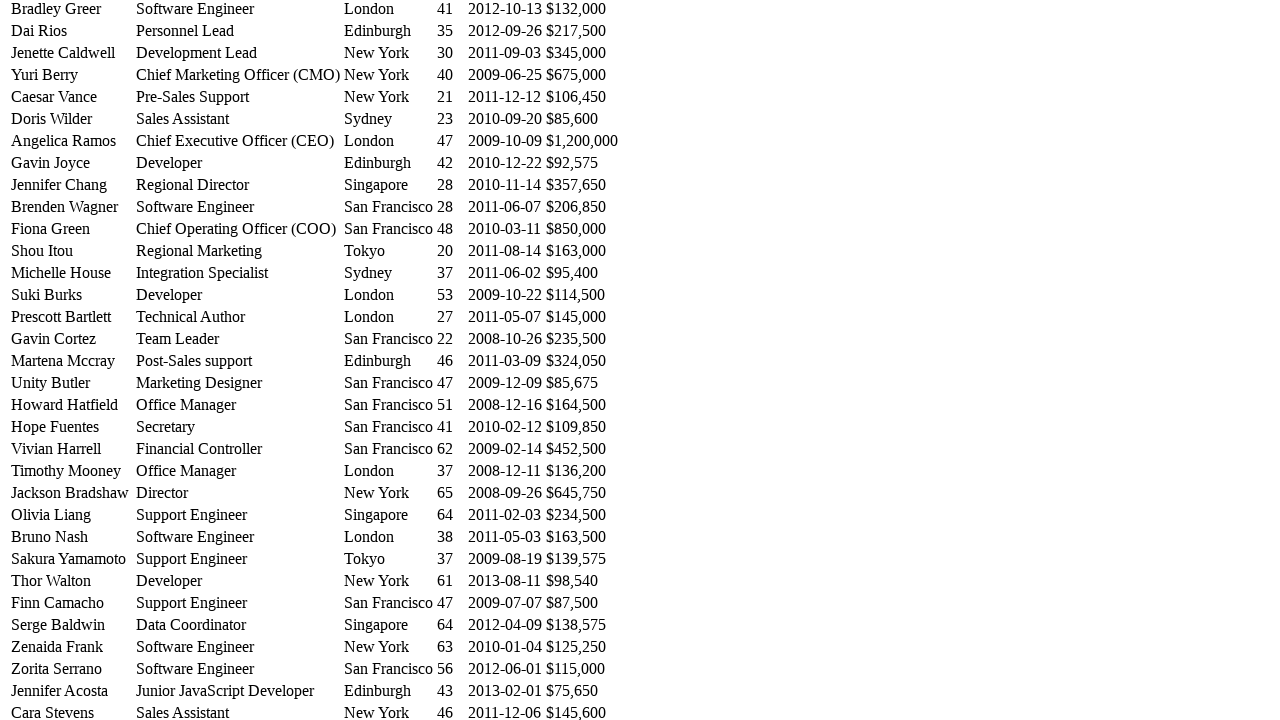

Located name cell in row 37
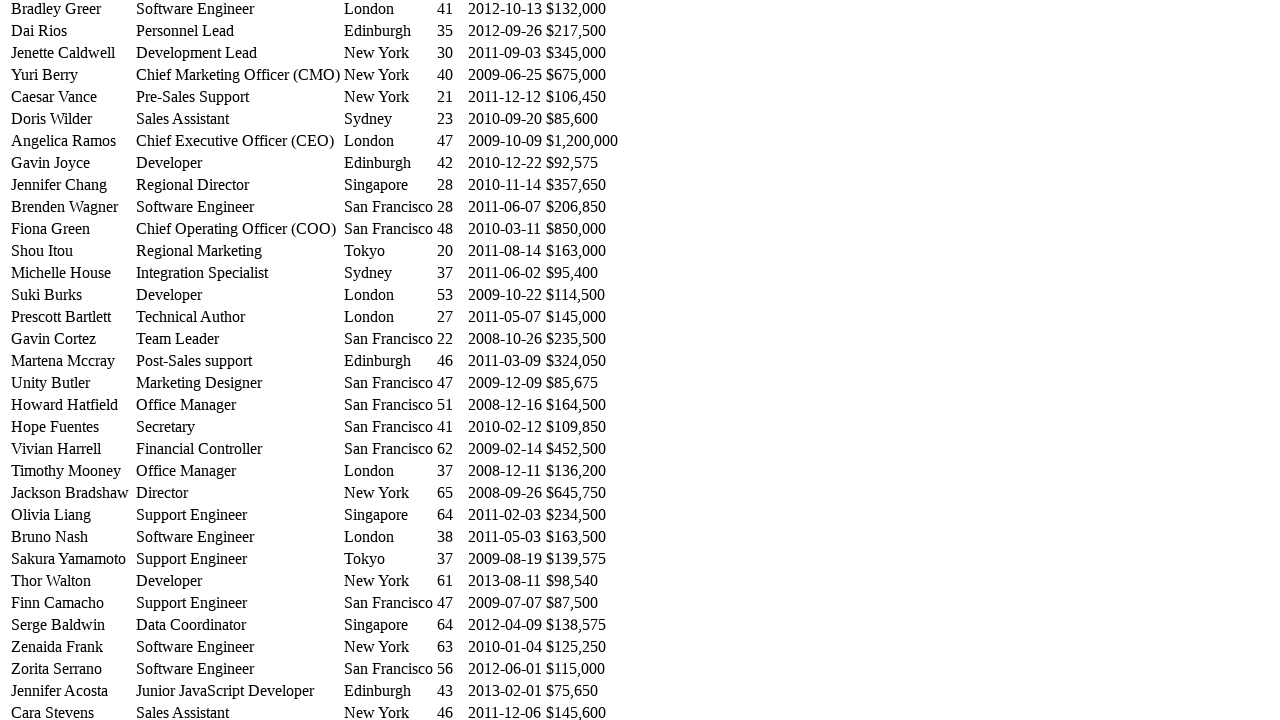

Scrolled row 37 into view
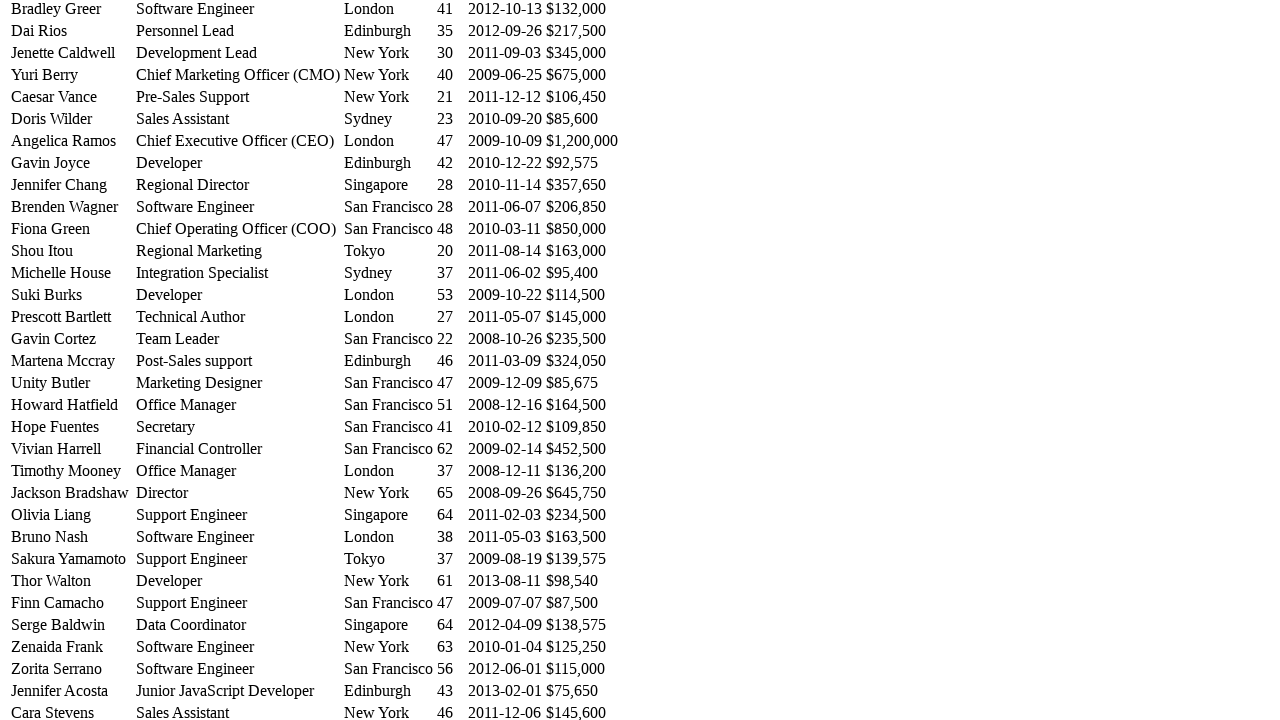

Waited 100ms for scroll effect on row 37
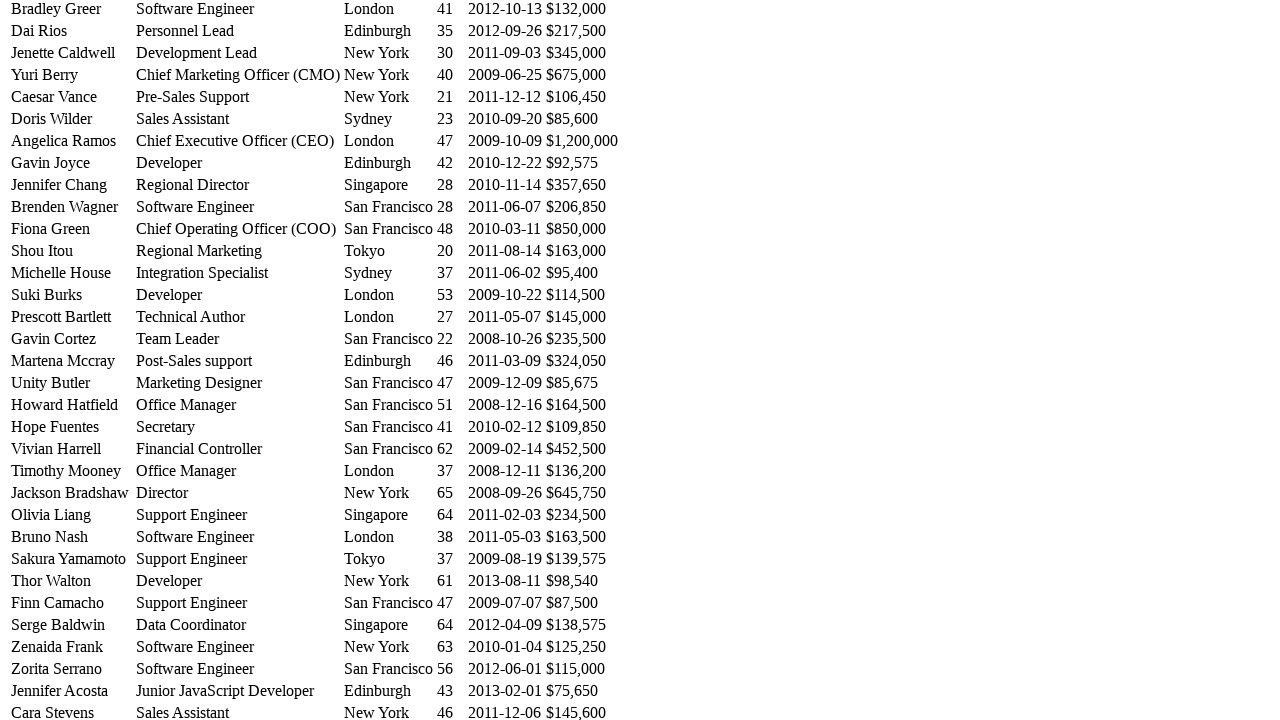

Located name cell in row 38
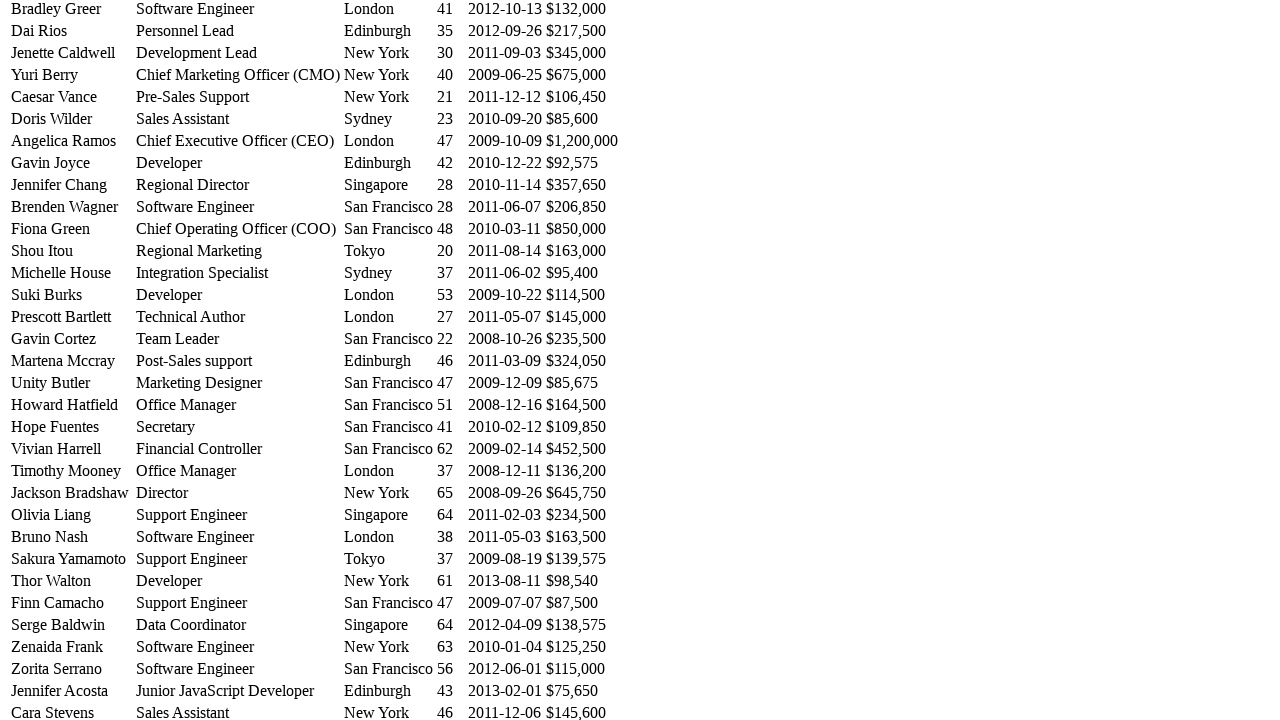

Scrolled row 38 into view
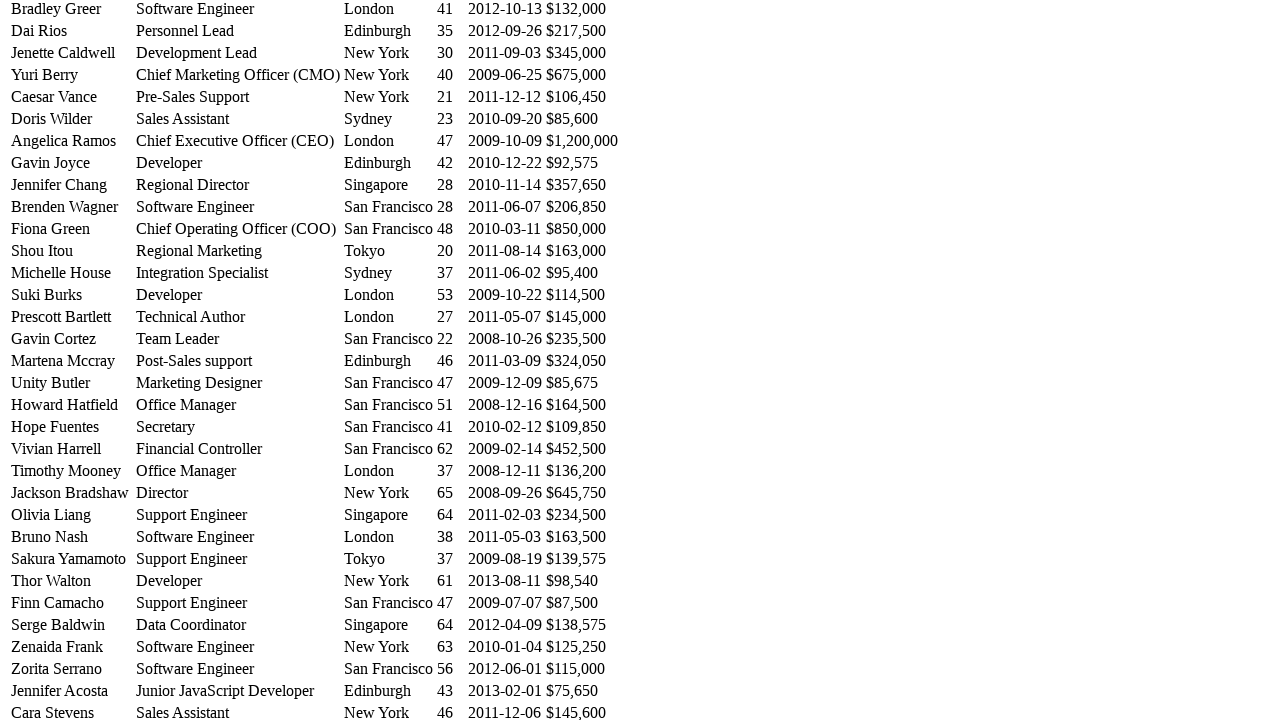

Waited 100ms for scroll effect on row 38
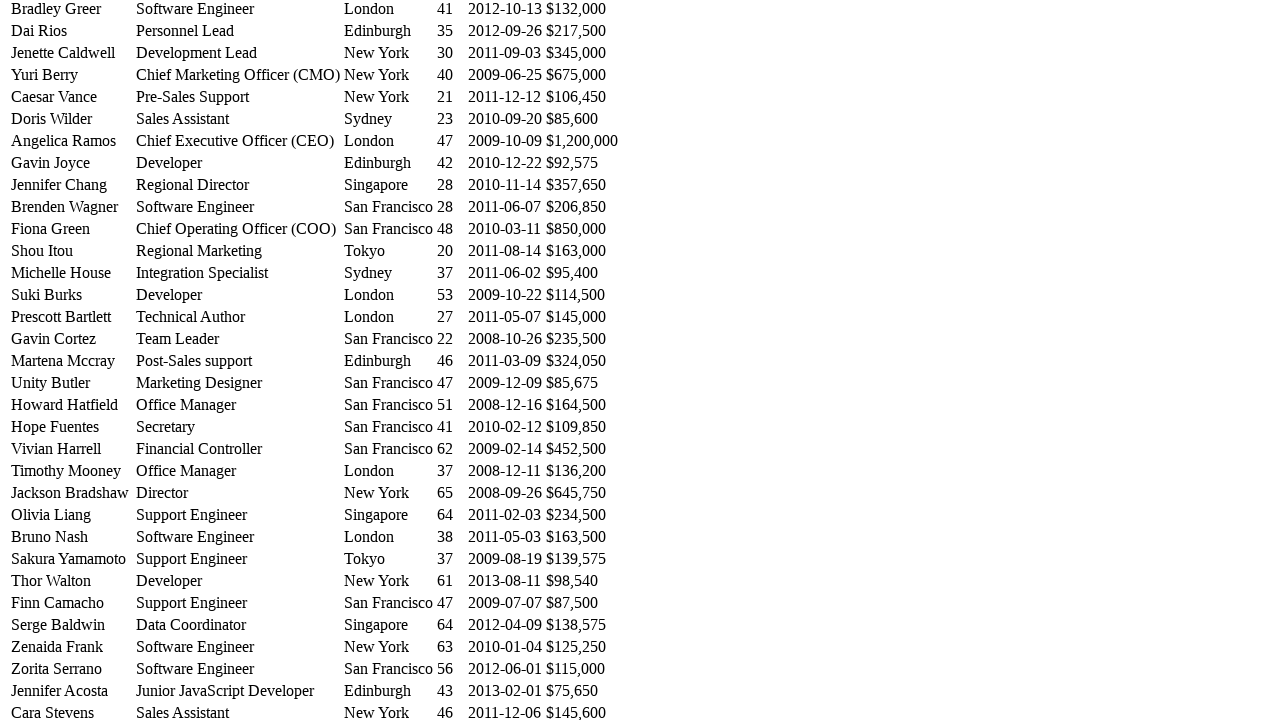

Located name cell in row 39
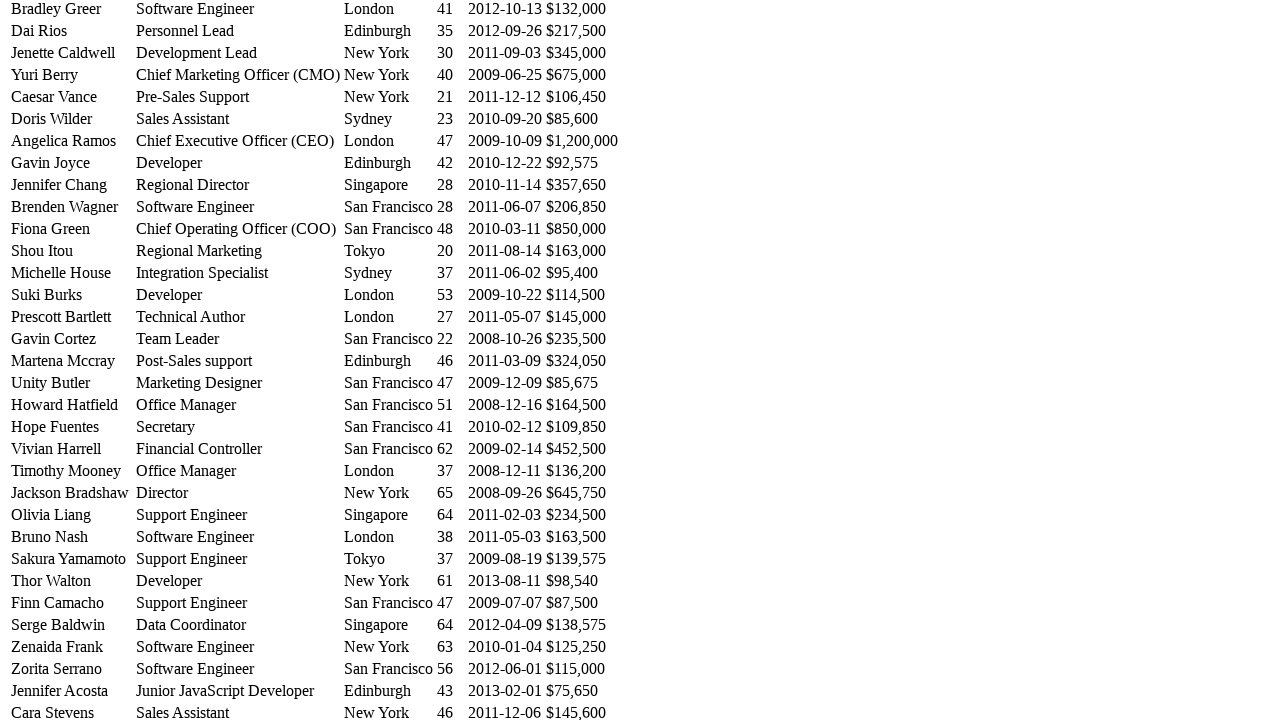

Scrolled row 39 into view
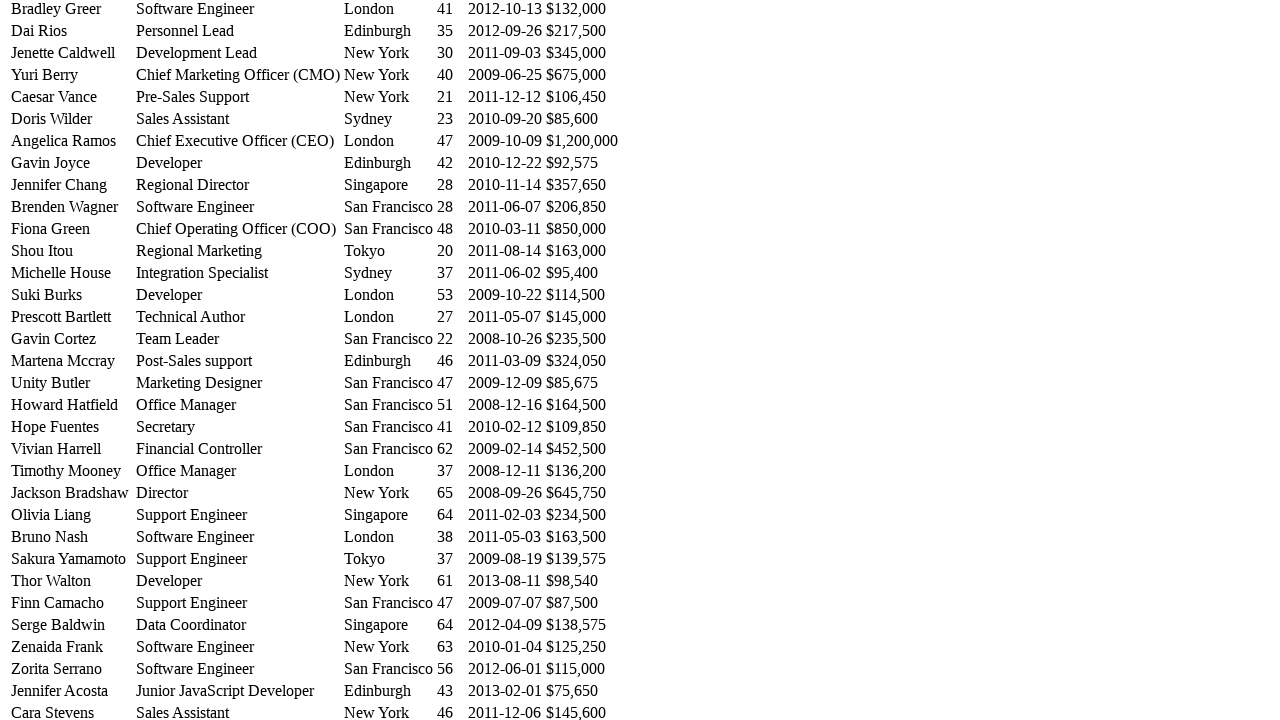

Waited 100ms for scroll effect on row 39
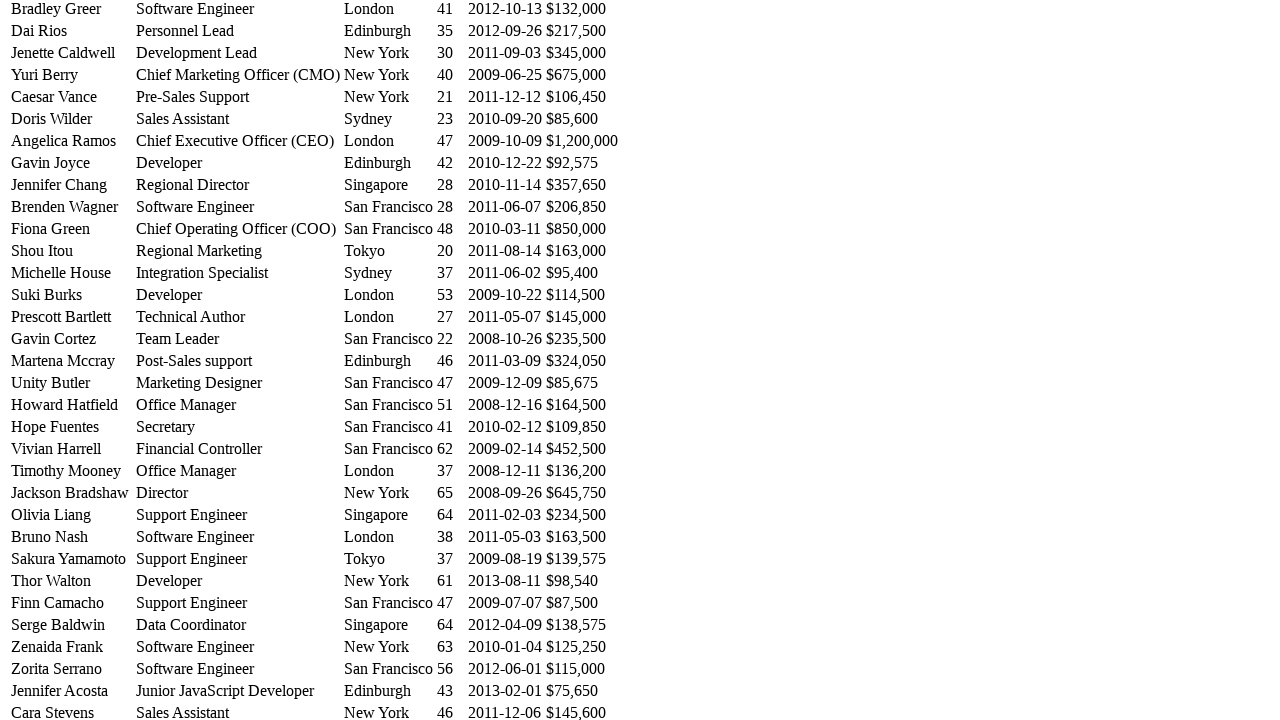

Located name cell in row 40
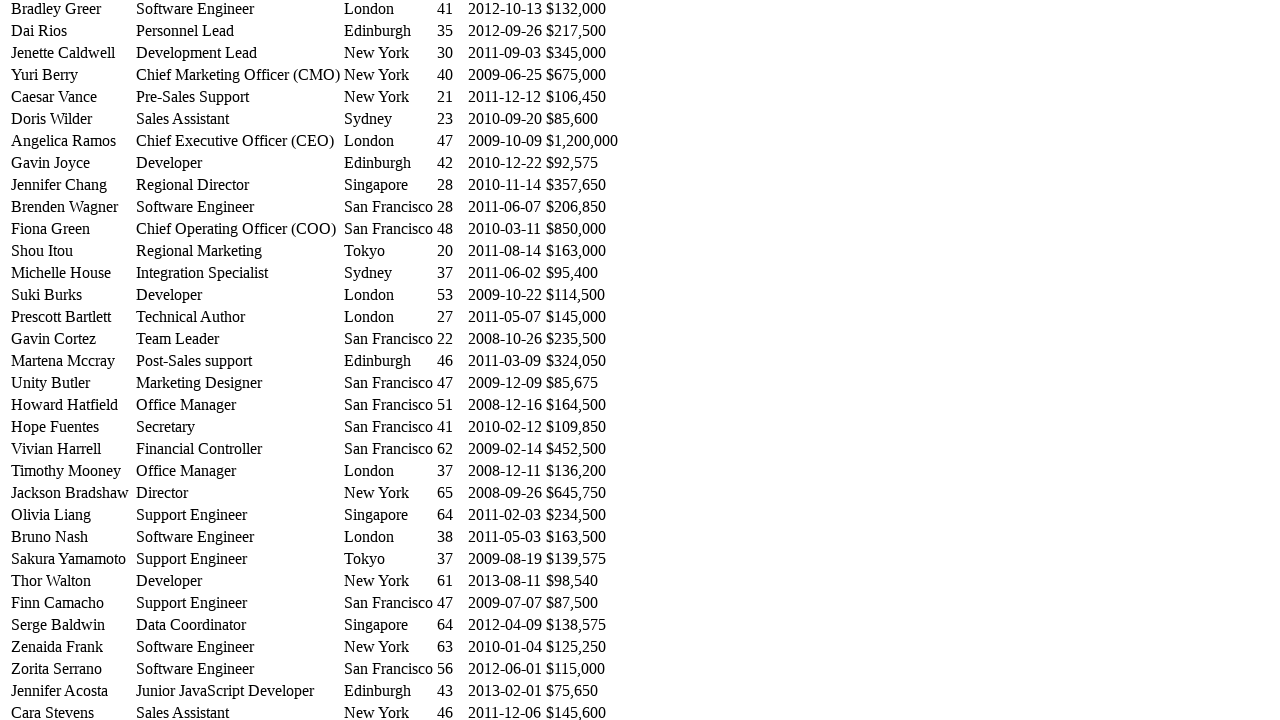

Scrolled row 40 into view
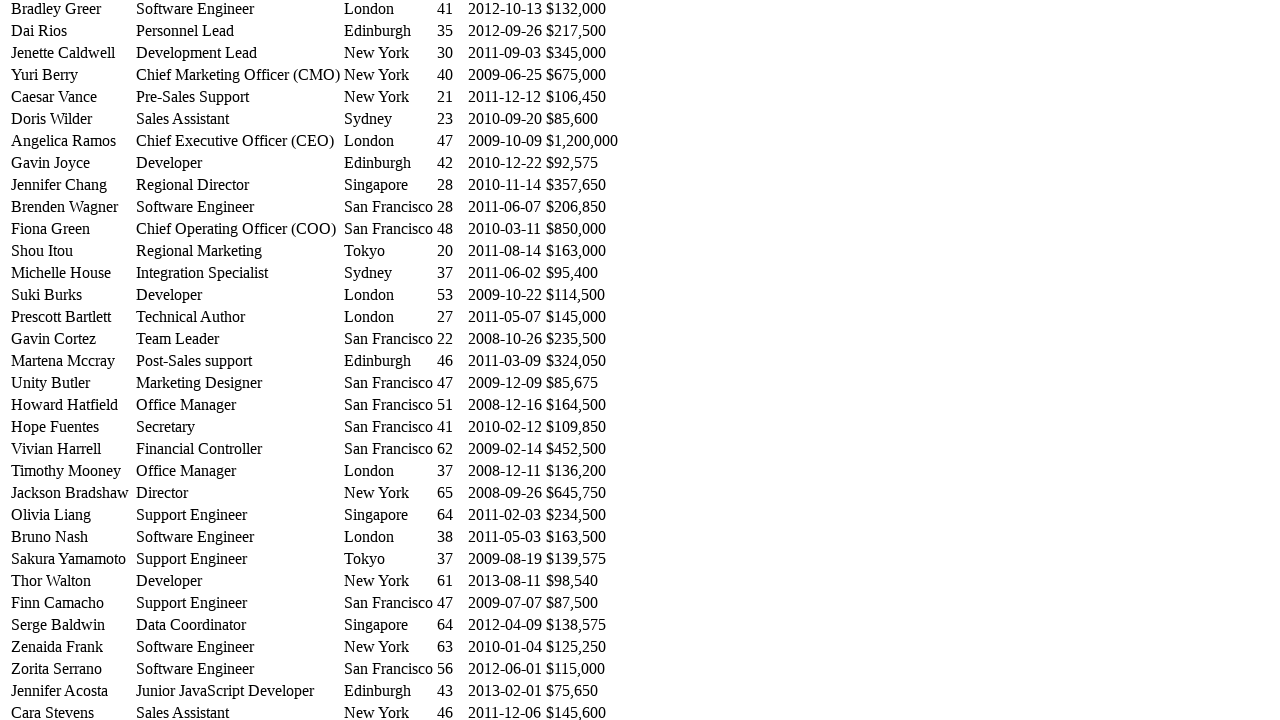

Waited 100ms for scroll effect on row 40
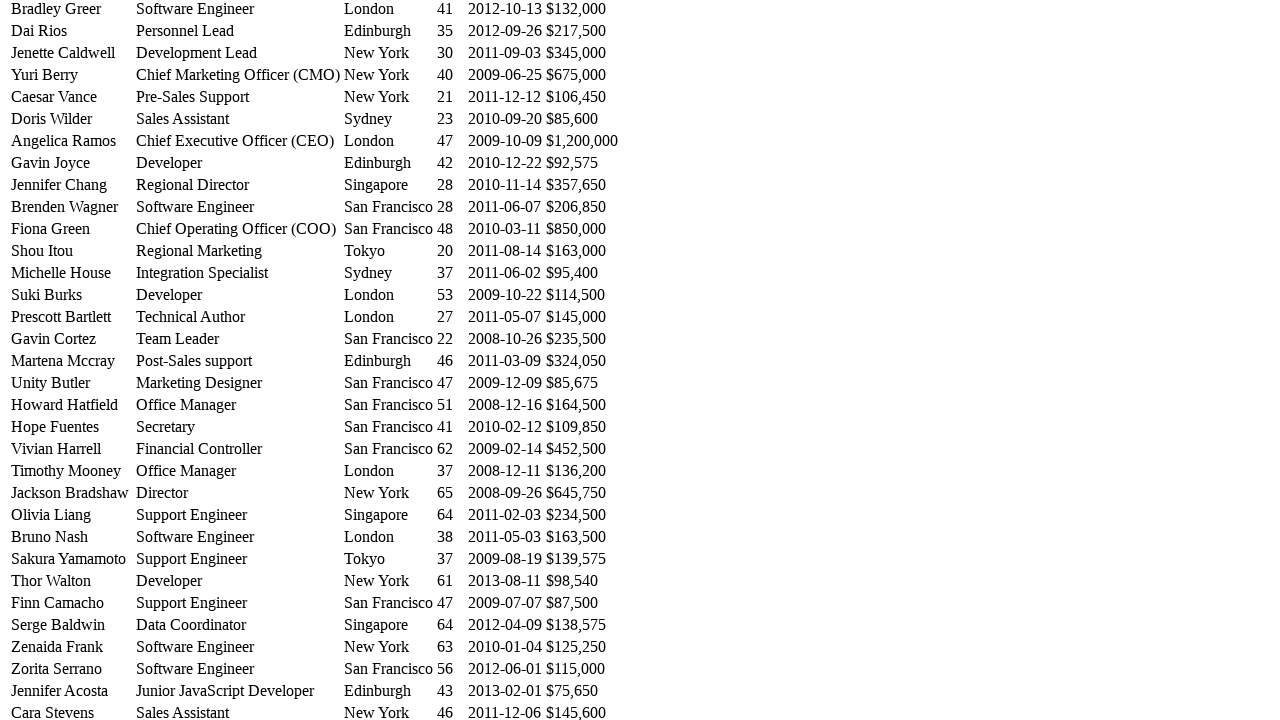

Located name cell in row 41
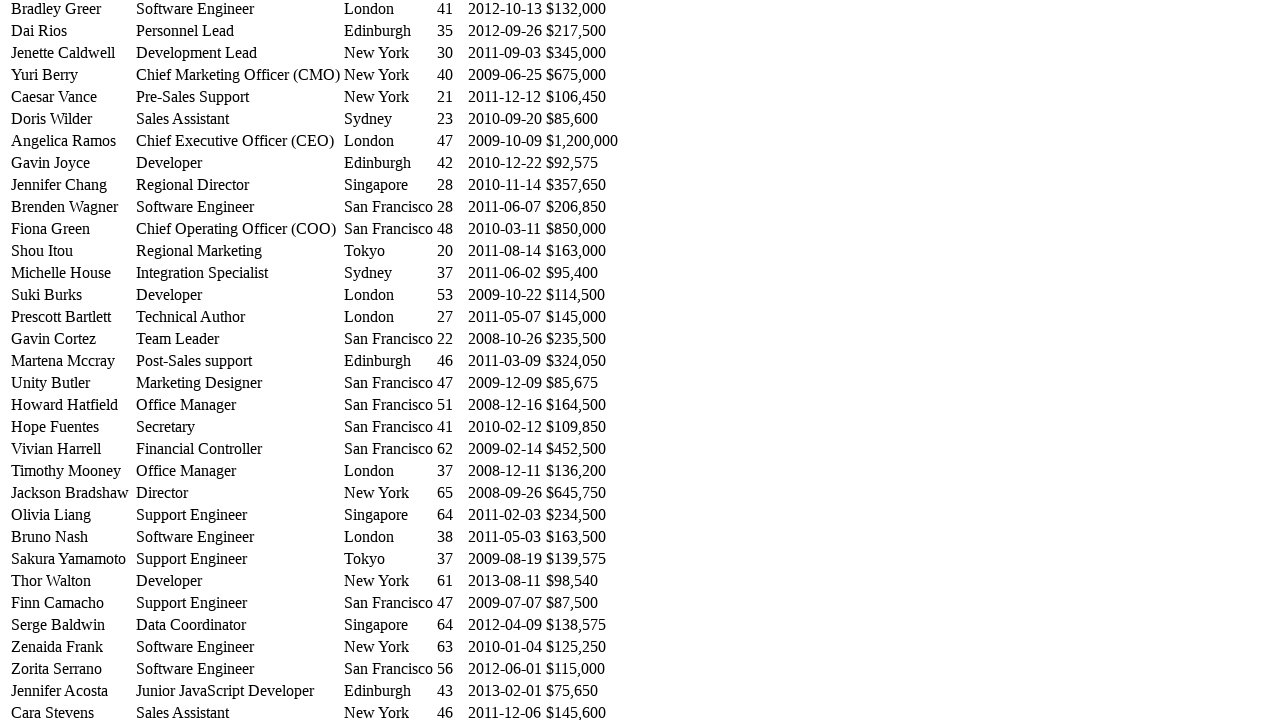

Scrolled row 41 into view
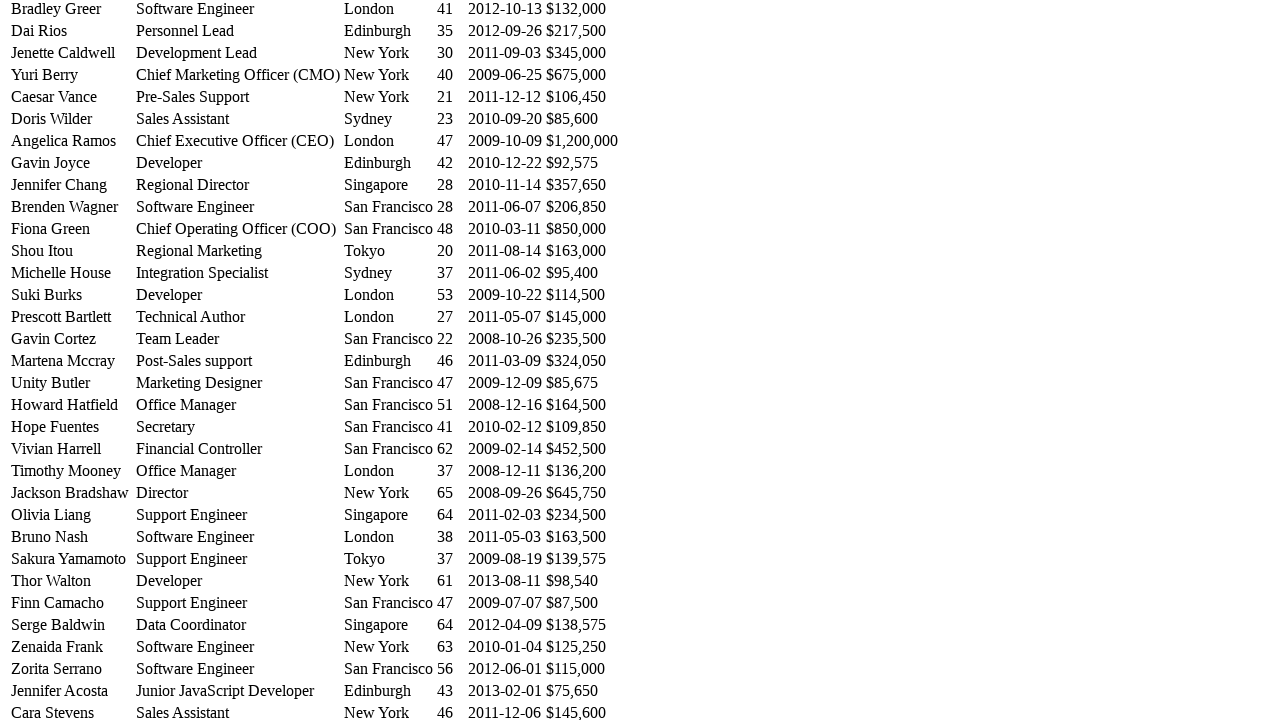

Waited 100ms for scroll effect on row 41
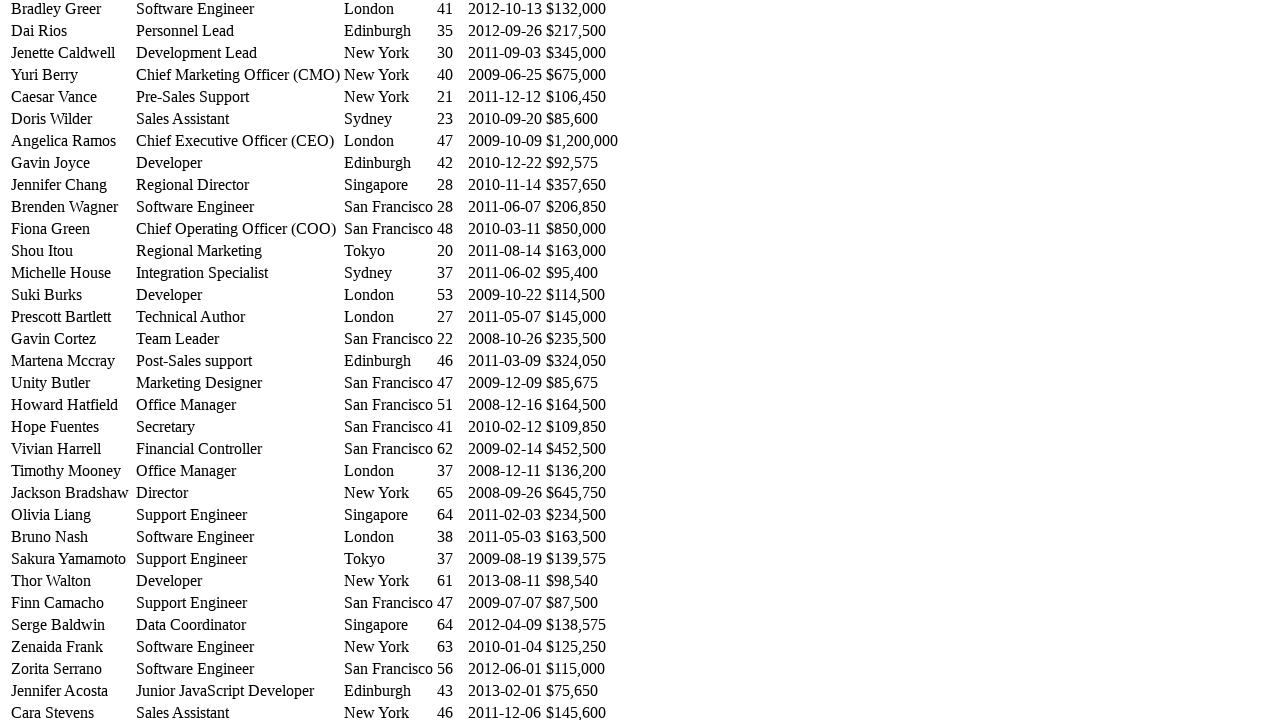

Located name cell in row 42
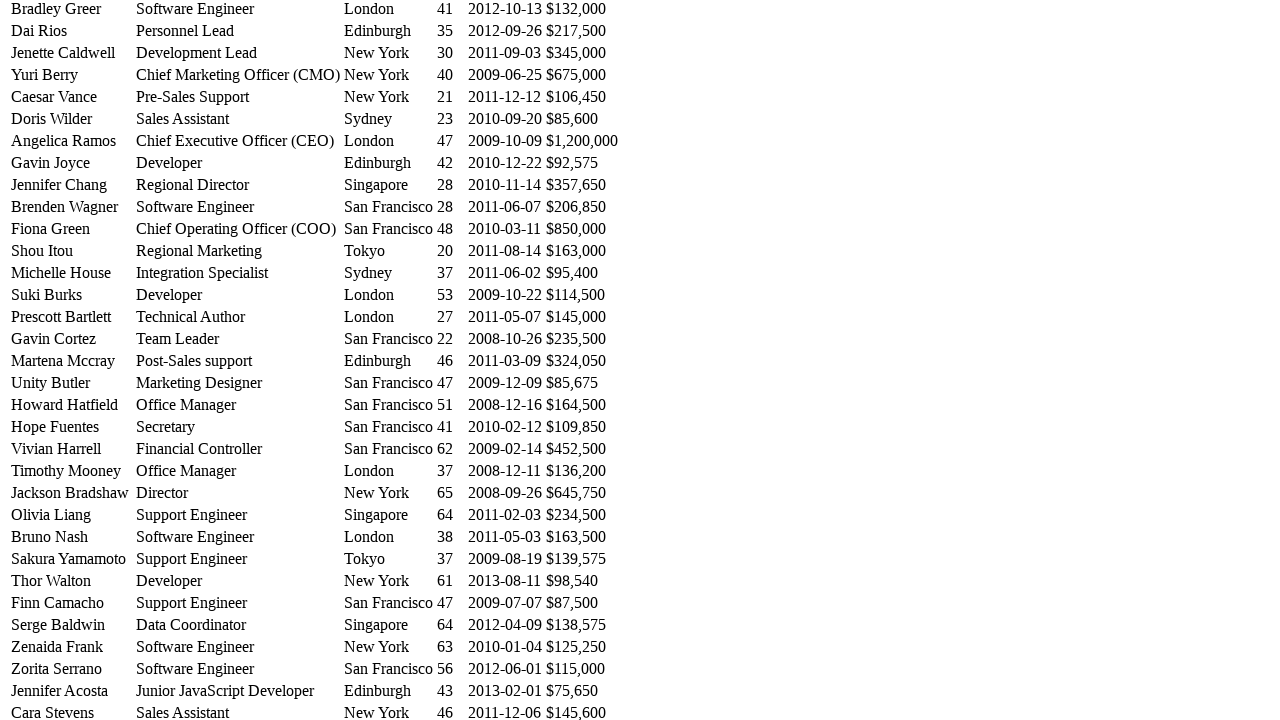

Scrolled row 42 into view
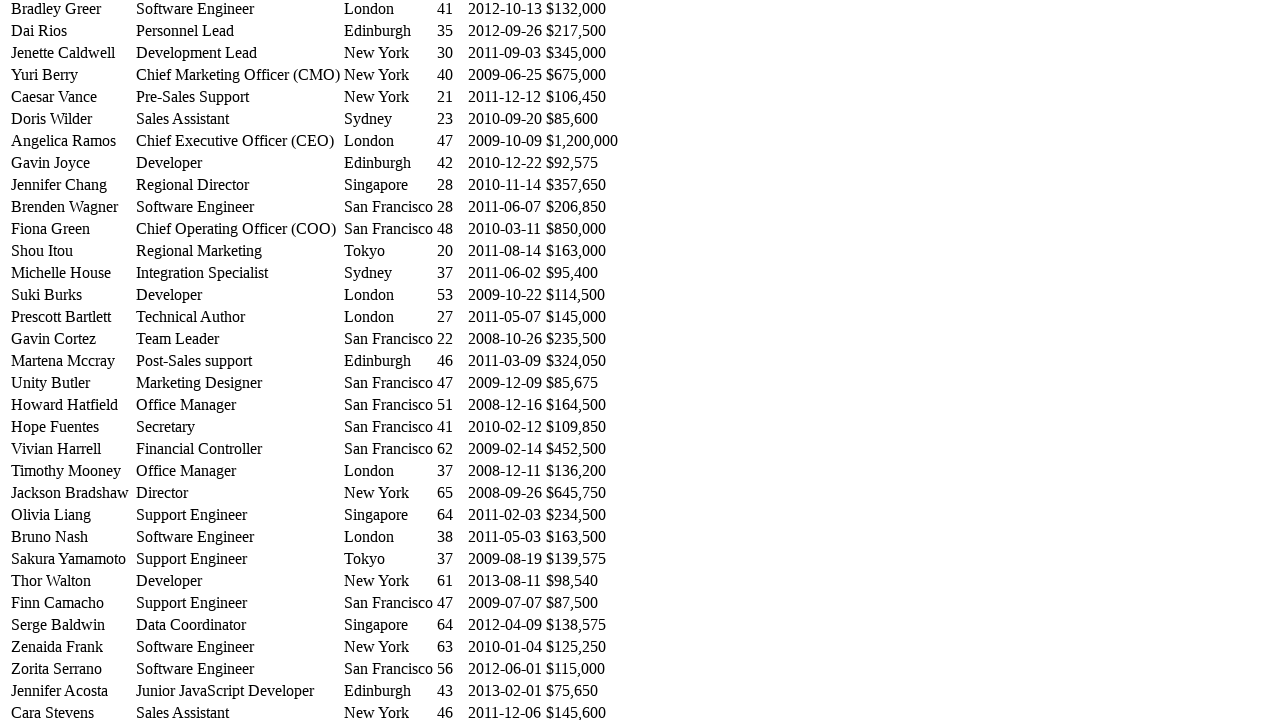

Waited 100ms for scroll effect on row 42
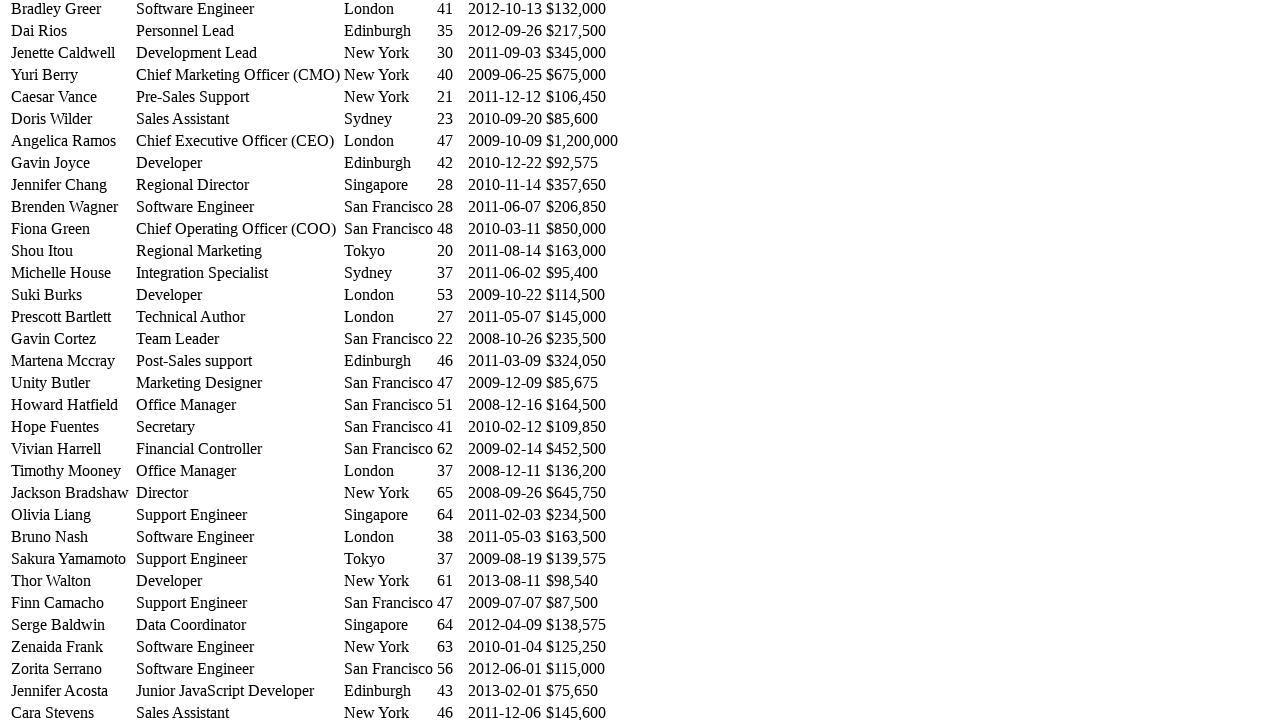

Located name cell in row 43
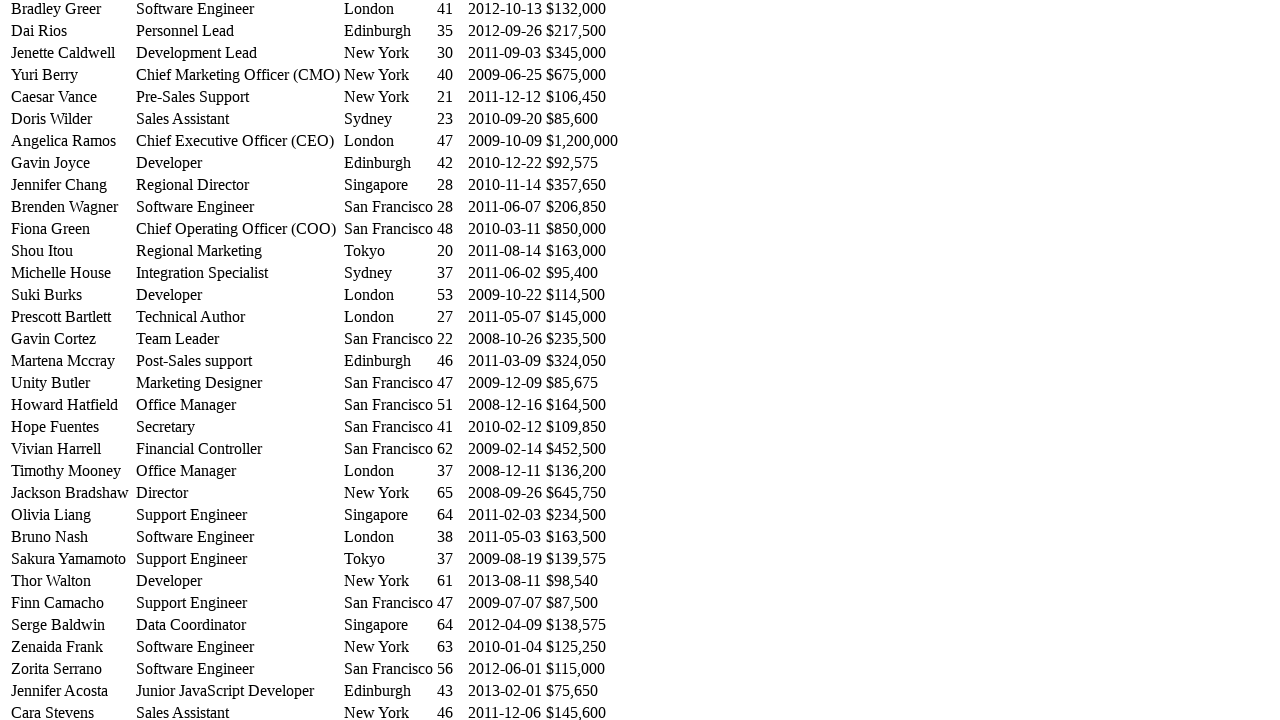

Scrolled row 43 into view
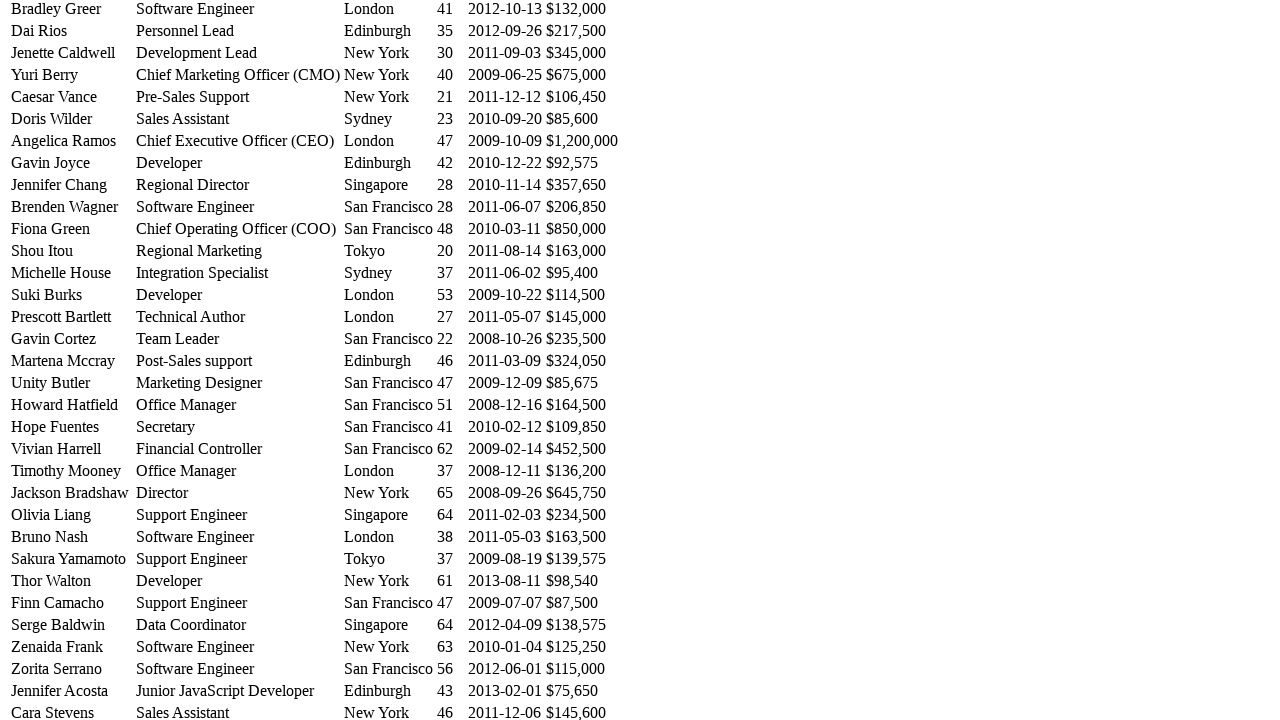

Waited 100ms for scroll effect on row 43
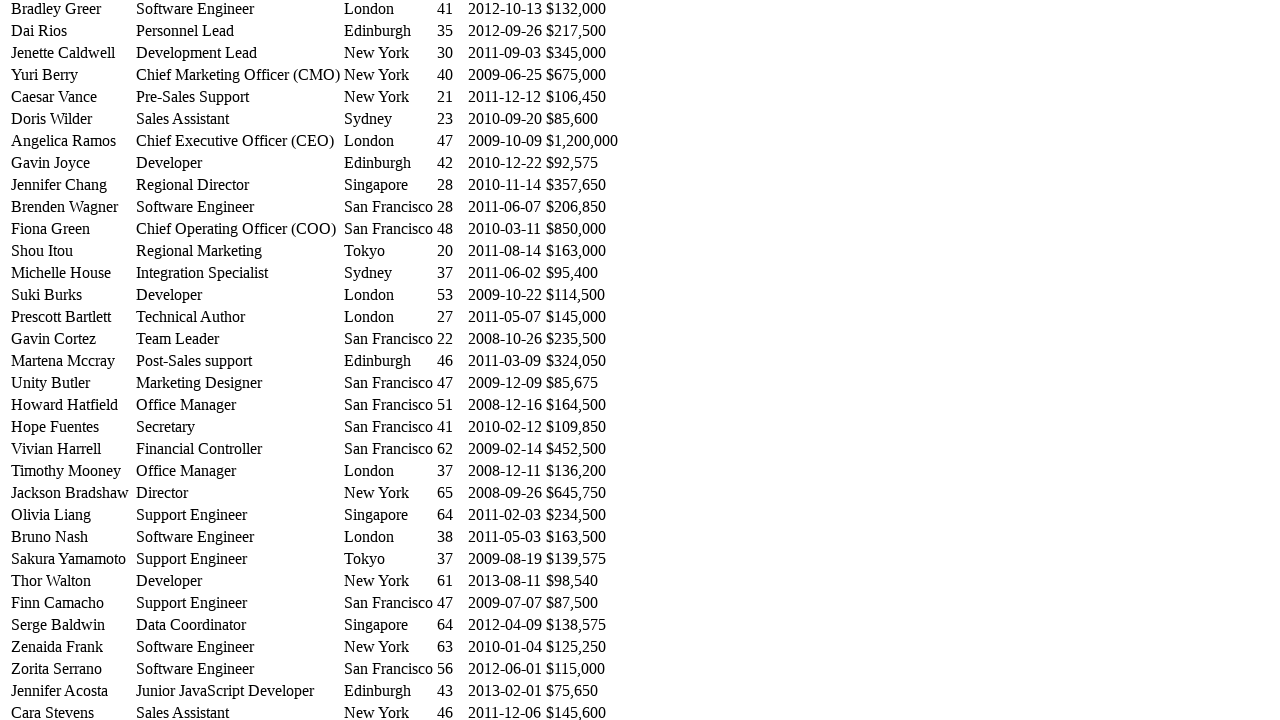

Located name cell in row 44
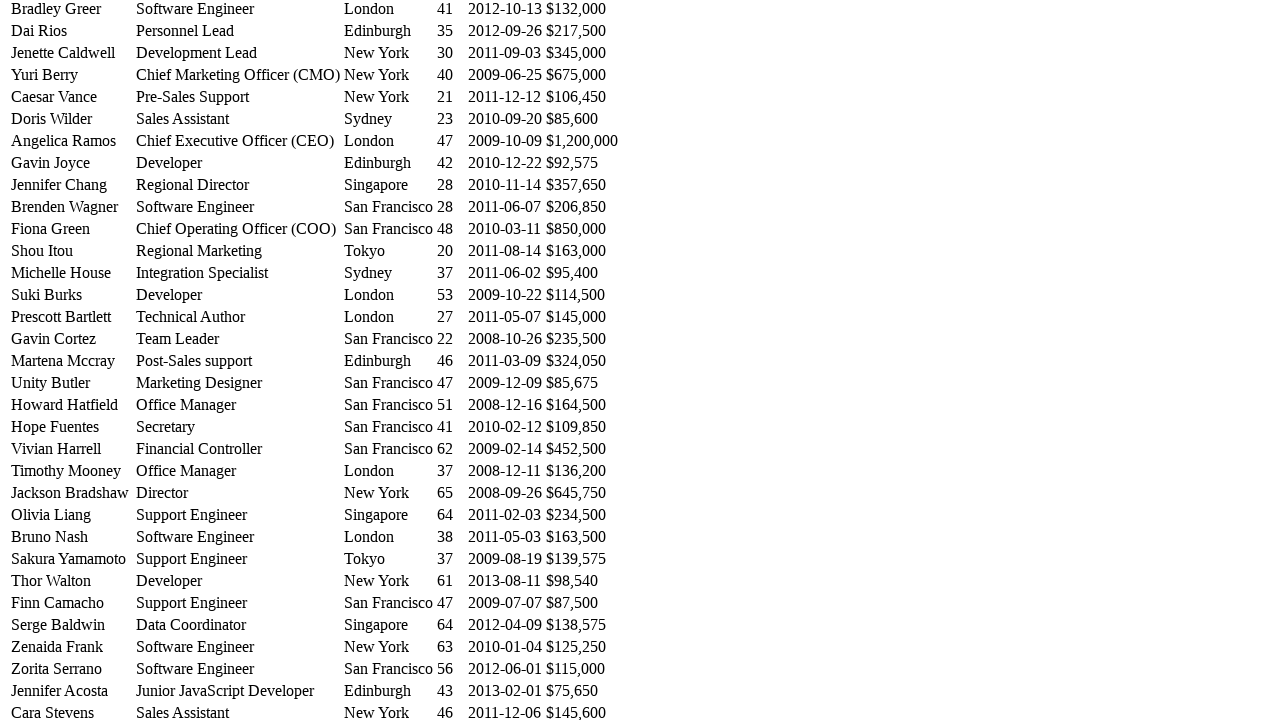

Scrolled row 44 into view
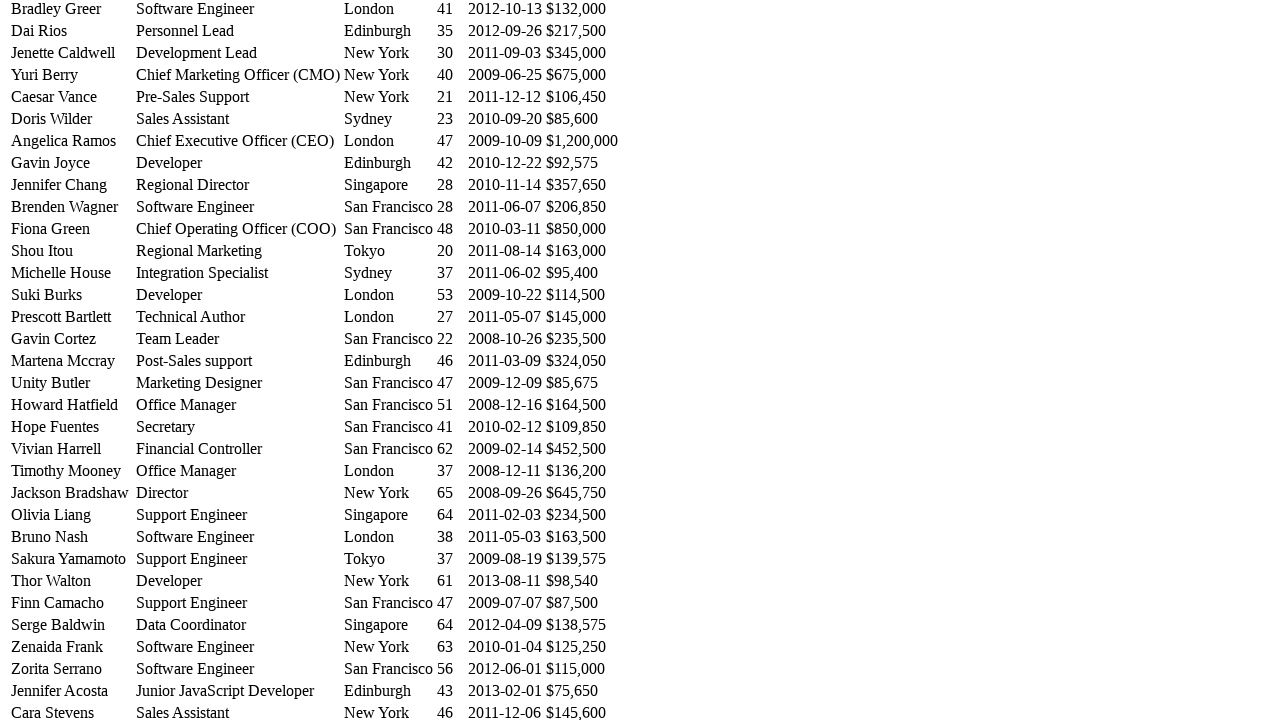

Waited 100ms for scroll effect on row 44
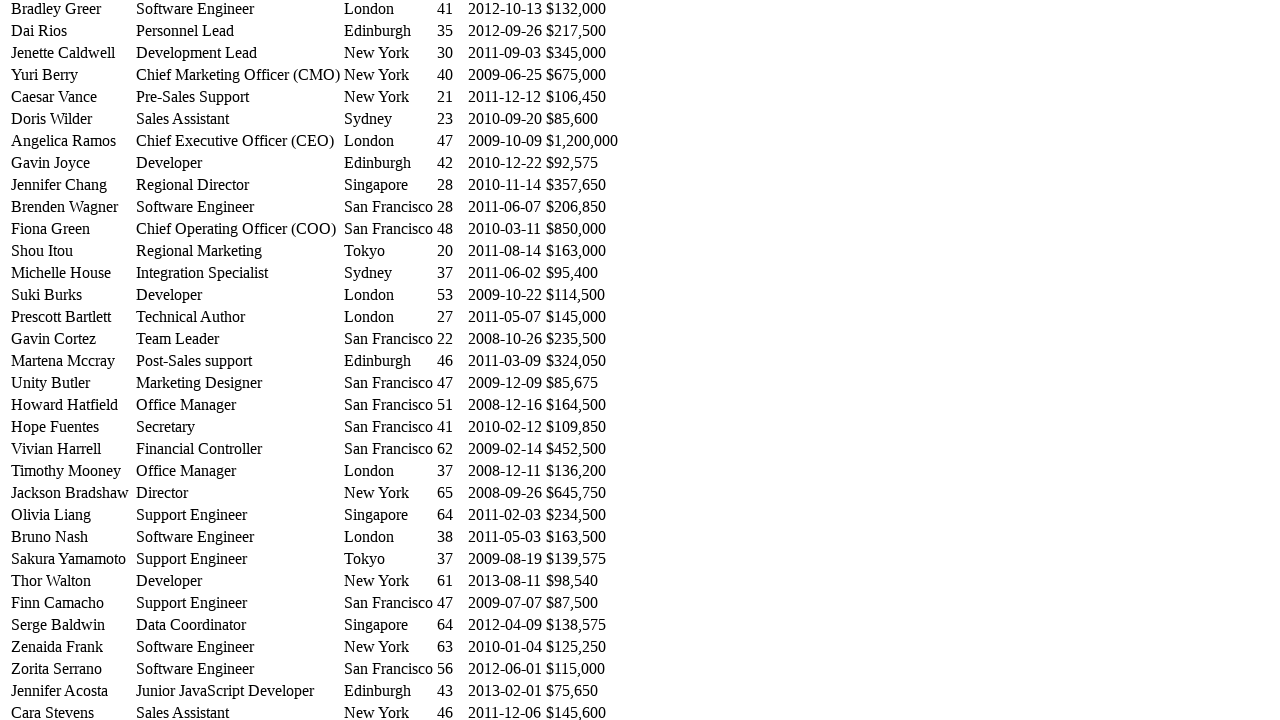

Located name cell in row 45
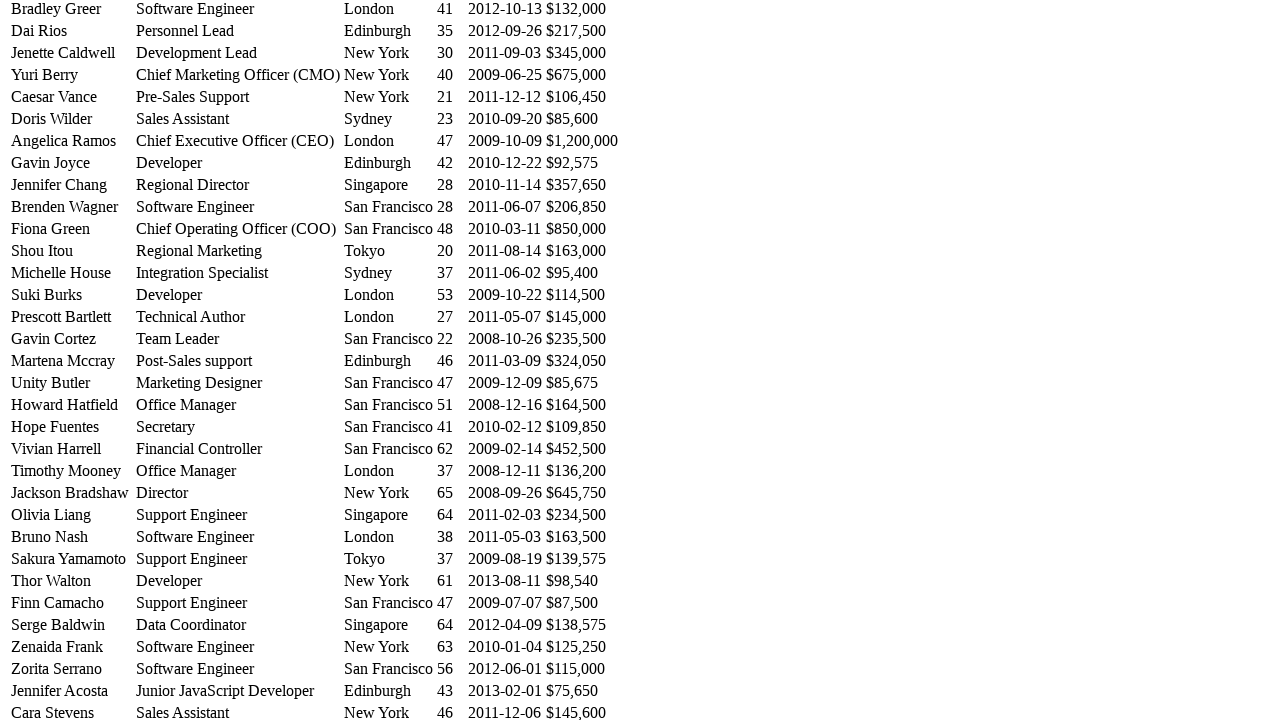

Scrolled row 45 into view
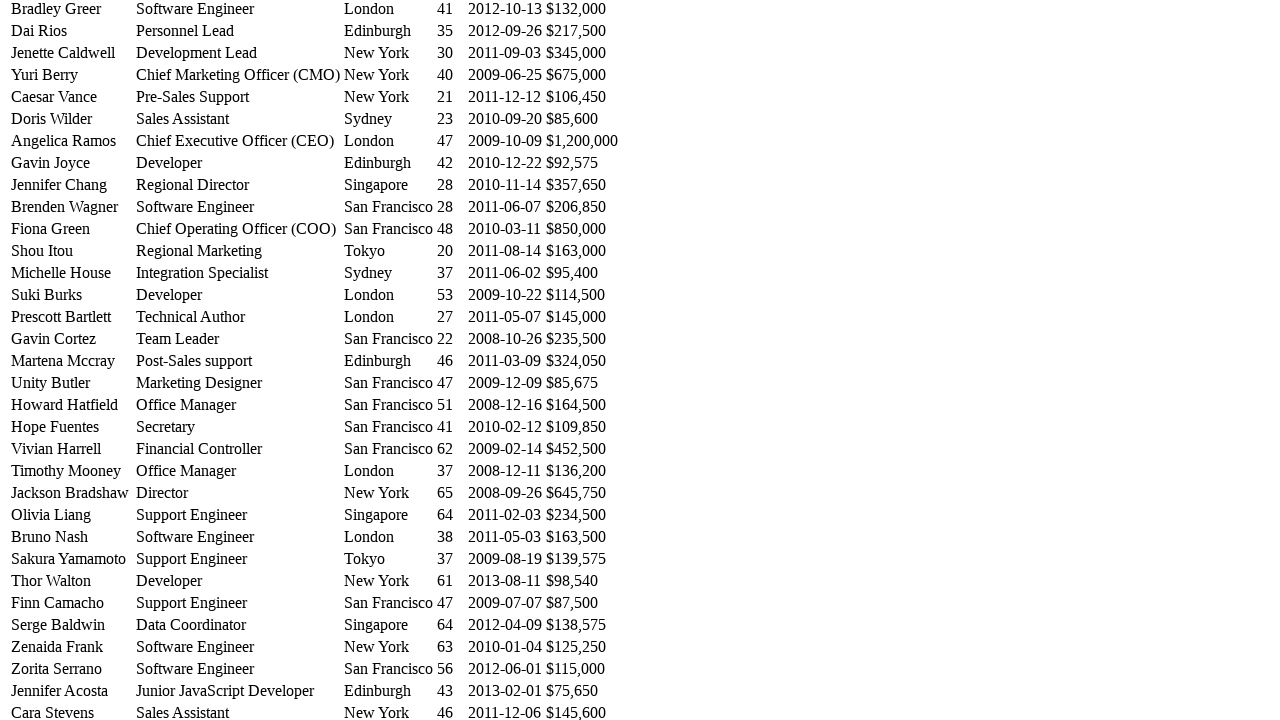

Waited 100ms for scroll effect on row 45
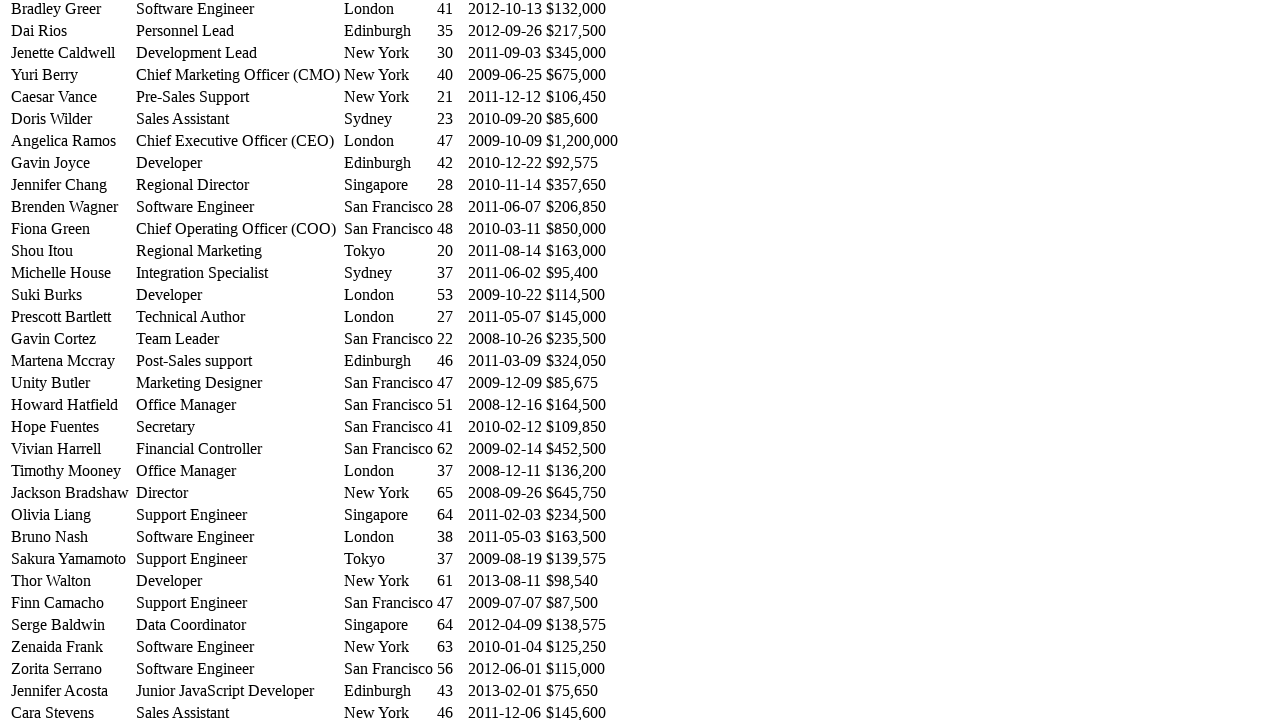

Located name cell in row 46
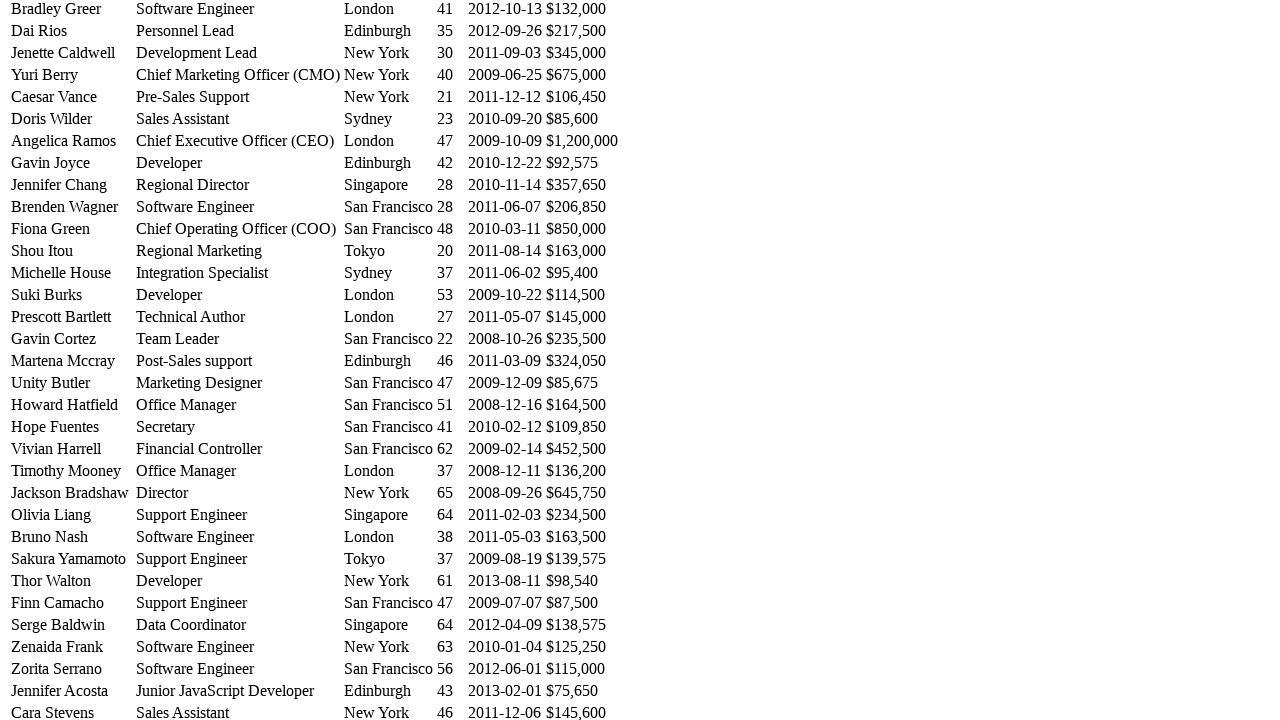

Scrolled row 46 into view
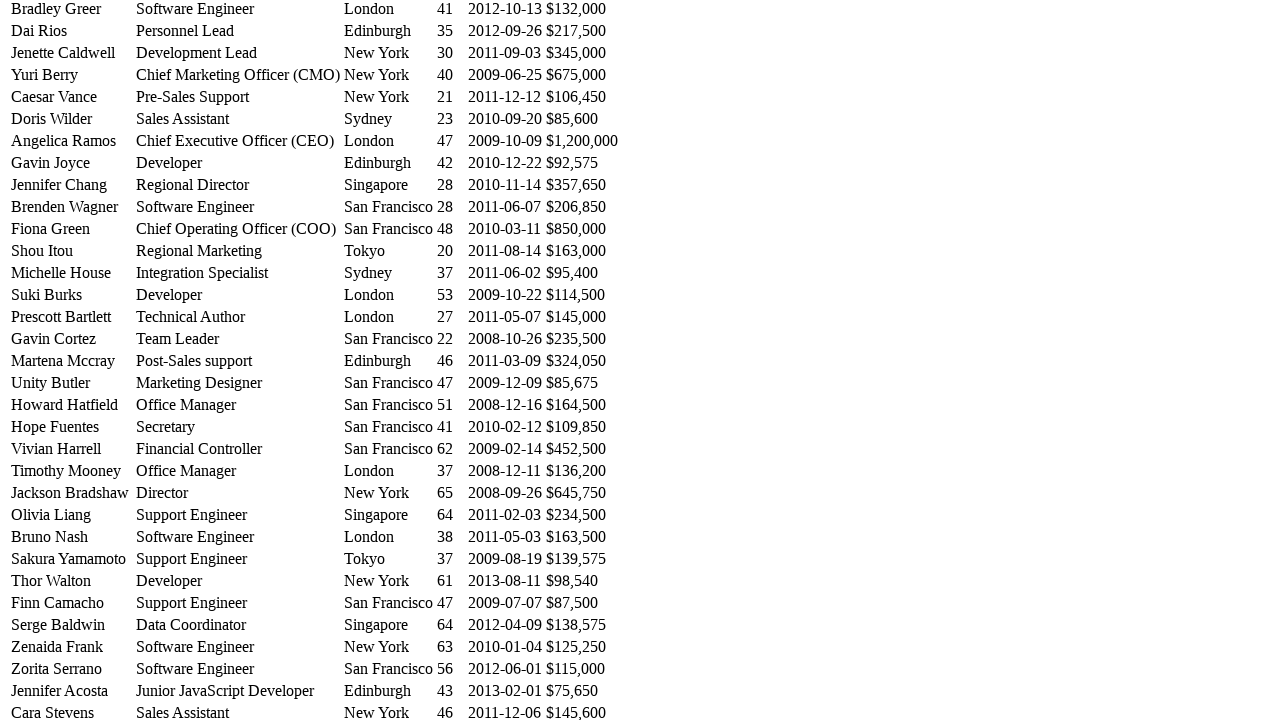

Waited 100ms for scroll effect on row 46
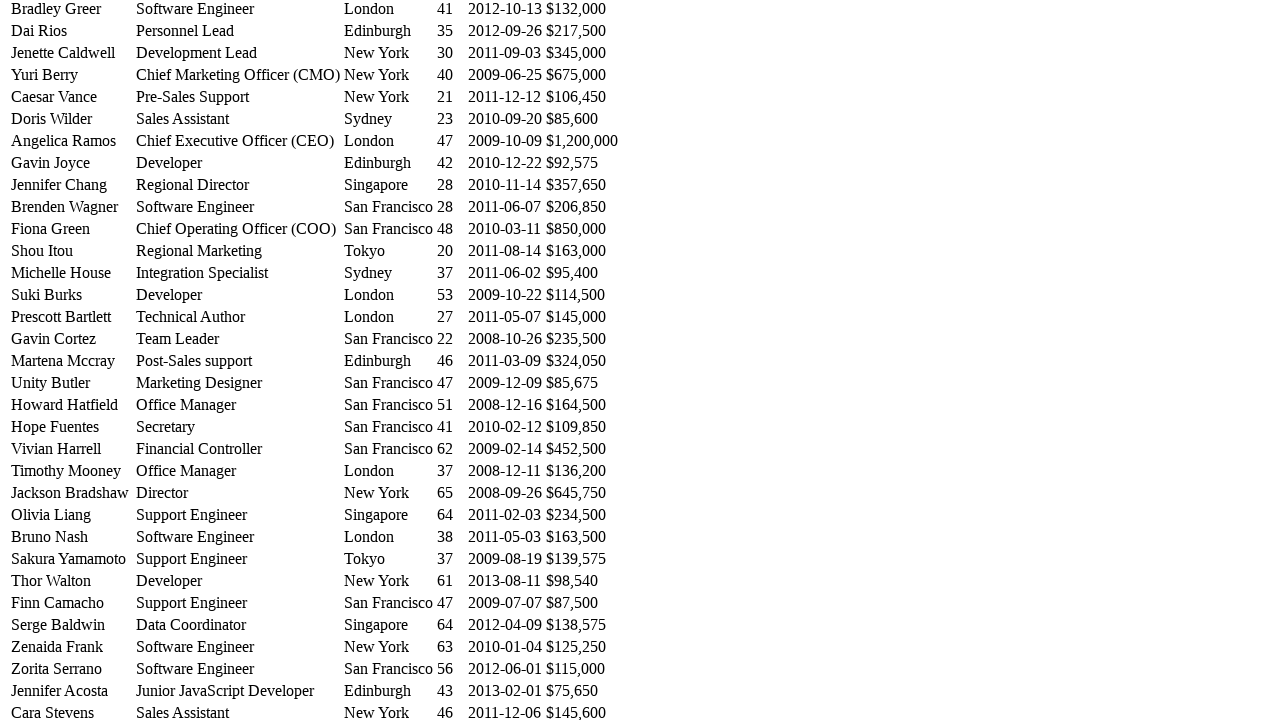

Located name cell in row 47
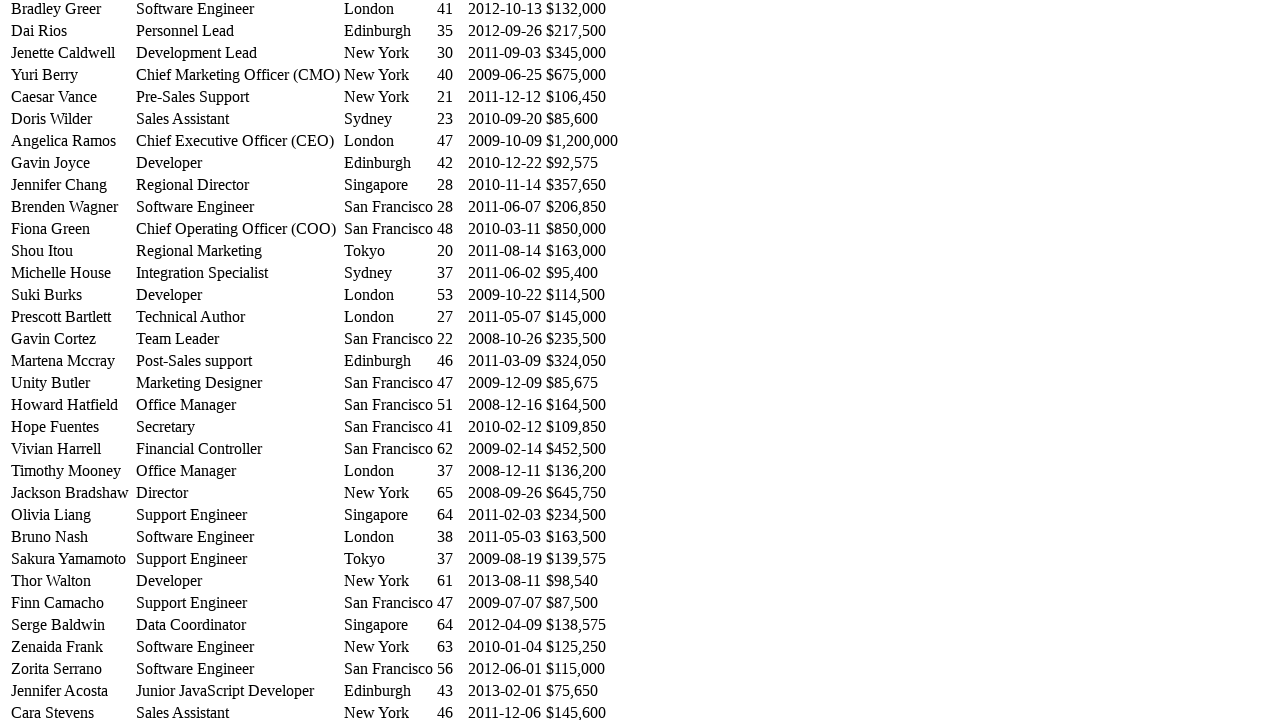

Scrolled row 47 into view
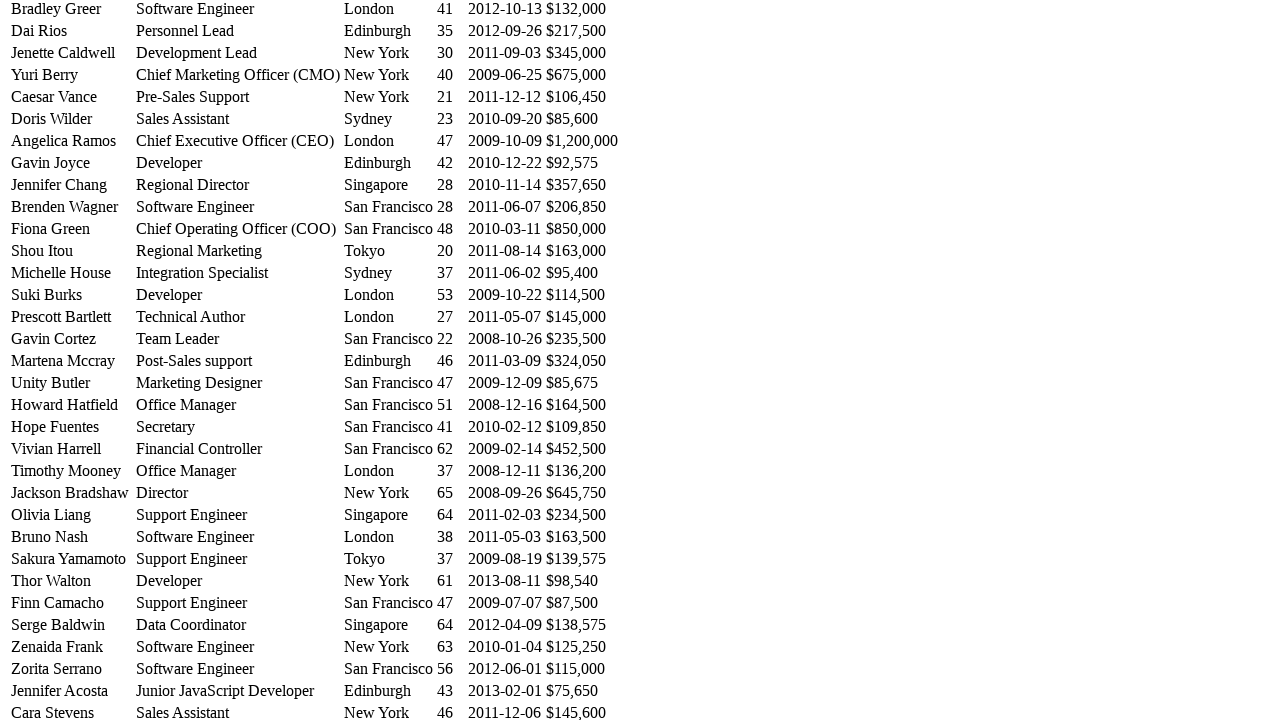

Waited 100ms for scroll effect on row 47
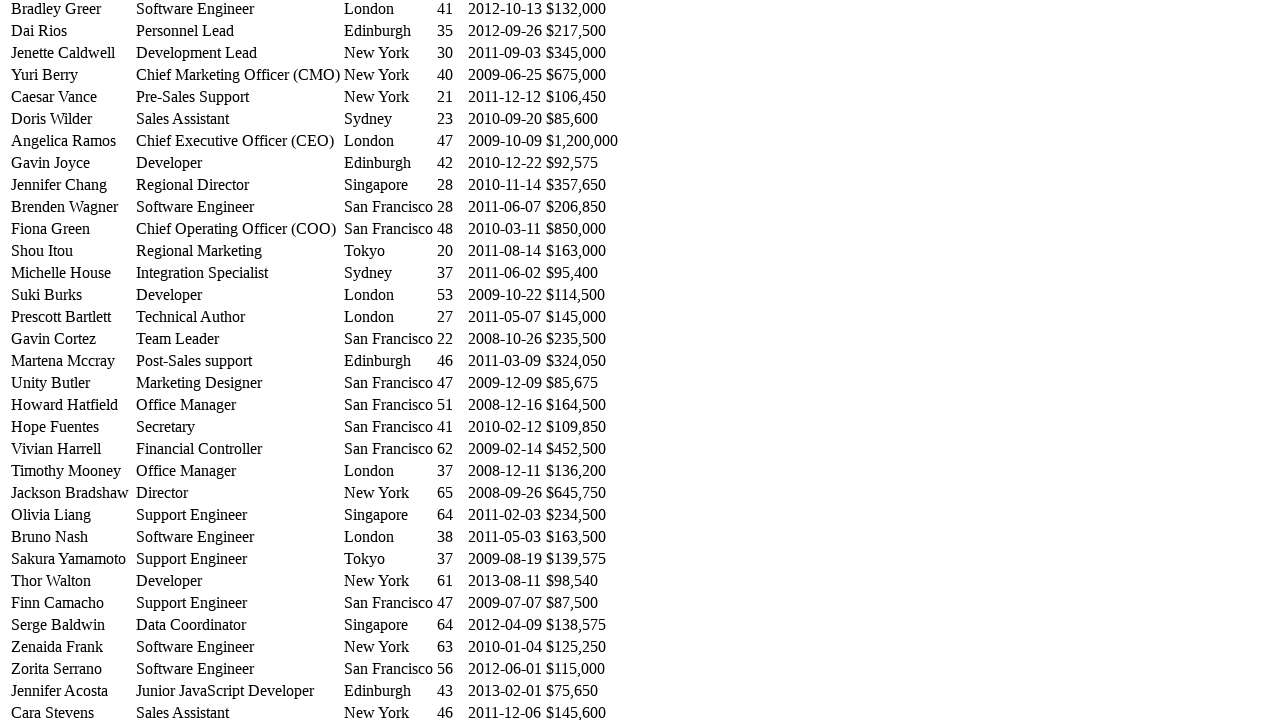

Located name cell in row 48
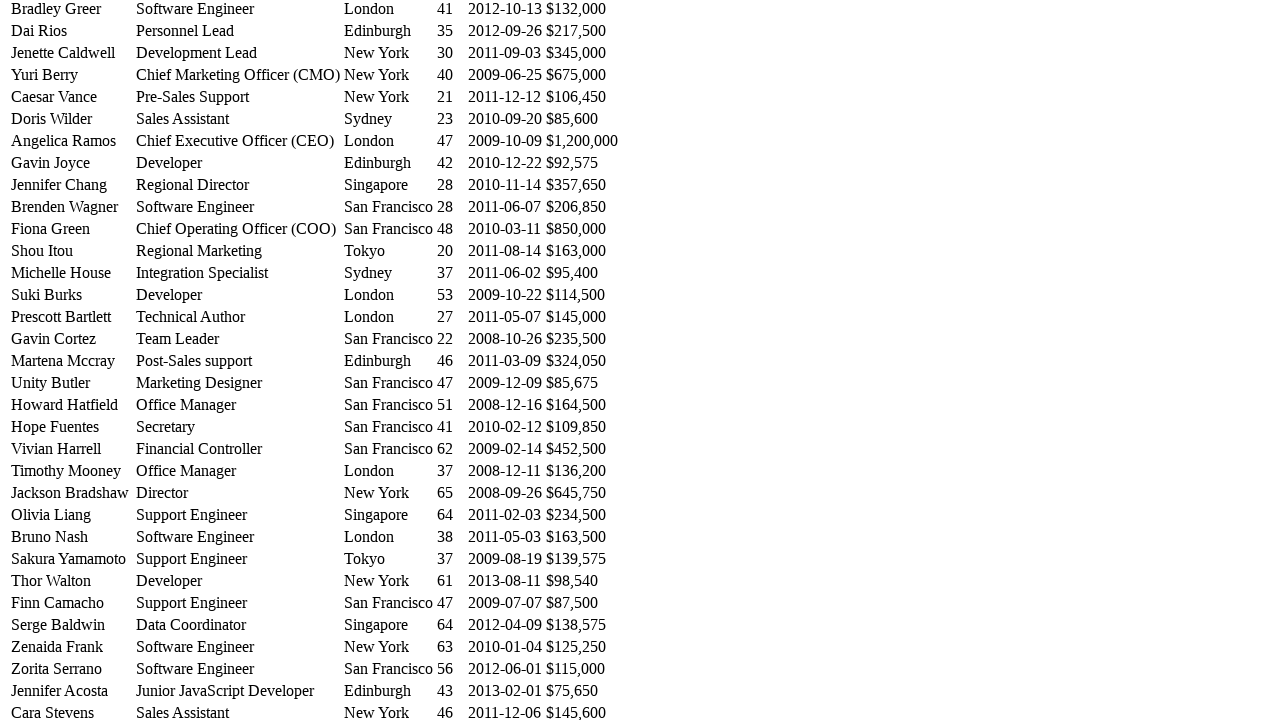

Scrolled row 48 into view
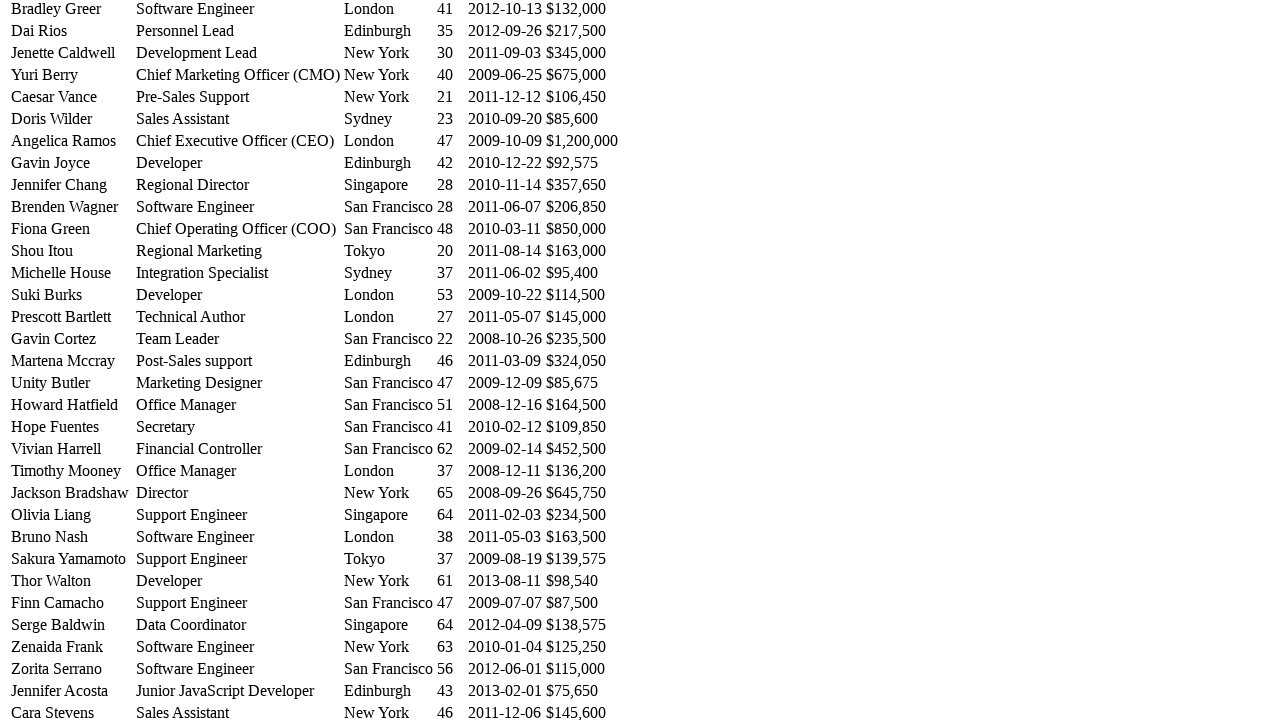

Waited 100ms for scroll effect on row 48
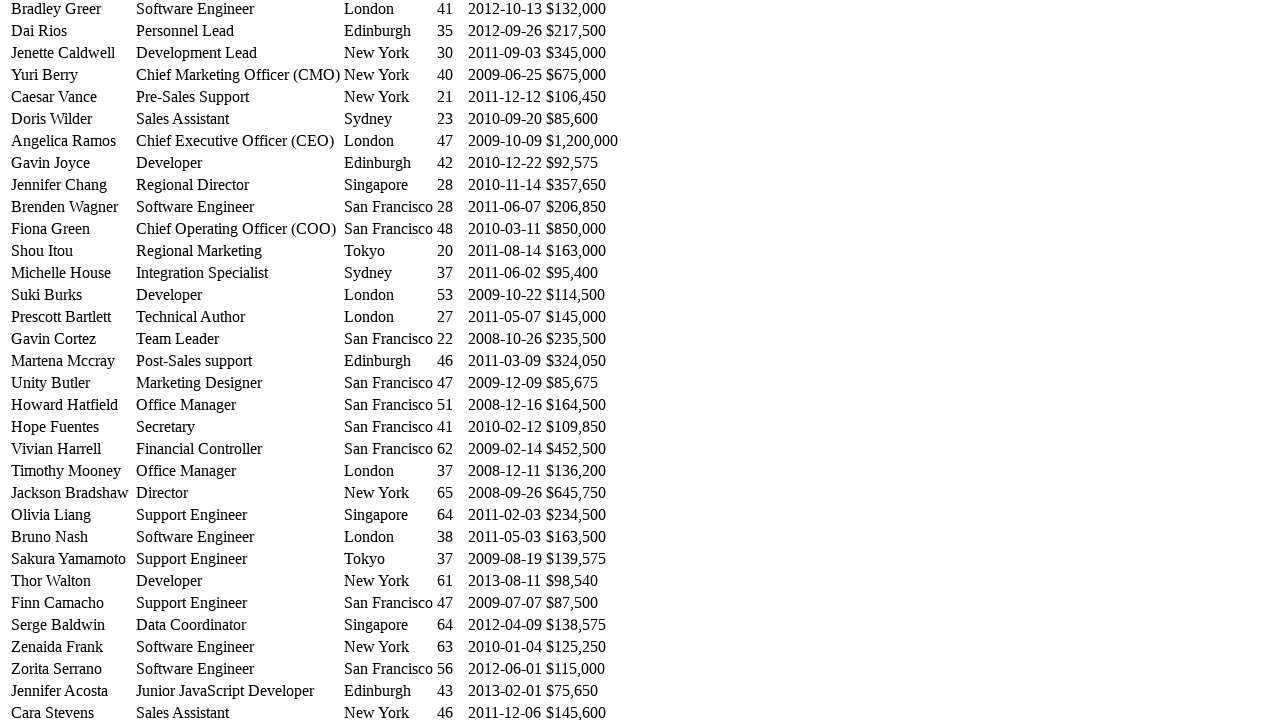

Located name cell in row 49
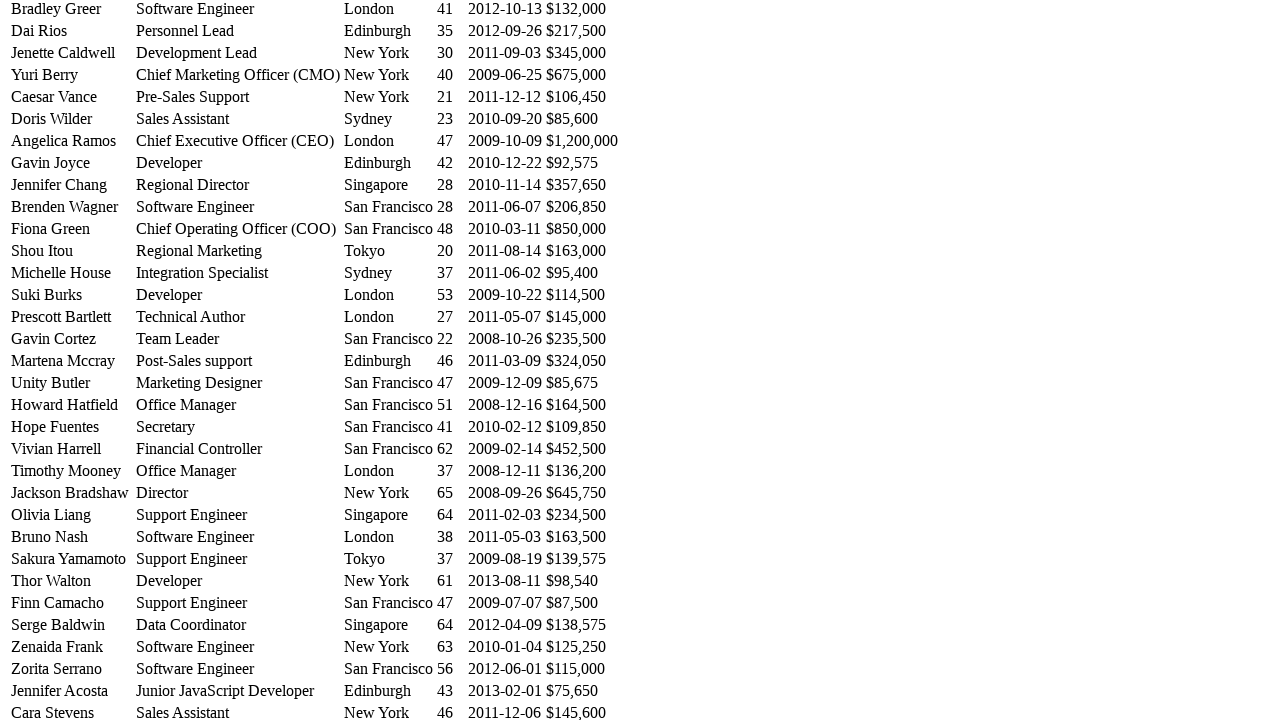

Scrolled row 49 into view
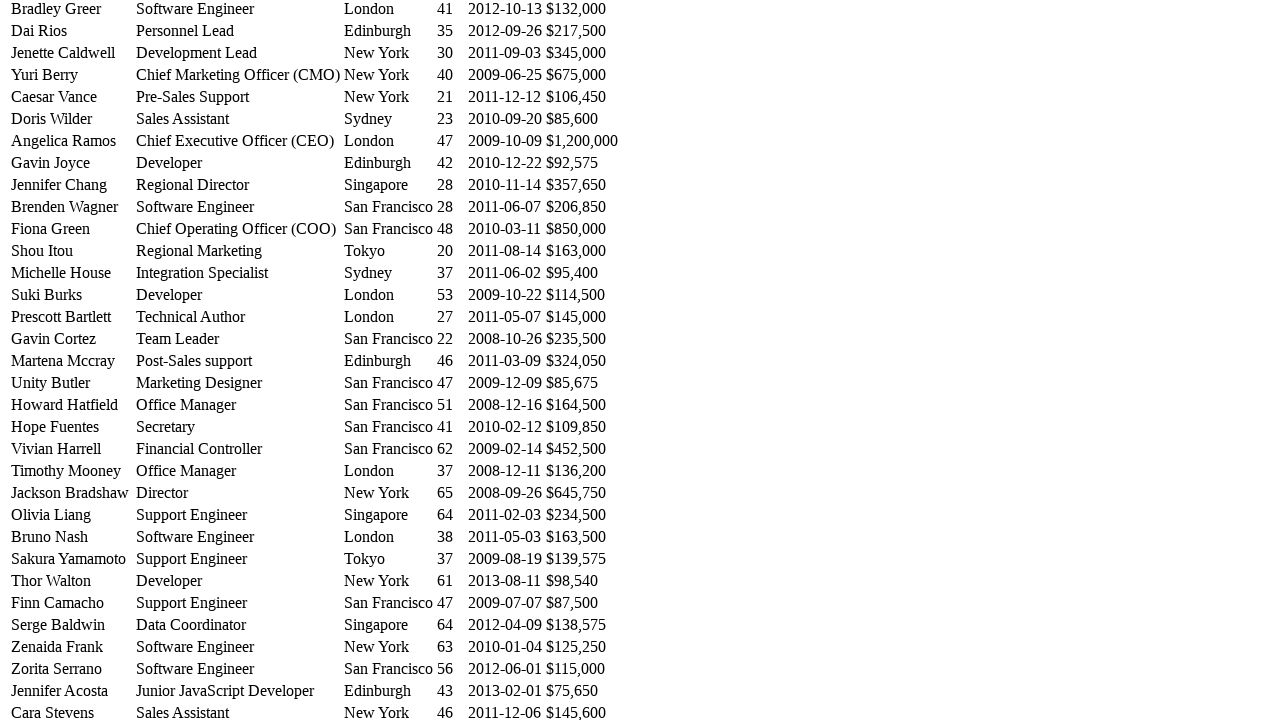

Waited 100ms for scroll effect on row 49
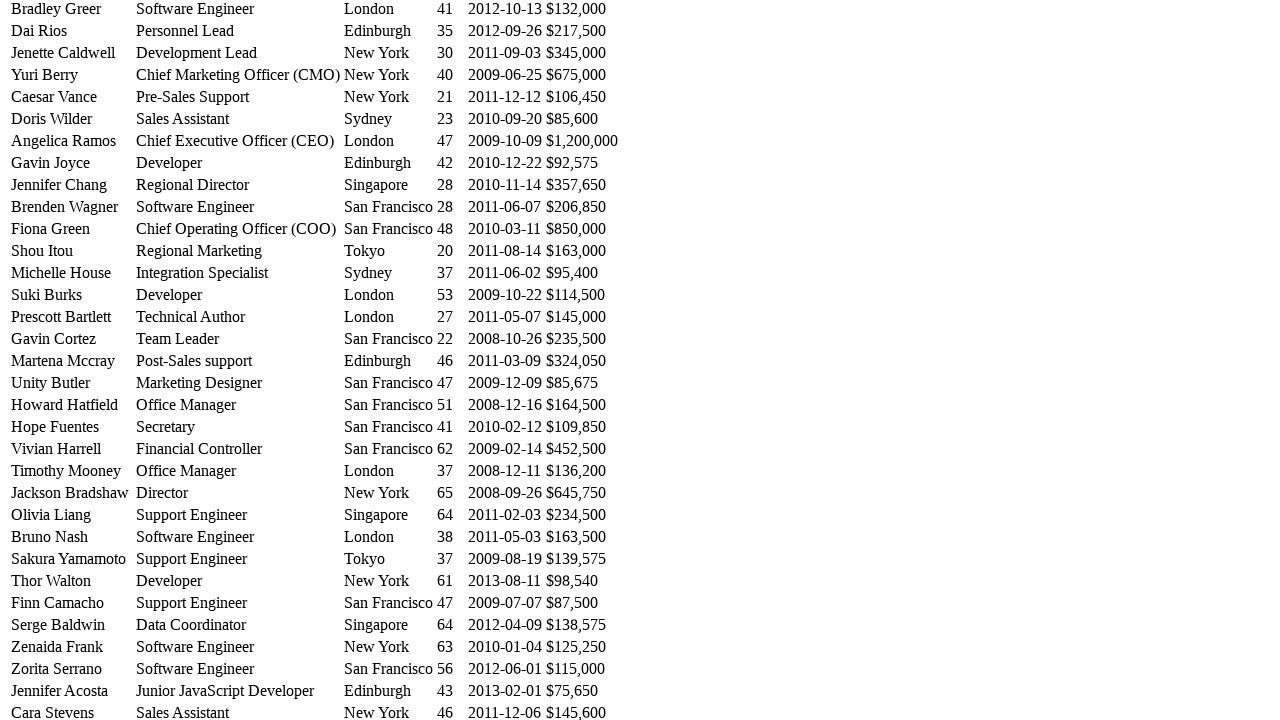

Located name cell in row 50
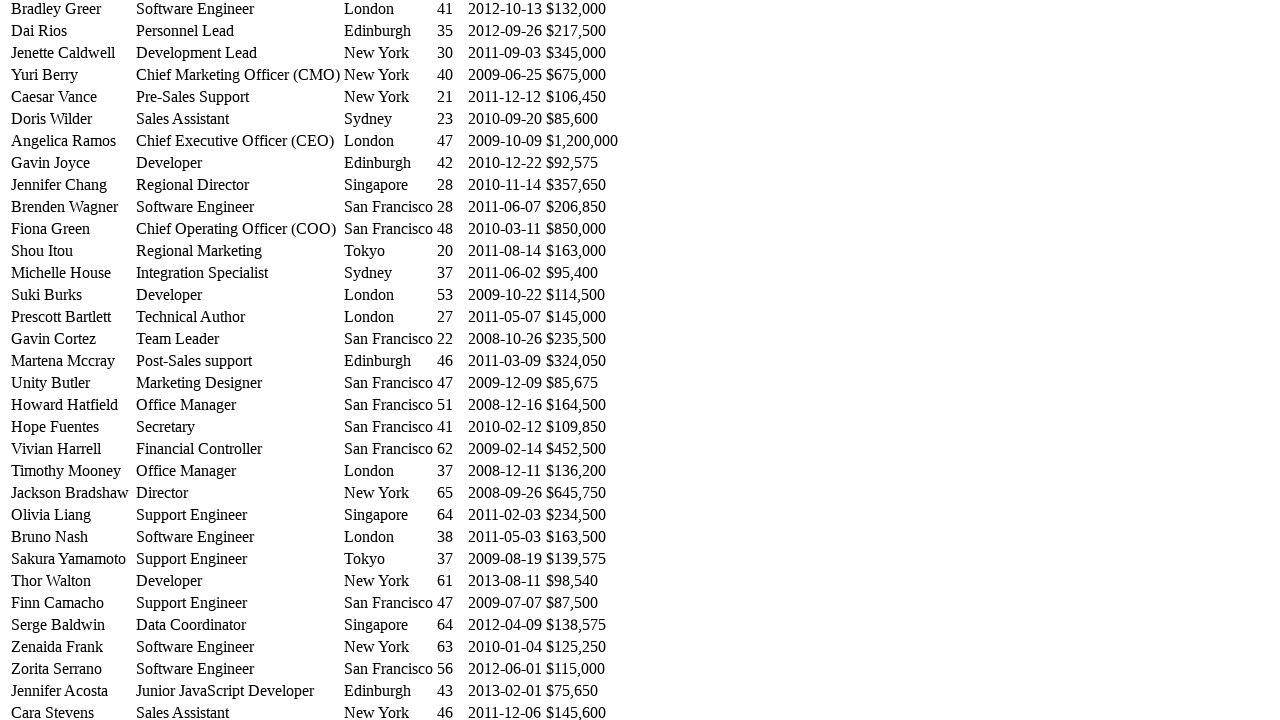

Scrolled row 50 into view
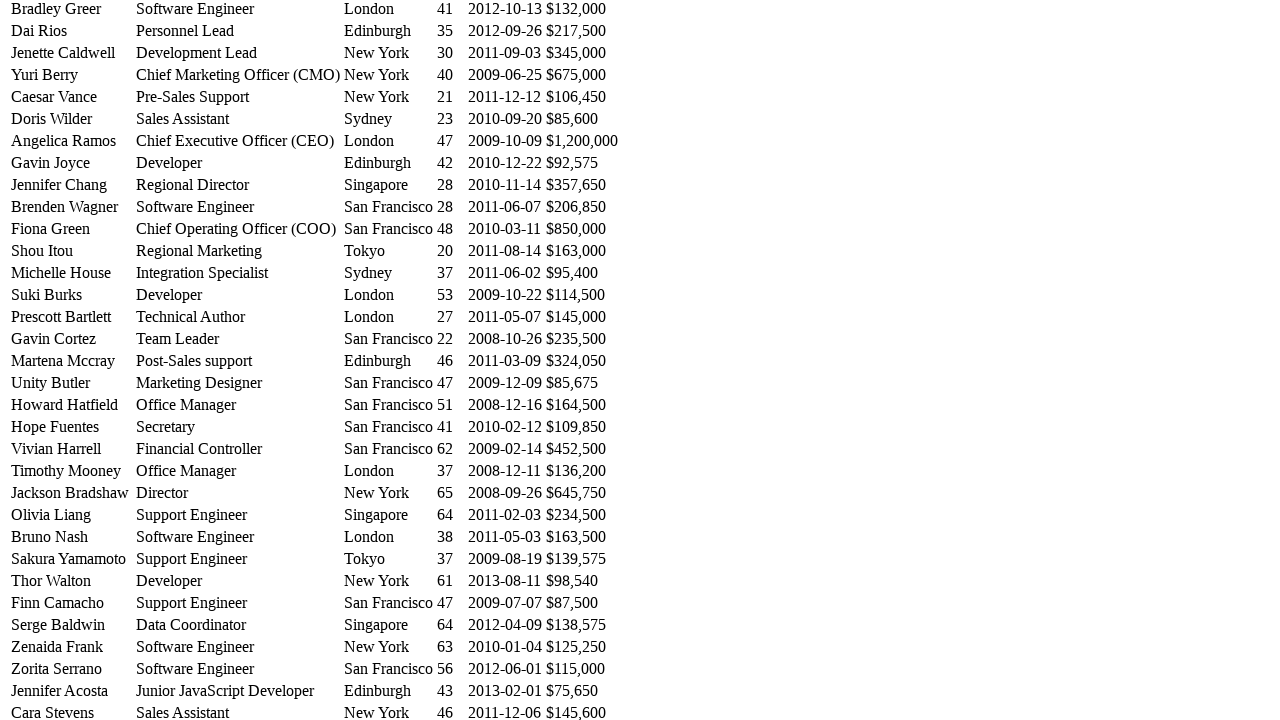

Waited 100ms for scroll effect on row 50
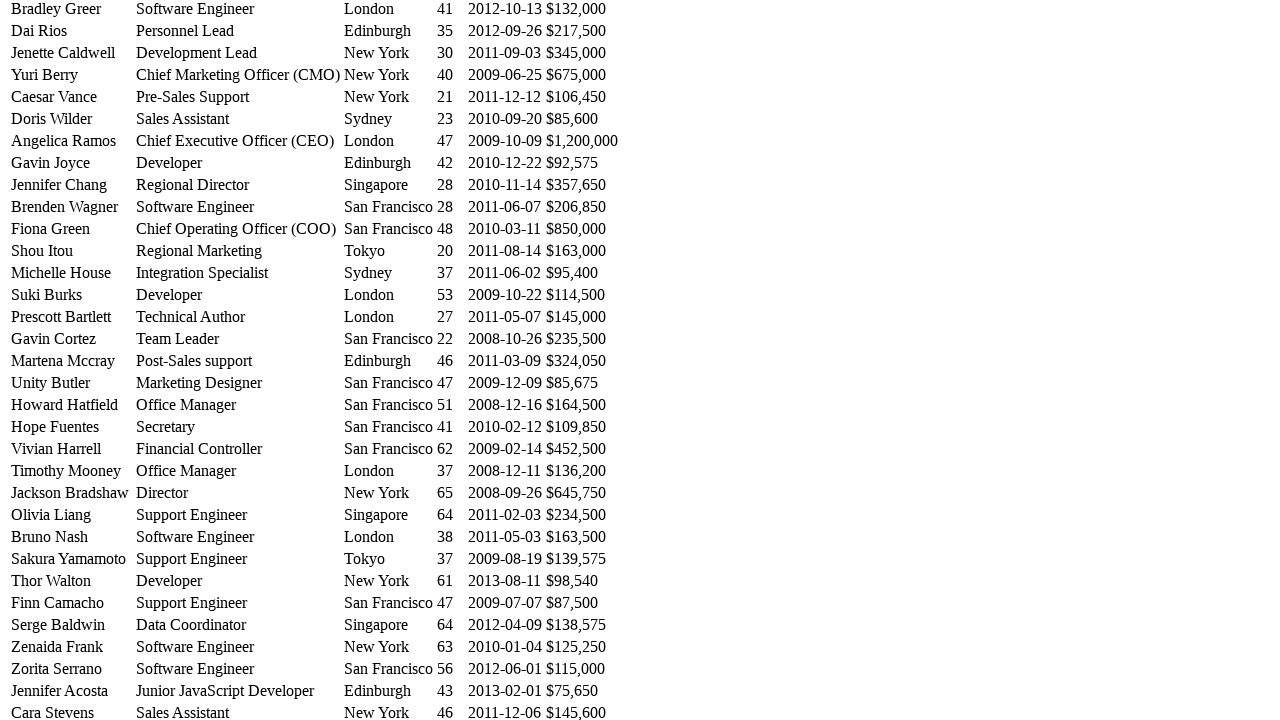

Located name cell in row 51
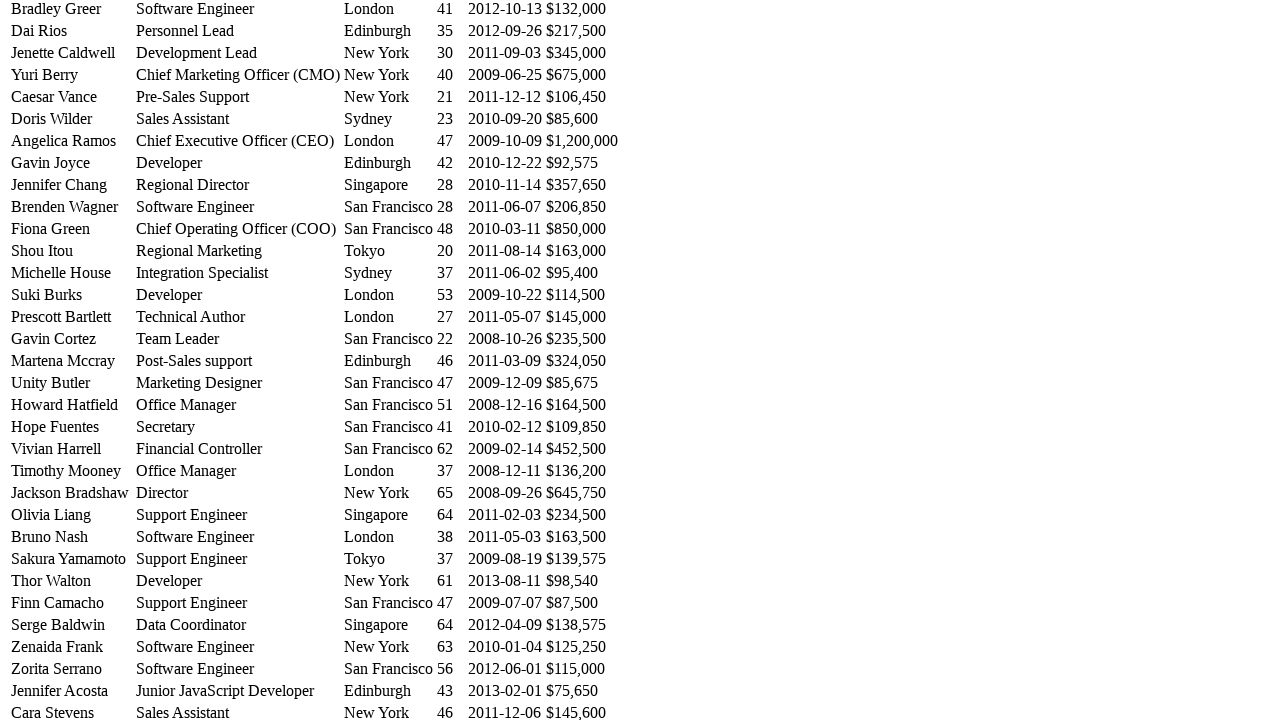

Scrolled row 51 into view
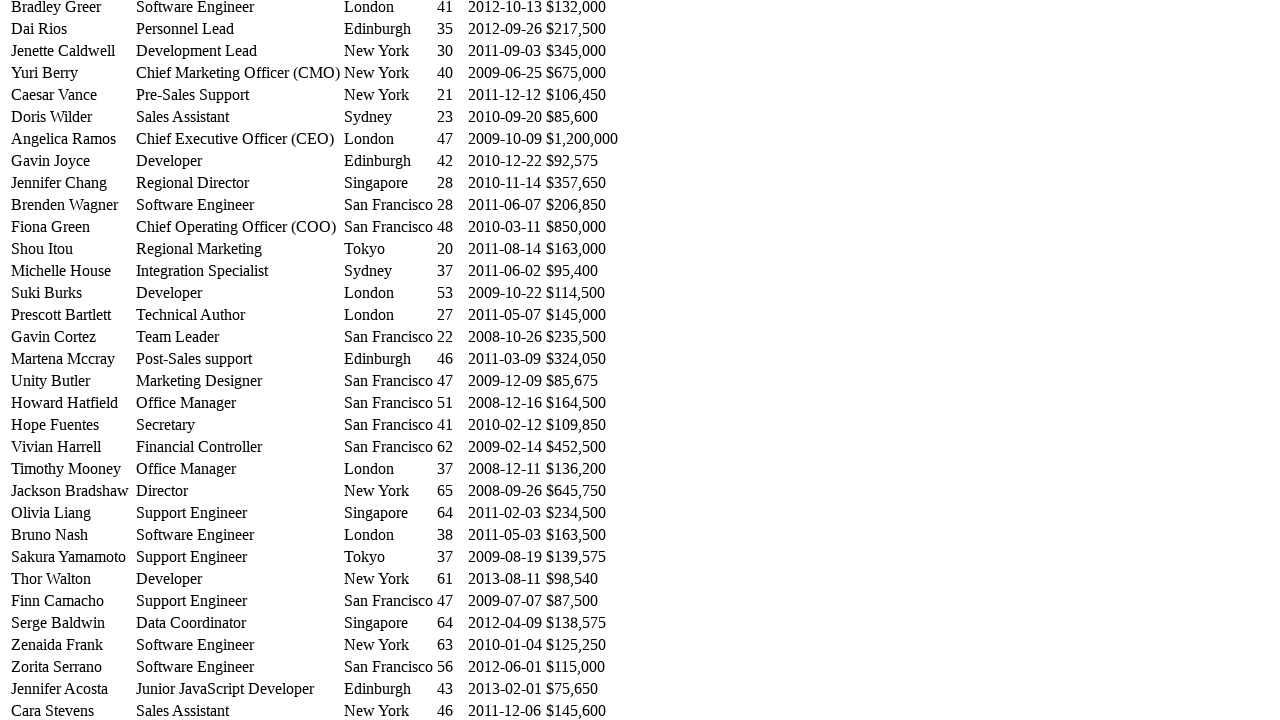

Waited 100ms for scroll effect on row 51
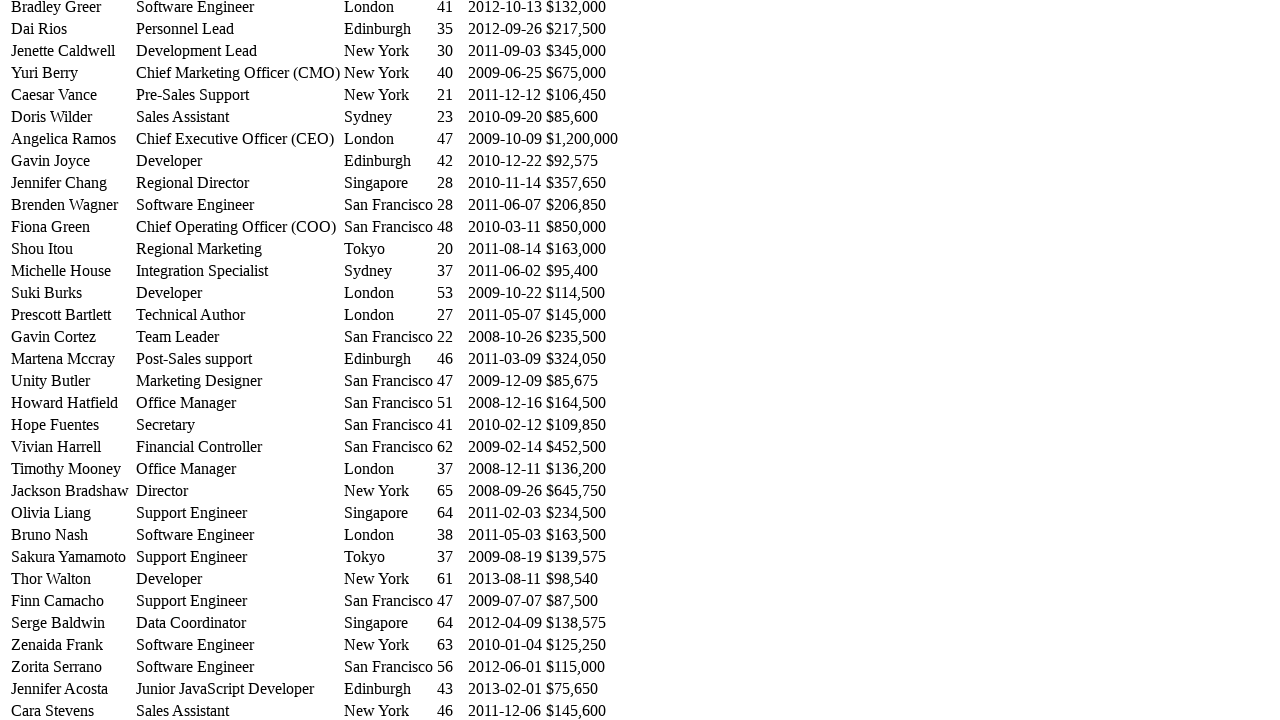

Located name cell in row 52
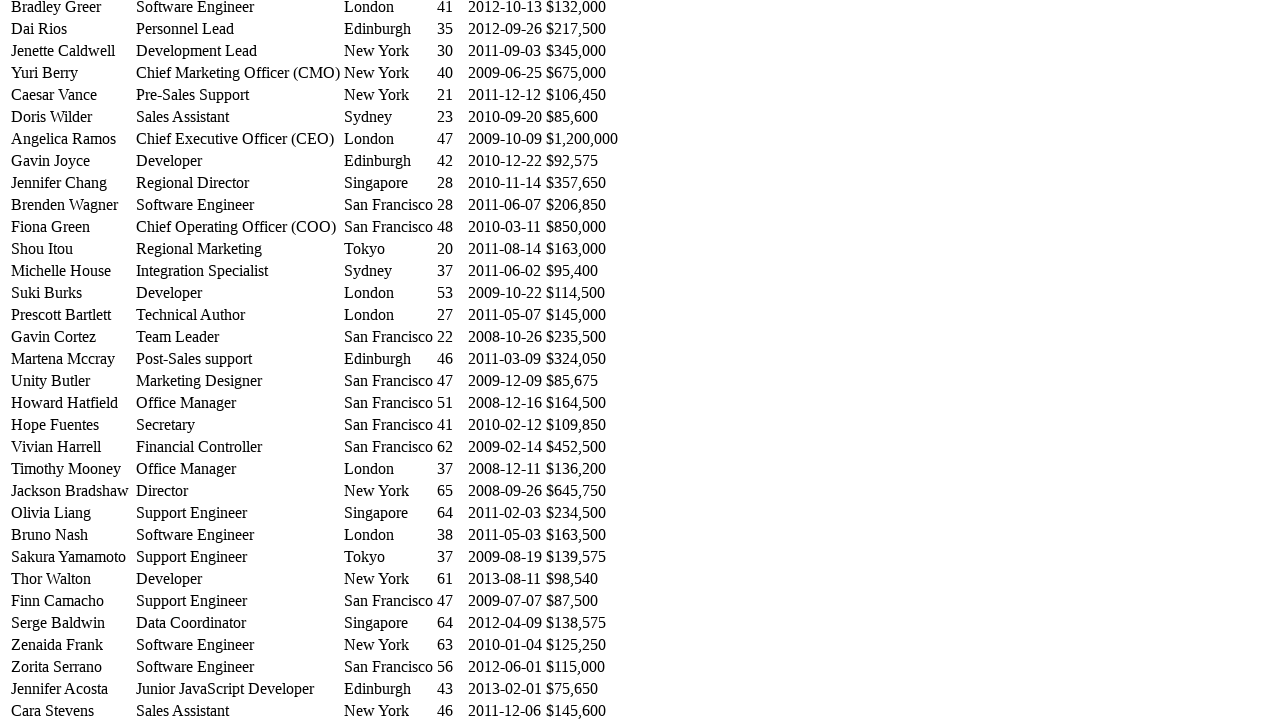

Scrolled row 52 into view
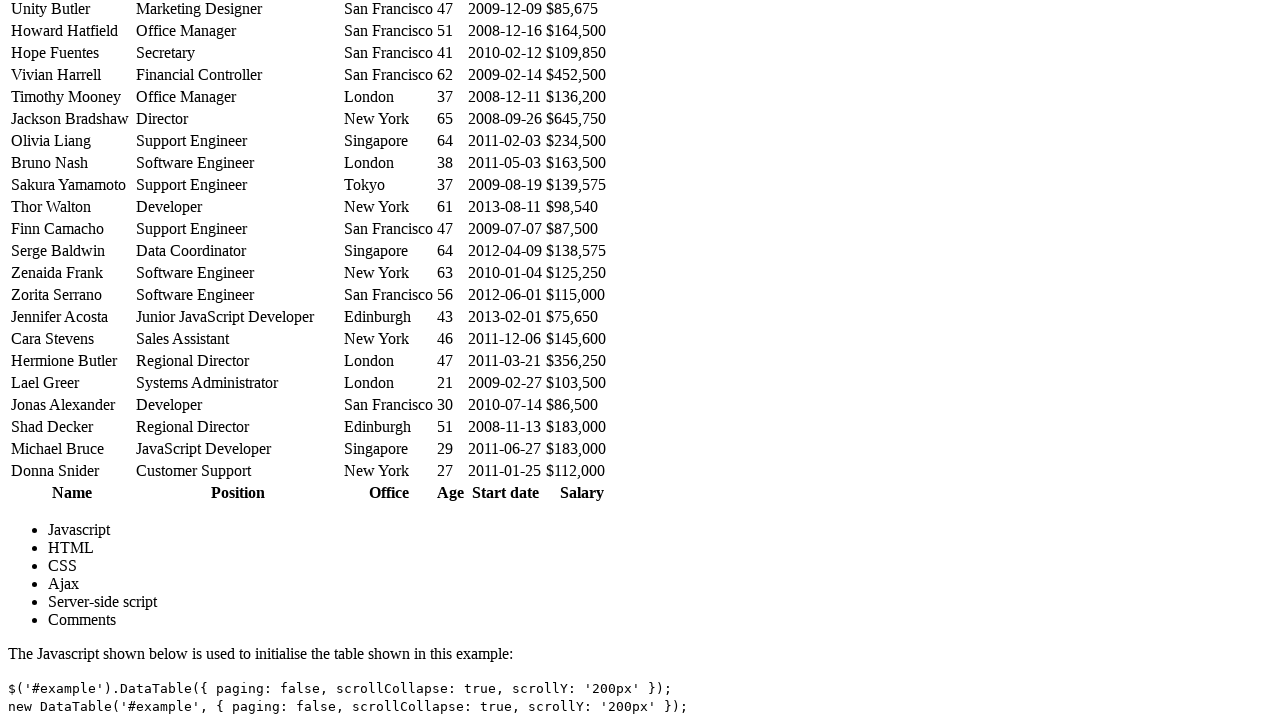

Waited 100ms for scroll effect on row 52
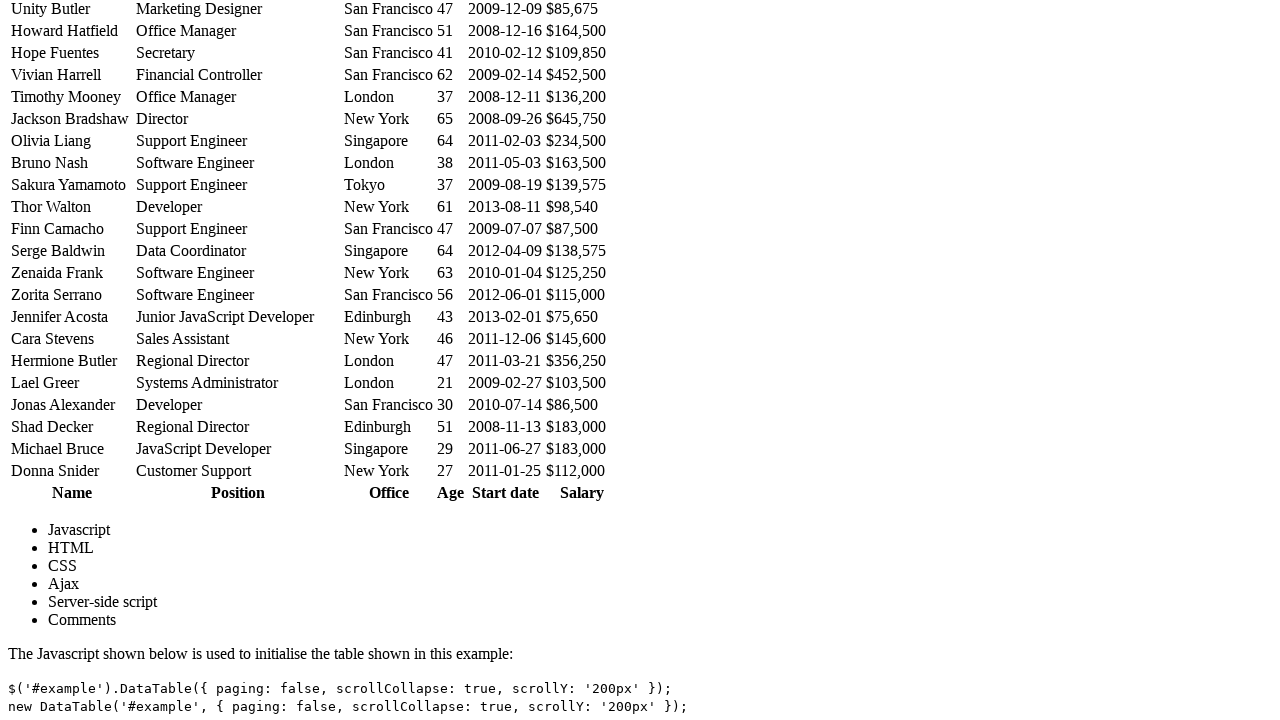

Located name cell in row 53
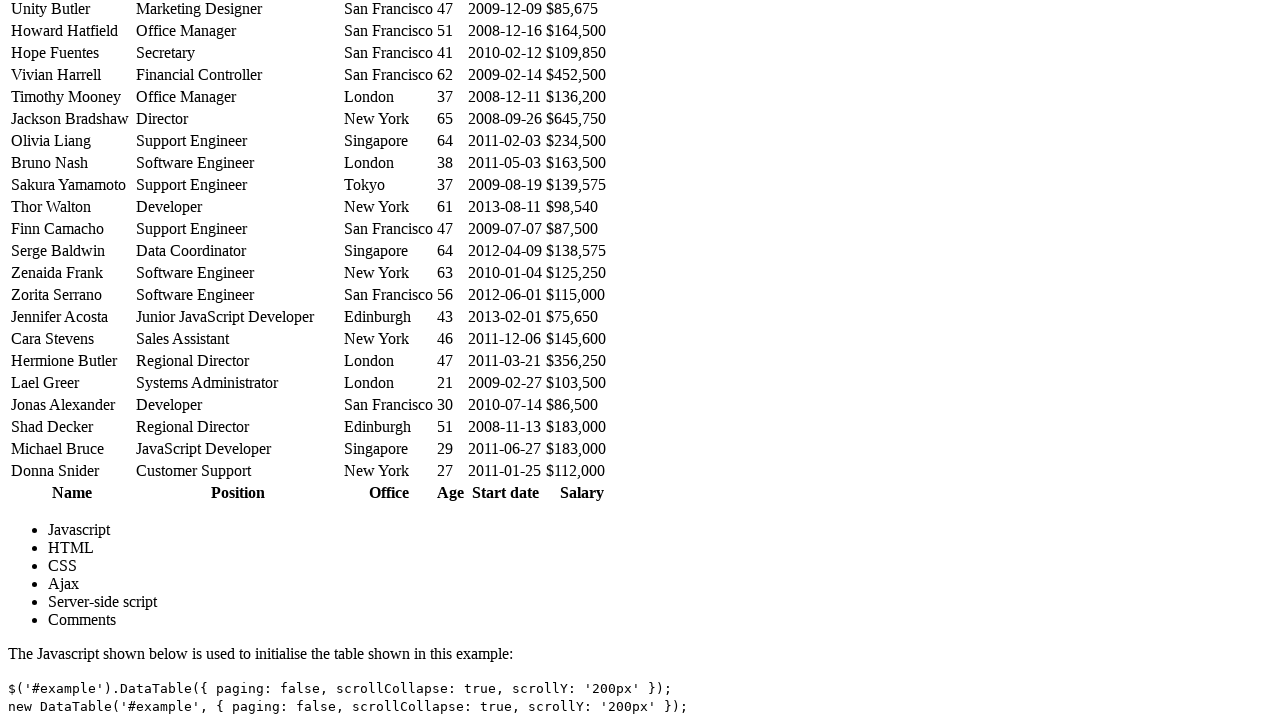

Scrolled row 53 into view
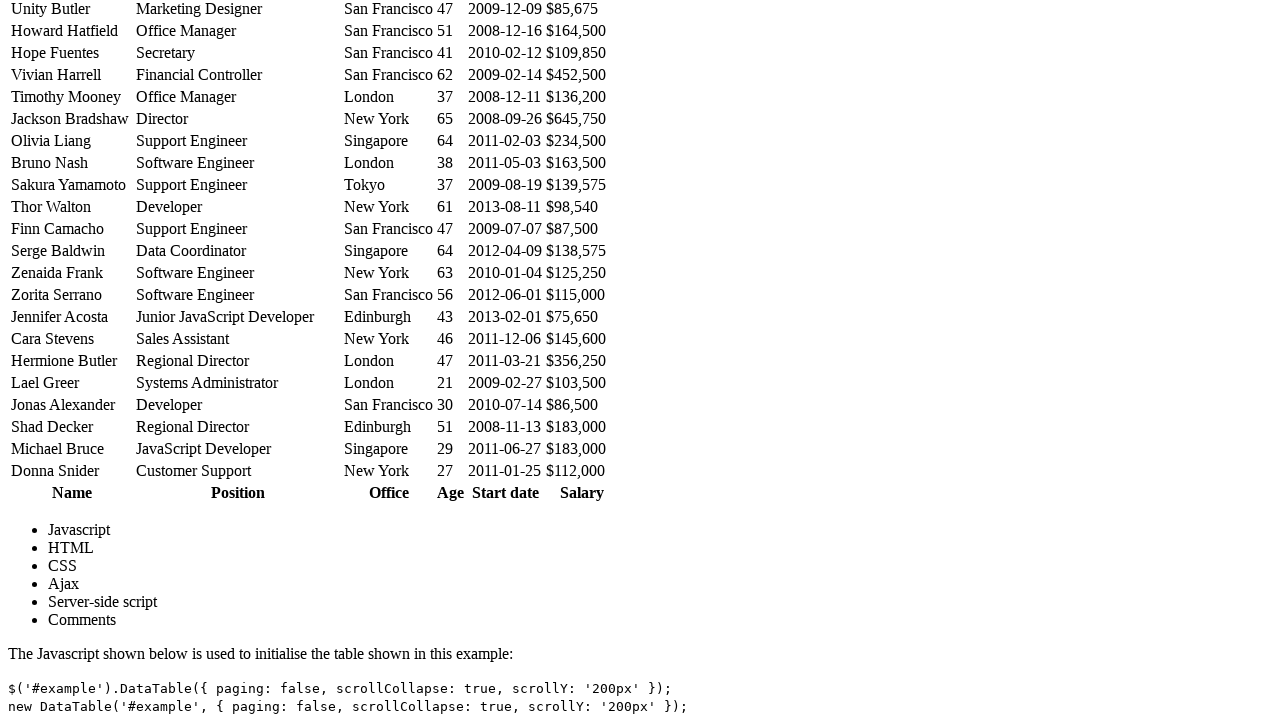

Waited 100ms for scroll effect on row 53
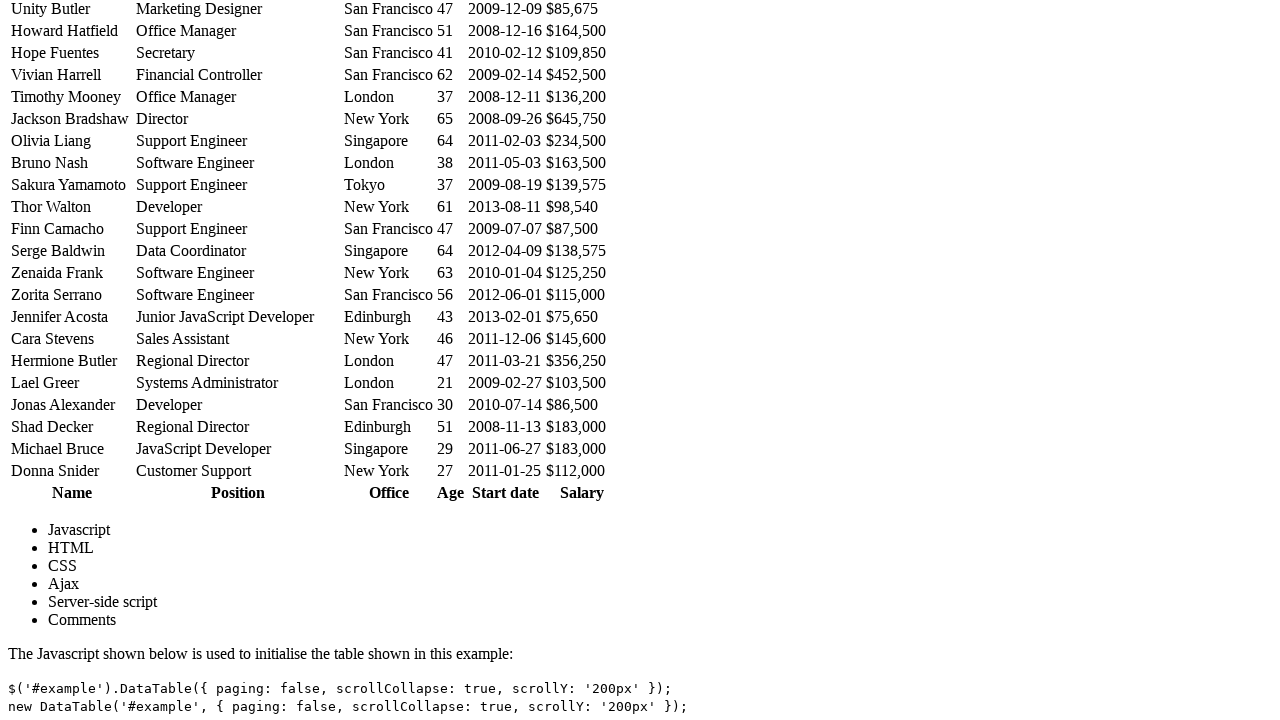

Located name cell in row 54
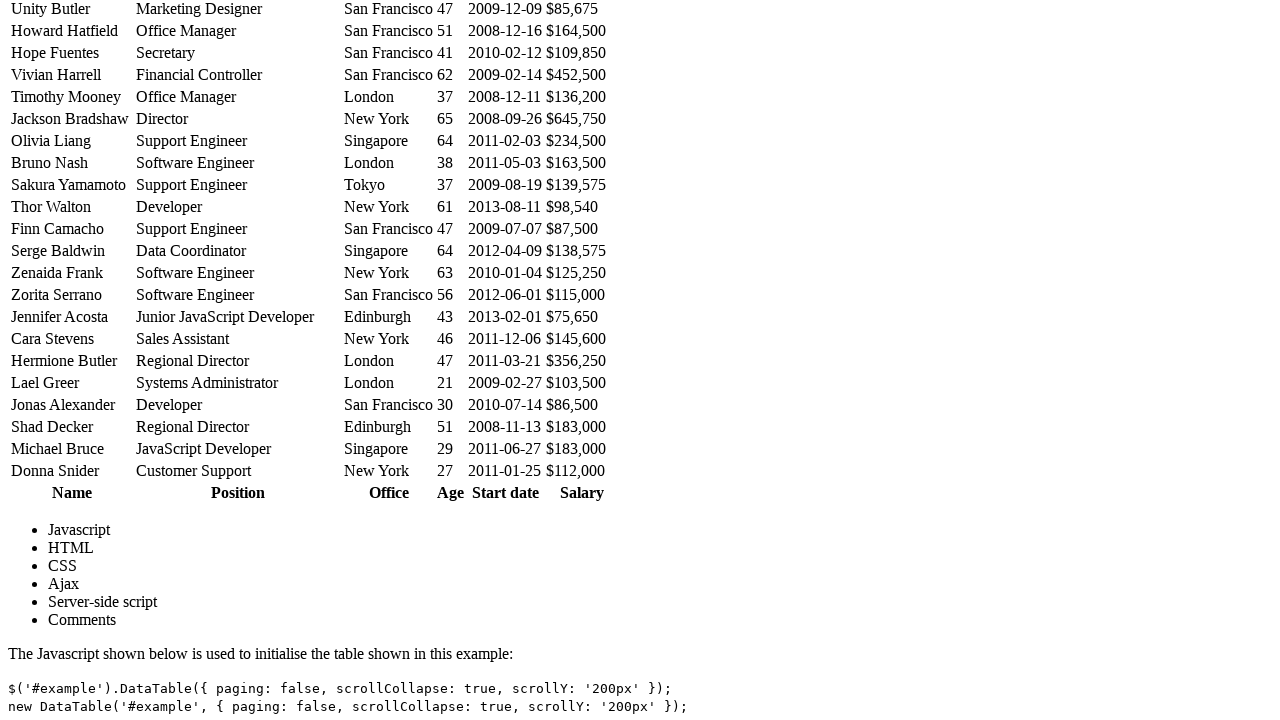

Scrolled row 54 into view
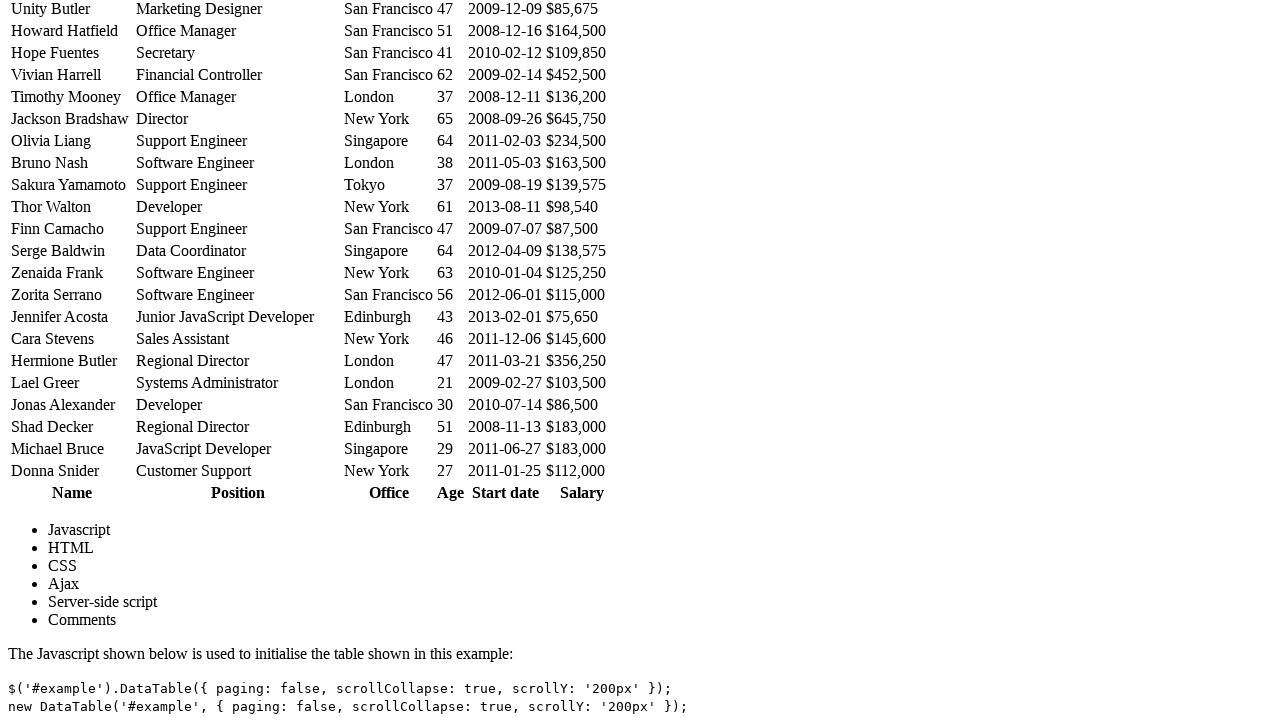

Waited 100ms for scroll effect on row 54
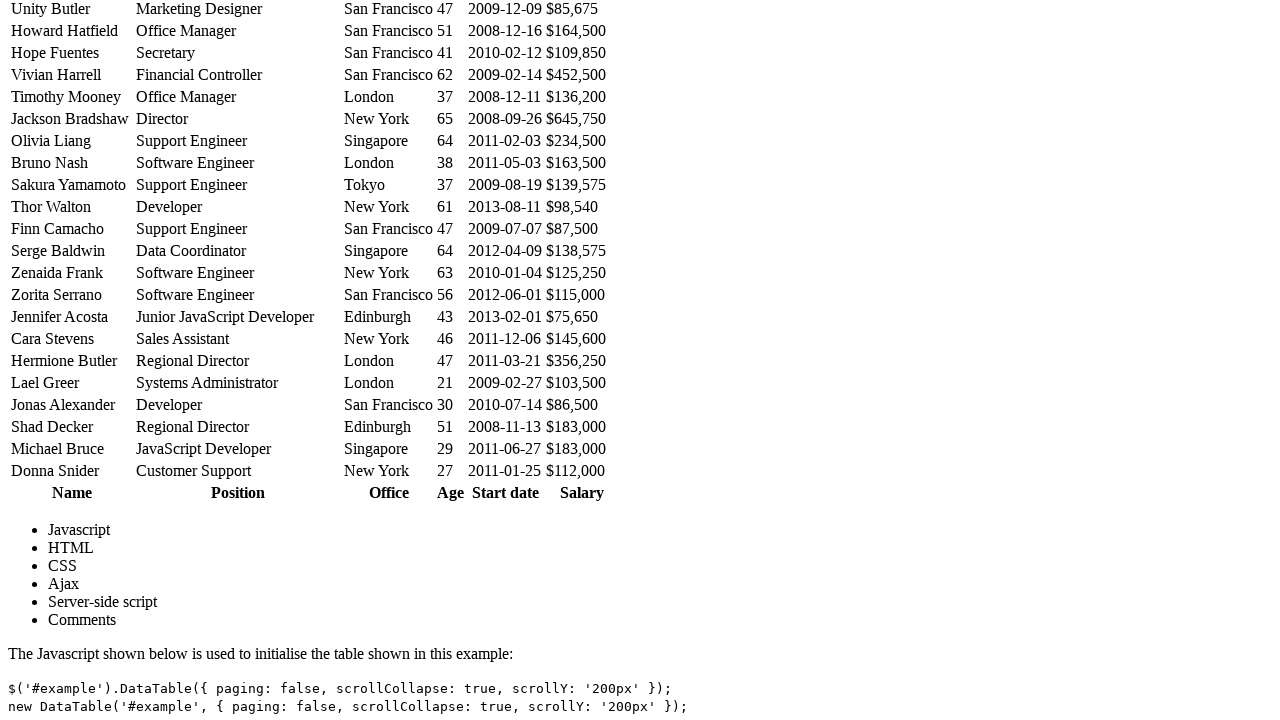

Located name cell in row 55
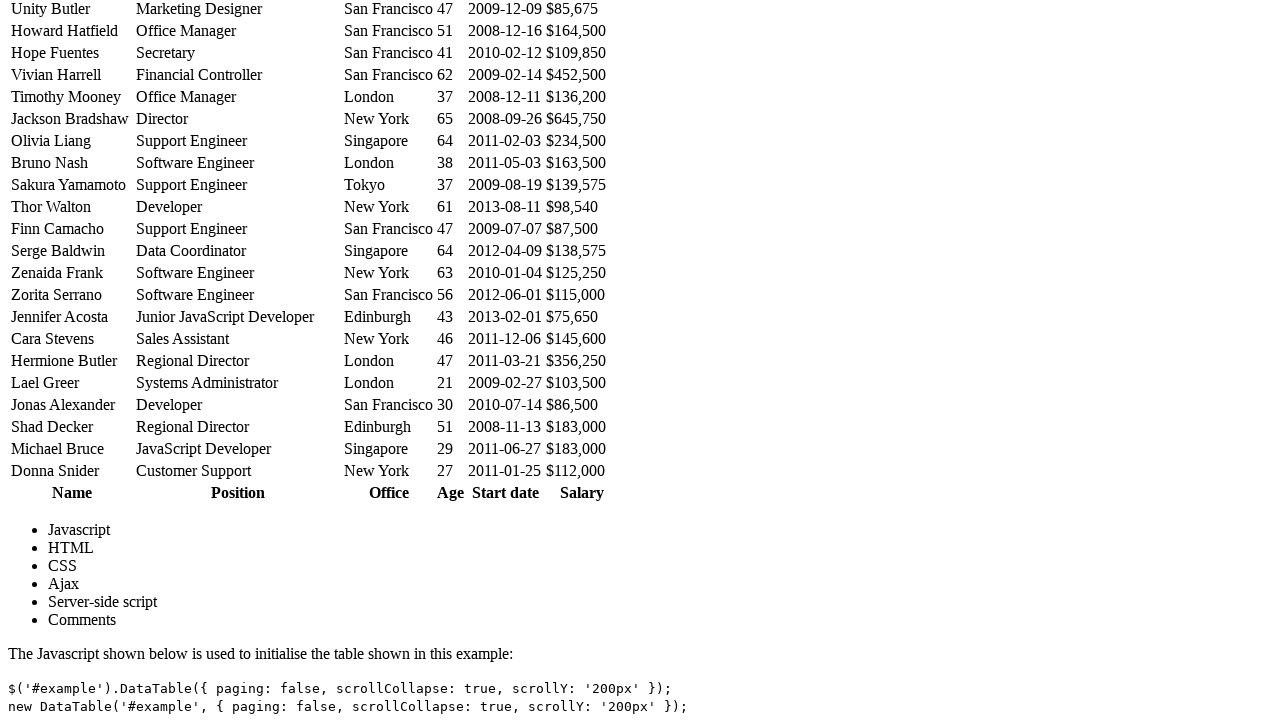

Scrolled row 55 into view
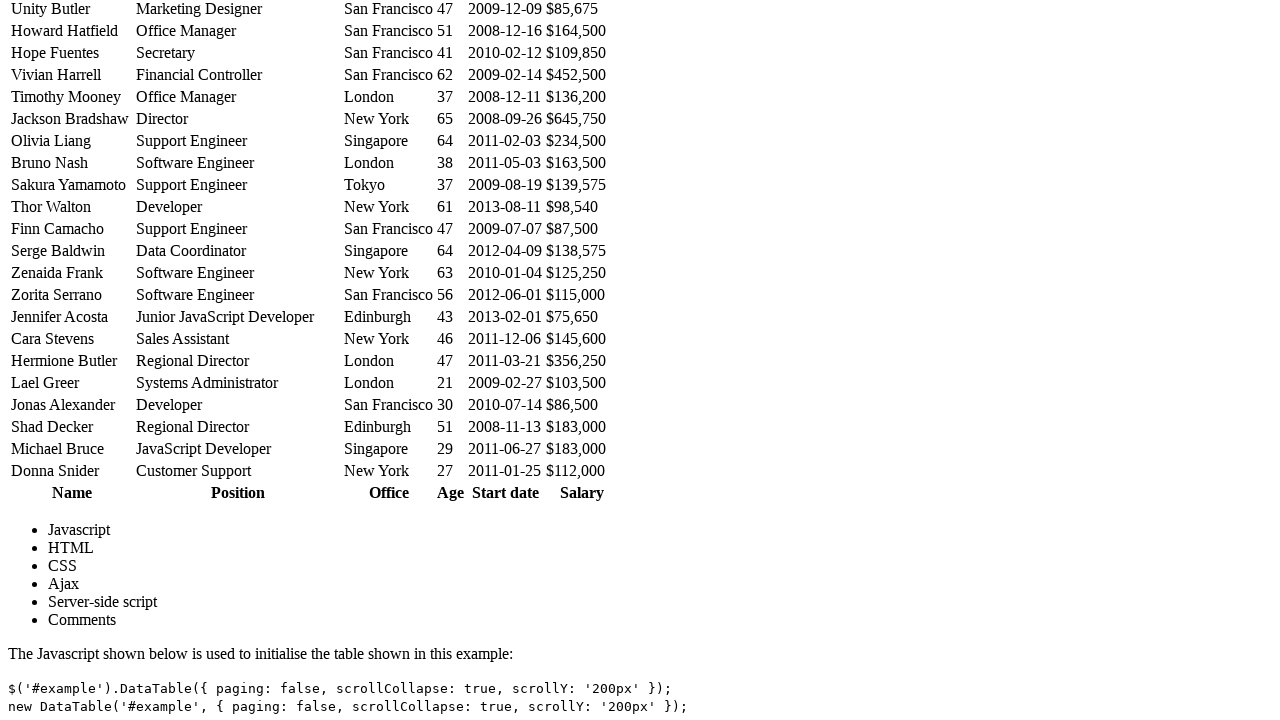

Waited 100ms for scroll effect on row 55
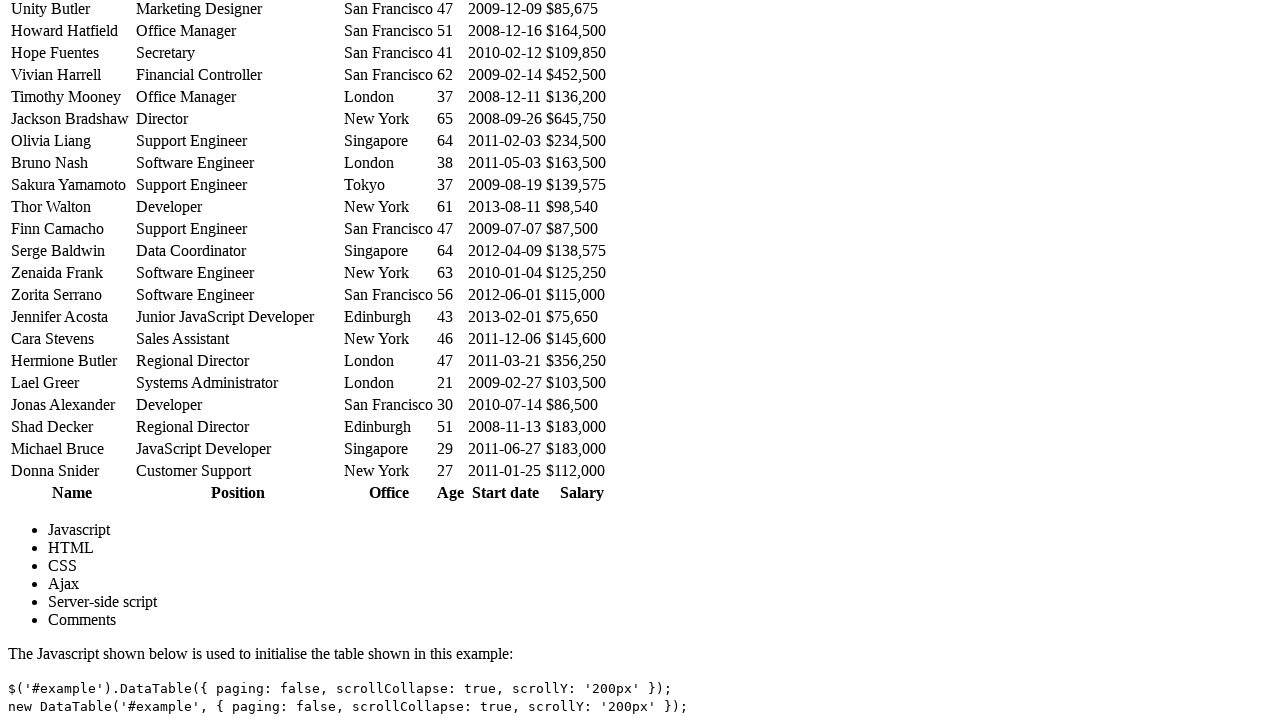

Located name cell in row 56
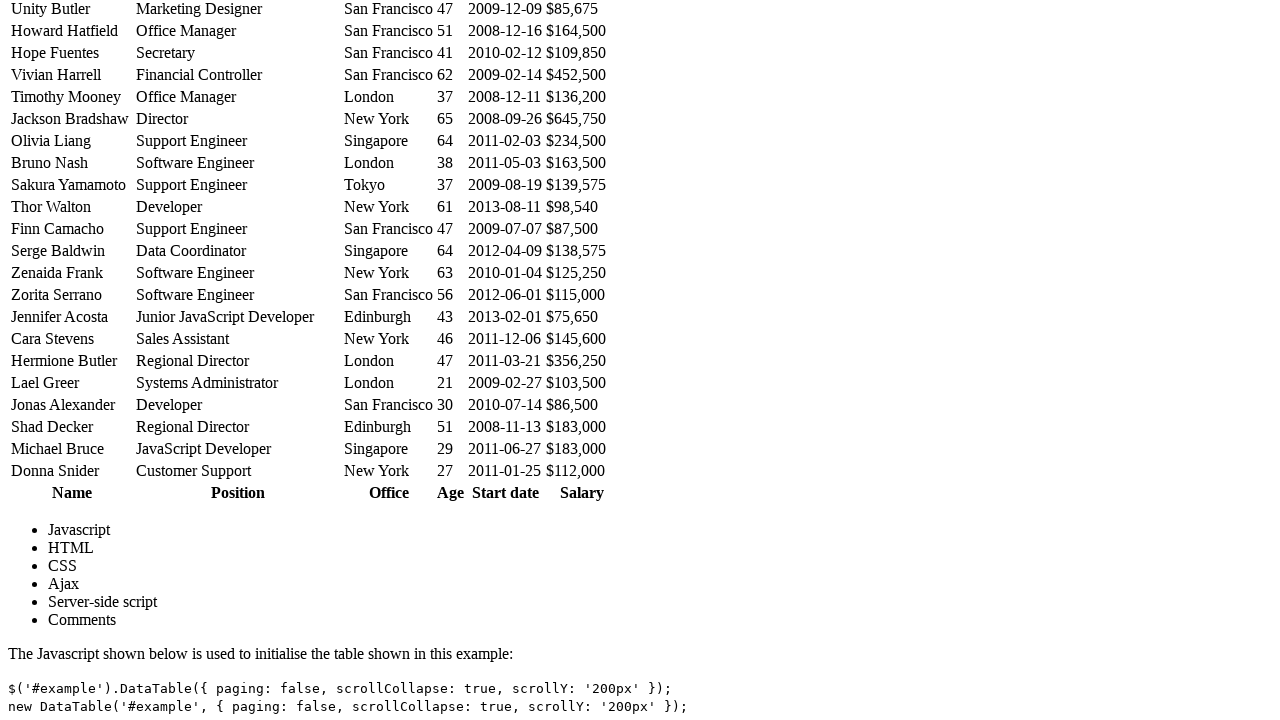

Scrolled row 56 into view
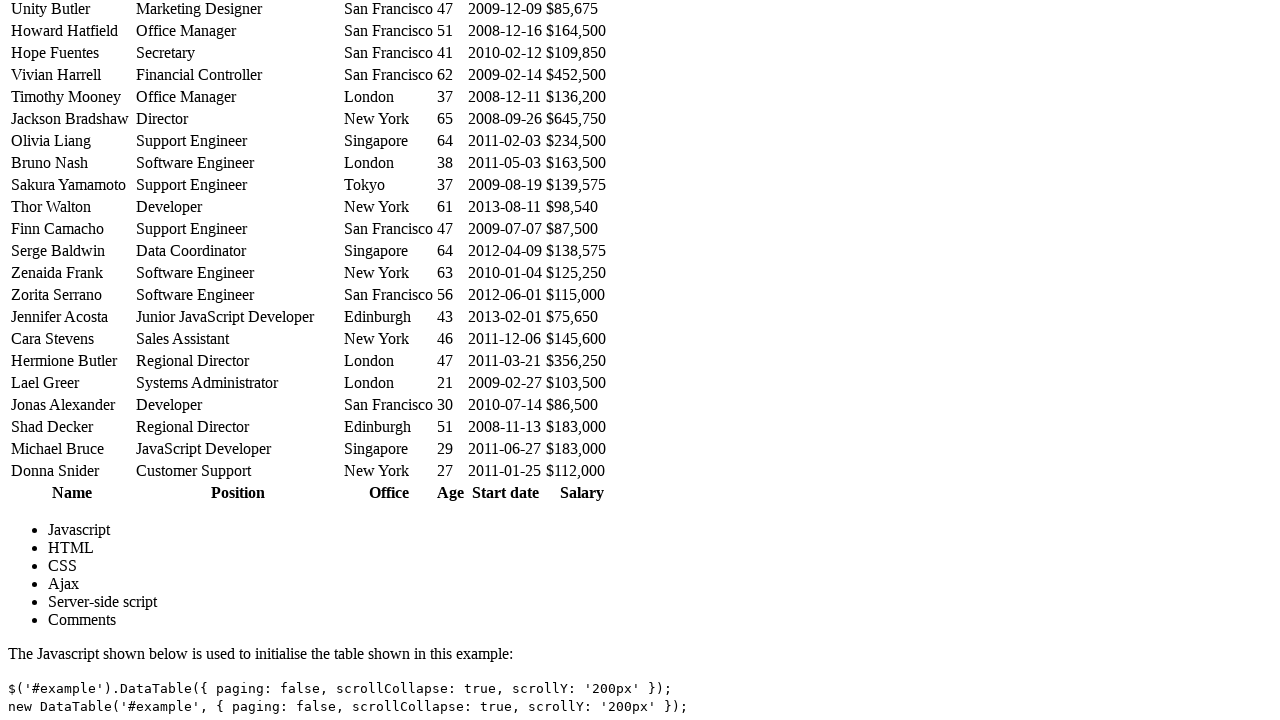

Waited 100ms for scroll effect on row 56
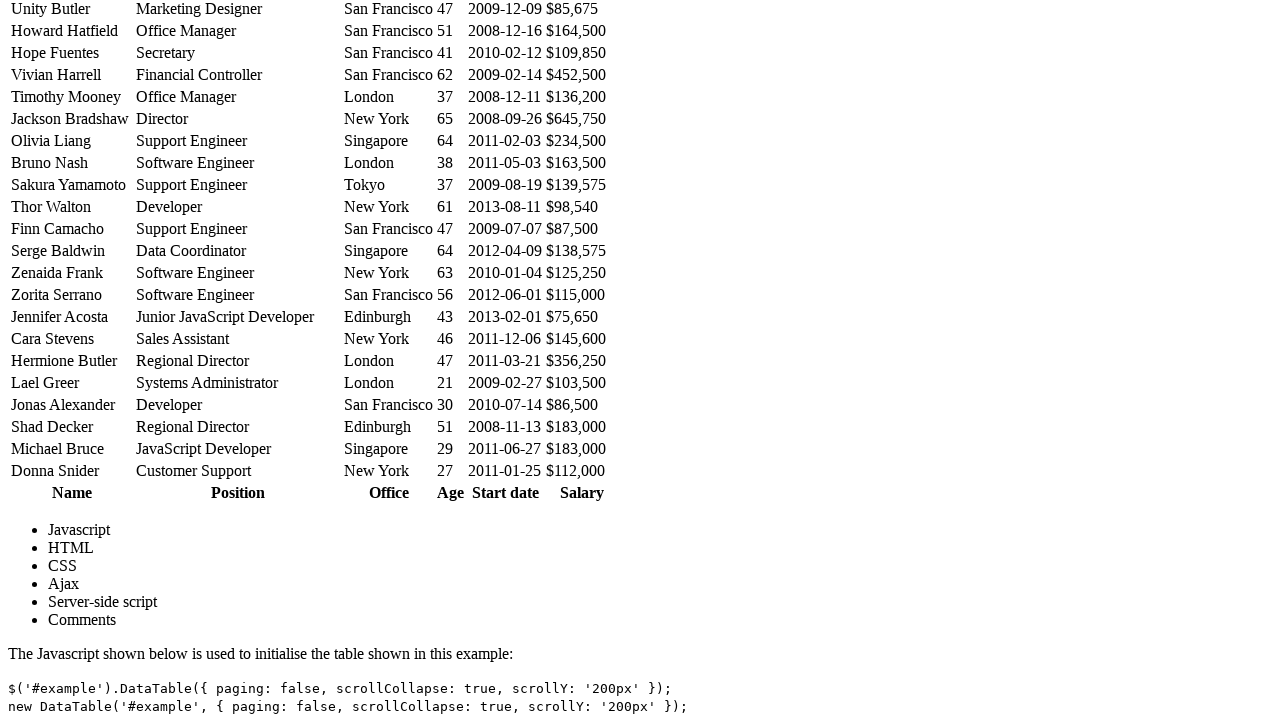

Located name cell in row 57
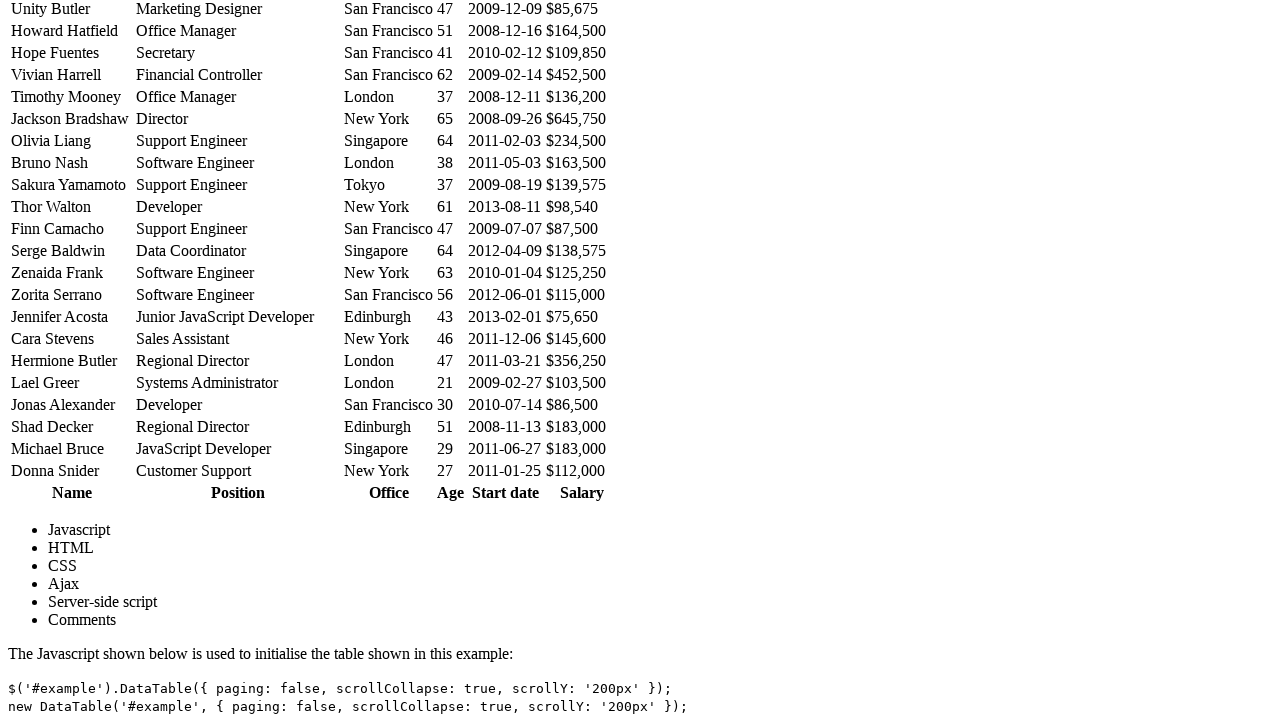

Scrolled row 57 into view
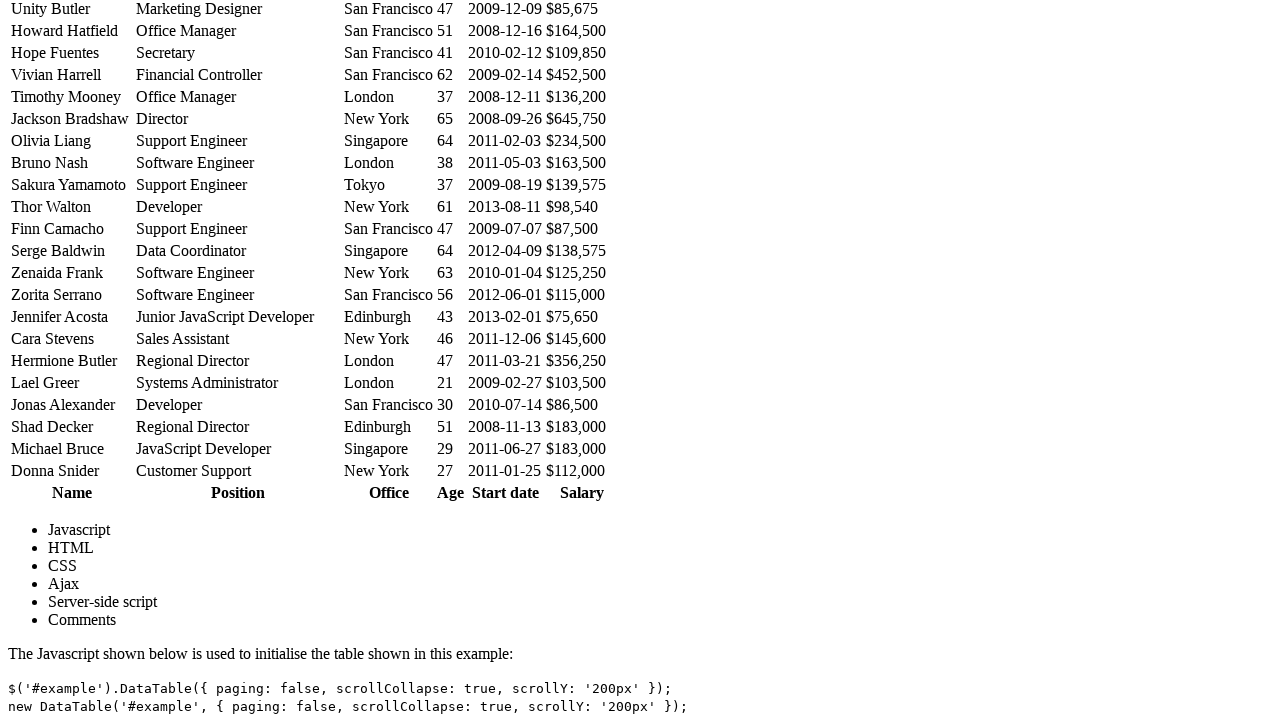

Waited 100ms for scroll effect on row 57
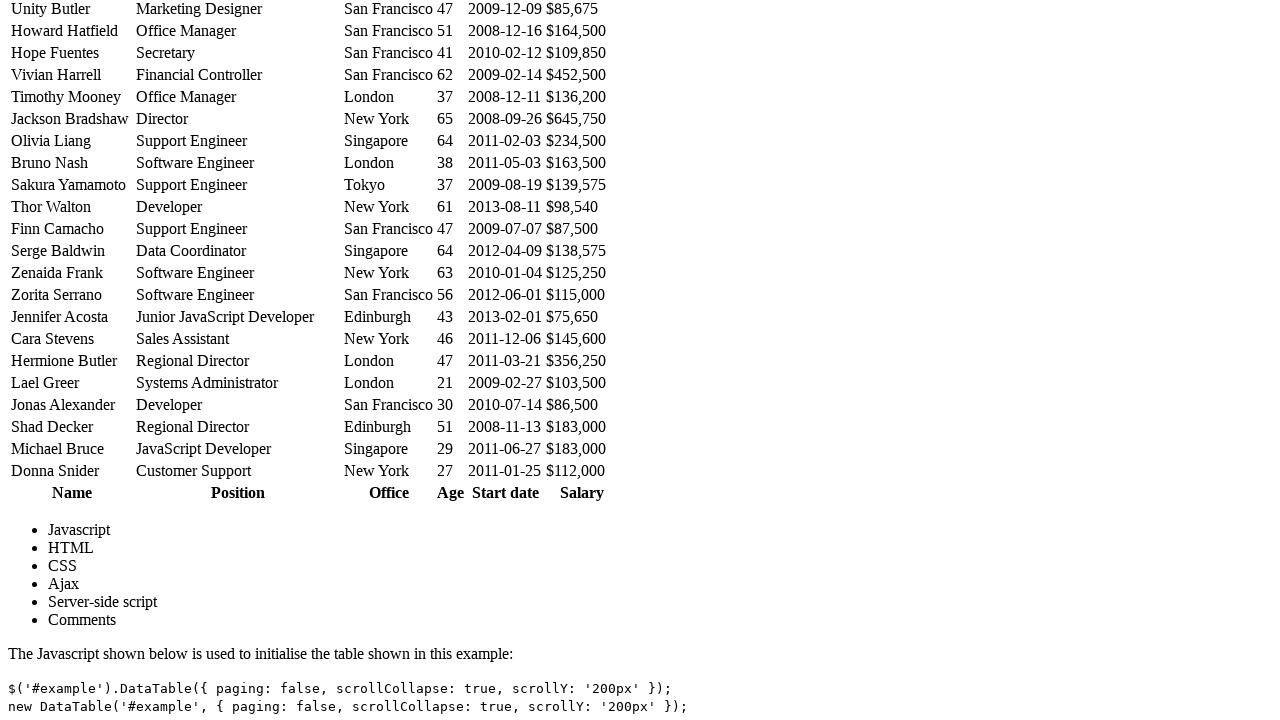

Located all links on the page
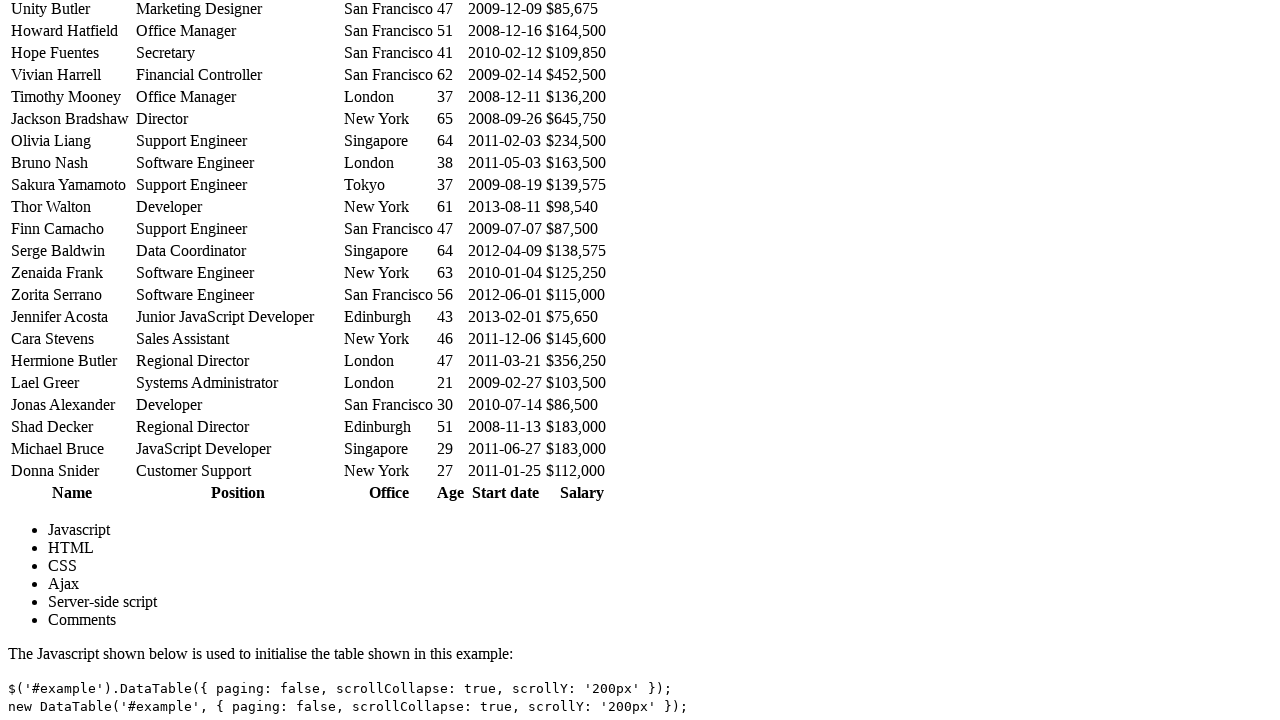

Verified first link is attached to the page
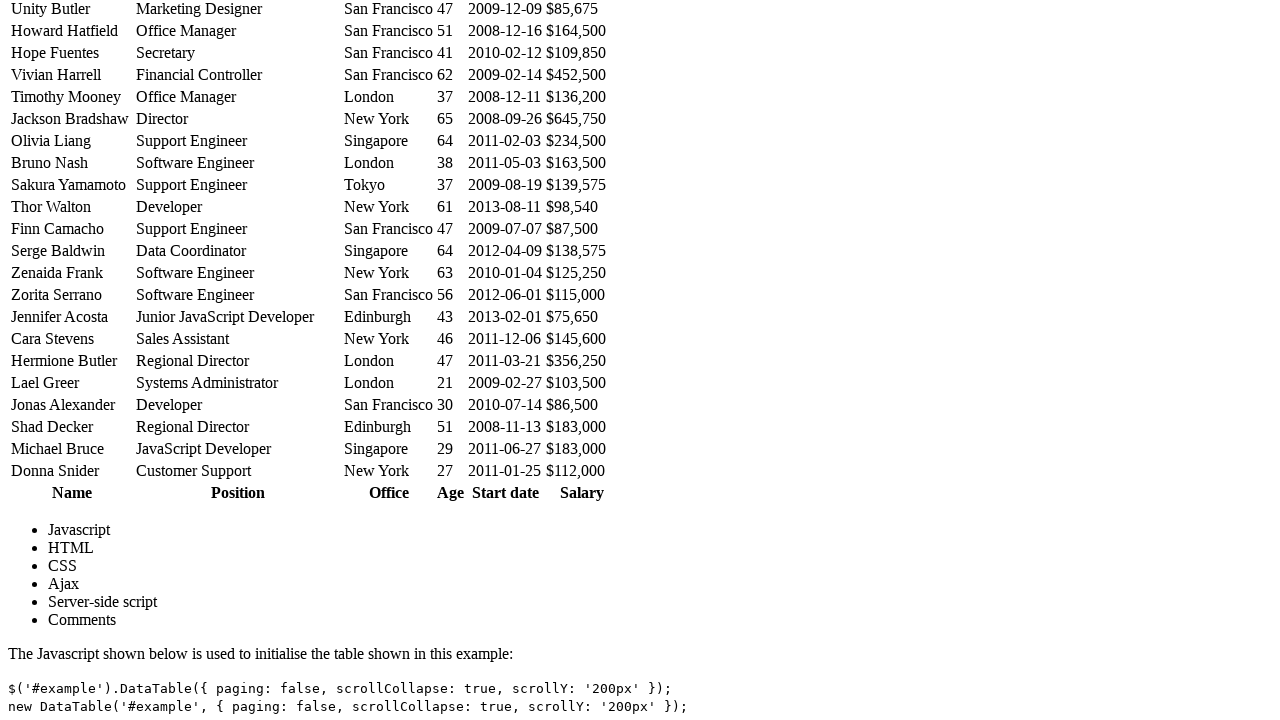

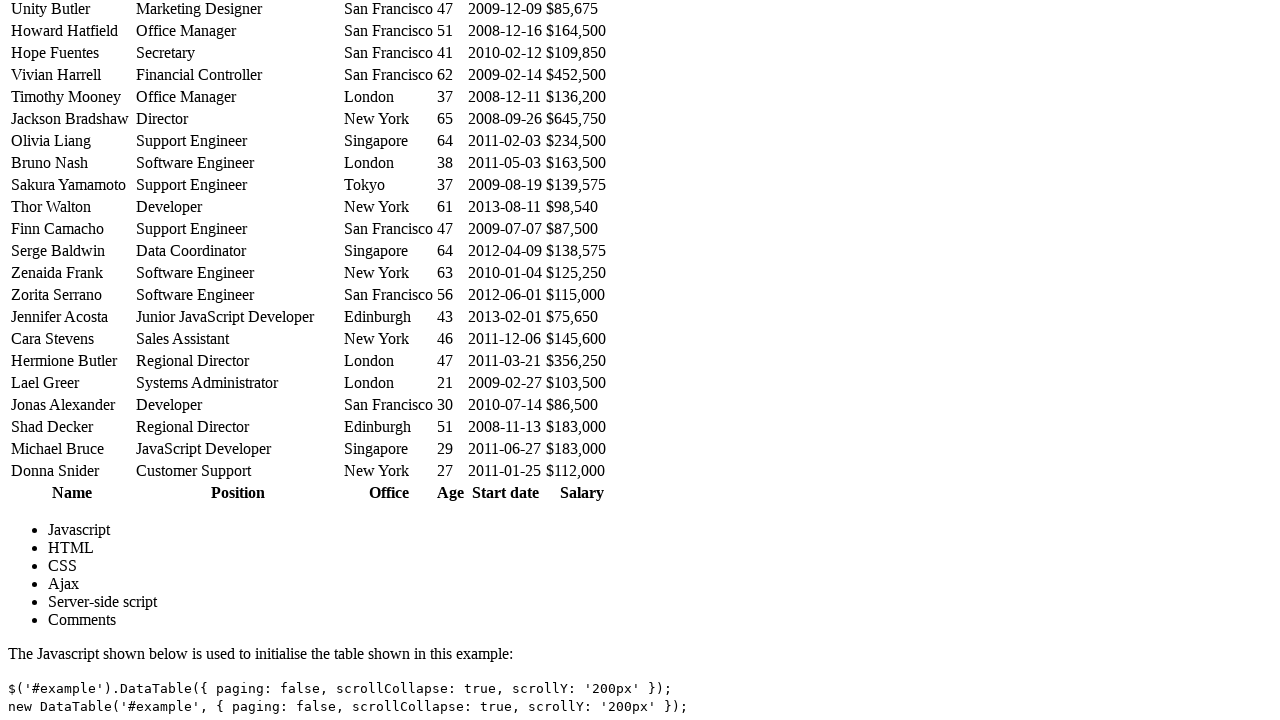